Tests adding 100 todo items to a todo page and then deleting all items with odd numbers by clicking their delete buttons

Starting URL: https://material.playwrightvn.com/

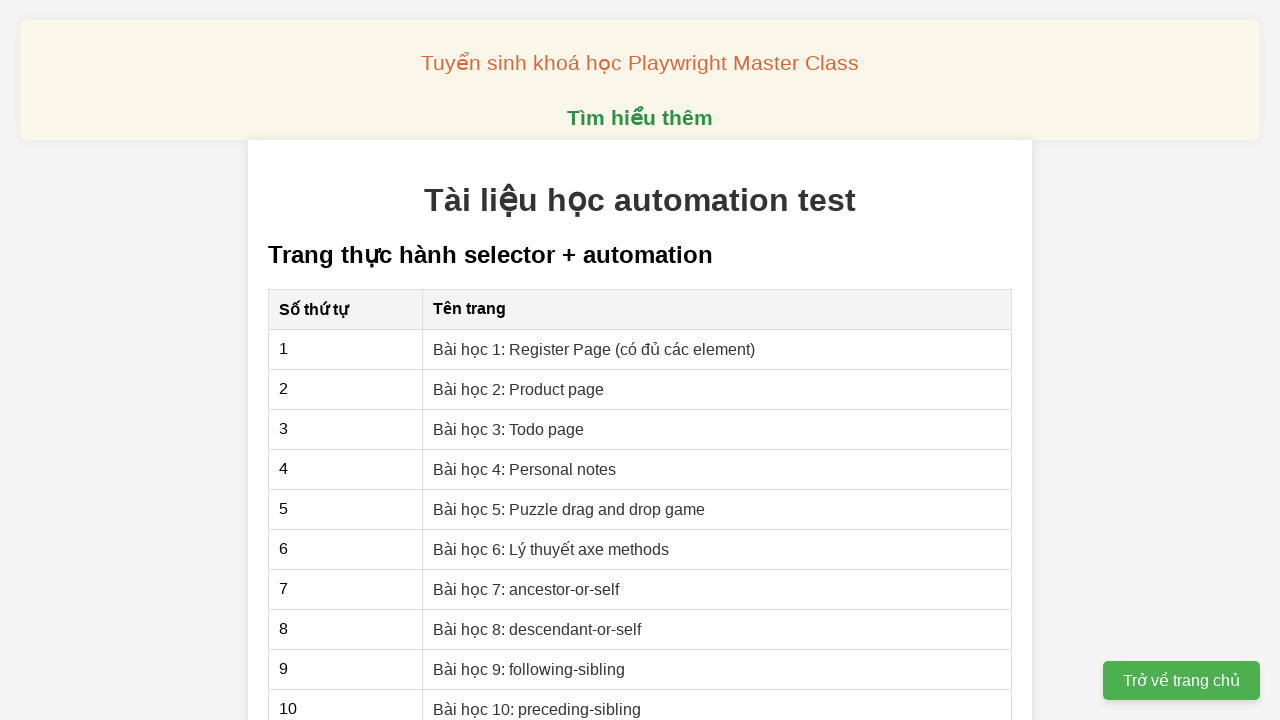

Clicked on 'Bài học 3: Todo' link at (509, 429) on xpath=//a[contains(text(),'Bài học 3: Todo')]
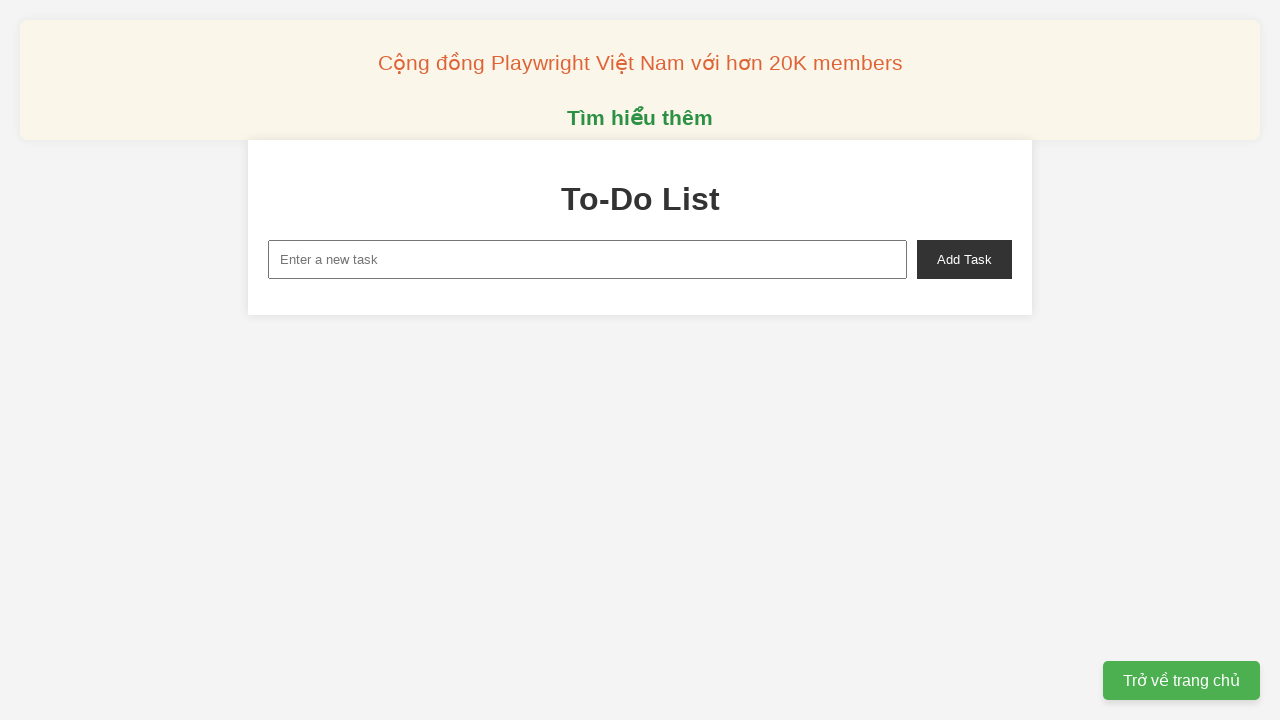

Filled input field with 'Todo 0' on xpath=//input[@type='text']
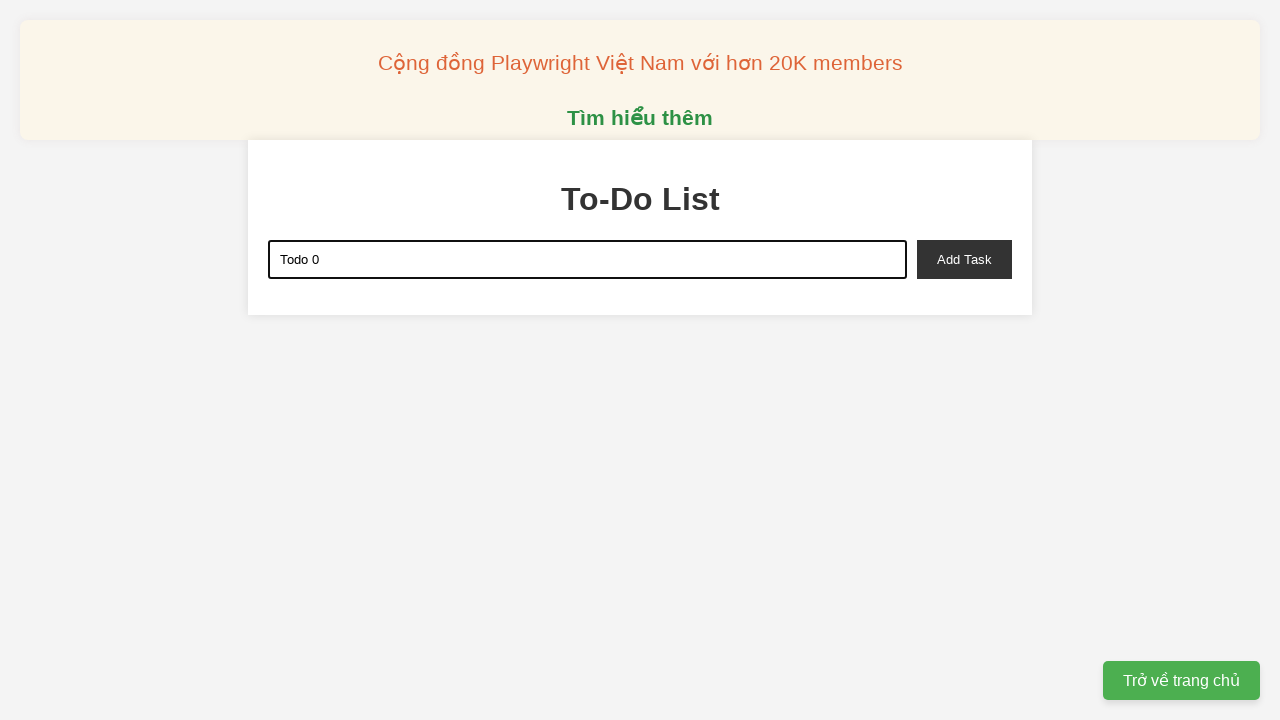

Clicked add button to create 'Todo 0' at (964, 259) on xpath=//button[@id='add-task']
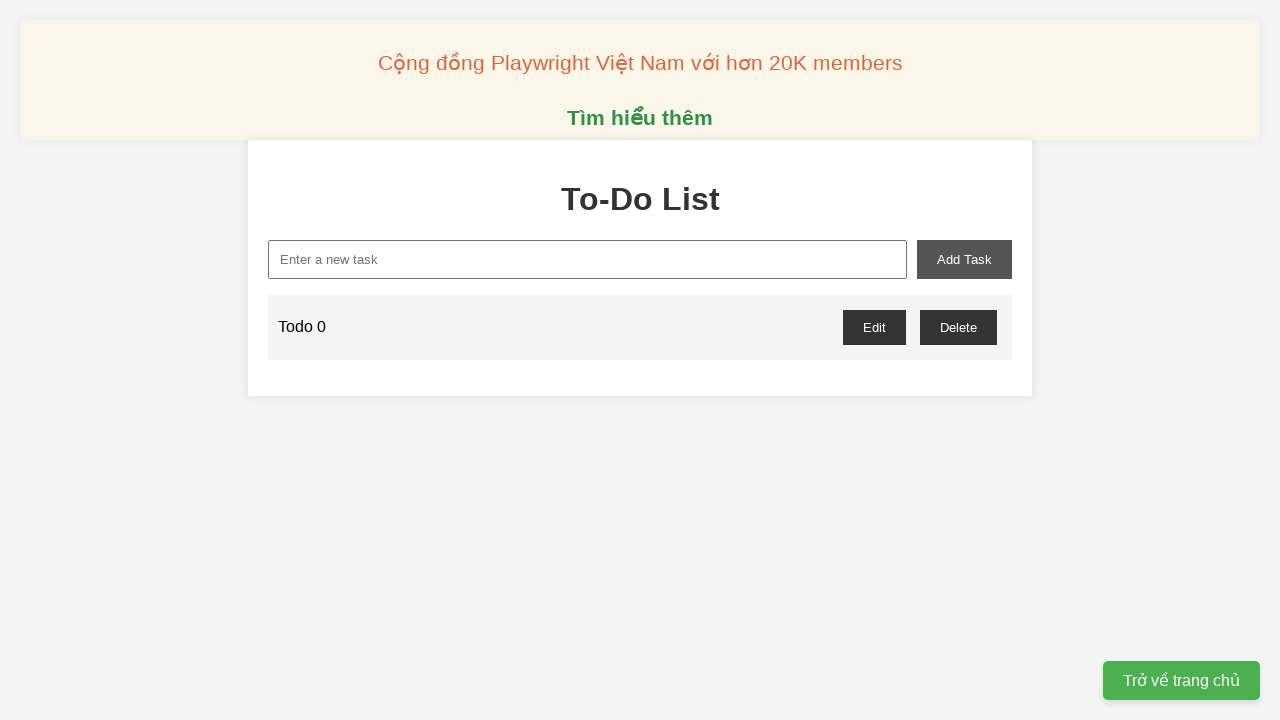

Filled input field with 'Todo 1' on xpath=//input[@type='text']
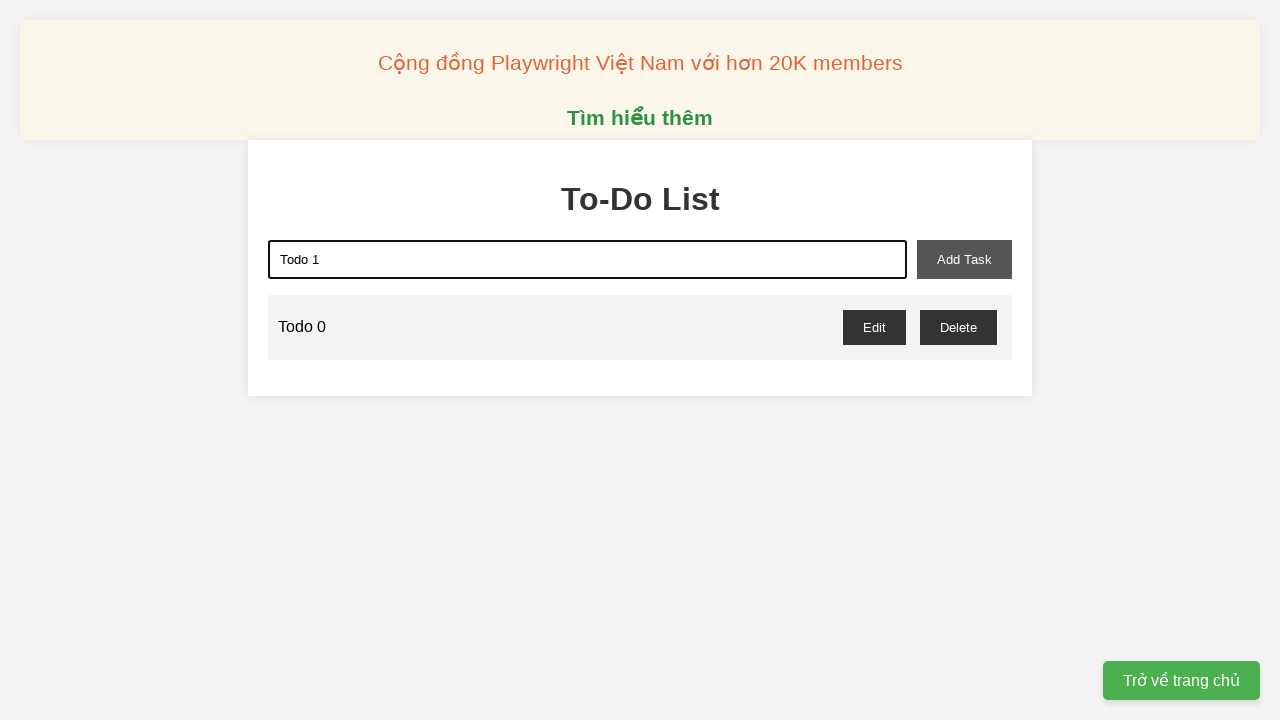

Clicked add button to create 'Todo 1' at (964, 259) on xpath=//button[@id='add-task']
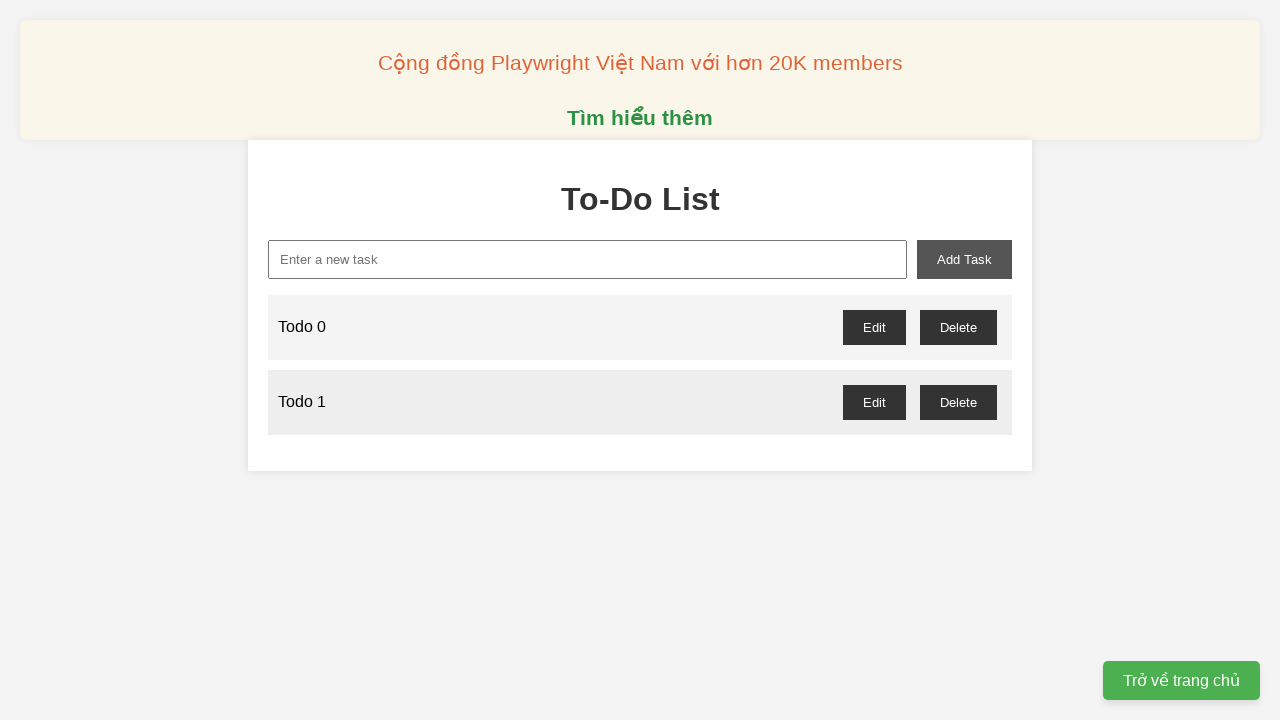

Filled input field with 'Todo 2' on xpath=//input[@type='text']
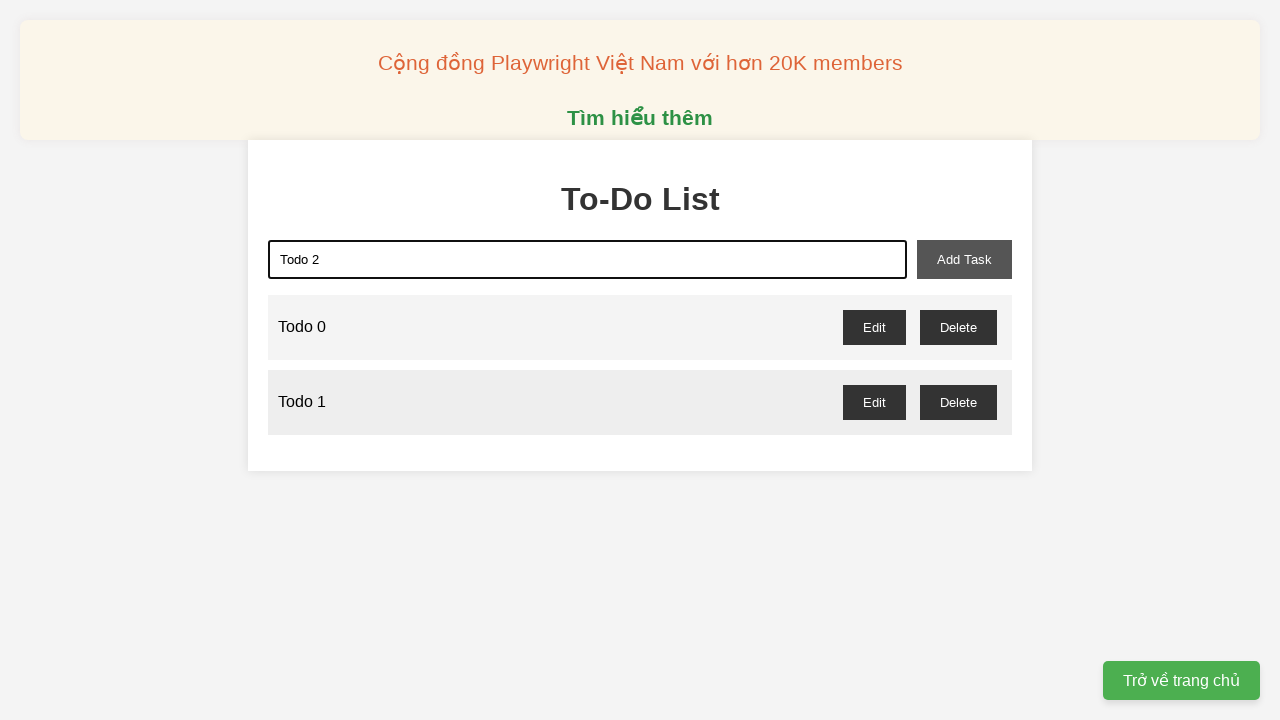

Clicked add button to create 'Todo 2' at (964, 259) on xpath=//button[@id='add-task']
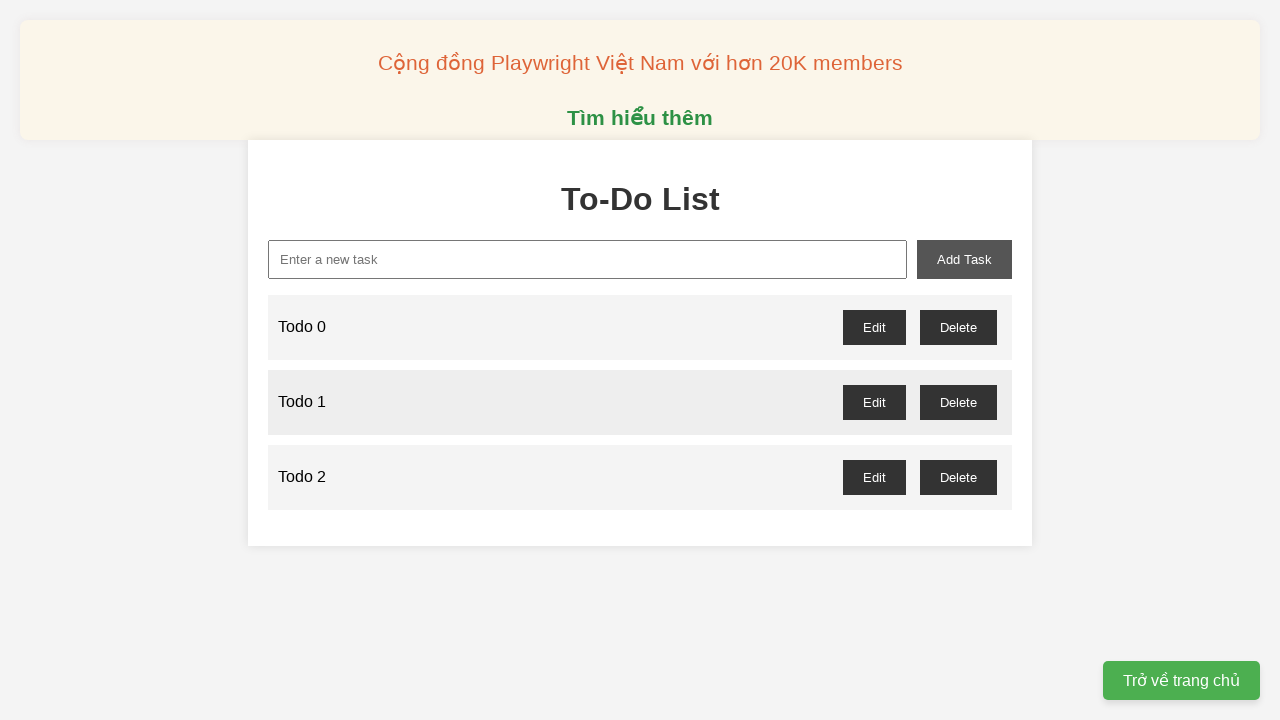

Filled input field with 'Todo 3' on xpath=//input[@type='text']
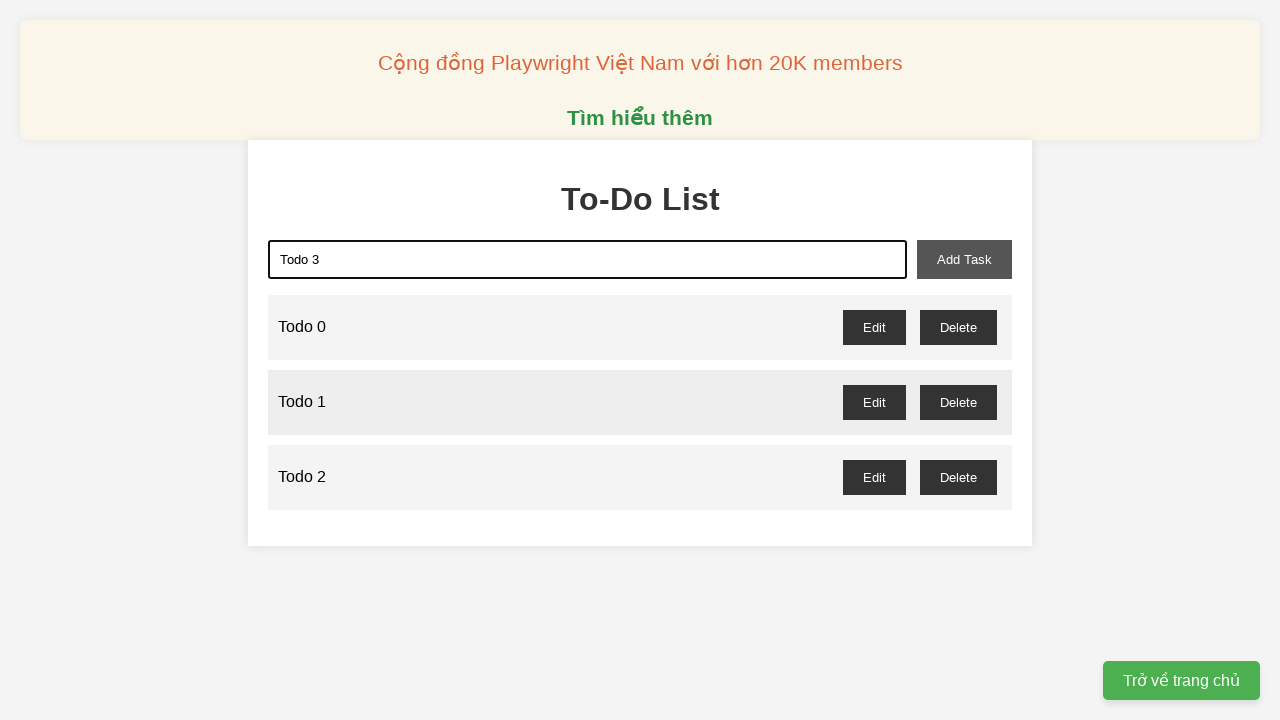

Clicked add button to create 'Todo 3' at (964, 259) on xpath=//button[@id='add-task']
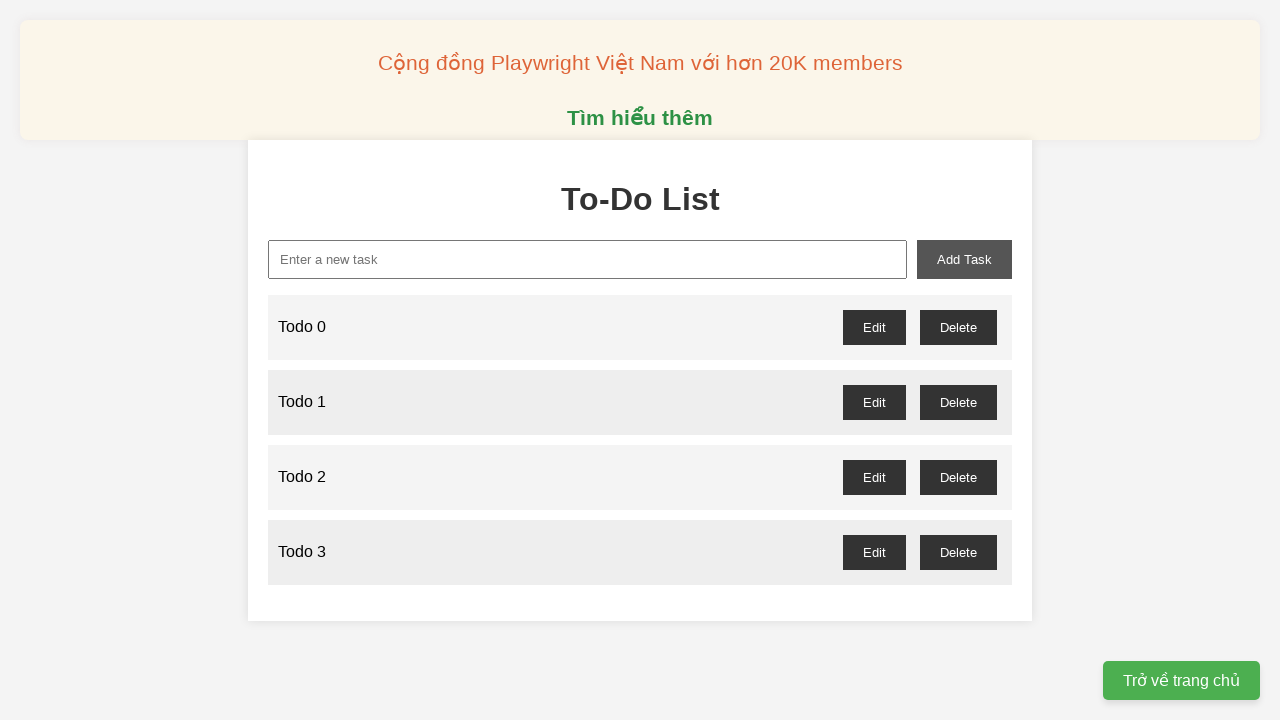

Filled input field with 'Todo 4' on xpath=//input[@type='text']
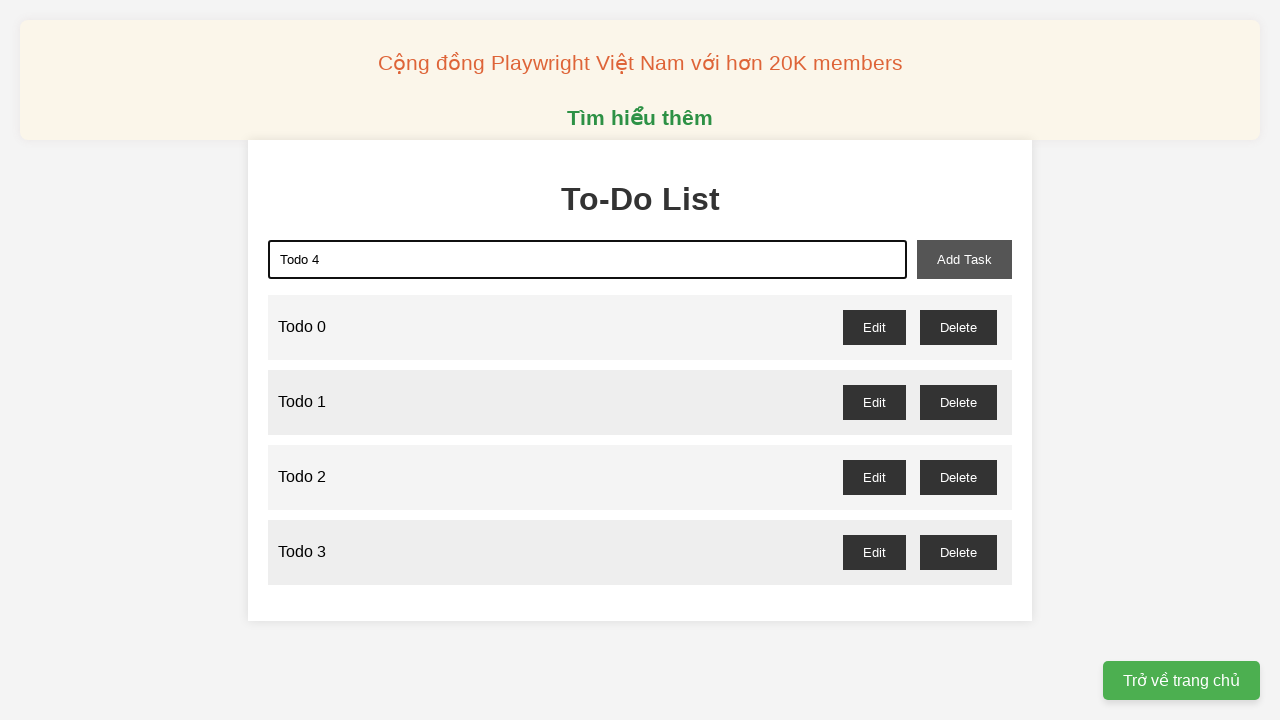

Clicked add button to create 'Todo 4' at (964, 259) on xpath=//button[@id='add-task']
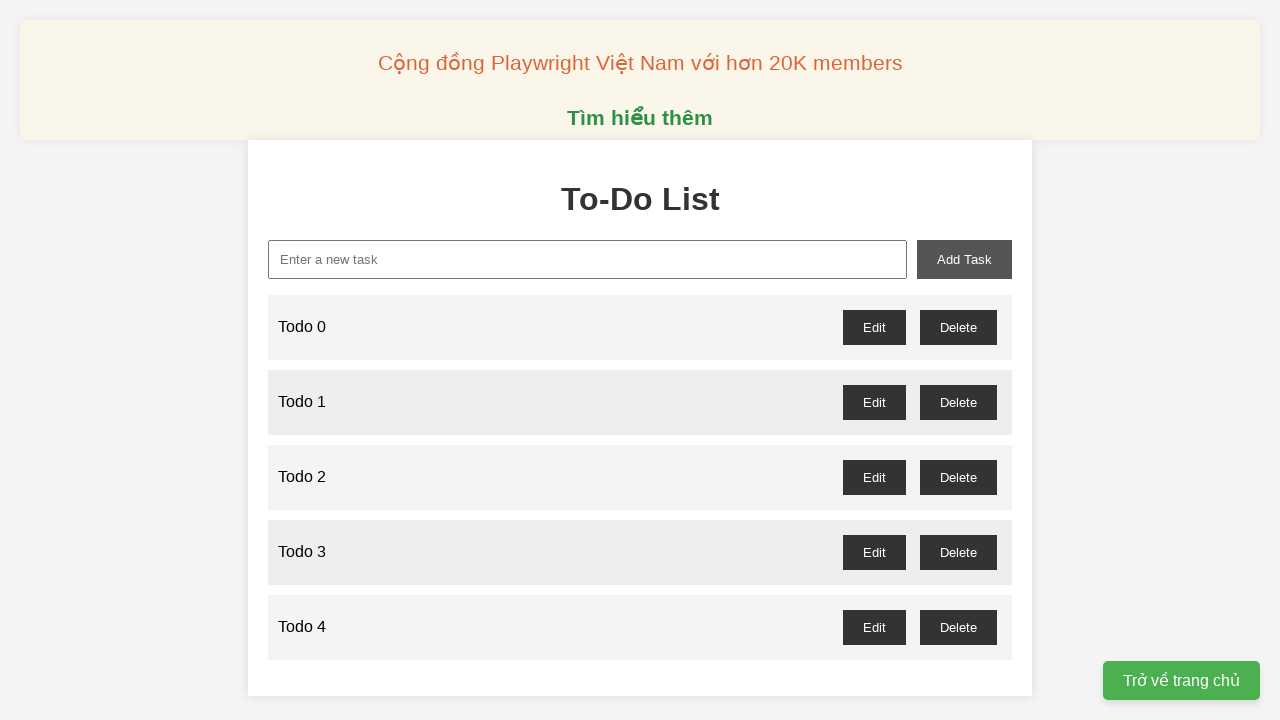

Filled input field with 'Todo 5' on xpath=//input[@type='text']
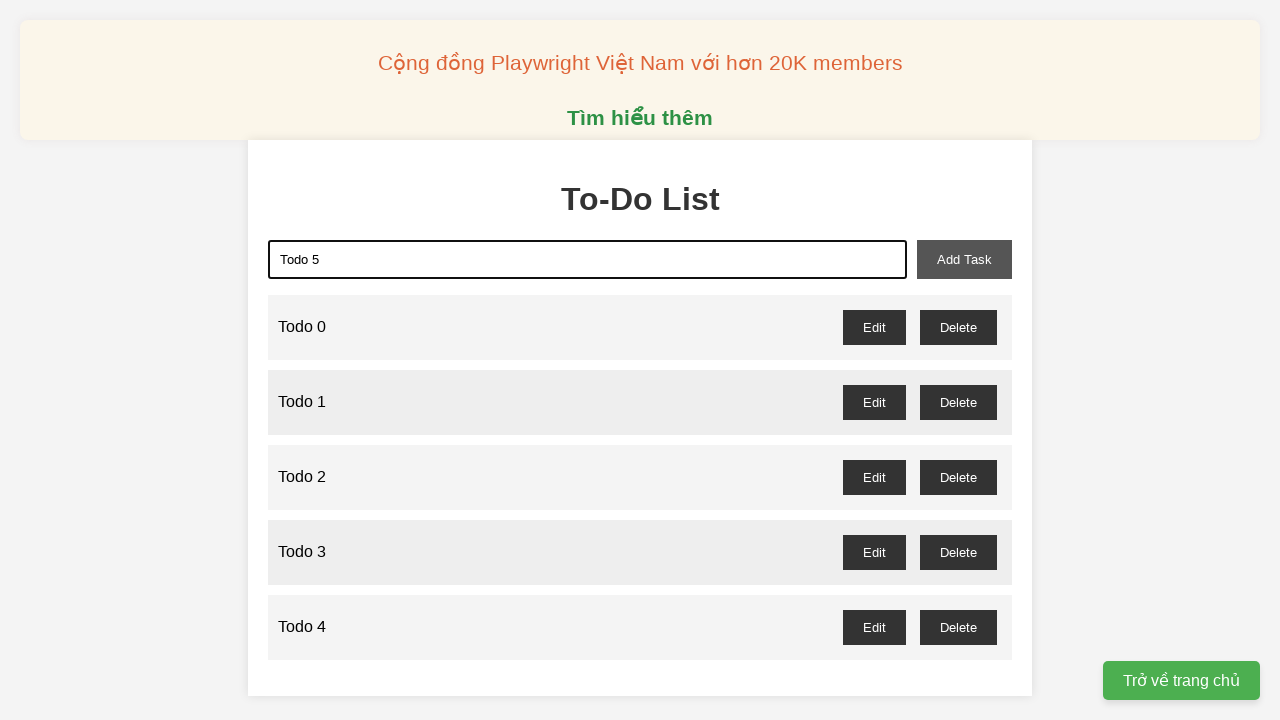

Clicked add button to create 'Todo 5' at (964, 259) on xpath=//button[@id='add-task']
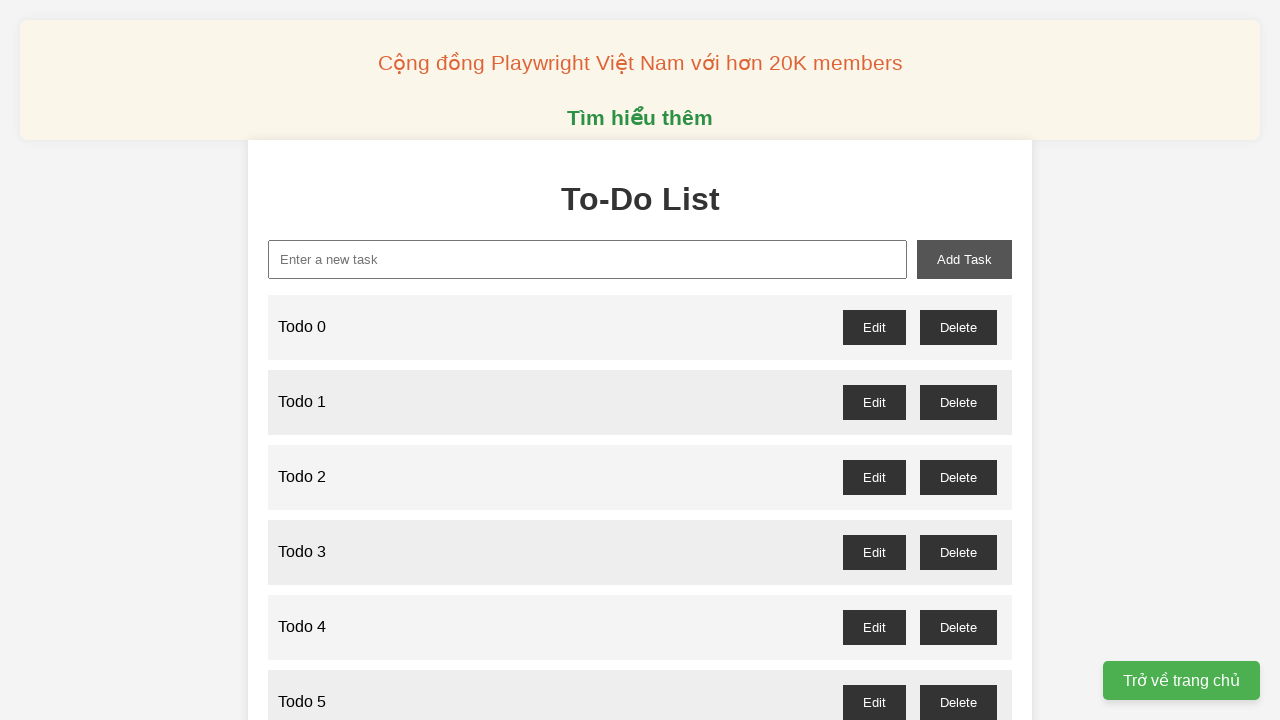

Filled input field with 'Todo 6' on xpath=//input[@type='text']
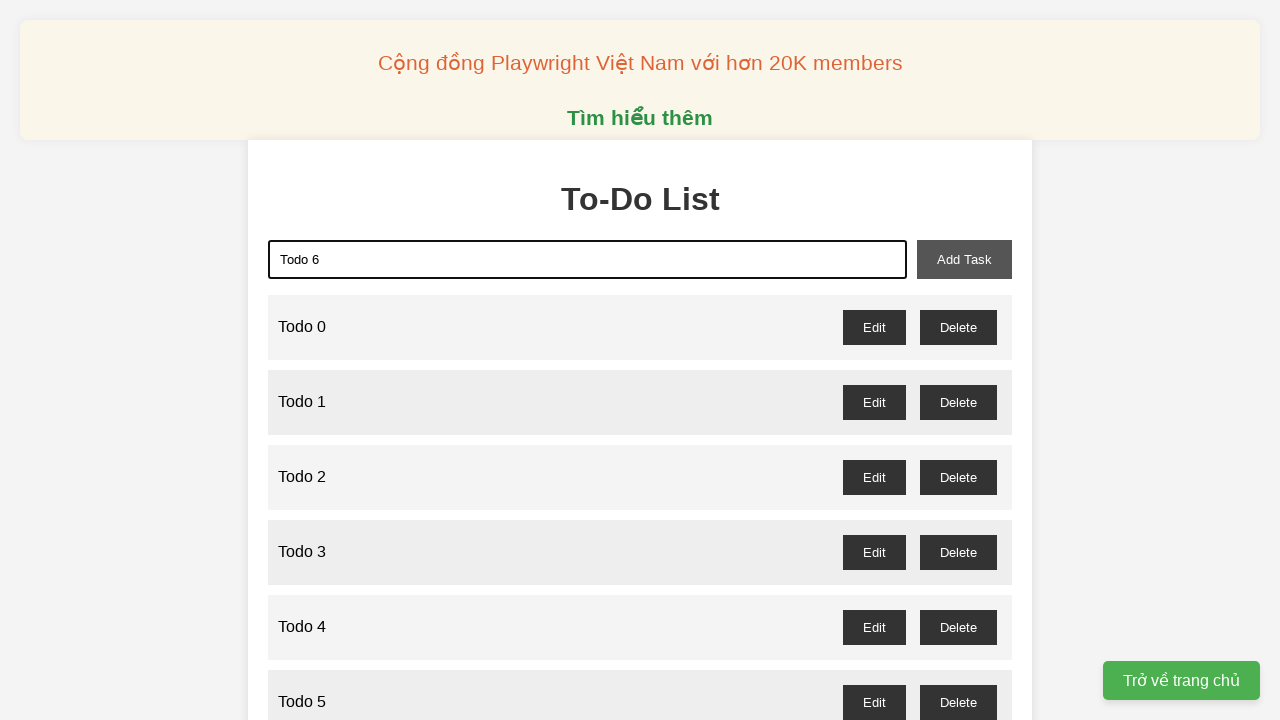

Clicked add button to create 'Todo 6' at (964, 259) on xpath=//button[@id='add-task']
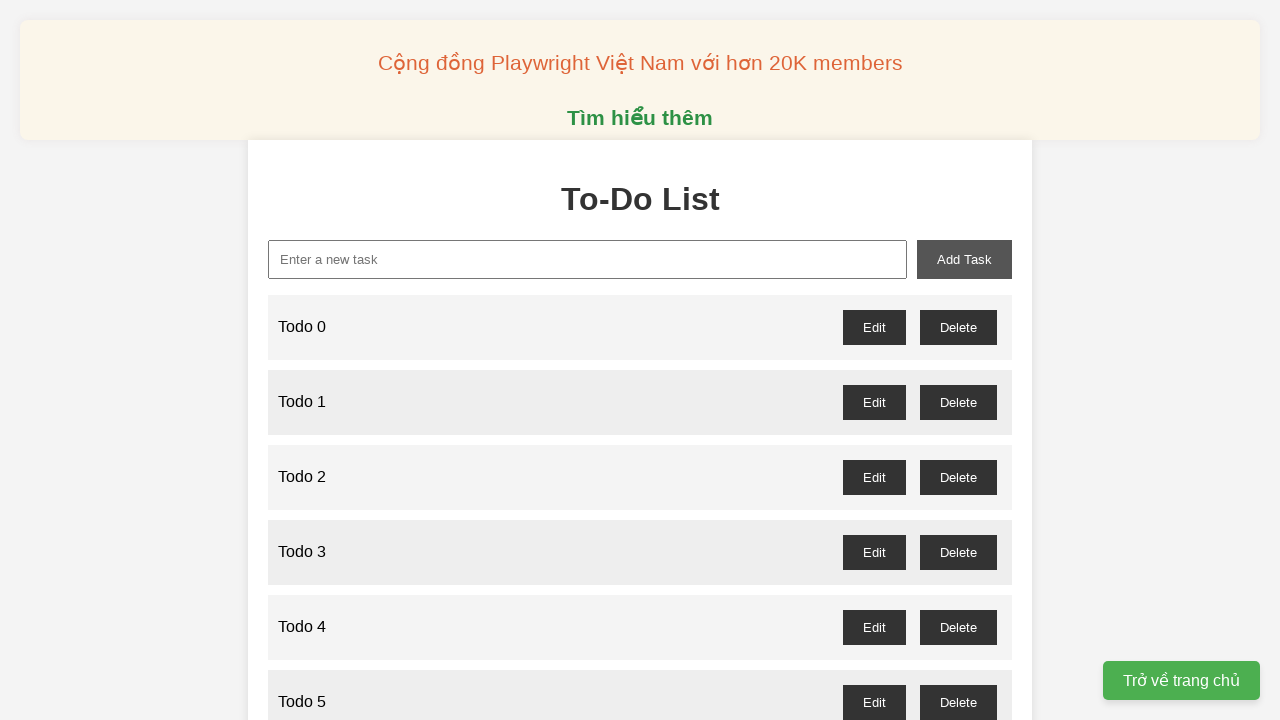

Filled input field with 'Todo 7' on xpath=//input[@type='text']
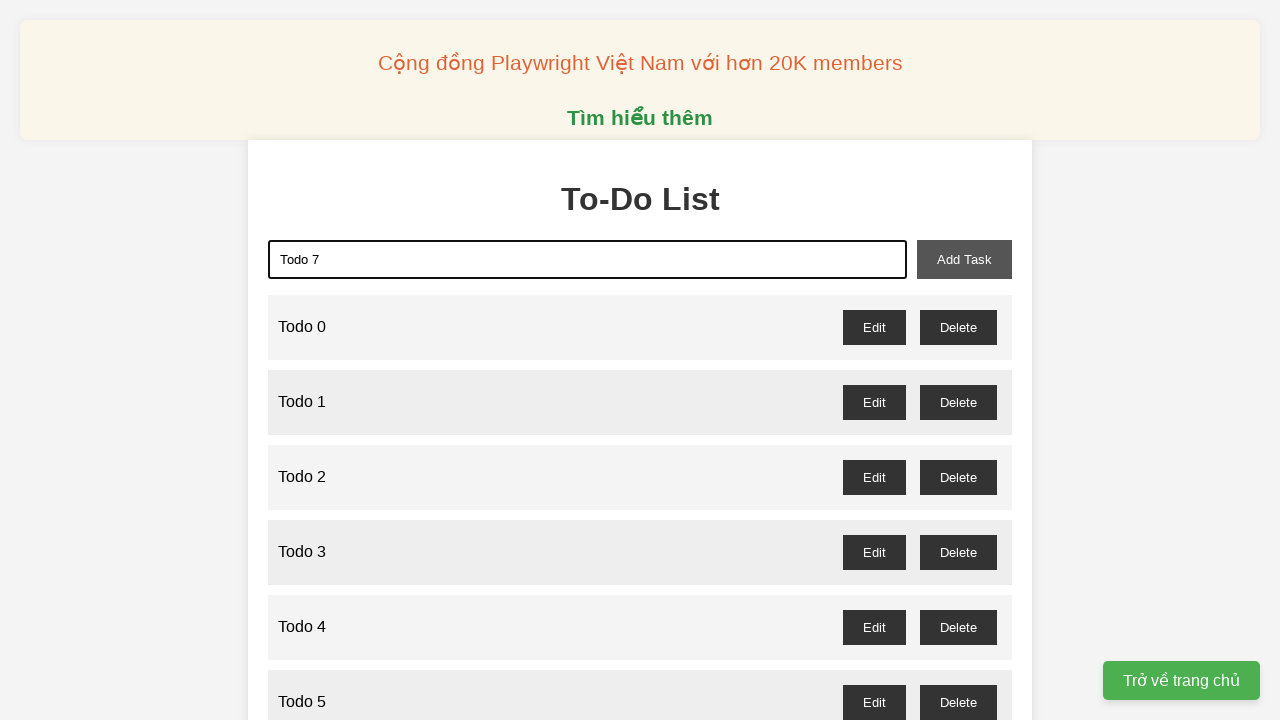

Clicked add button to create 'Todo 7' at (964, 259) on xpath=//button[@id='add-task']
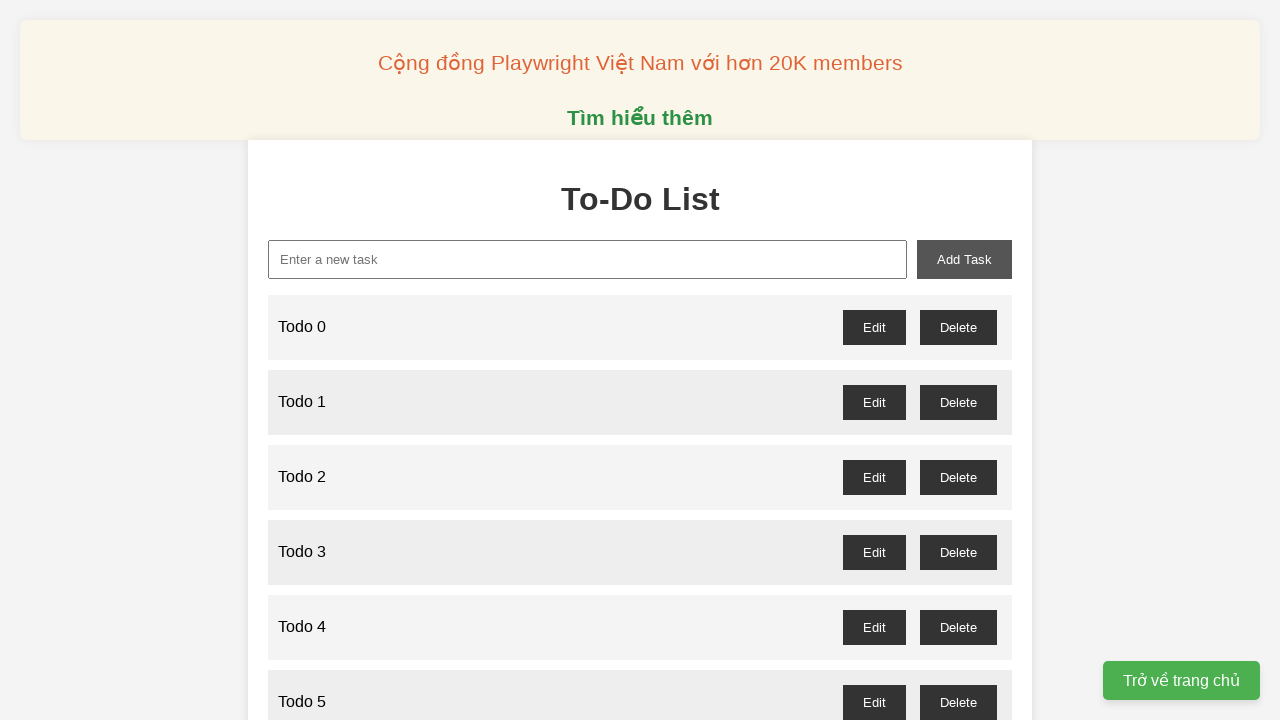

Filled input field with 'Todo 8' on xpath=//input[@type='text']
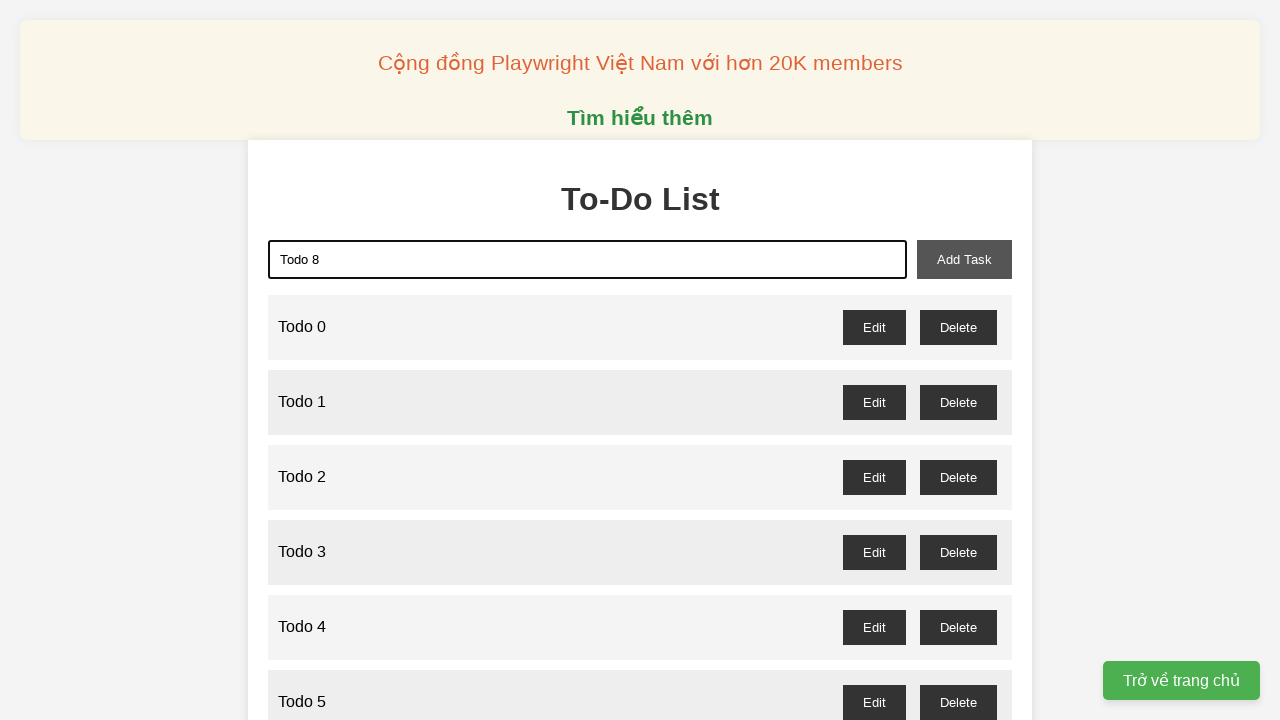

Clicked add button to create 'Todo 8' at (964, 259) on xpath=//button[@id='add-task']
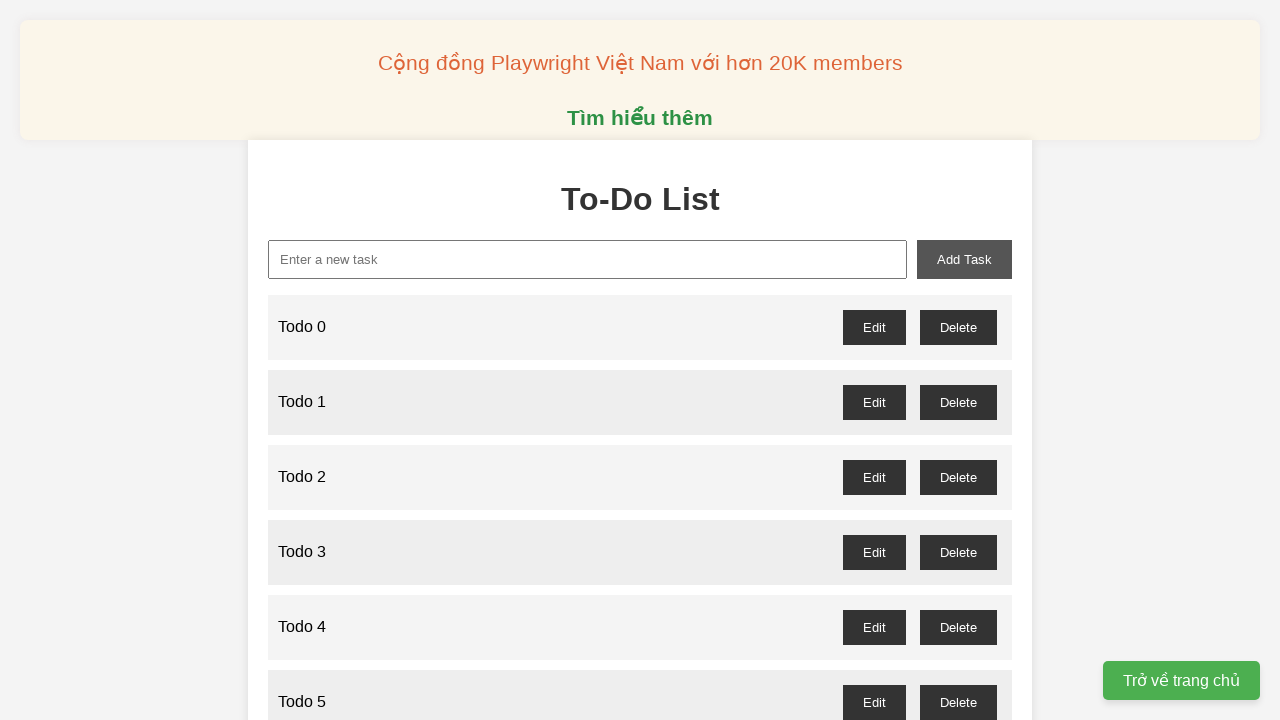

Filled input field with 'Todo 9' on xpath=//input[@type='text']
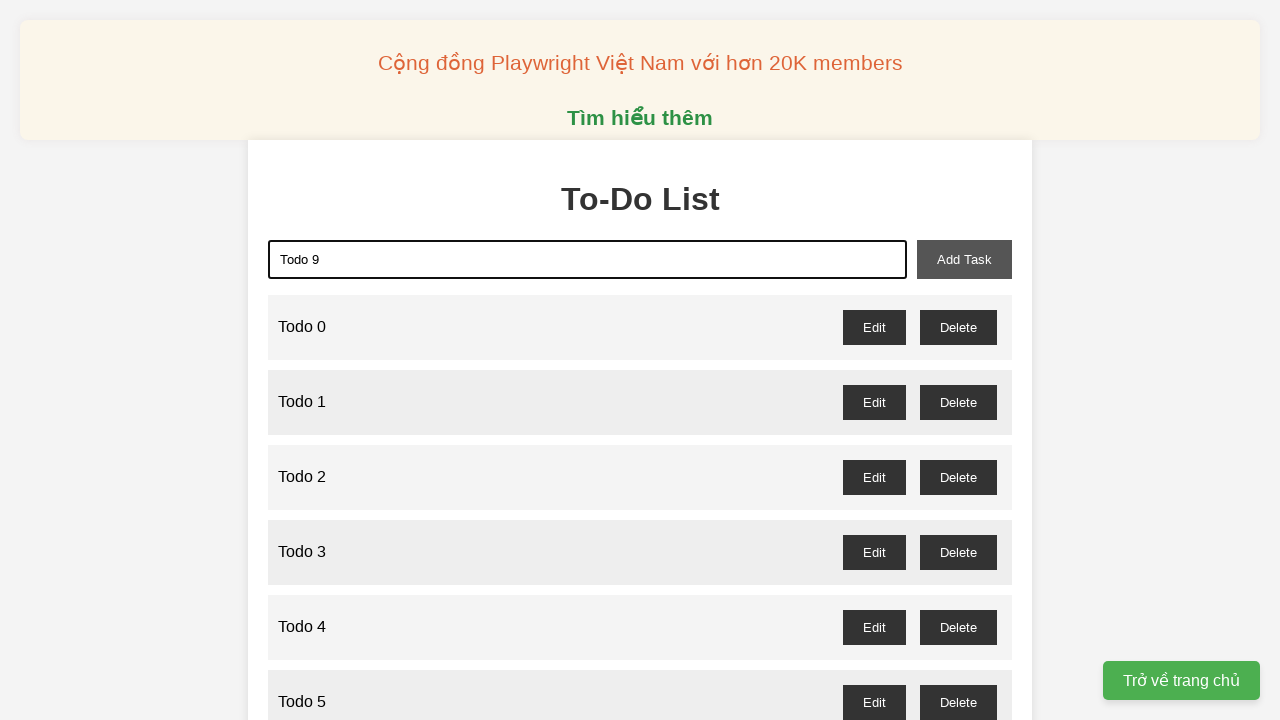

Clicked add button to create 'Todo 9' at (964, 259) on xpath=//button[@id='add-task']
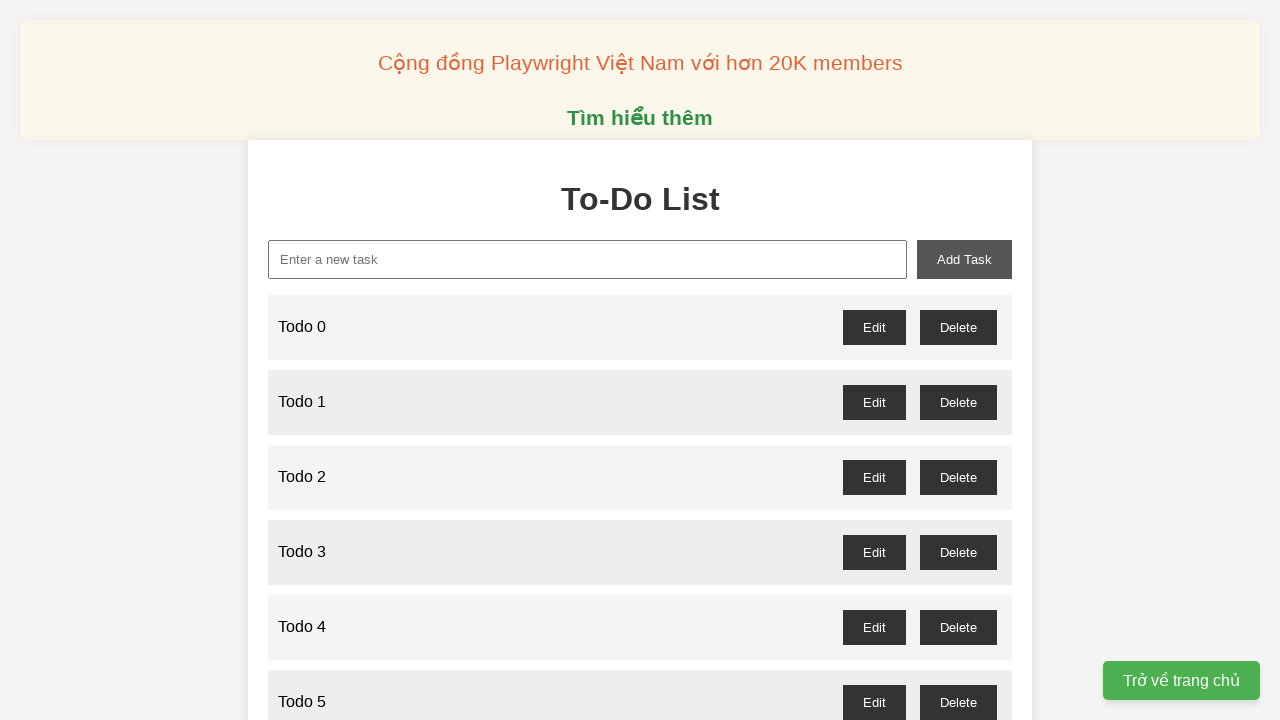

Filled input field with 'Todo 10' on xpath=//input[@type='text']
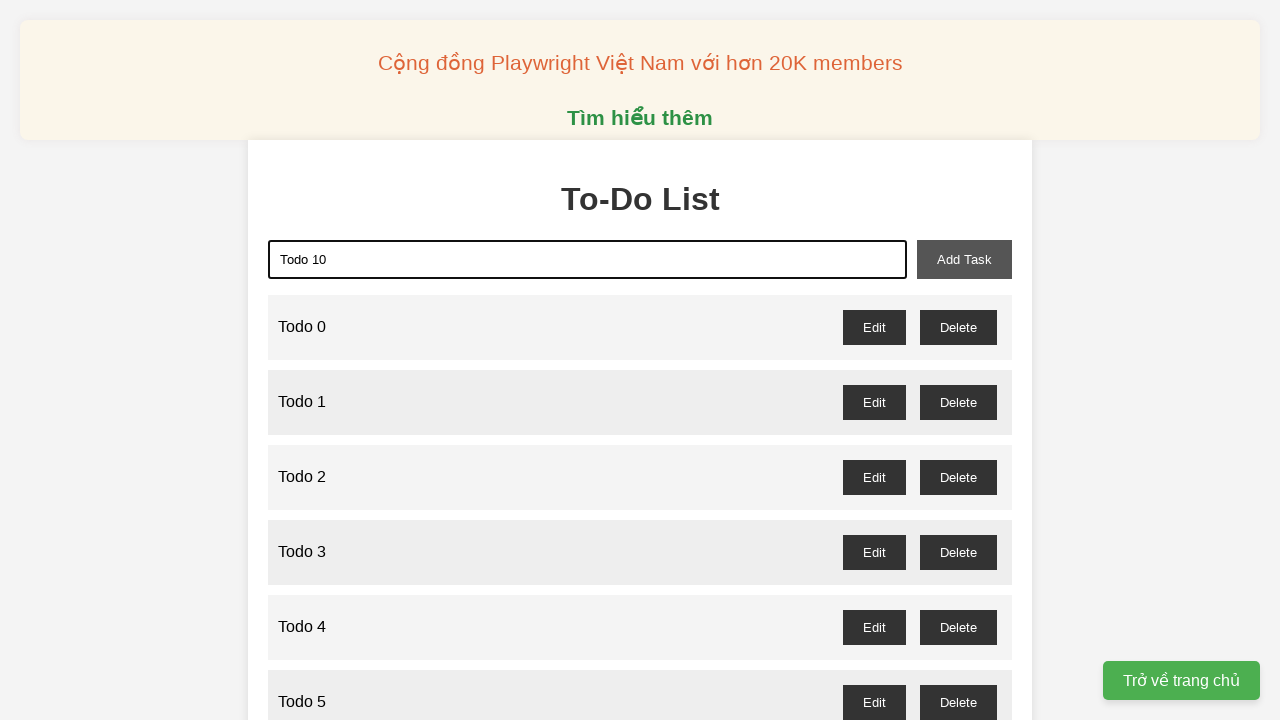

Clicked add button to create 'Todo 10' at (964, 259) on xpath=//button[@id='add-task']
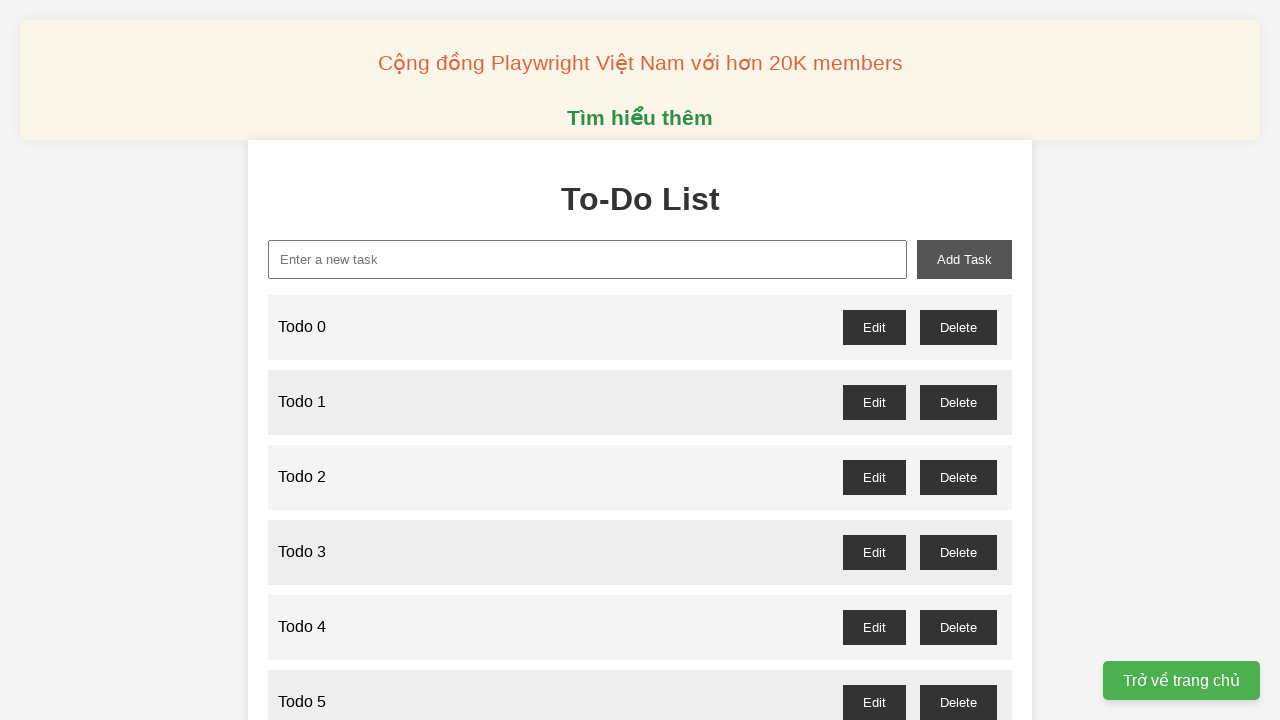

Filled input field with 'Todo 11' on xpath=//input[@type='text']
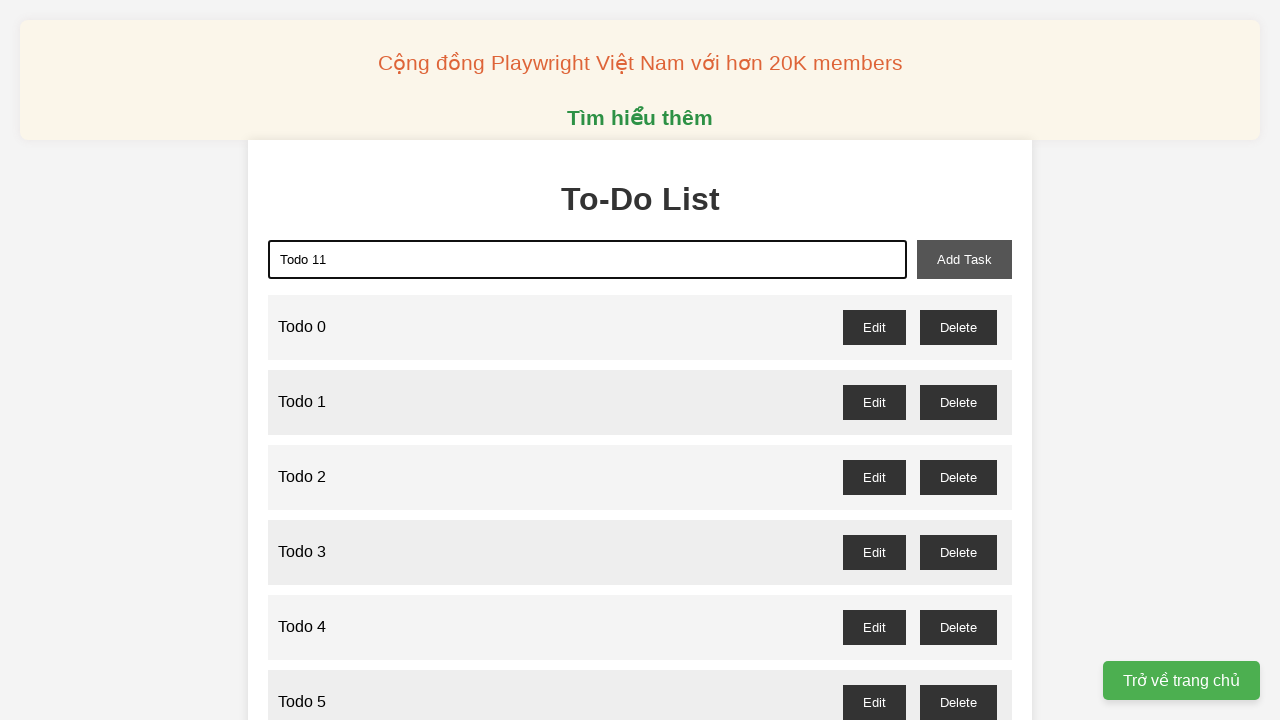

Clicked add button to create 'Todo 11' at (964, 259) on xpath=//button[@id='add-task']
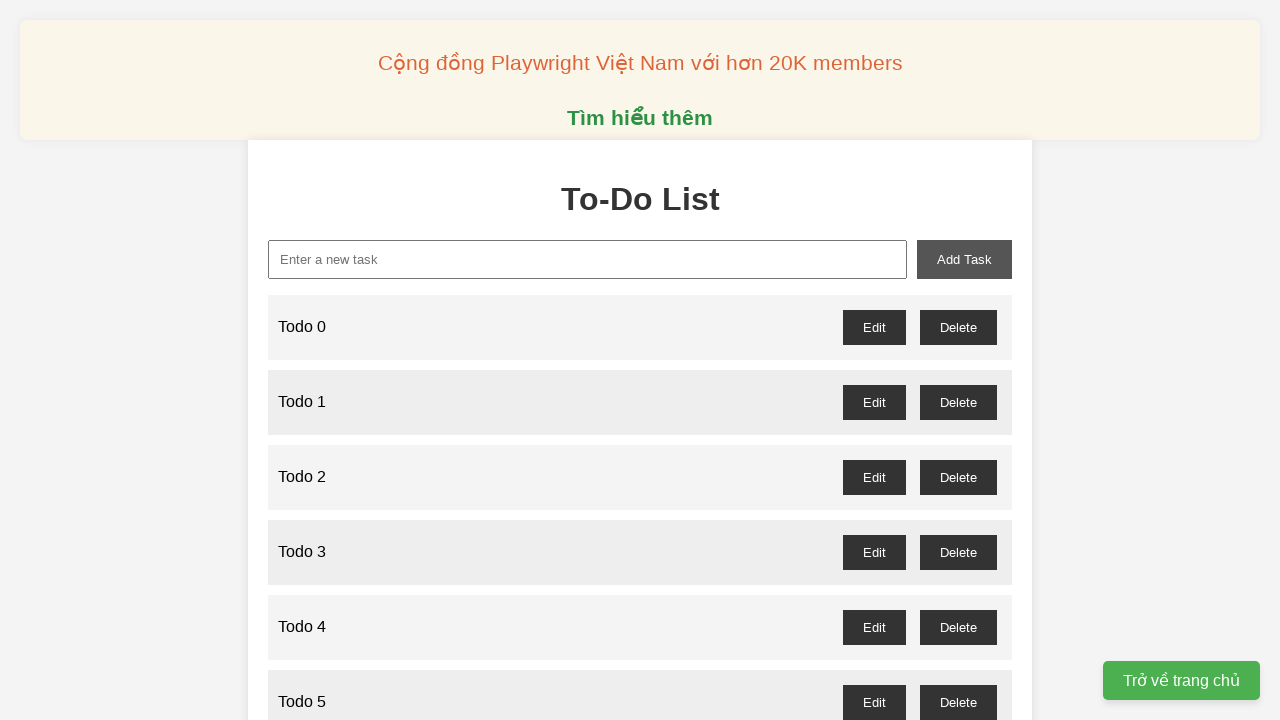

Filled input field with 'Todo 12' on xpath=//input[@type='text']
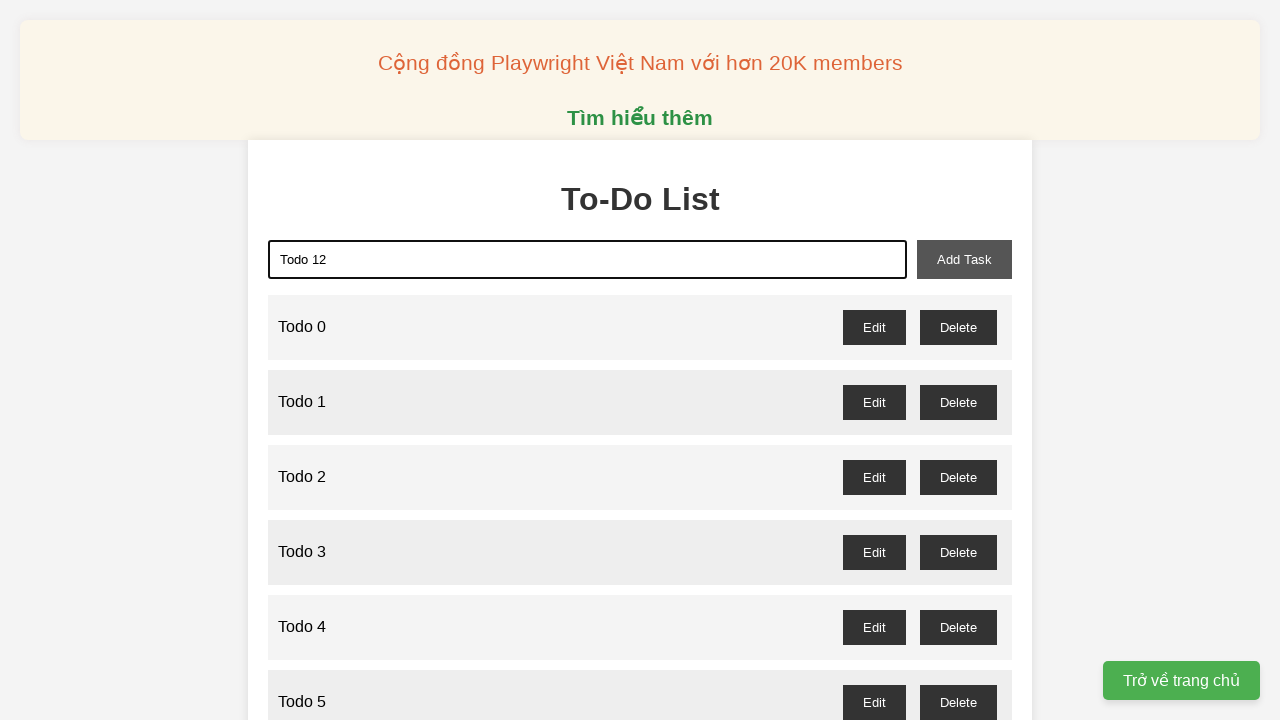

Clicked add button to create 'Todo 12' at (964, 259) on xpath=//button[@id='add-task']
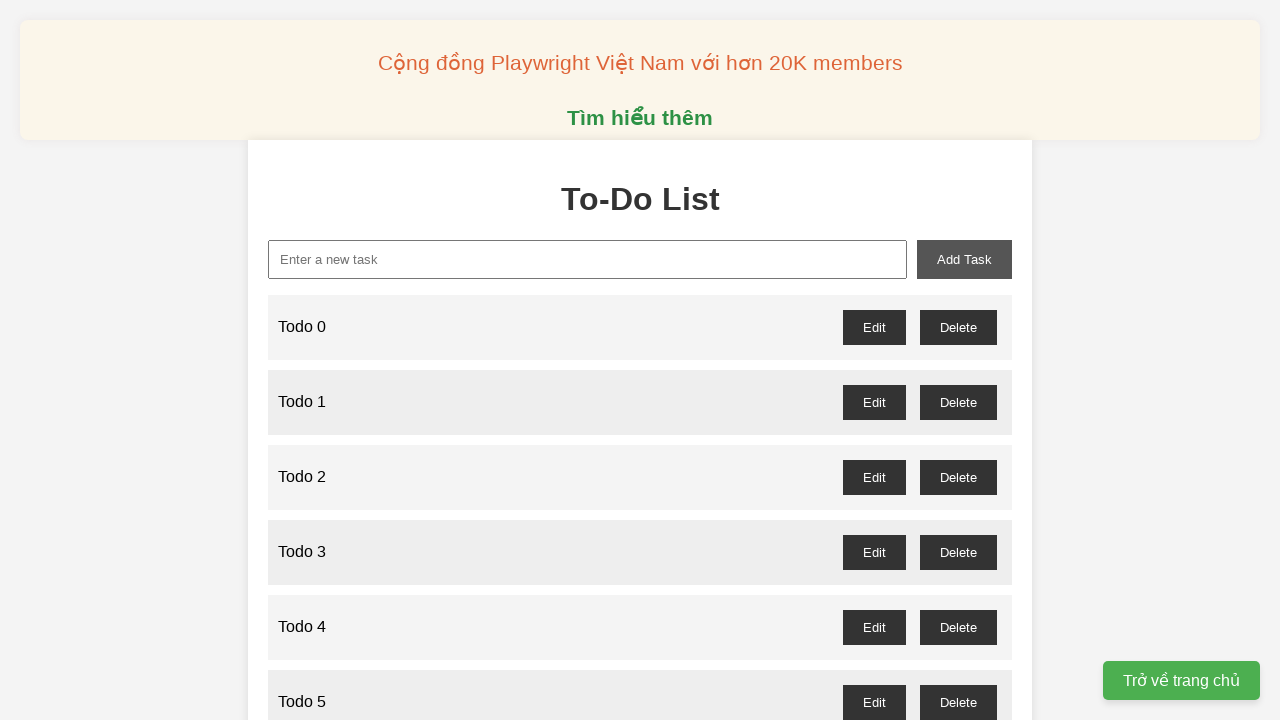

Filled input field with 'Todo 13' on xpath=//input[@type='text']
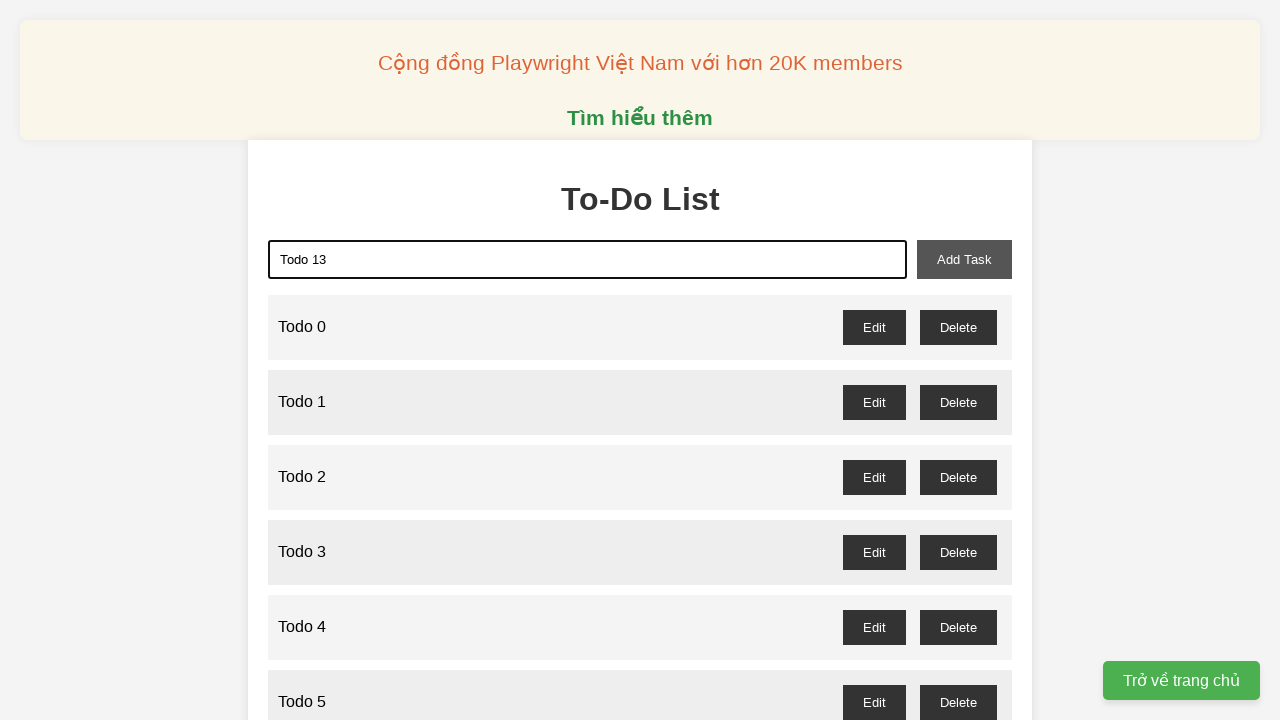

Clicked add button to create 'Todo 13' at (964, 259) on xpath=//button[@id='add-task']
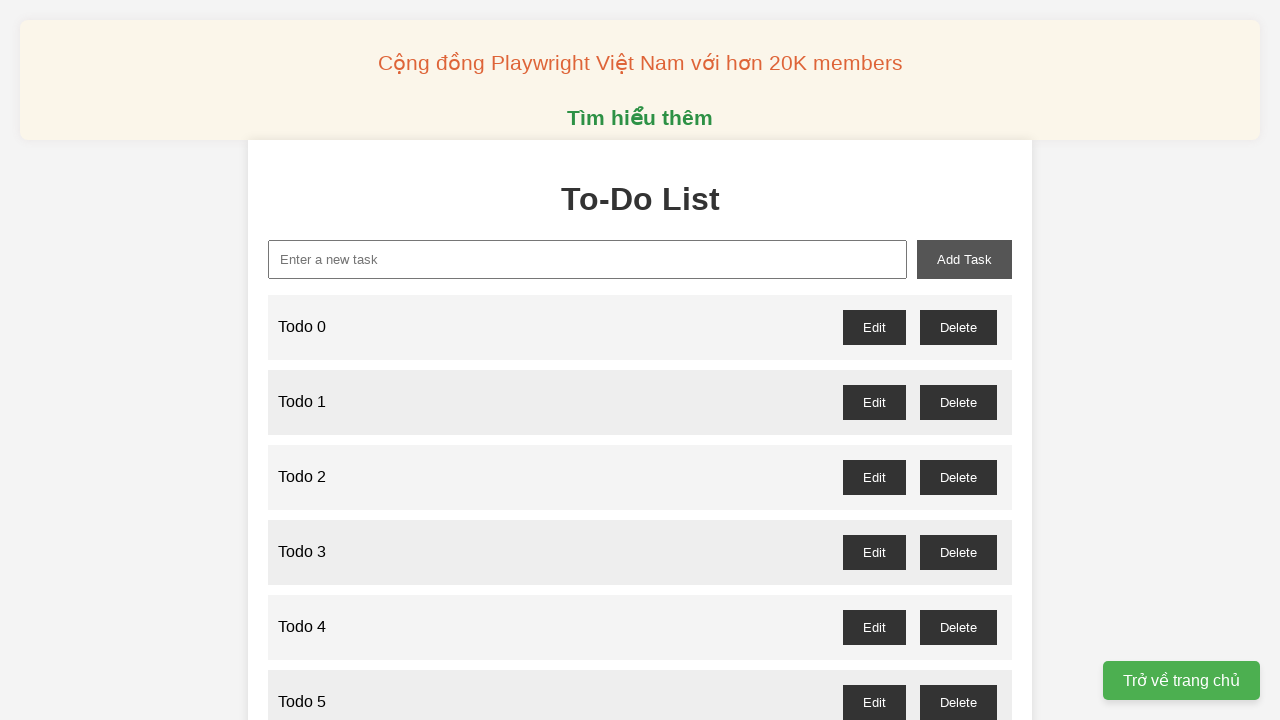

Filled input field with 'Todo 14' on xpath=//input[@type='text']
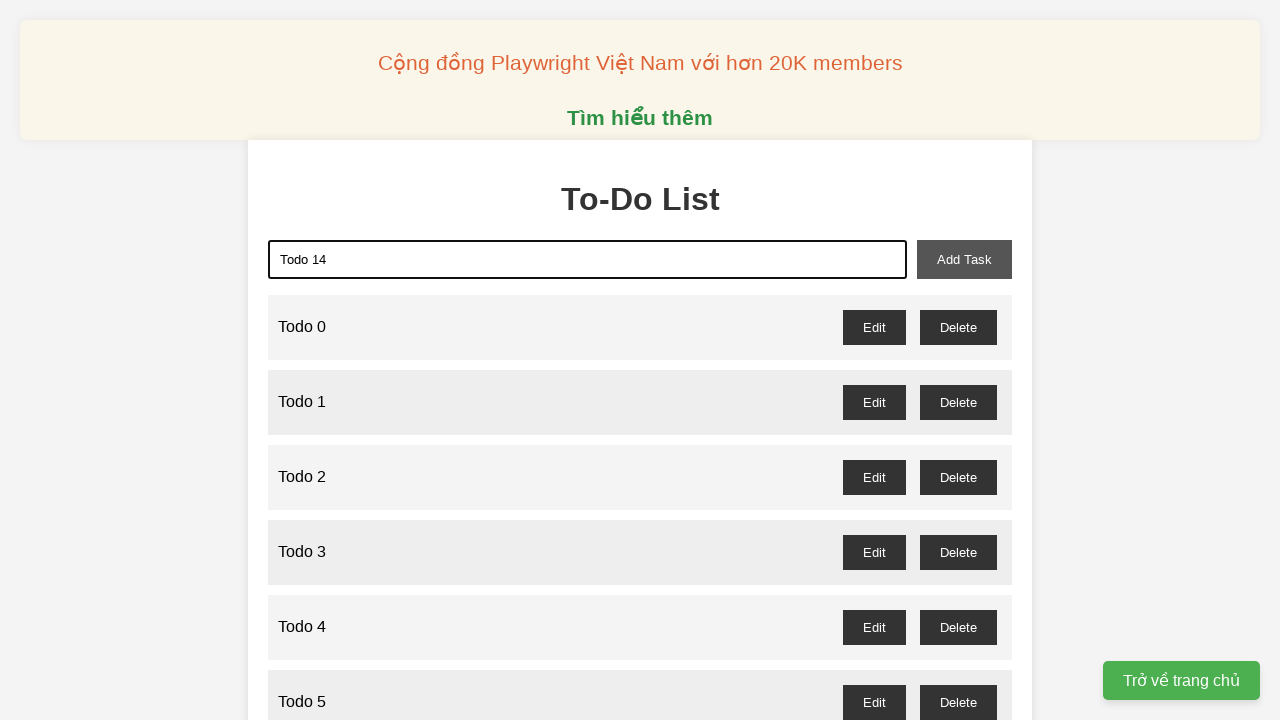

Clicked add button to create 'Todo 14' at (964, 259) on xpath=//button[@id='add-task']
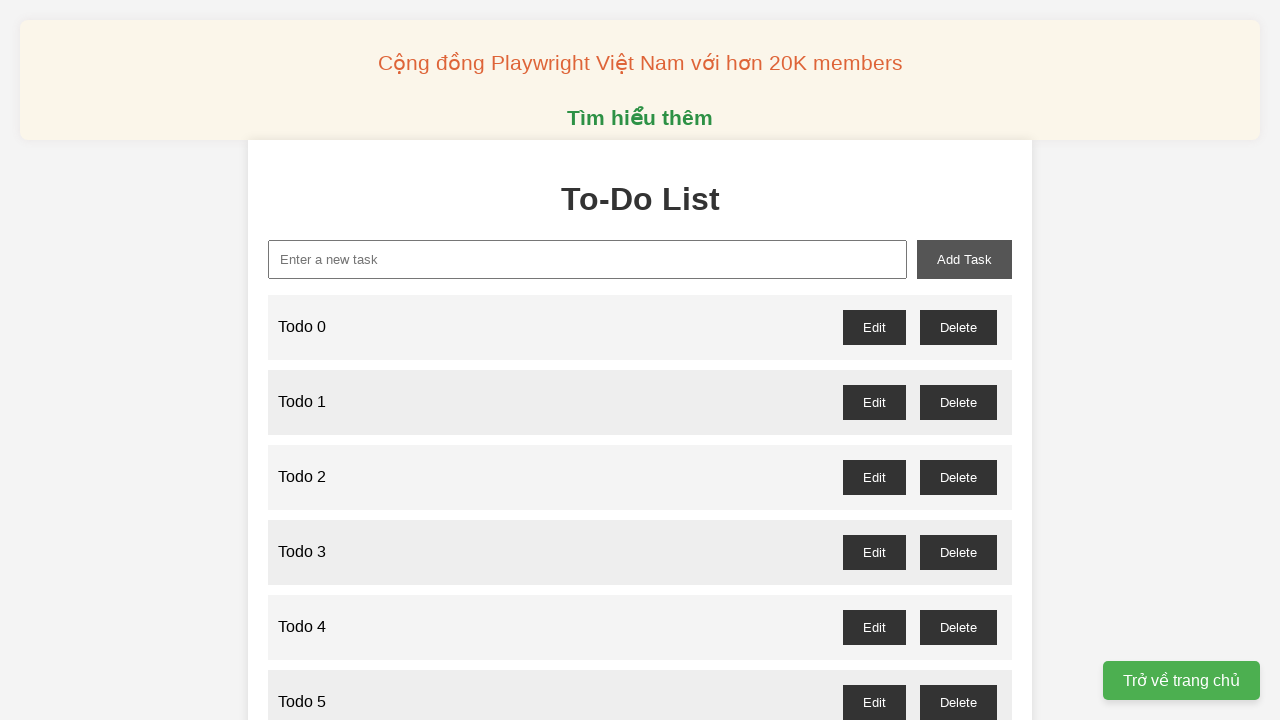

Filled input field with 'Todo 15' on xpath=//input[@type='text']
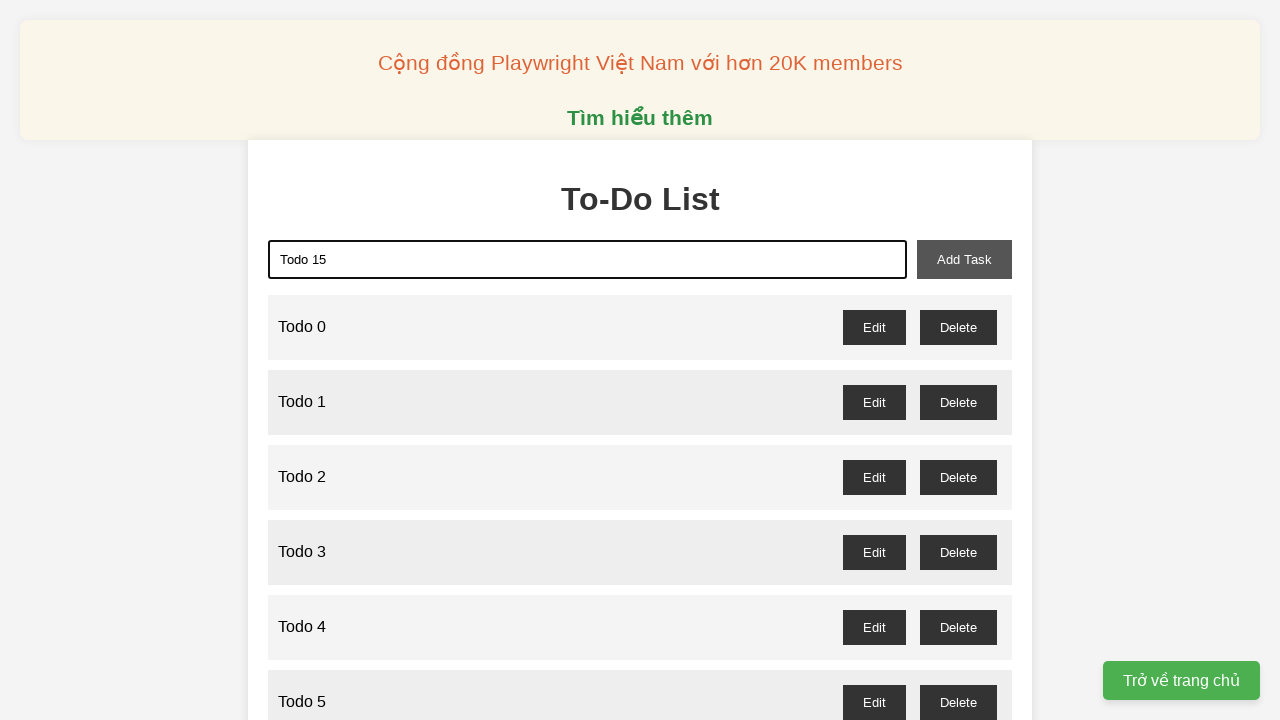

Clicked add button to create 'Todo 15' at (964, 259) on xpath=//button[@id='add-task']
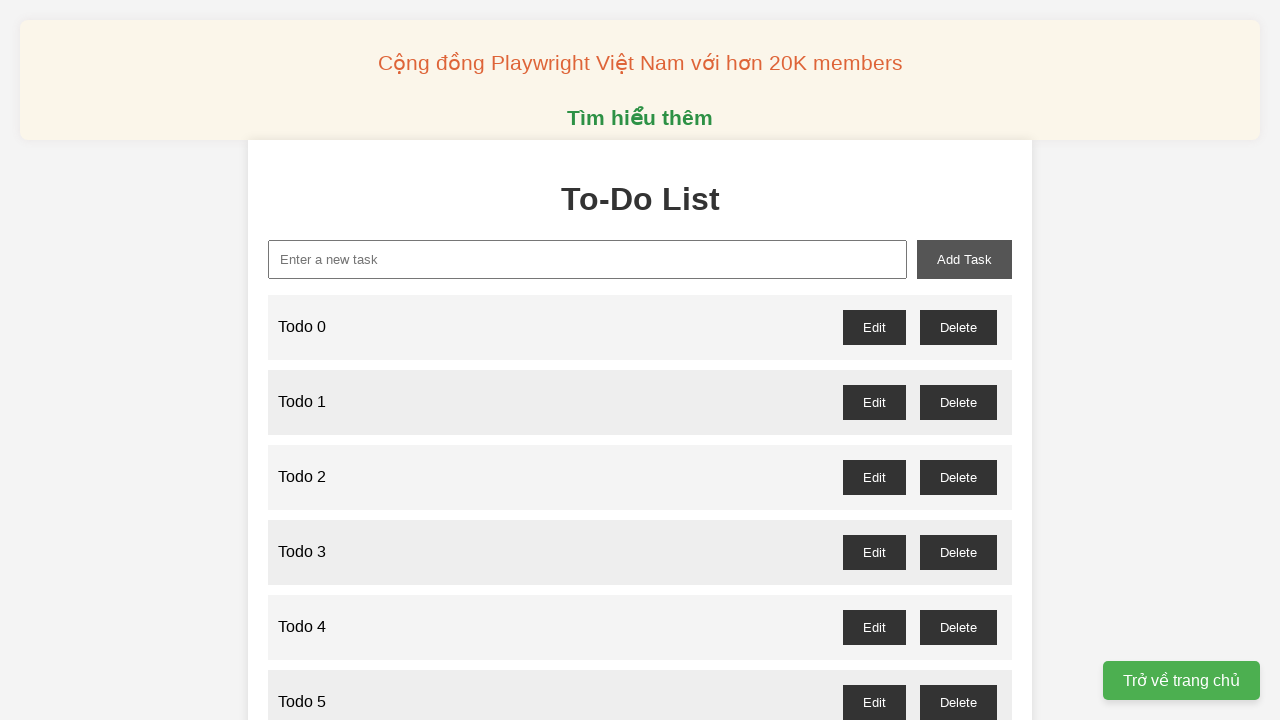

Filled input field with 'Todo 16' on xpath=//input[@type='text']
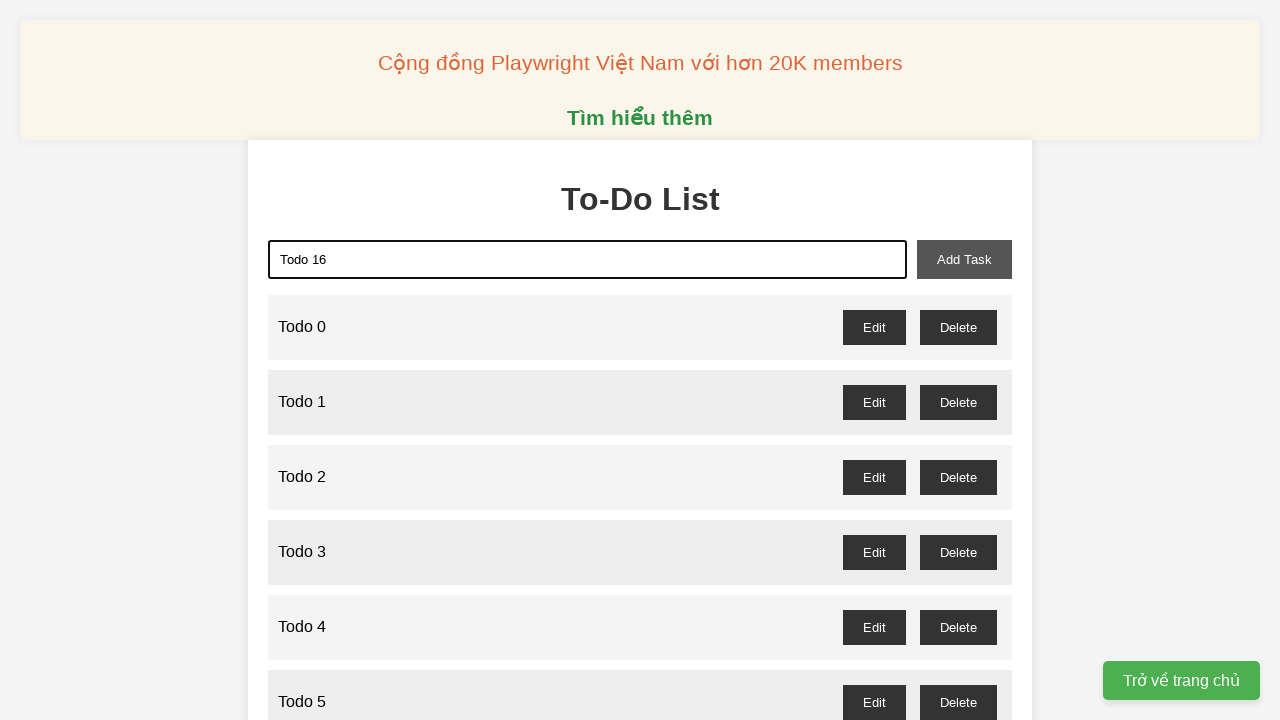

Clicked add button to create 'Todo 16' at (964, 259) on xpath=//button[@id='add-task']
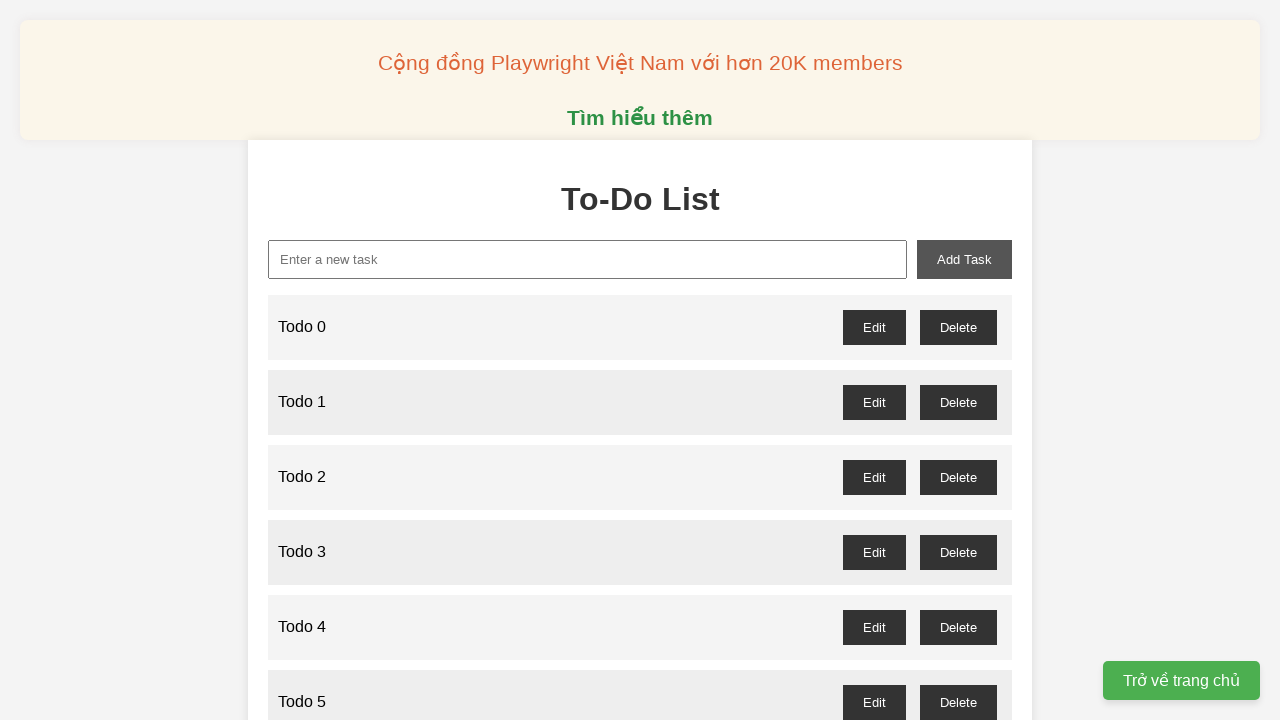

Filled input field with 'Todo 17' on xpath=//input[@type='text']
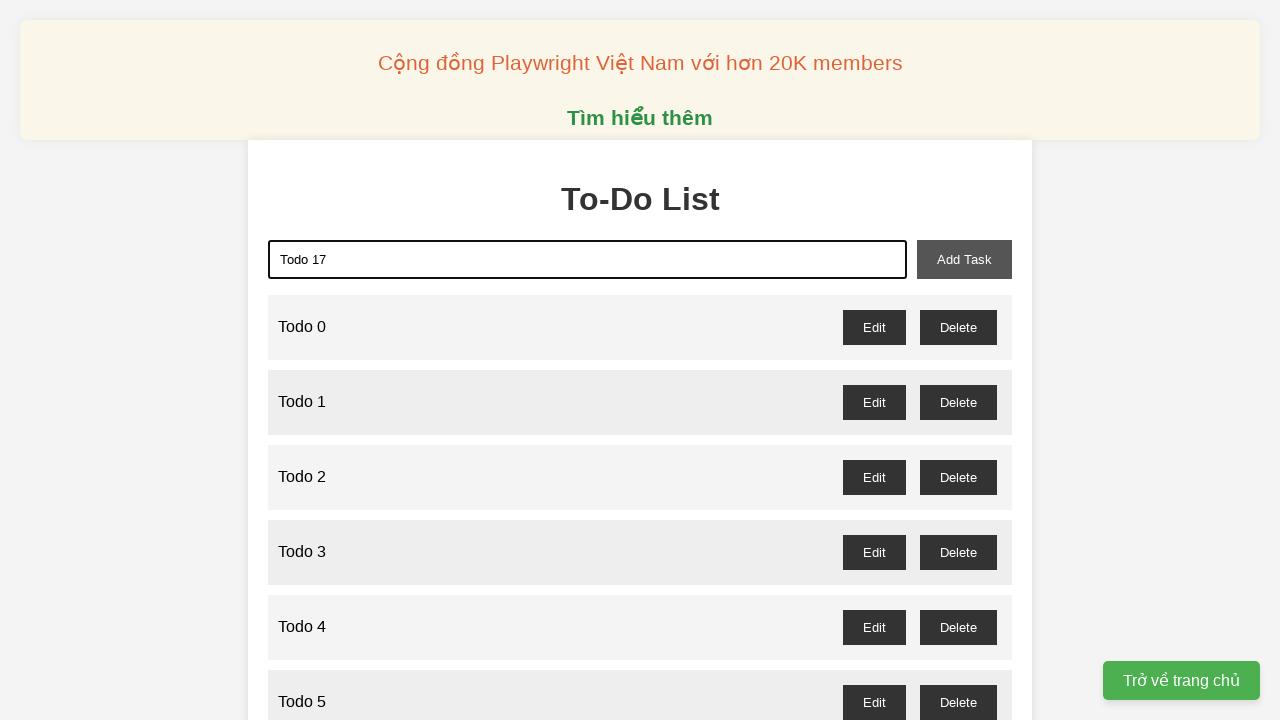

Clicked add button to create 'Todo 17' at (964, 259) on xpath=//button[@id='add-task']
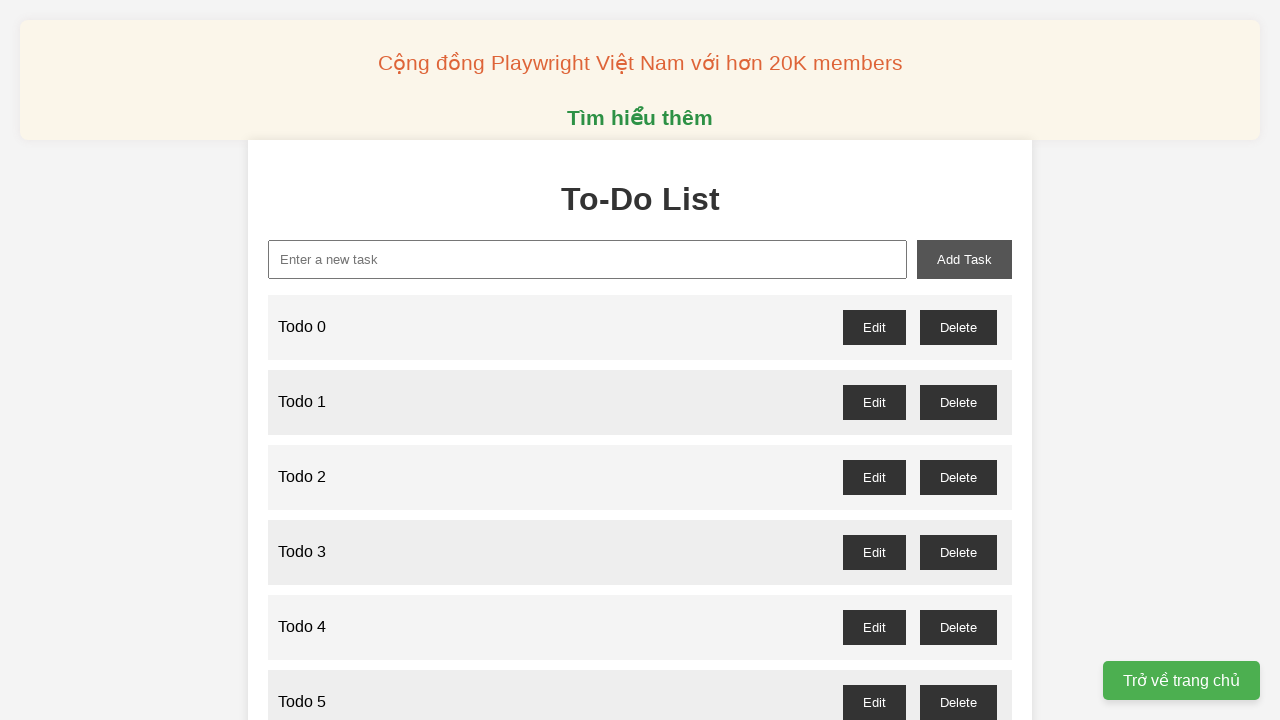

Filled input field with 'Todo 18' on xpath=//input[@type='text']
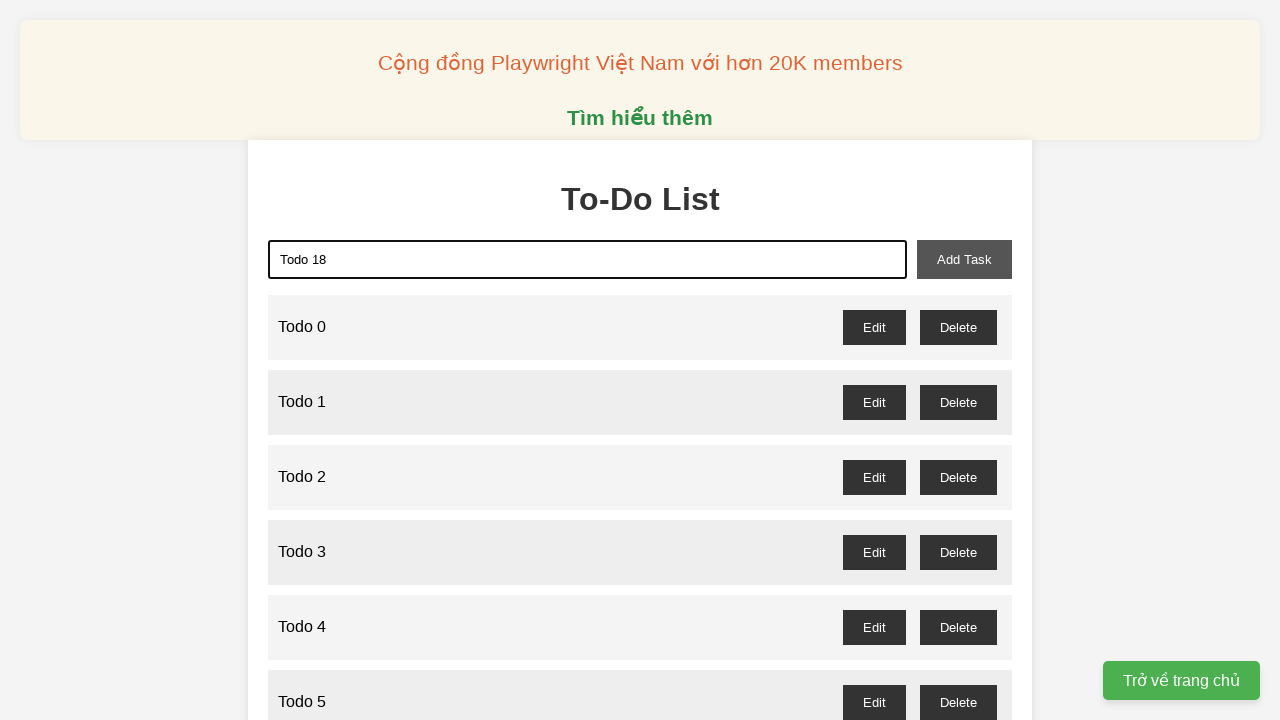

Clicked add button to create 'Todo 18' at (964, 259) on xpath=//button[@id='add-task']
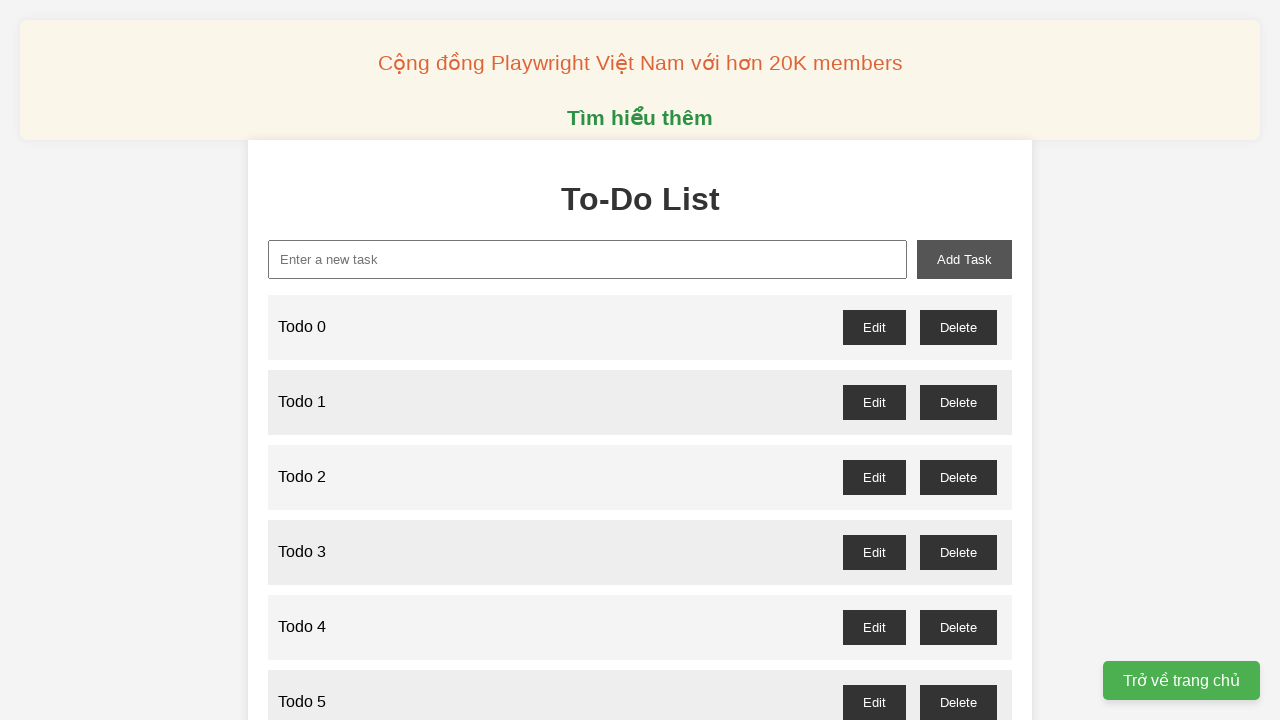

Filled input field with 'Todo 19' on xpath=//input[@type='text']
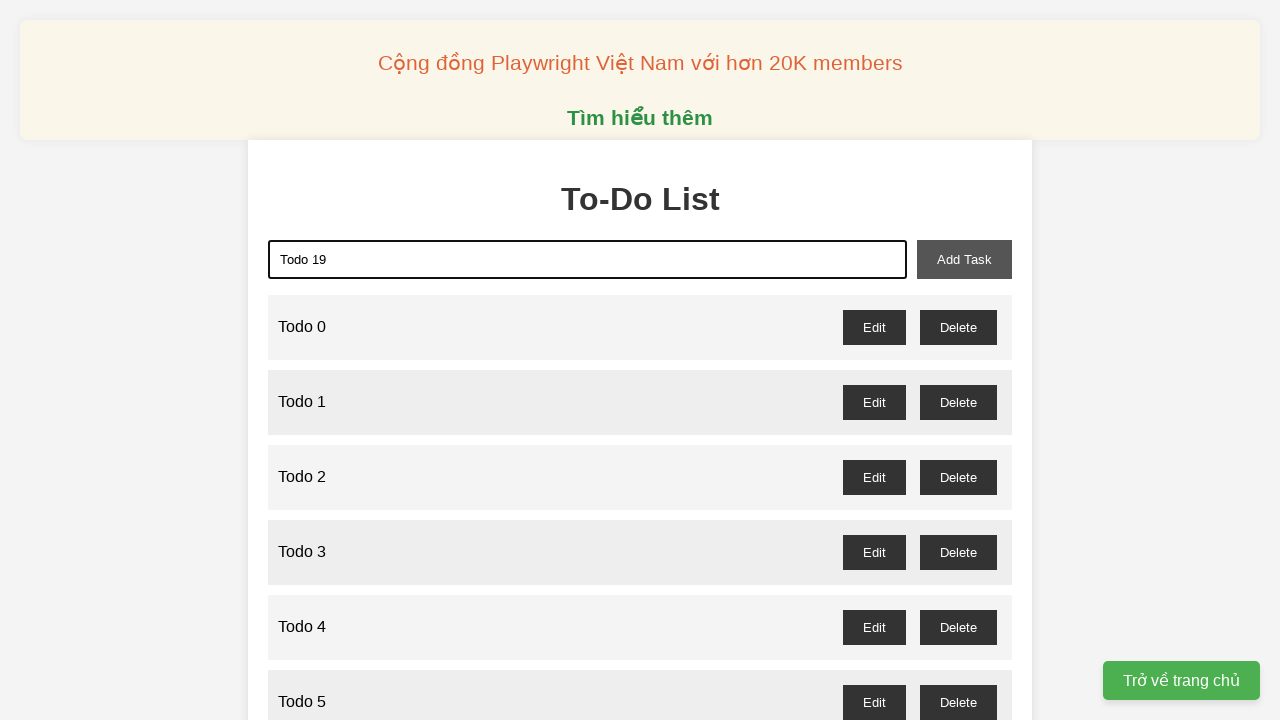

Clicked add button to create 'Todo 19' at (964, 259) on xpath=//button[@id='add-task']
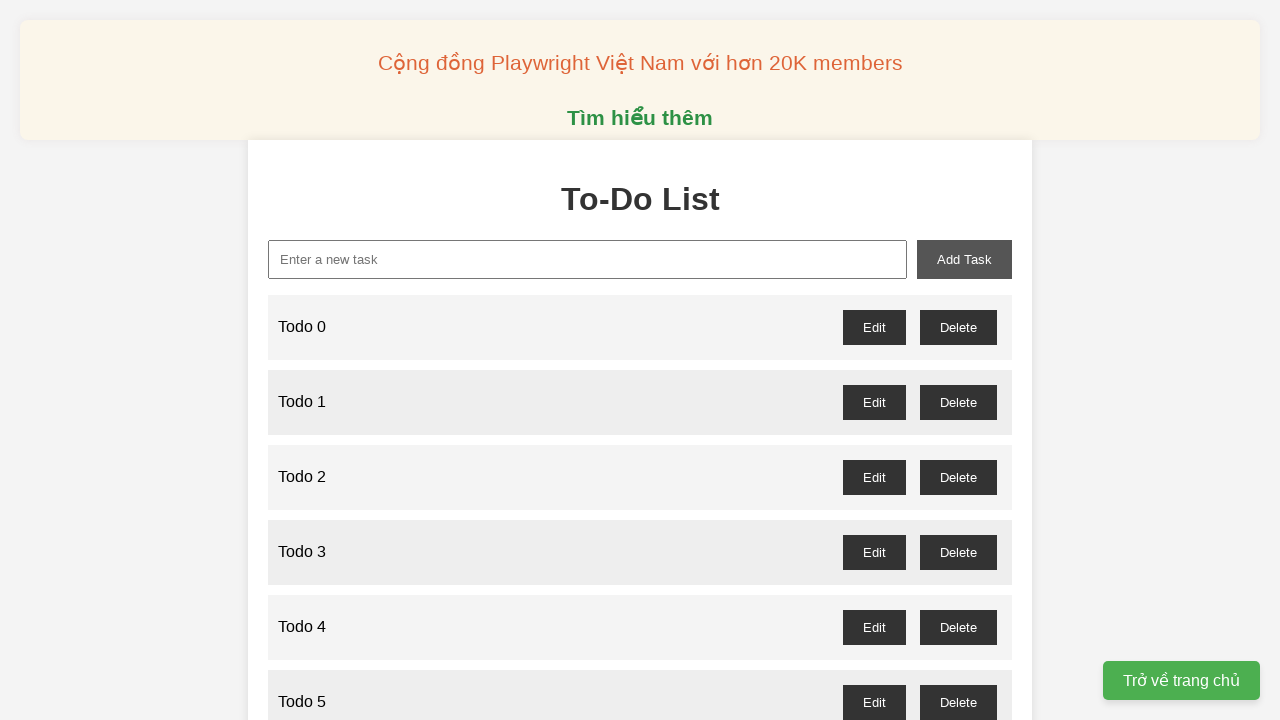

Filled input field with 'Todo 20' on xpath=//input[@type='text']
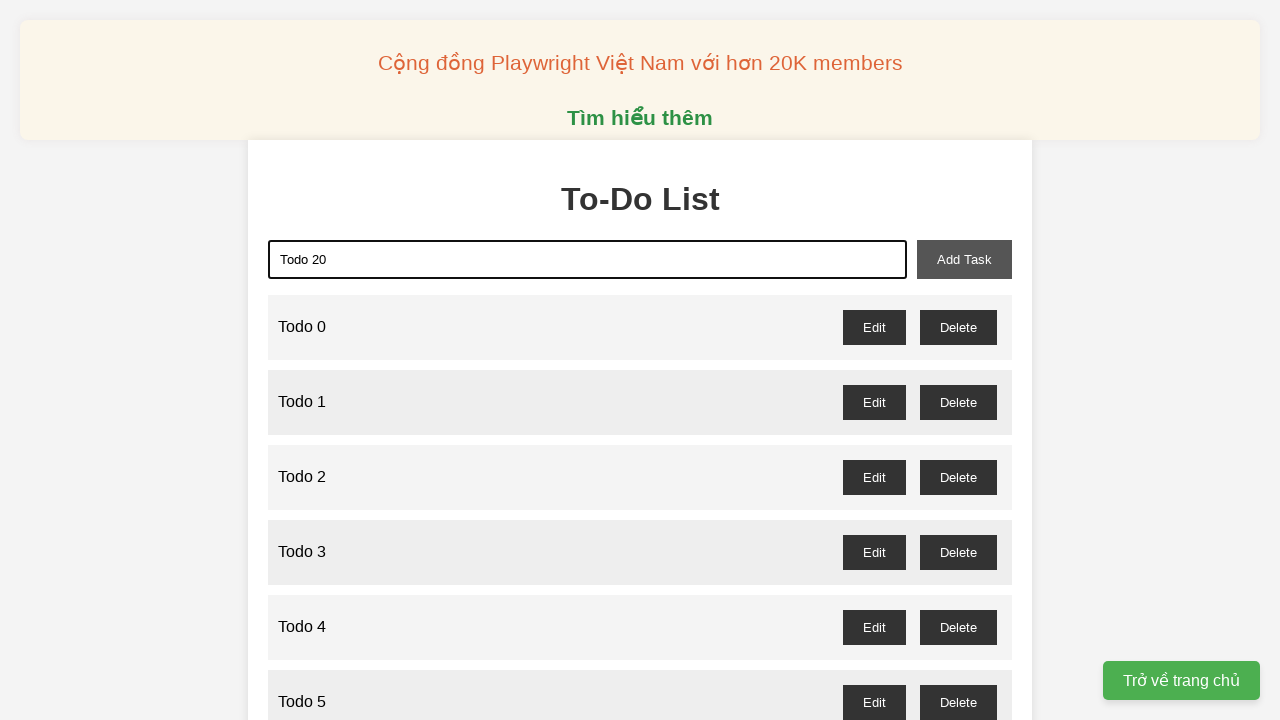

Clicked add button to create 'Todo 20' at (964, 259) on xpath=//button[@id='add-task']
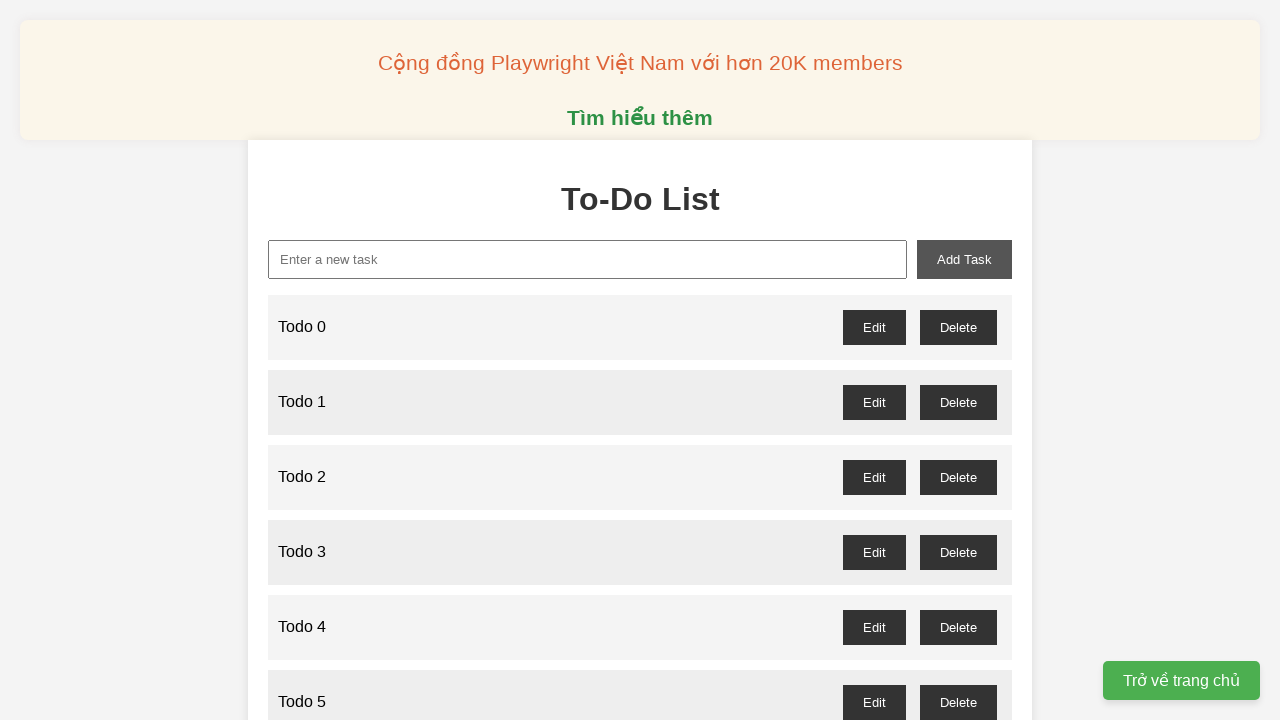

Filled input field with 'Todo 21' on xpath=//input[@type='text']
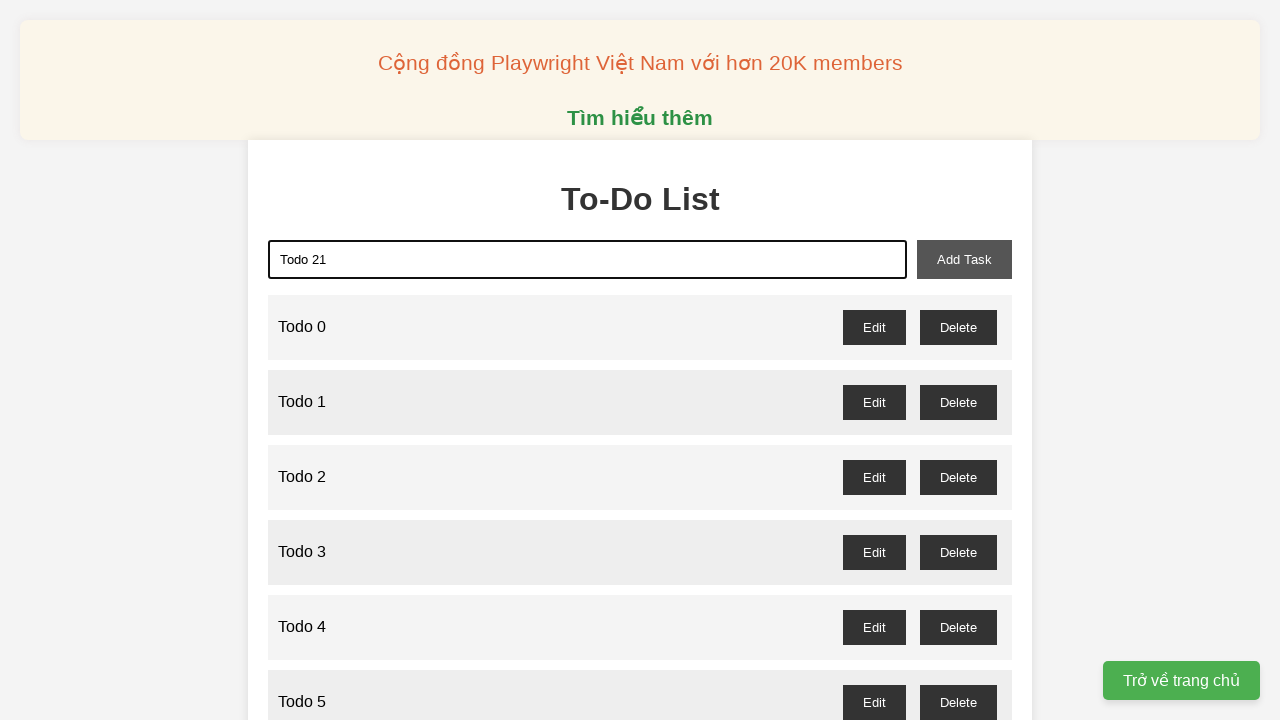

Clicked add button to create 'Todo 21' at (964, 259) on xpath=//button[@id='add-task']
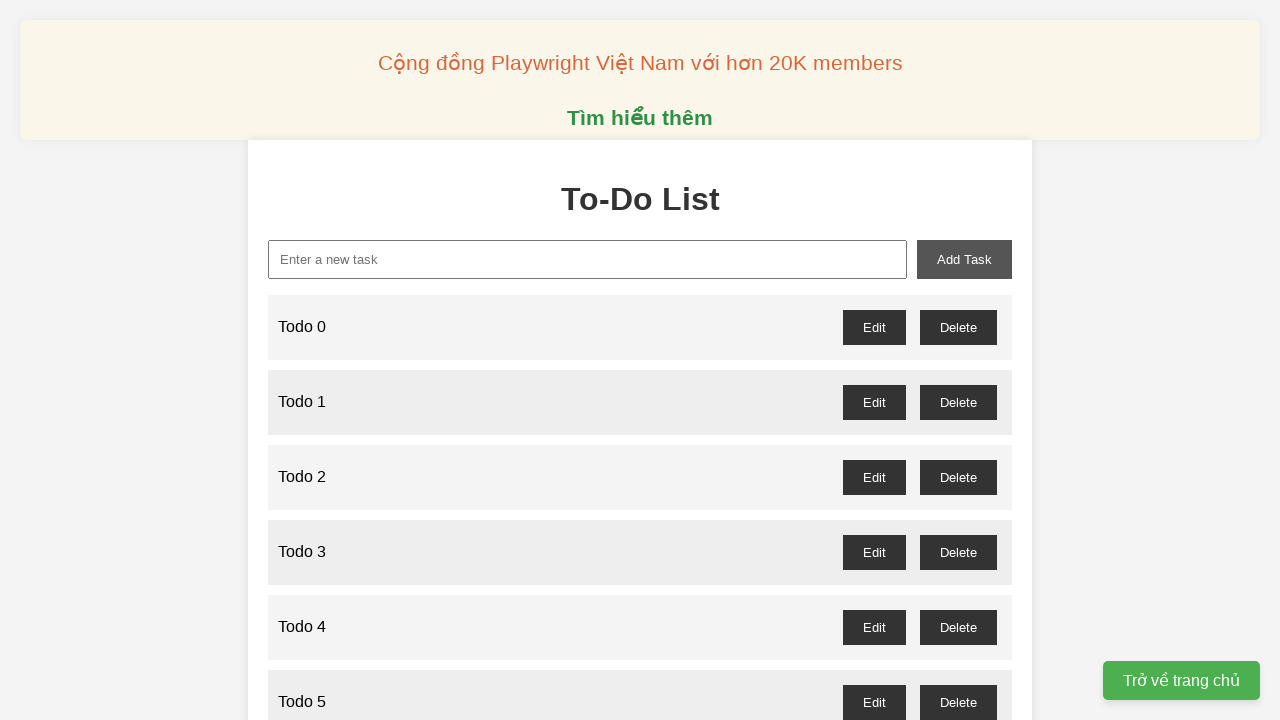

Filled input field with 'Todo 22' on xpath=//input[@type='text']
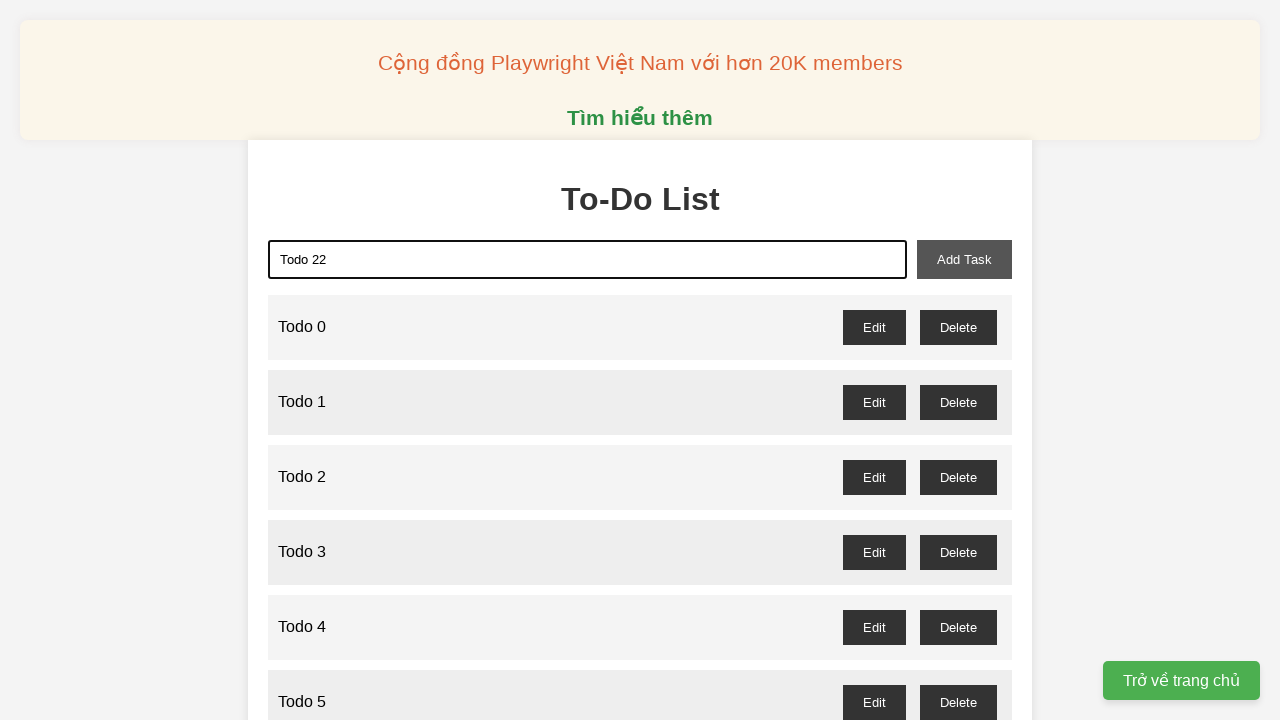

Clicked add button to create 'Todo 22' at (964, 259) on xpath=//button[@id='add-task']
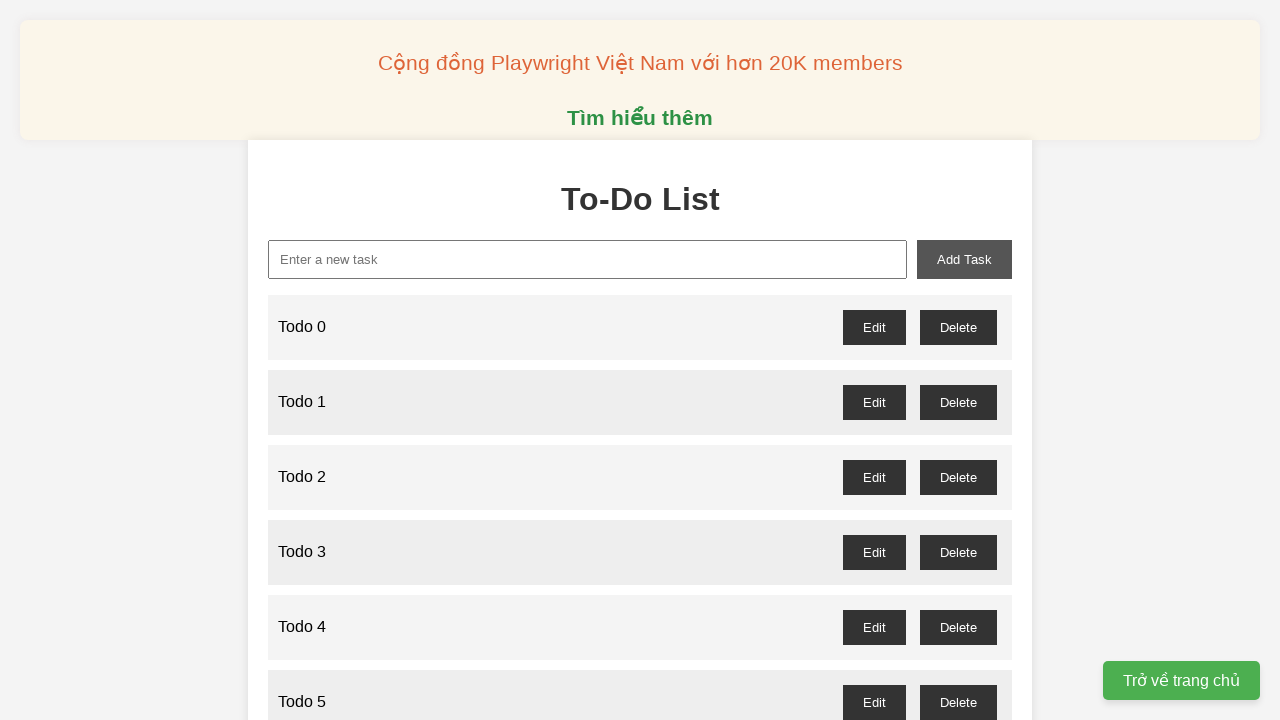

Filled input field with 'Todo 23' on xpath=//input[@type='text']
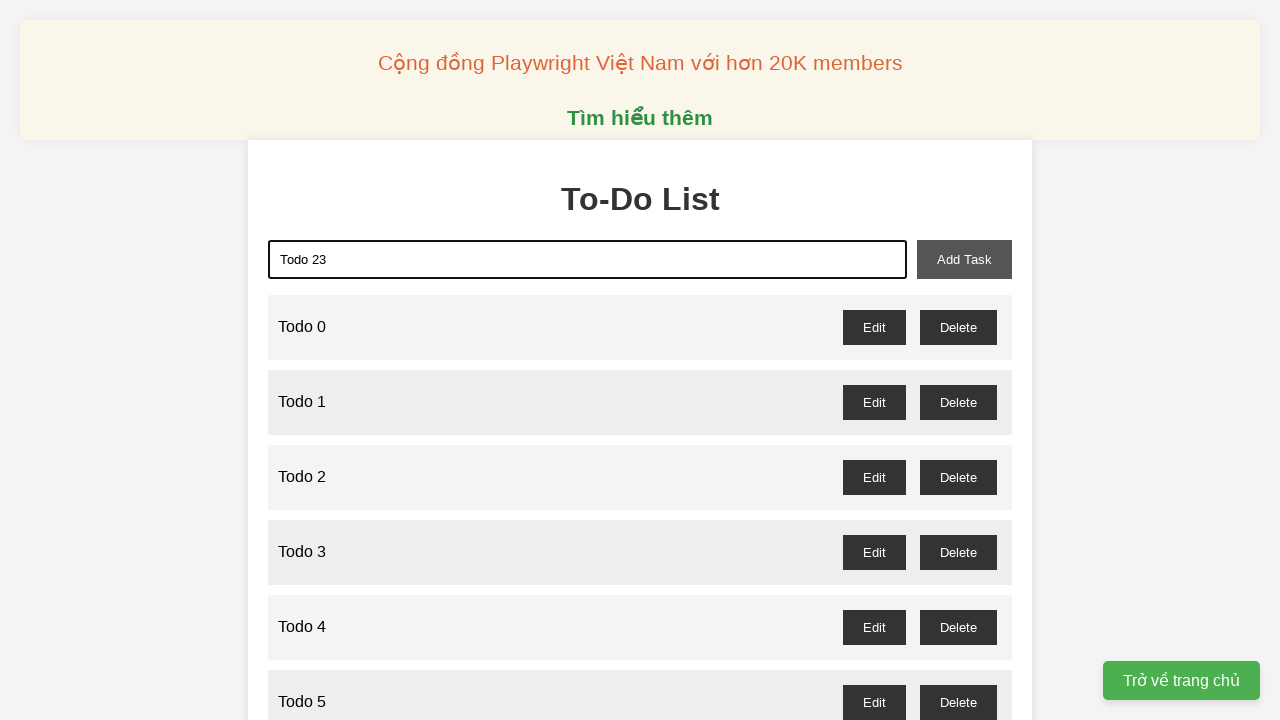

Clicked add button to create 'Todo 23' at (964, 259) on xpath=//button[@id='add-task']
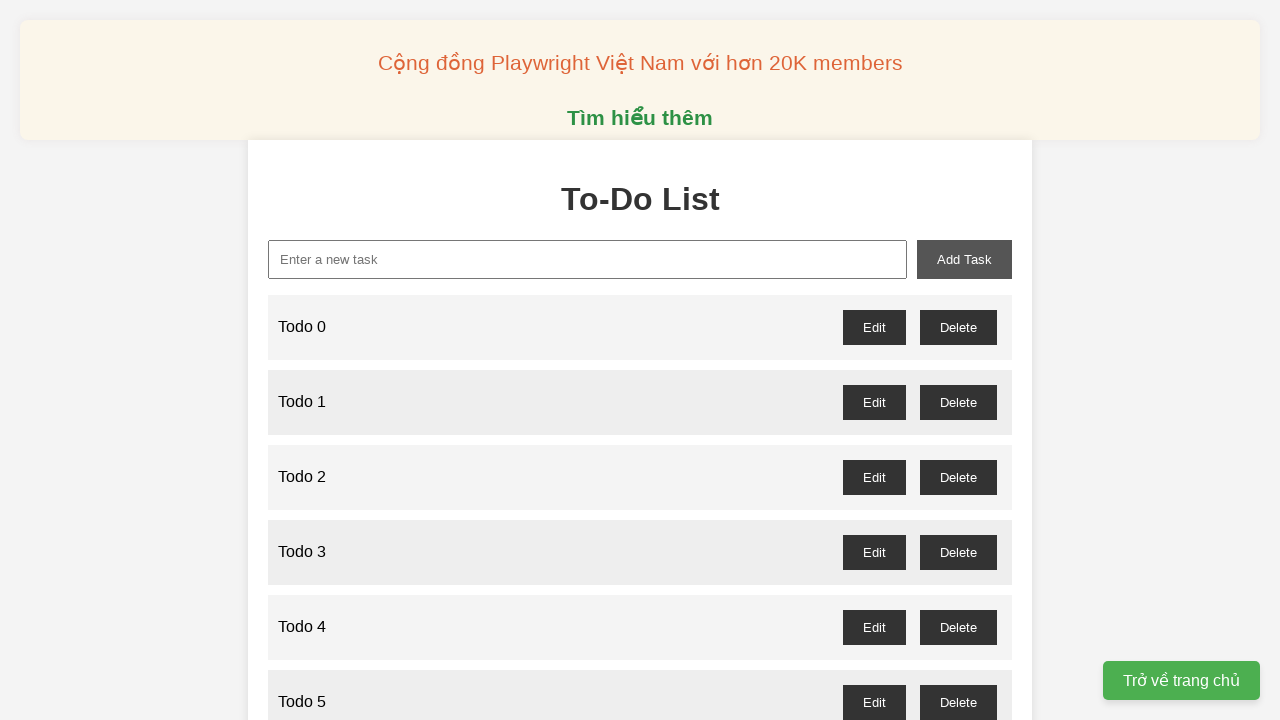

Filled input field with 'Todo 24' on xpath=//input[@type='text']
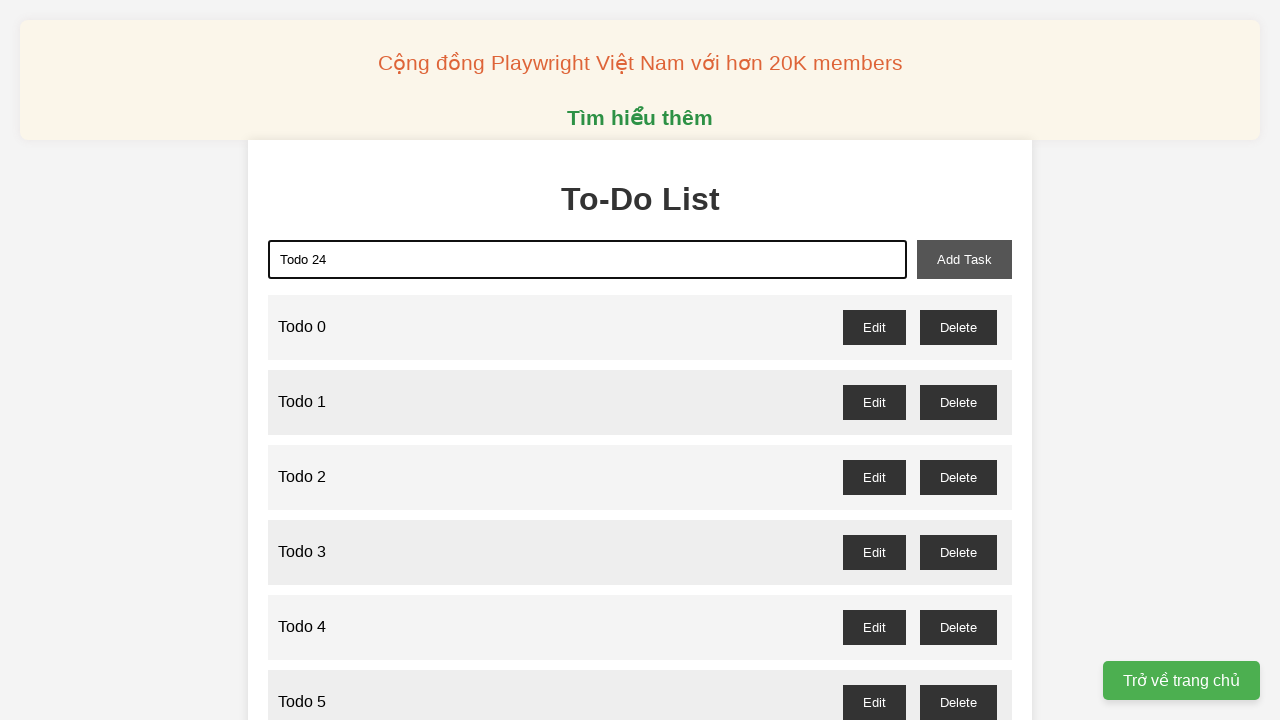

Clicked add button to create 'Todo 24' at (964, 259) on xpath=//button[@id='add-task']
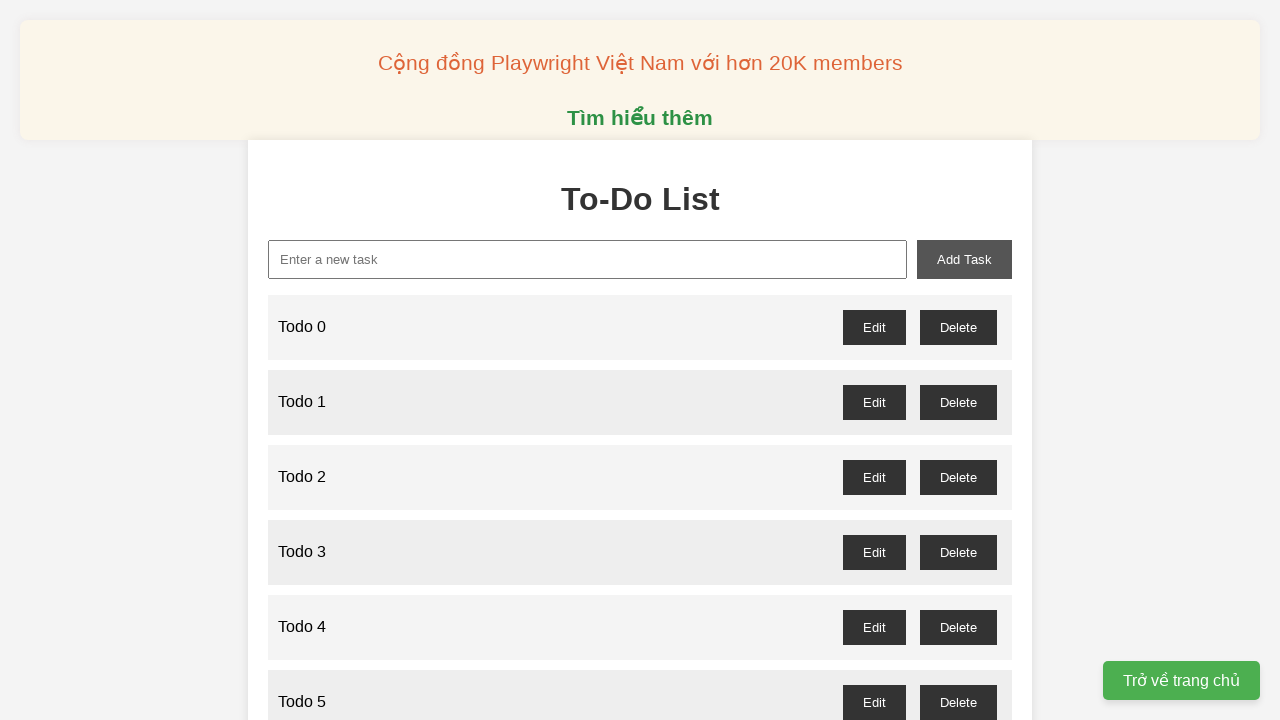

Filled input field with 'Todo 25' on xpath=//input[@type='text']
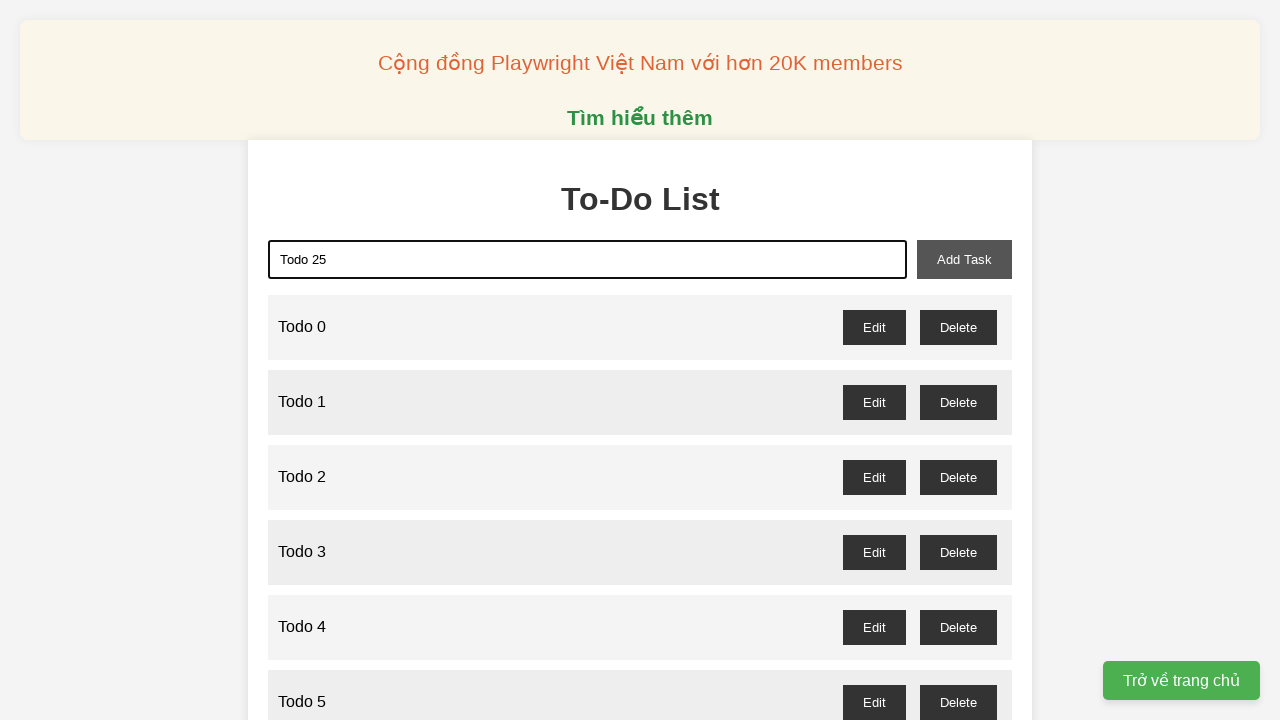

Clicked add button to create 'Todo 25' at (964, 259) on xpath=//button[@id='add-task']
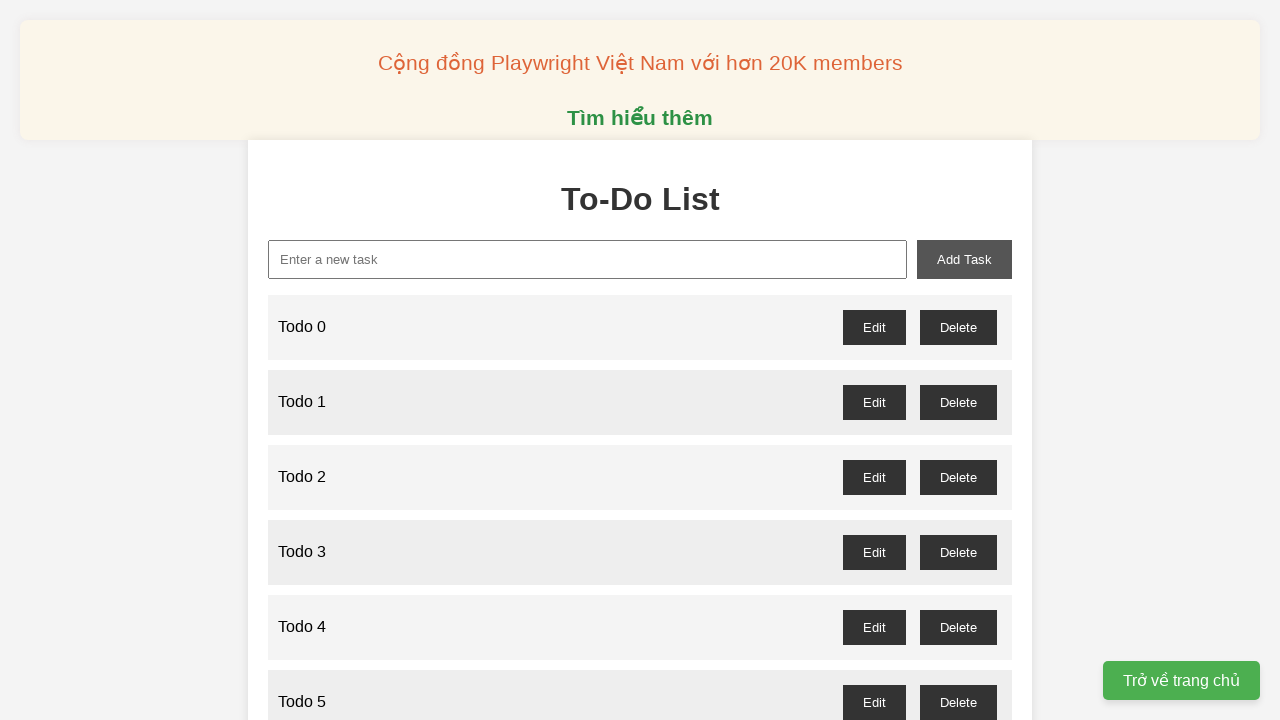

Filled input field with 'Todo 26' on xpath=//input[@type='text']
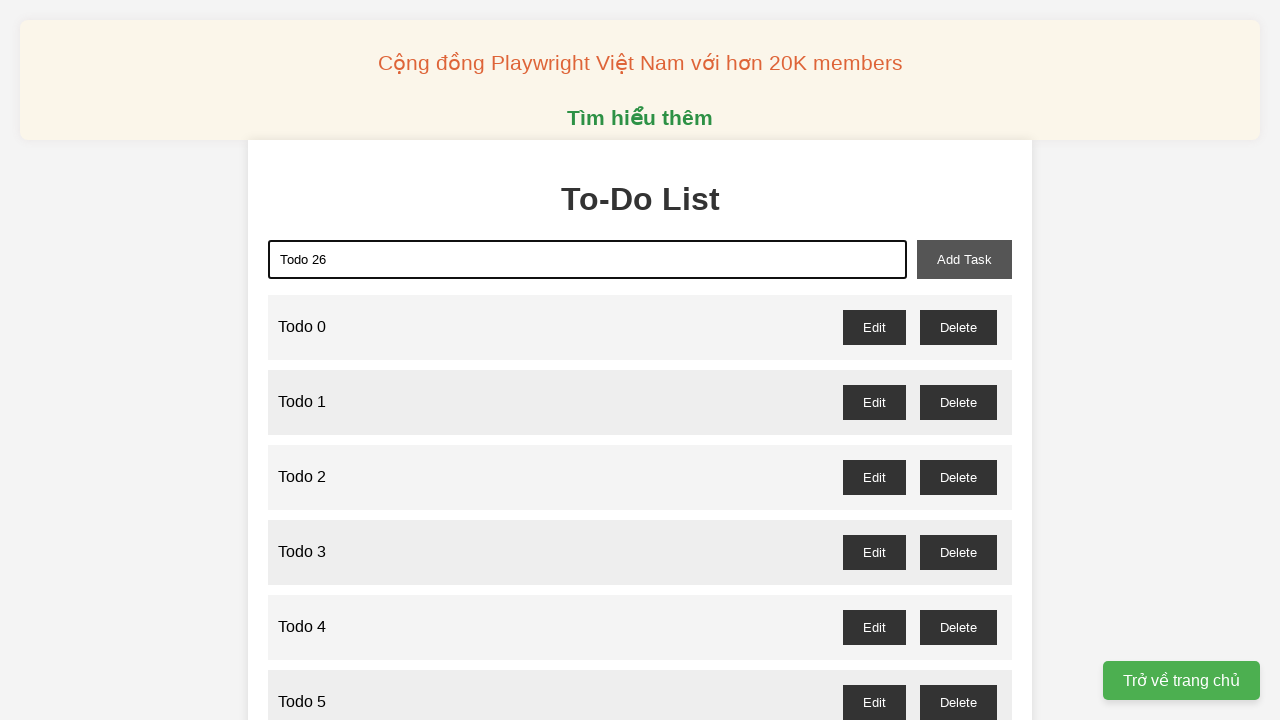

Clicked add button to create 'Todo 26' at (964, 259) on xpath=//button[@id='add-task']
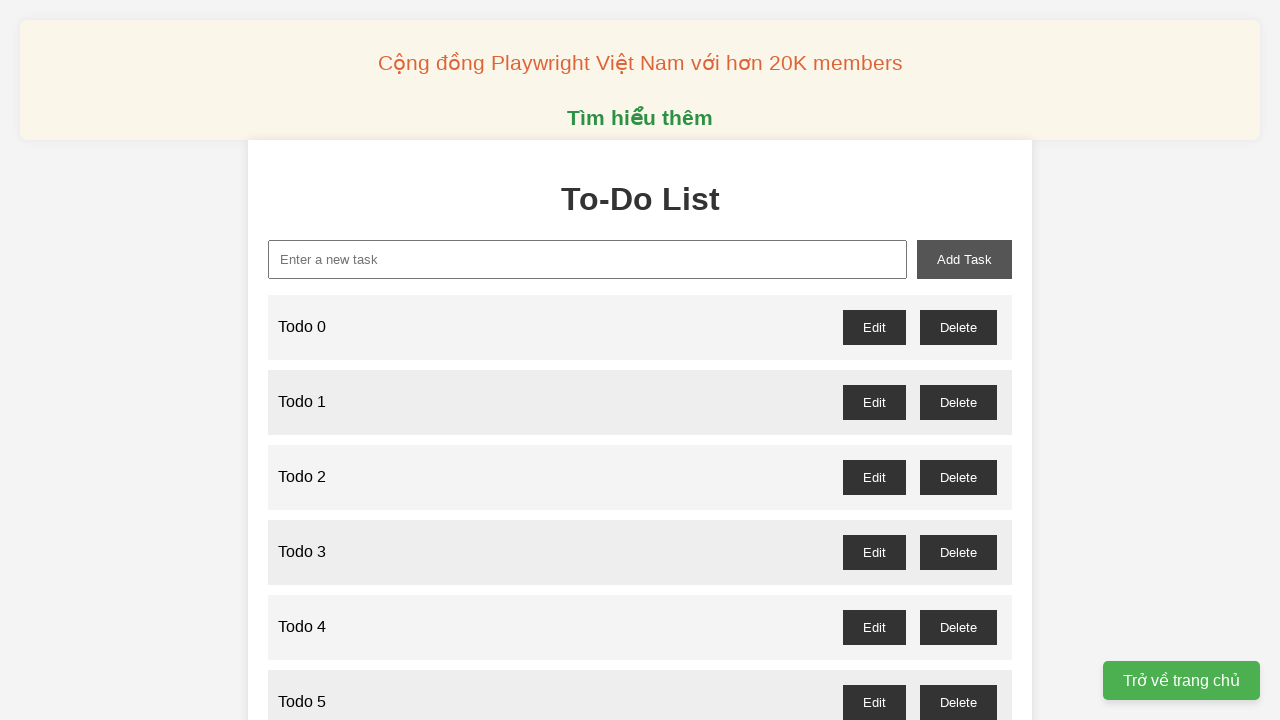

Filled input field with 'Todo 27' on xpath=//input[@type='text']
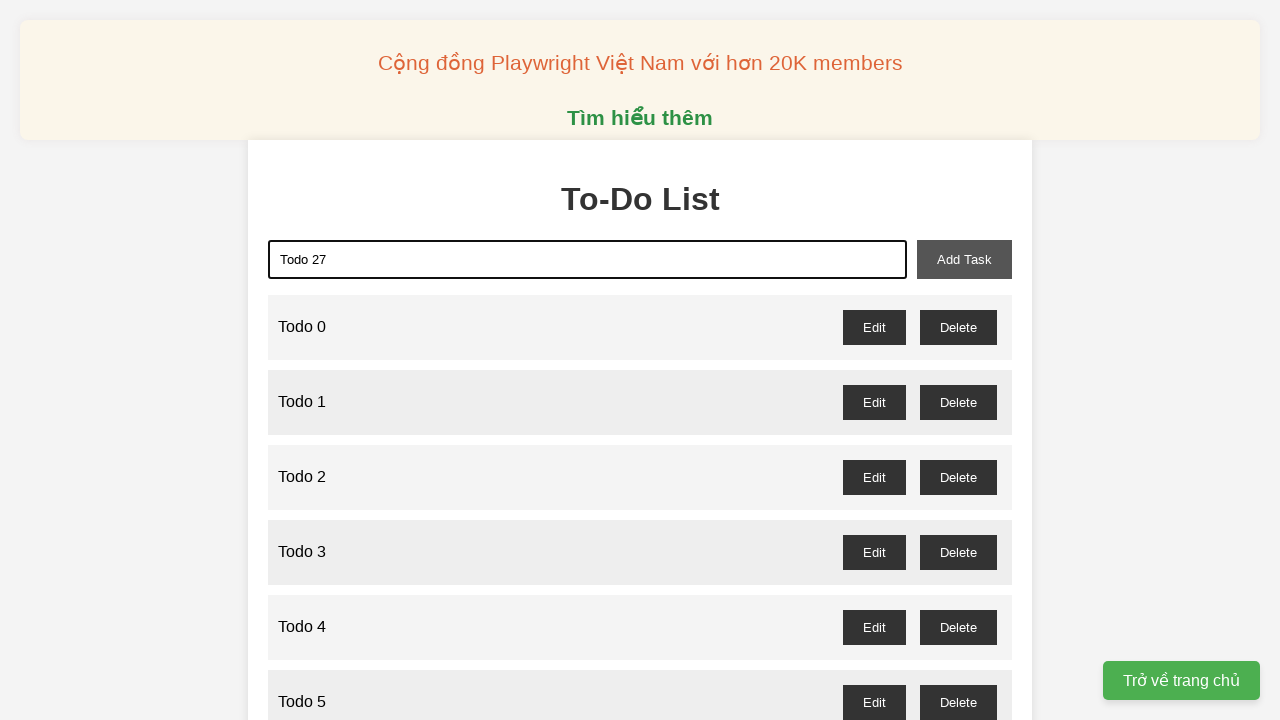

Clicked add button to create 'Todo 27' at (964, 259) on xpath=//button[@id='add-task']
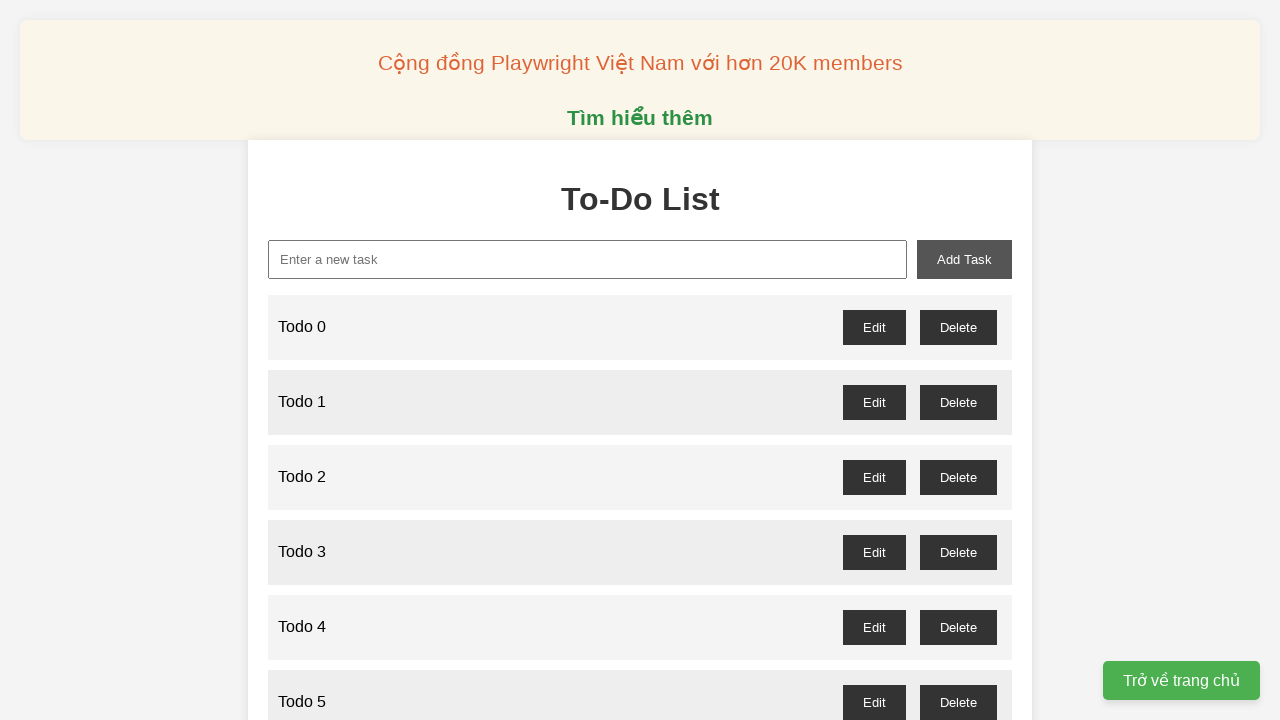

Filled input field with 'Todo 28' on xpath=//input[@type='text']
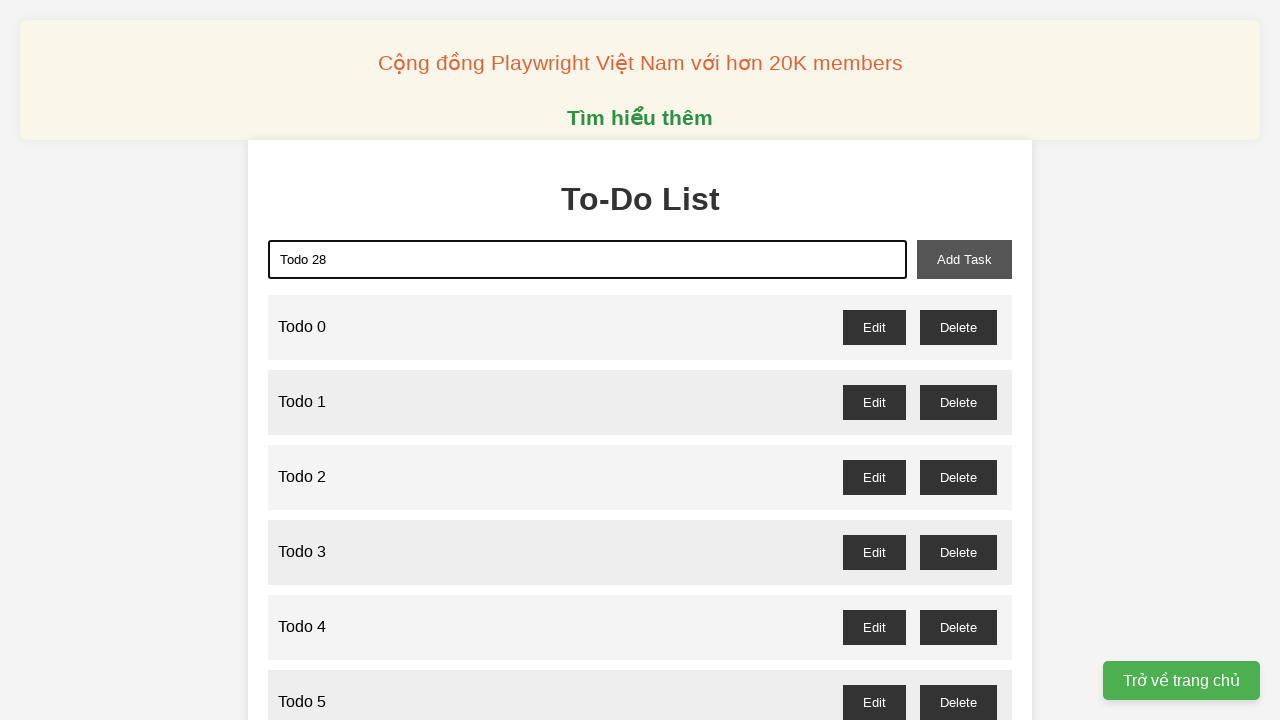

Clicked add button to create 'Todo 28' at (964, 259) on xpath=//button[@id='add-task']
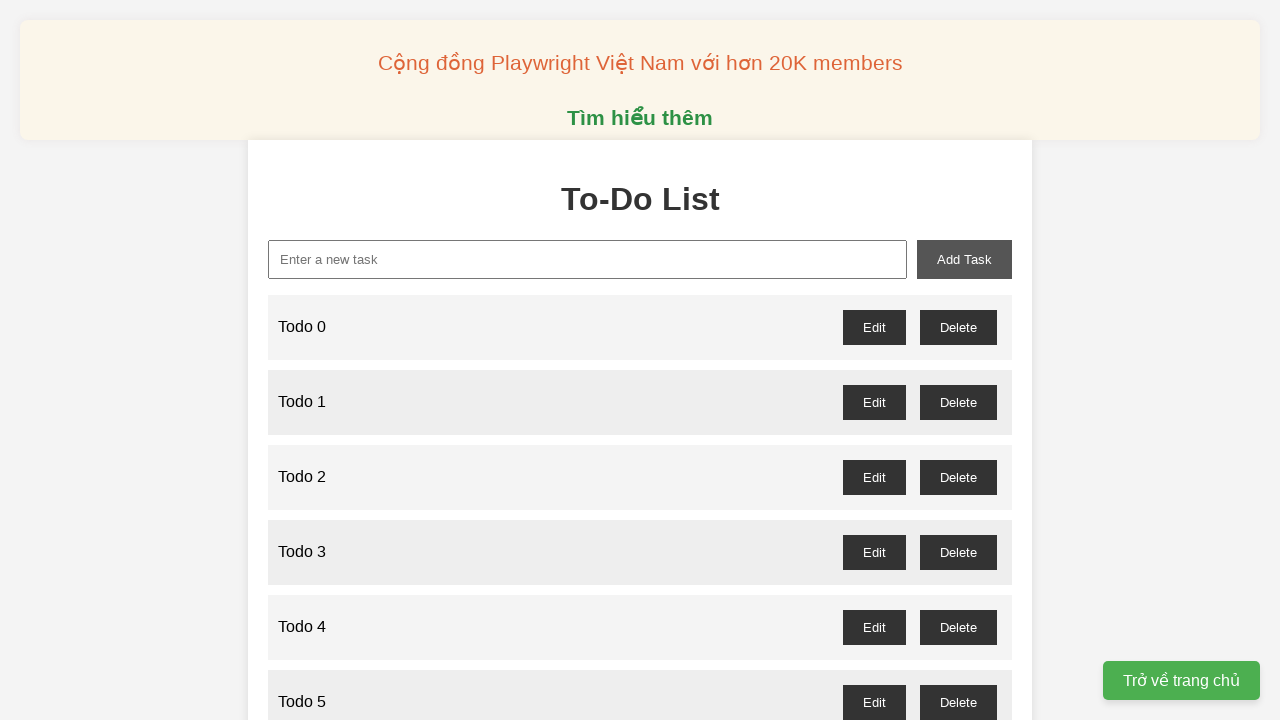

Filled input field with 'Todo 29' on xpath=//input[@type='text']
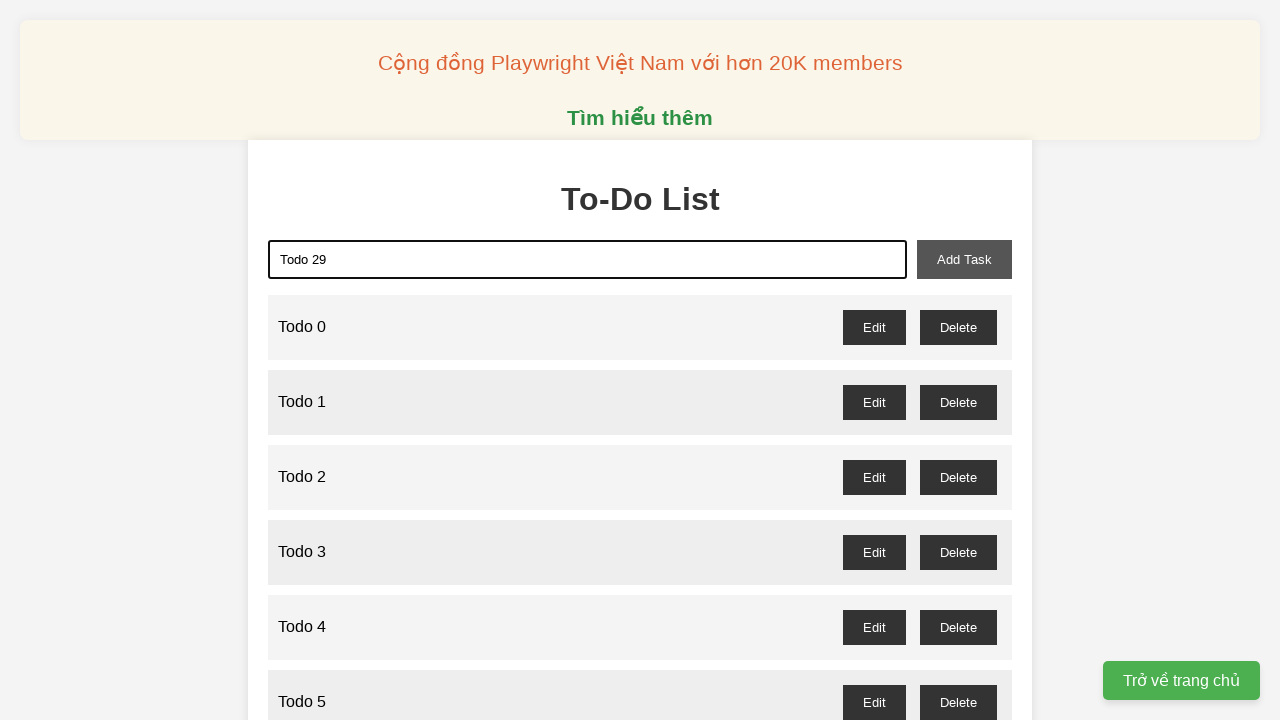

Clicked add button to create 'Todo 29' at (964, 259) on xpath=//button[@id='add-task']
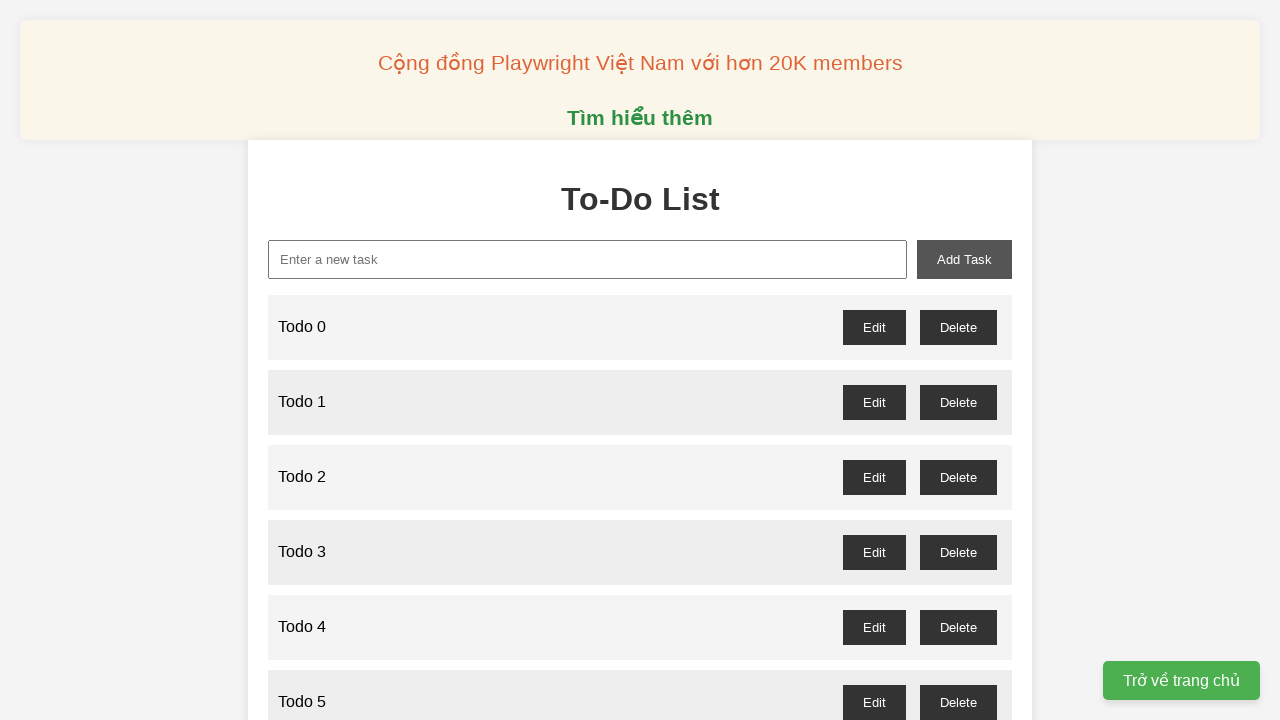

Filled input field with 'Todo 30' on xpath=//input[@type='text']
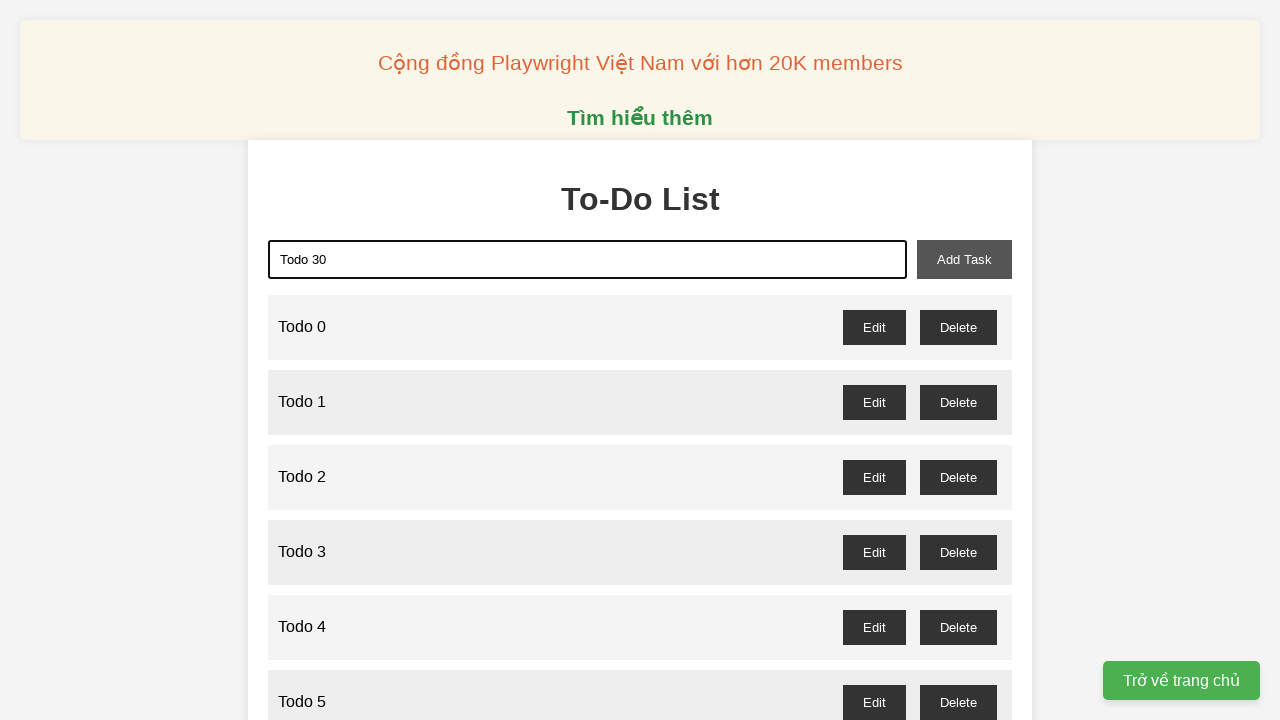

Clicked add button to create 'Todo 30' at (964, 259) on xpath=//button[@id='add-task']
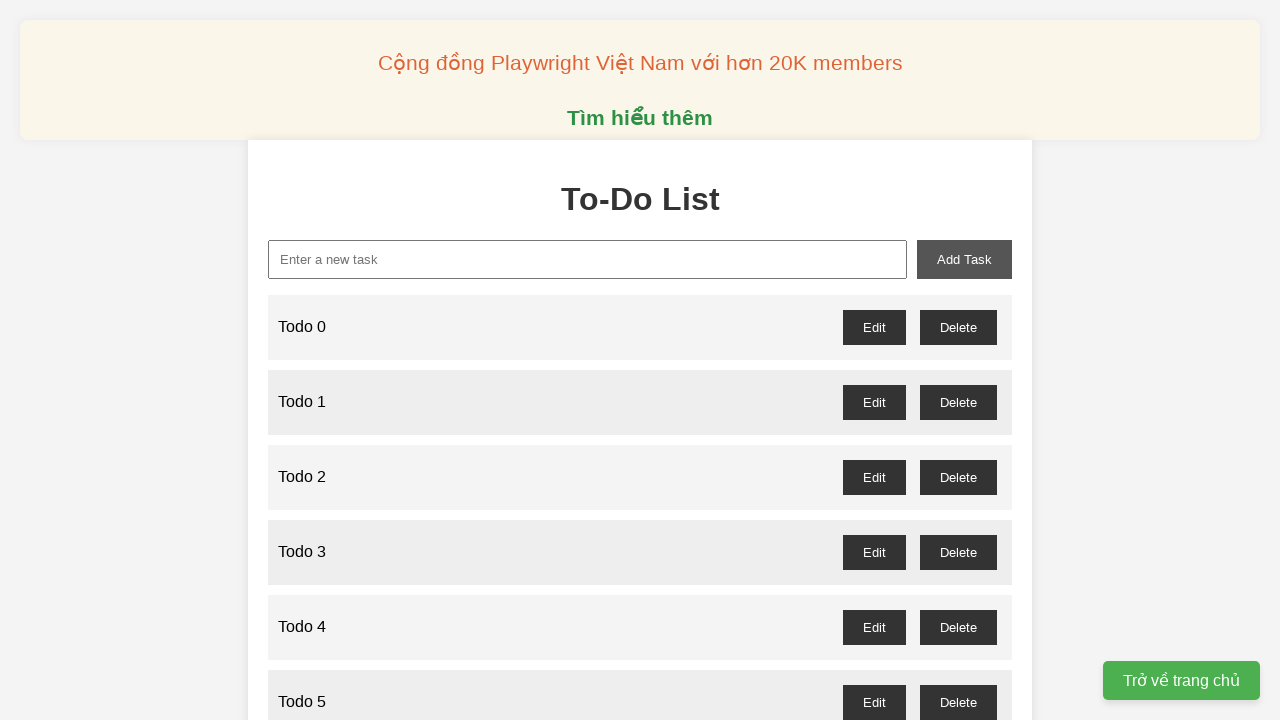

Filled input field with 'Todo 31' on xpath=//input[@type='text']
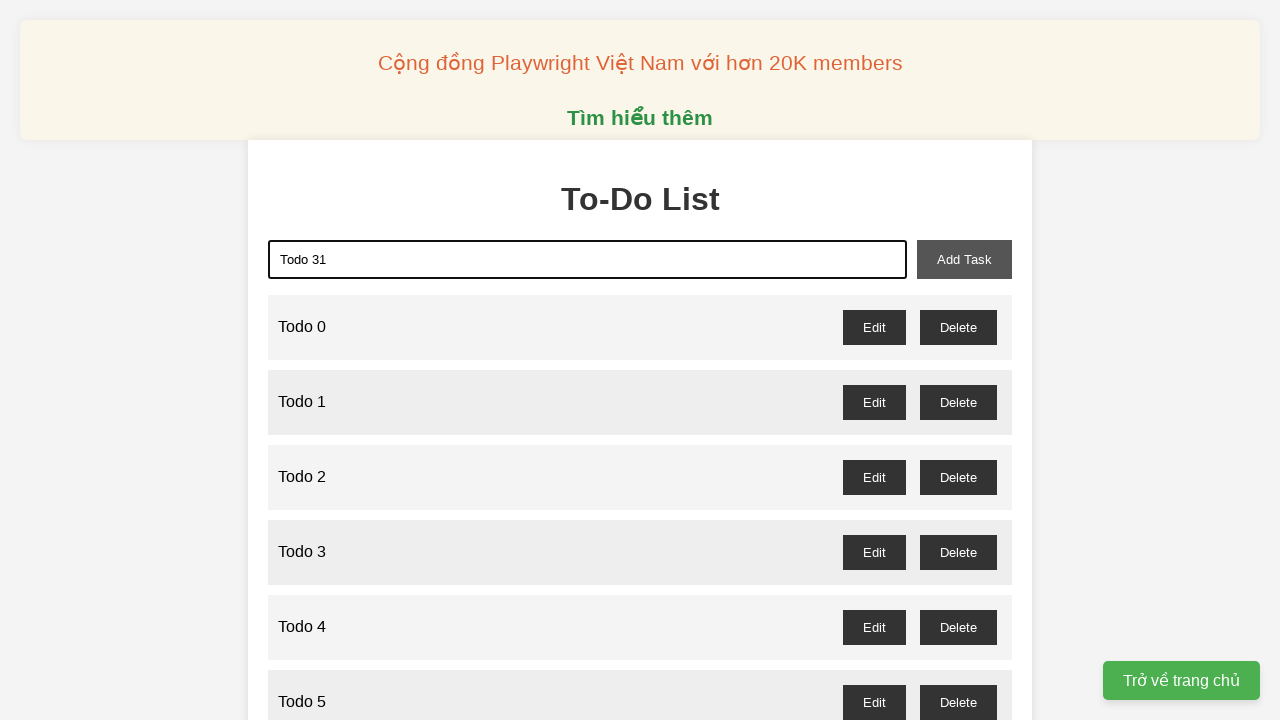

Clicked add button to create 'Todo 31' at (964, 259) on xpath=//button[@id='add-task']
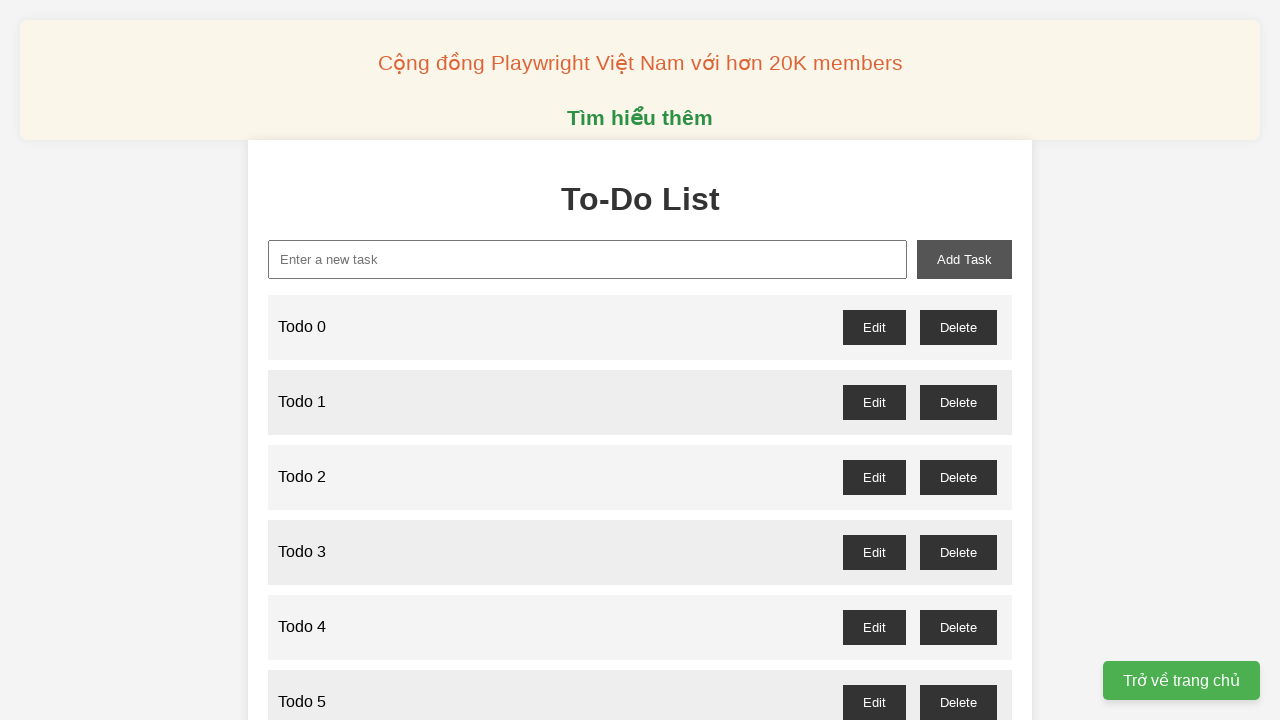

Filled input field with 'Todo 32' on xpath=//input[@type='text']
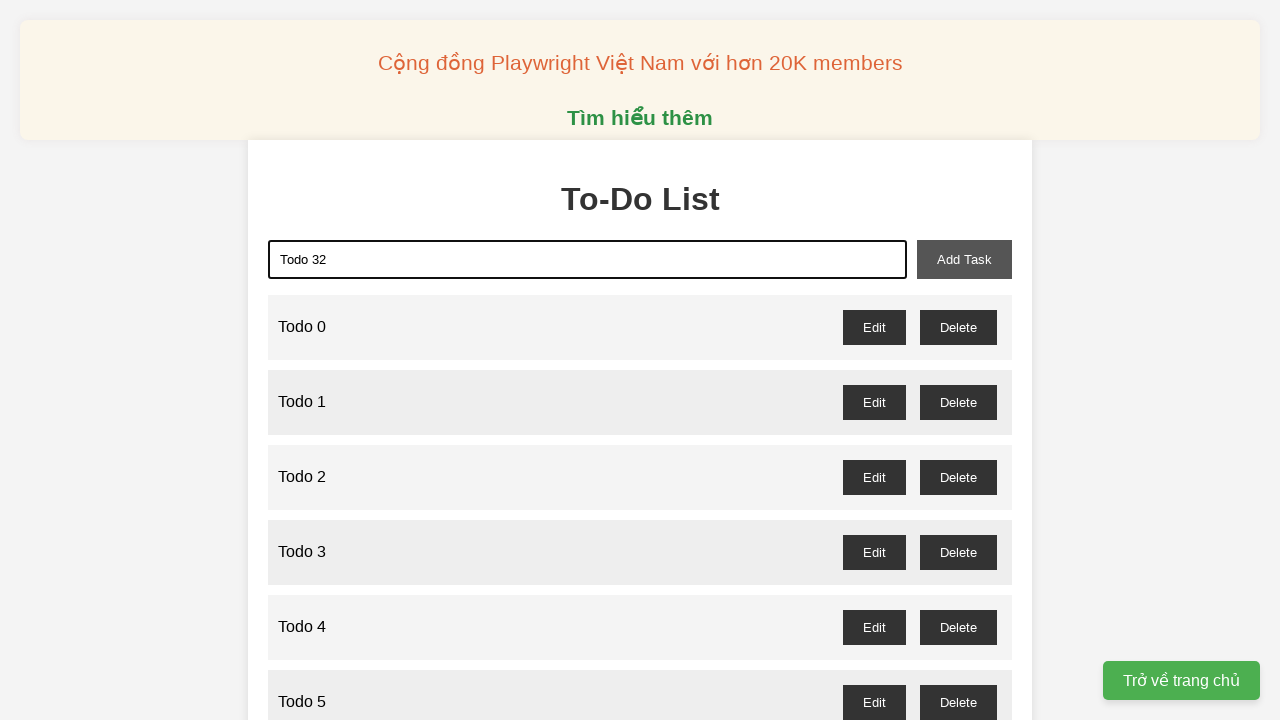

Clicked add button to create 'Todo 32' at (964, 259) on xpath=//button[@id='add-task']
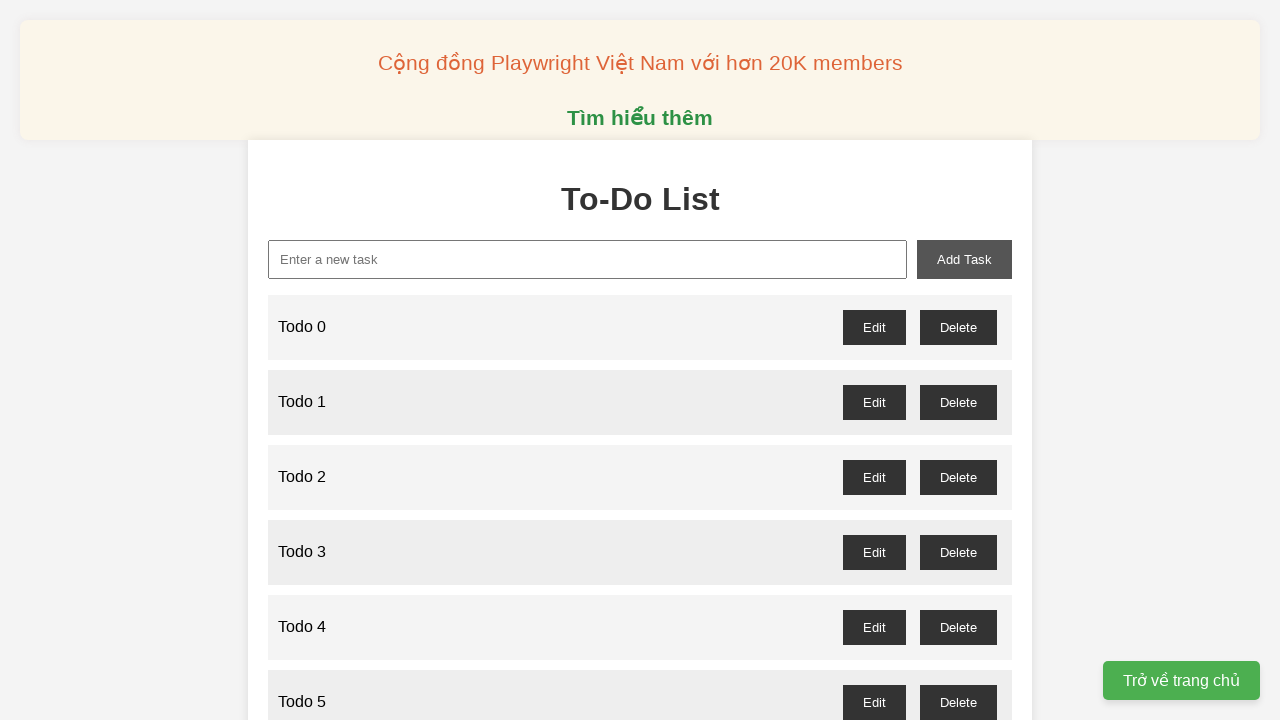

Filled input field with 'Todo 33' on xpath=//input[@type='text']
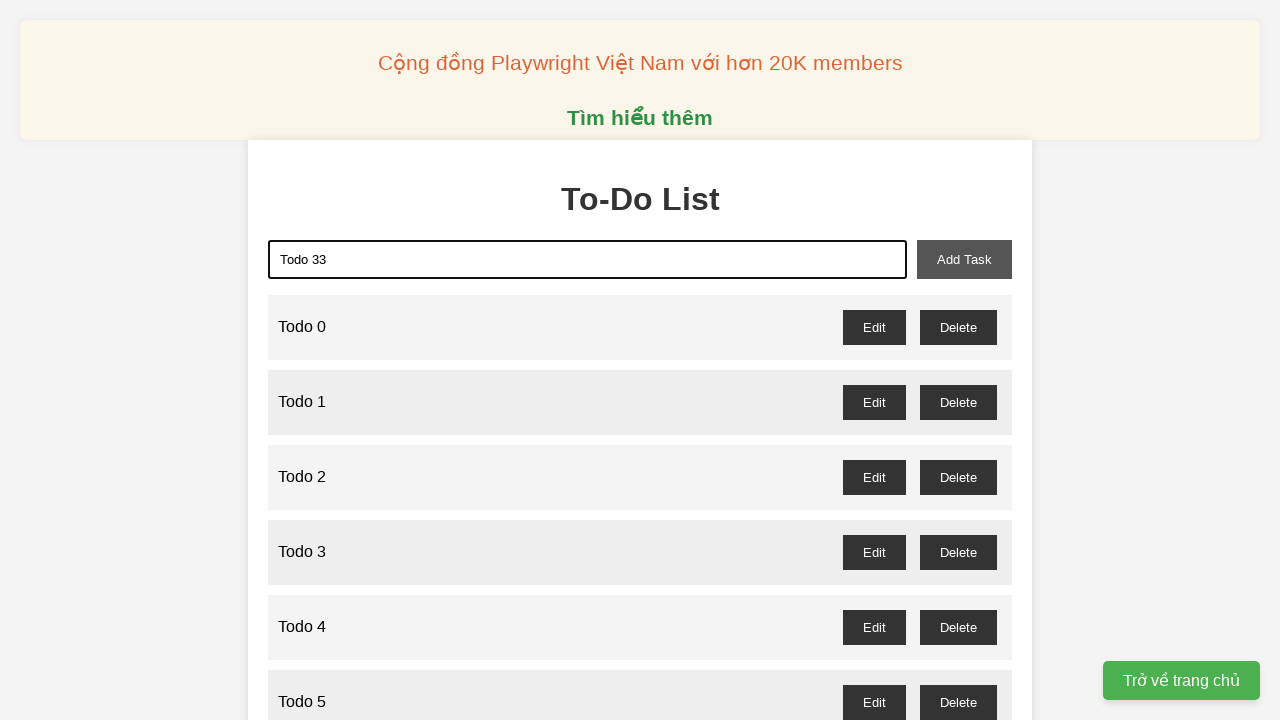

Clicked add button to create 'Todo 33' at (964, 259) on xpath=//button[@id='add-task']
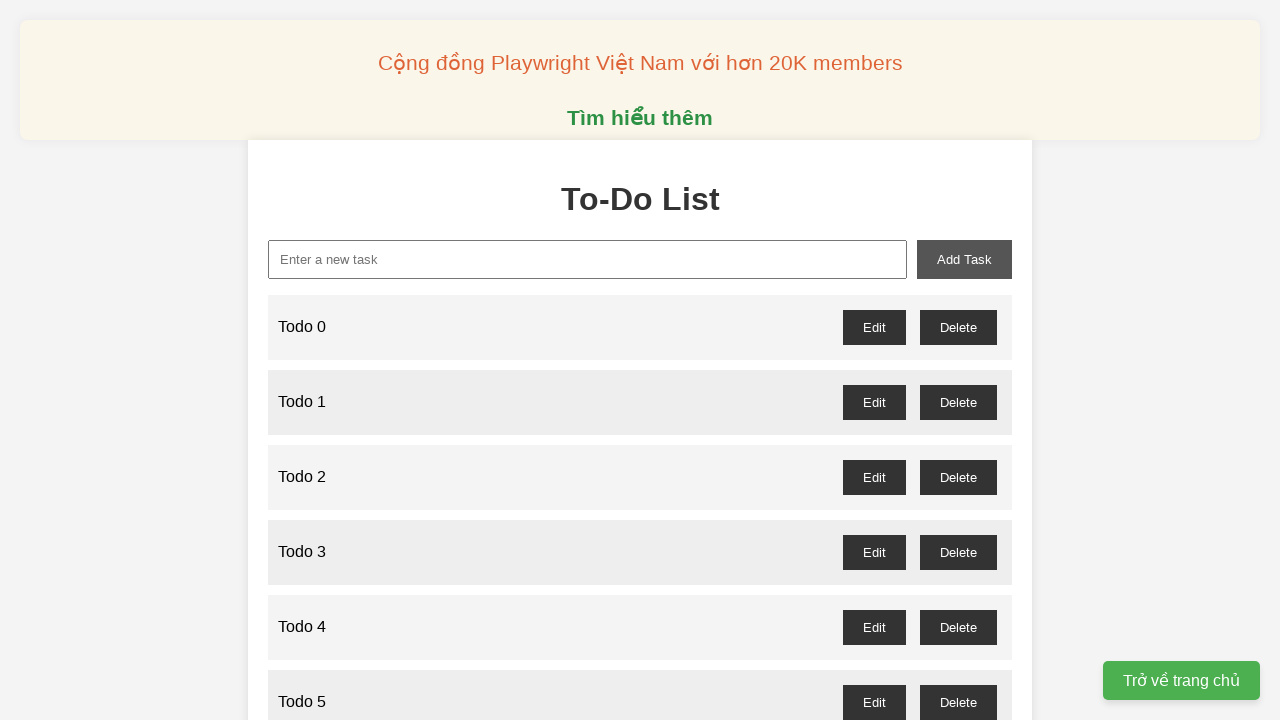

Filled input field with 'Todo 34' on xpath=//input[@type='text']
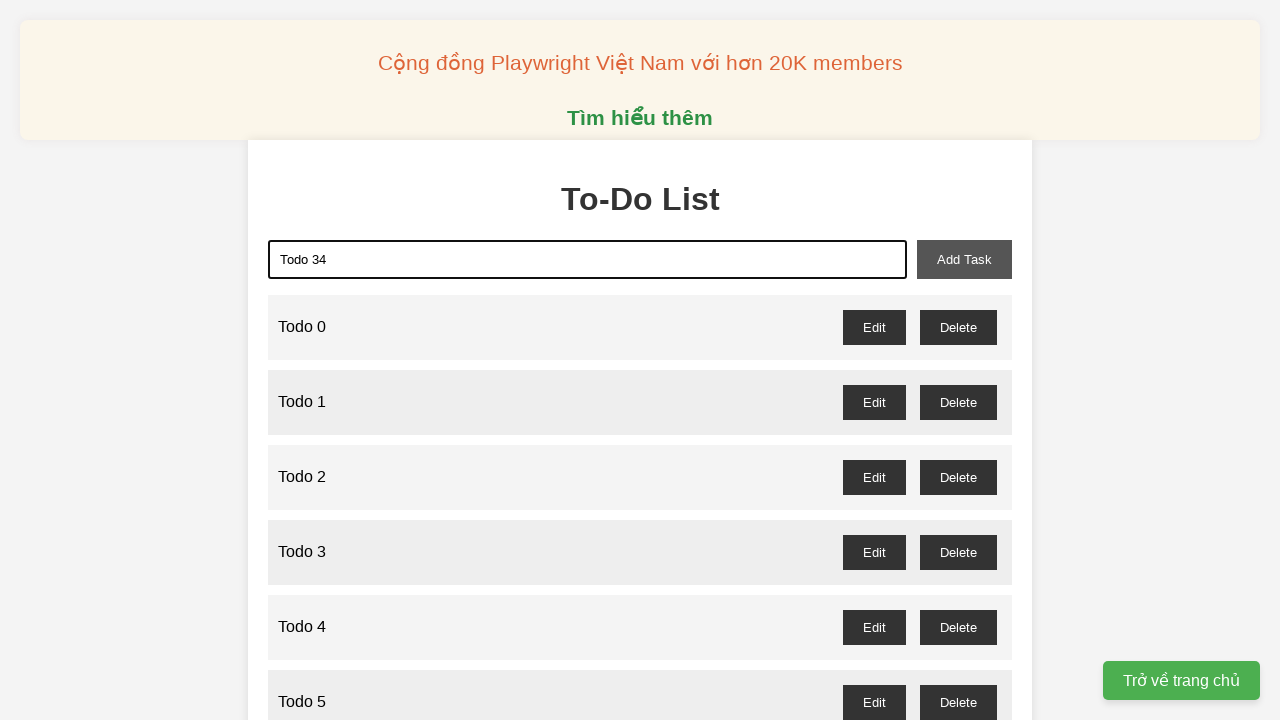

Clicked add button to create 'Todo 34' at (964, 259) on xpath=//button[@id='add-task']
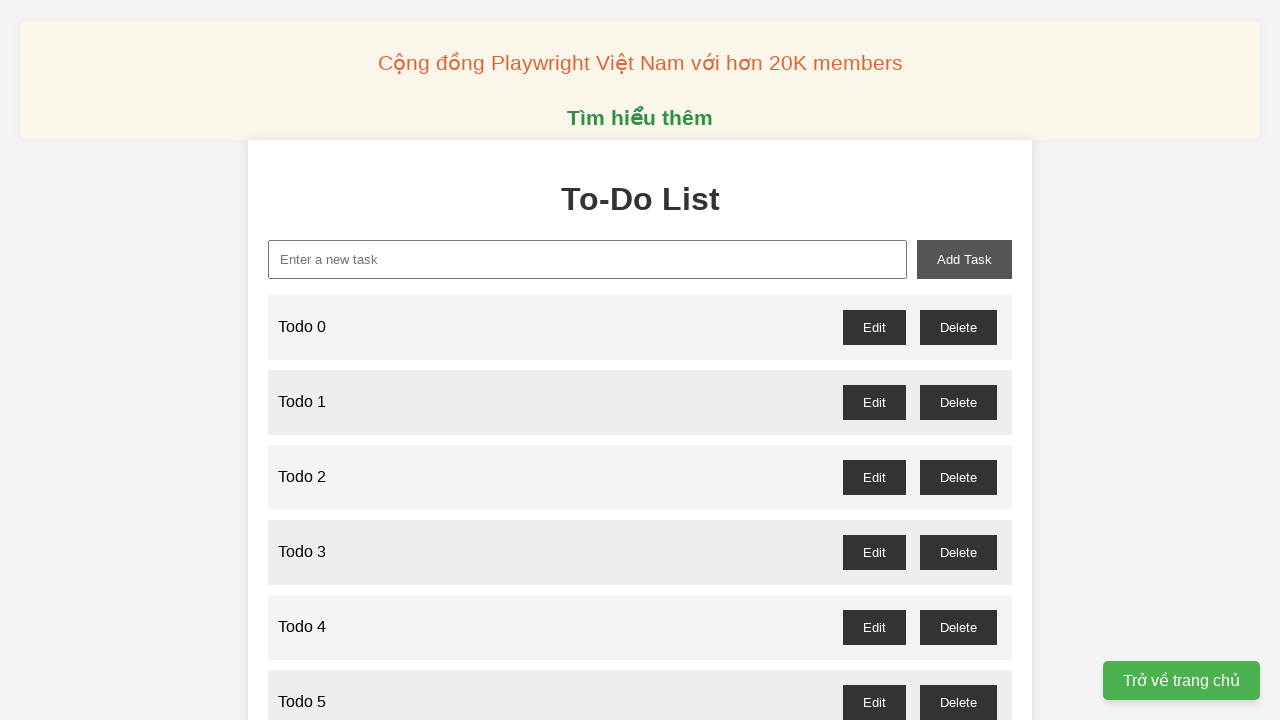

Filled input field with 'Todo 35' on xpath=//input[@type='text']
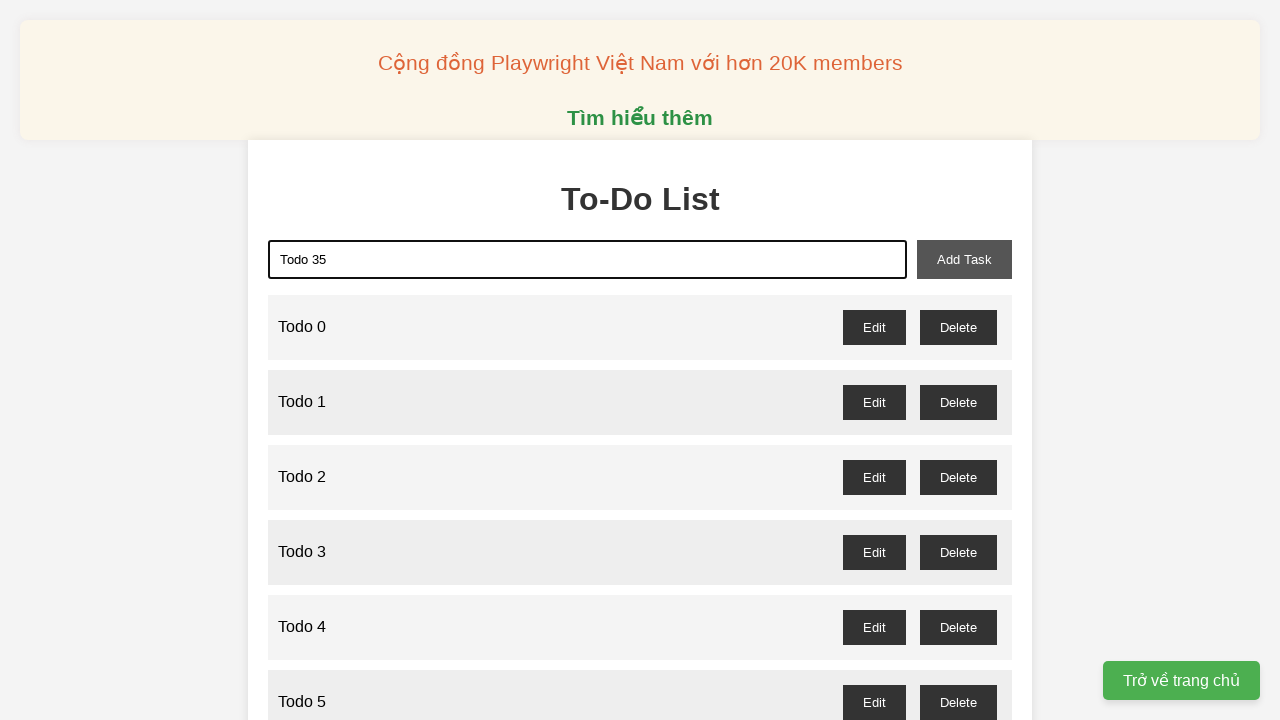

Clicked add button to create 'Todo 35' at (964, 259) on xpath=//button[@id='add-task']
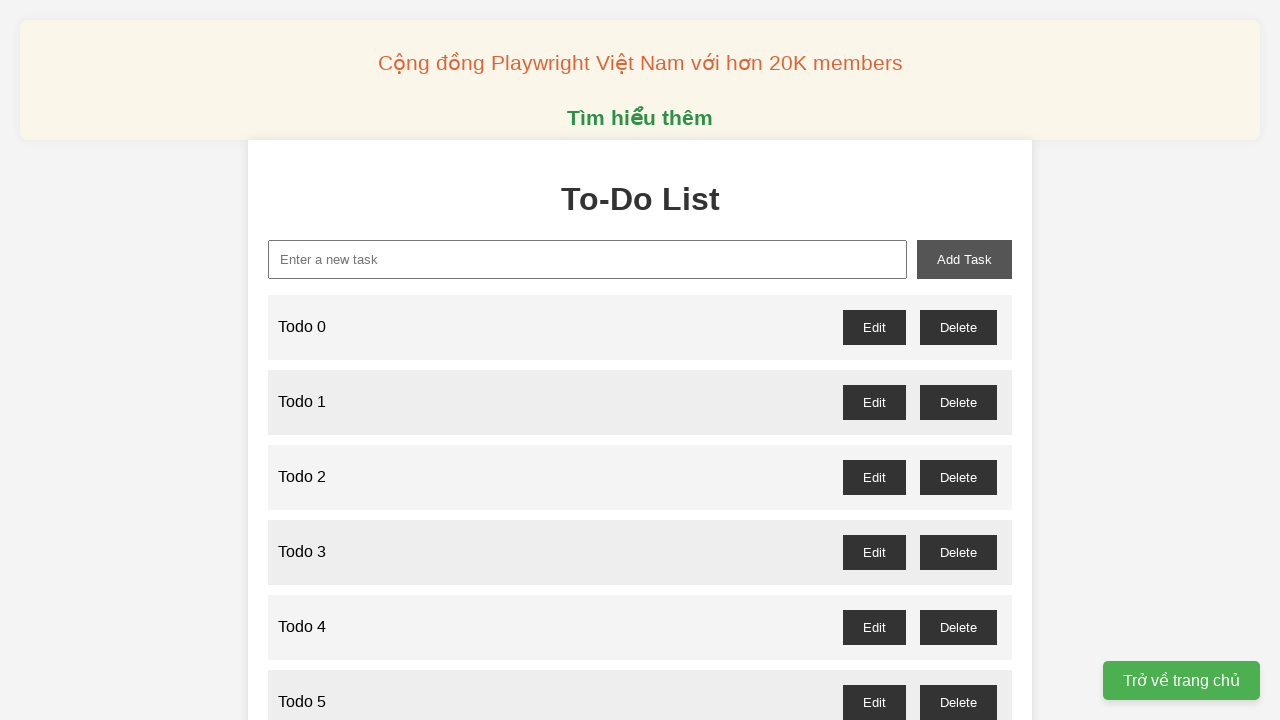

Filled input field with 'Todo 36' on xpath=//input[@type='text']
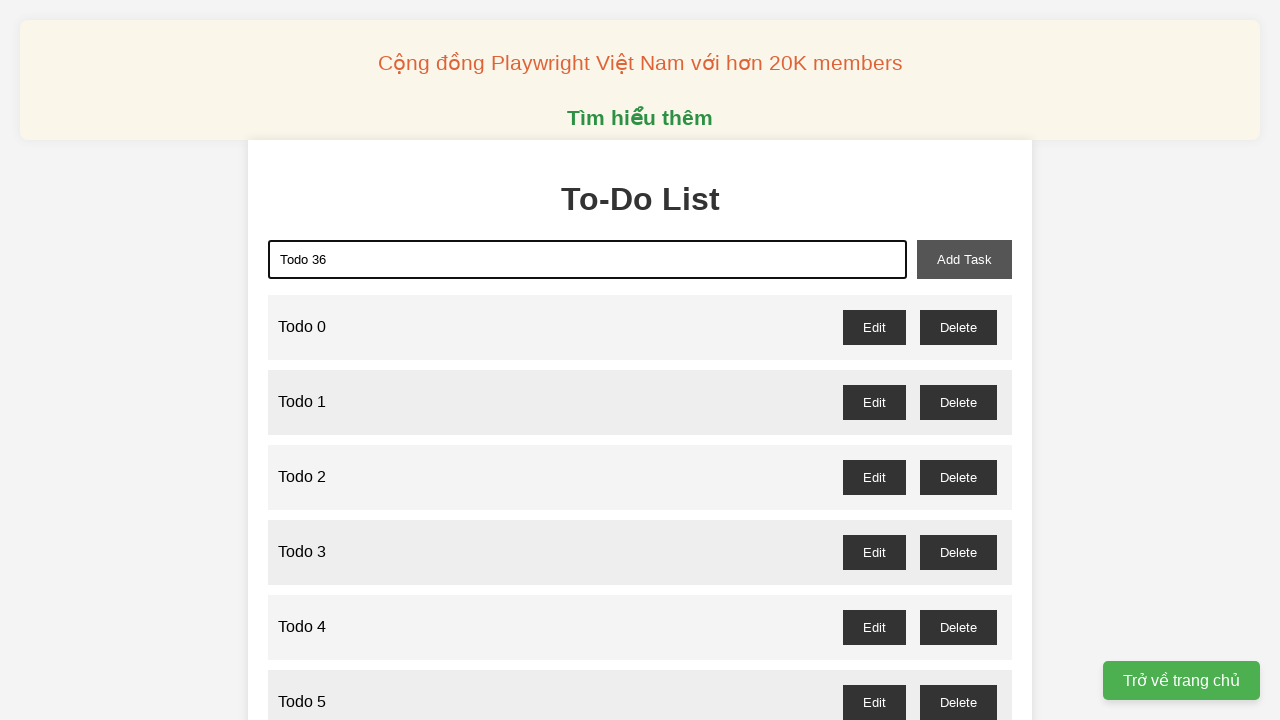

Clicked add button to create 'Todo 36' at (964, 259) on xpath=//button[@id='add-task']
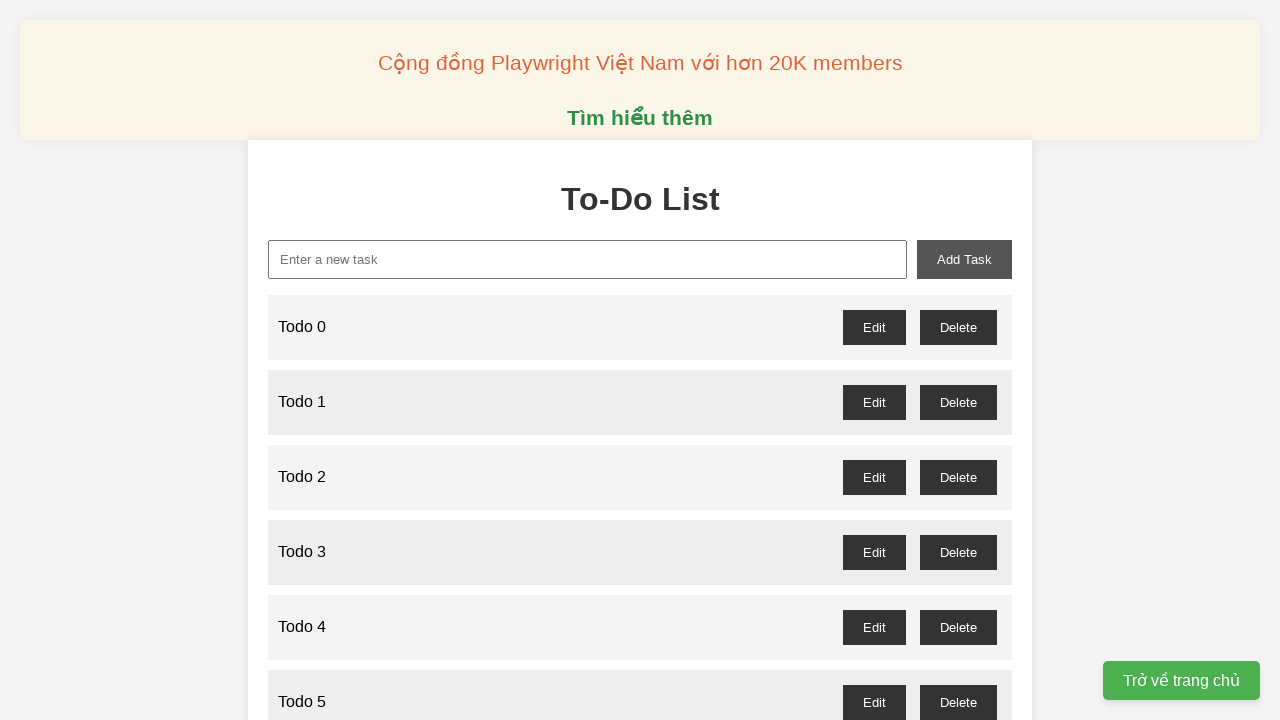

Filled input field with 'Todo 37' on xpath=//input[@type='text']
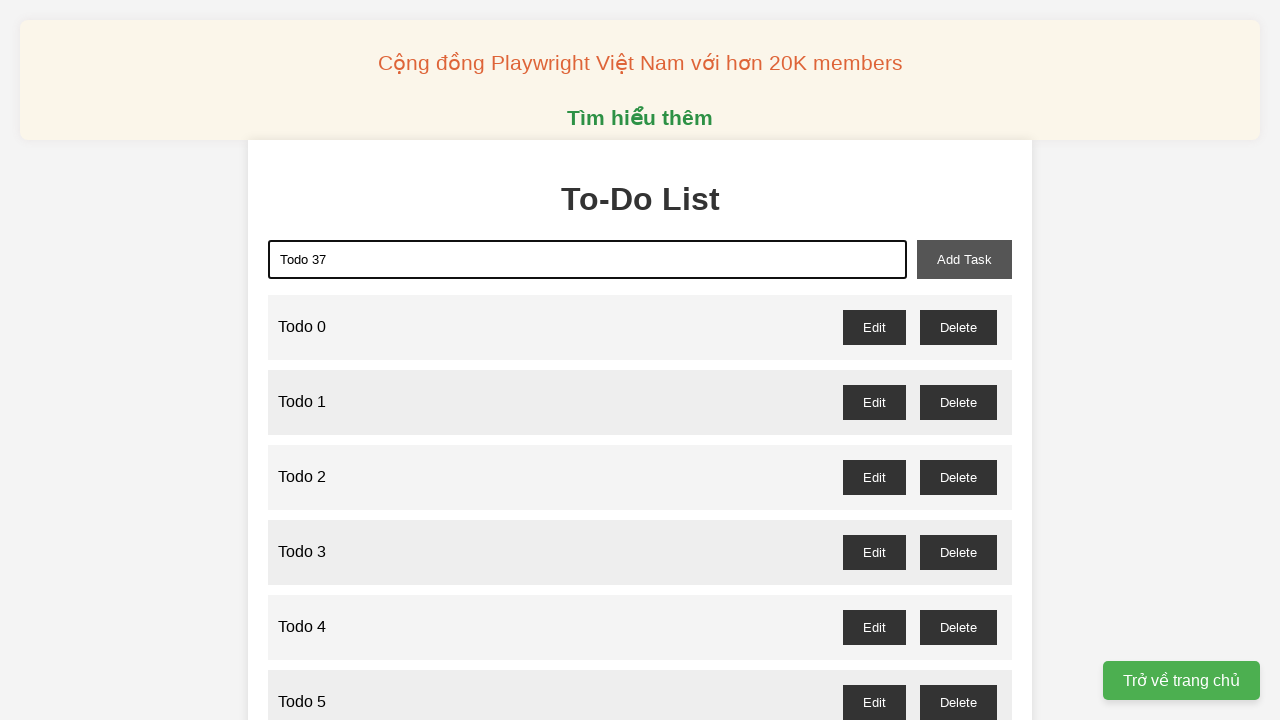

Clicked add button to create 'Todo 37' at (964, 259) on xpath=//button[@id='add-task']
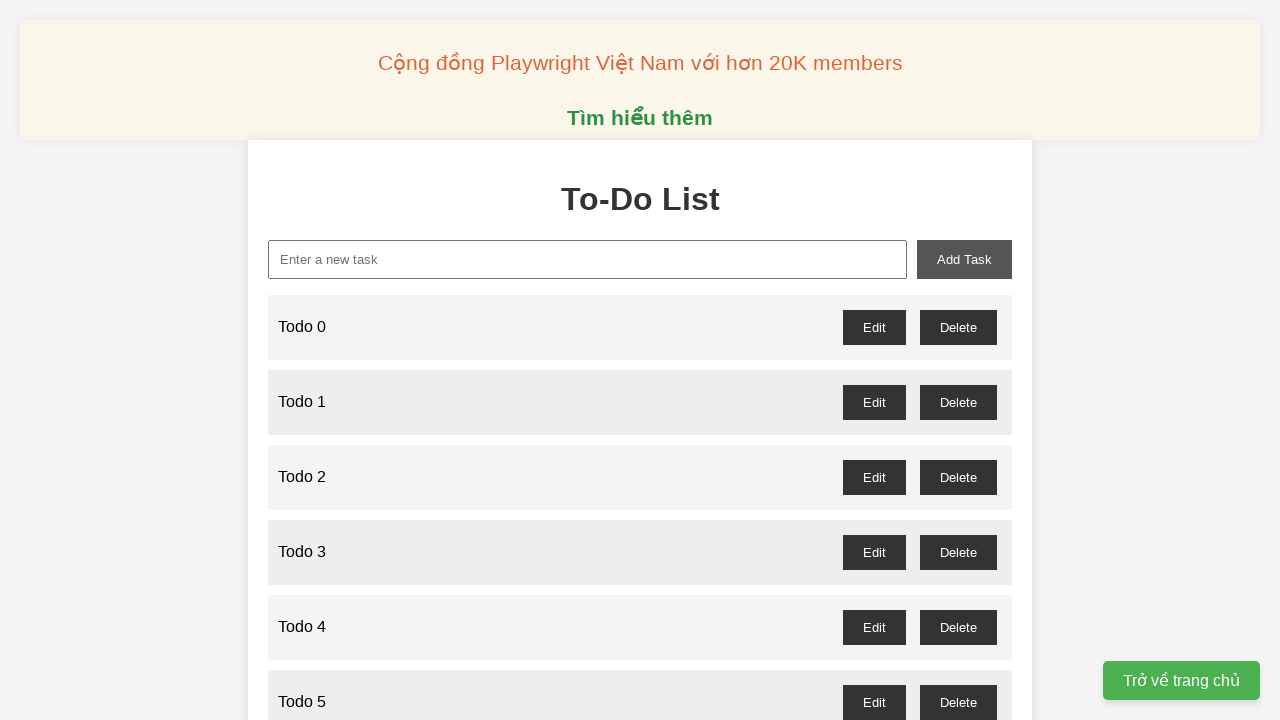

Filled input field with 'Todo 38' on xpath=//input[@type='text']
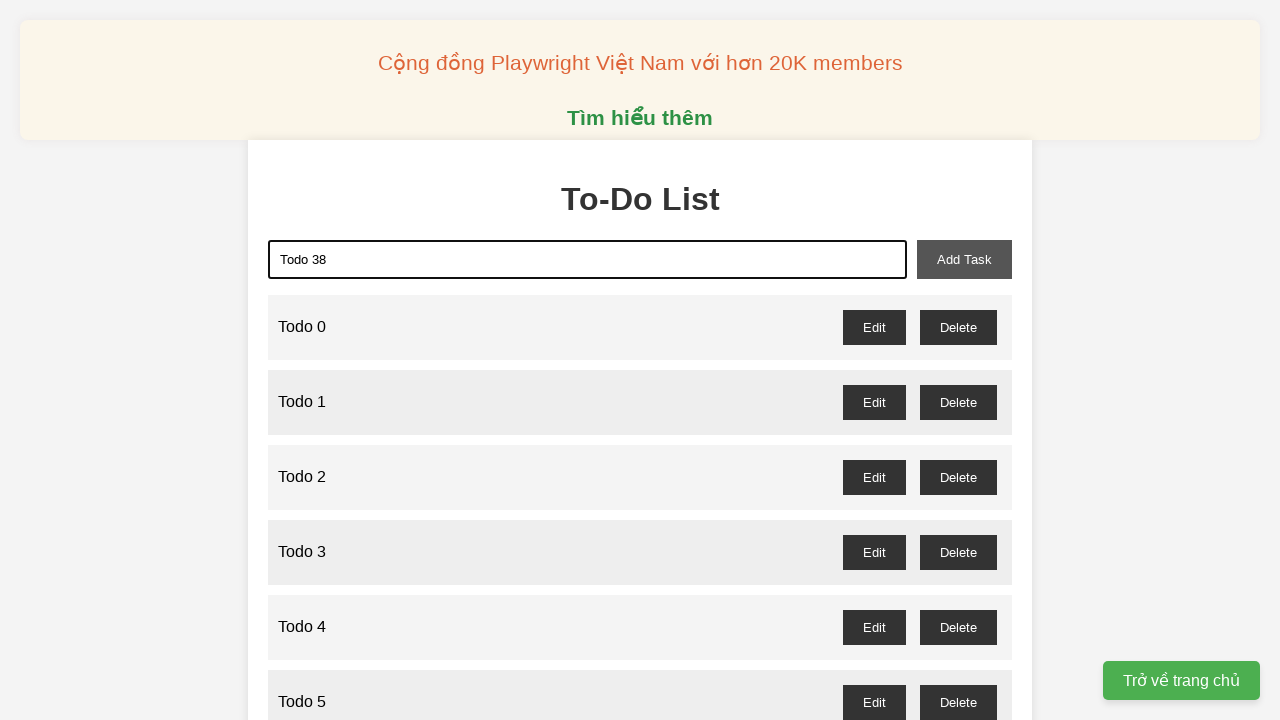

Clicked add button to create 'Todo 38' at (964, 259) on xpath=//button[@id='add-task']
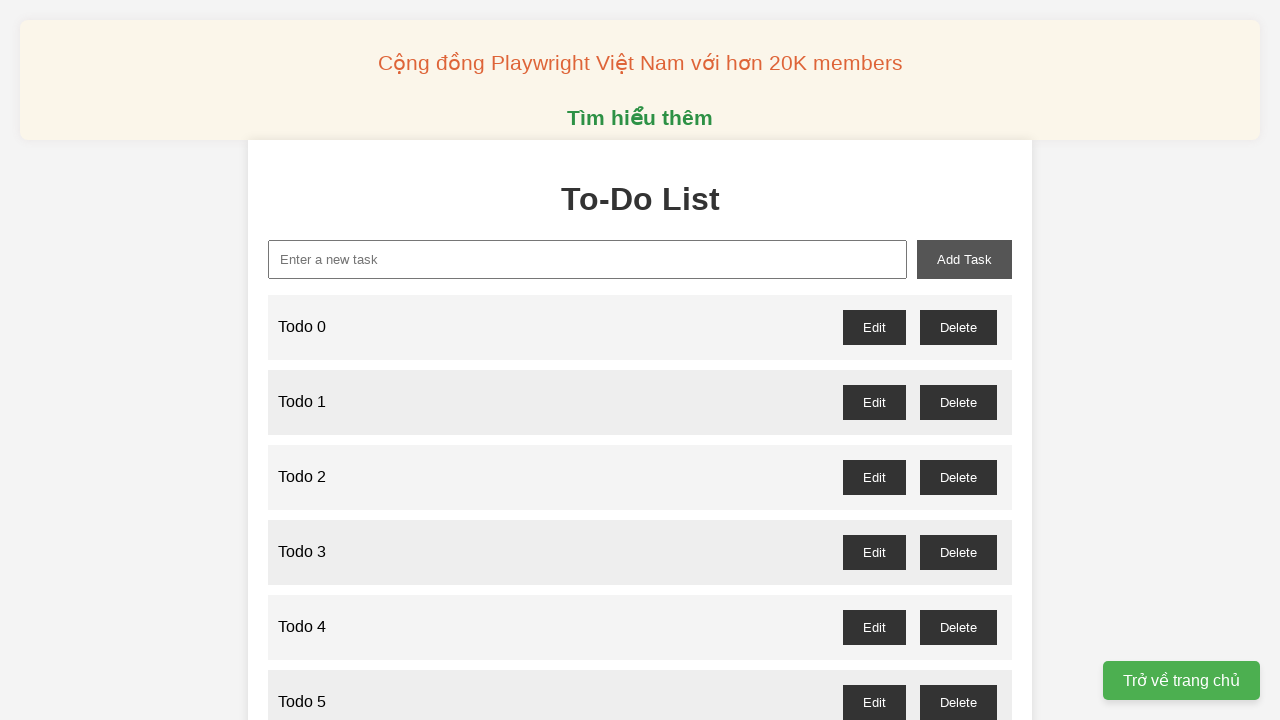

Filled input field with 'Todo 39' on xpath=//input[@type='text']
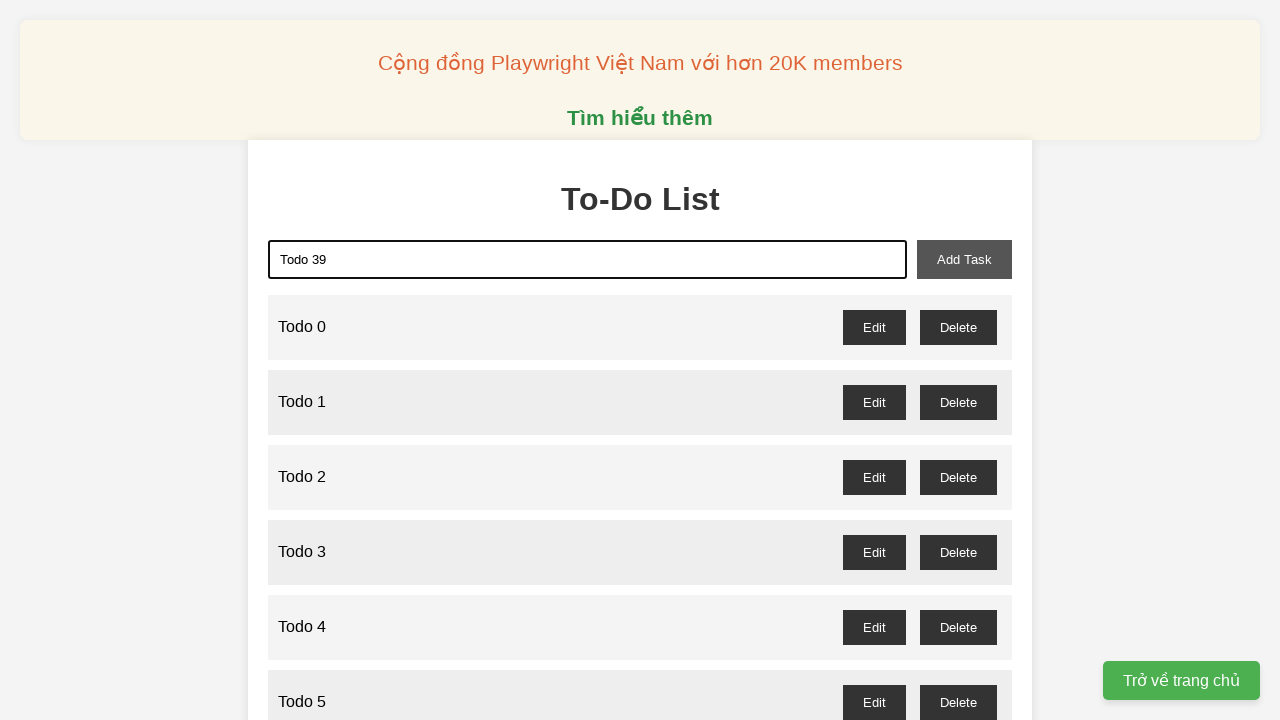

Clicked add button to create 'Todo 39' at (964, 259) on xpath=//button[@id='add-task']
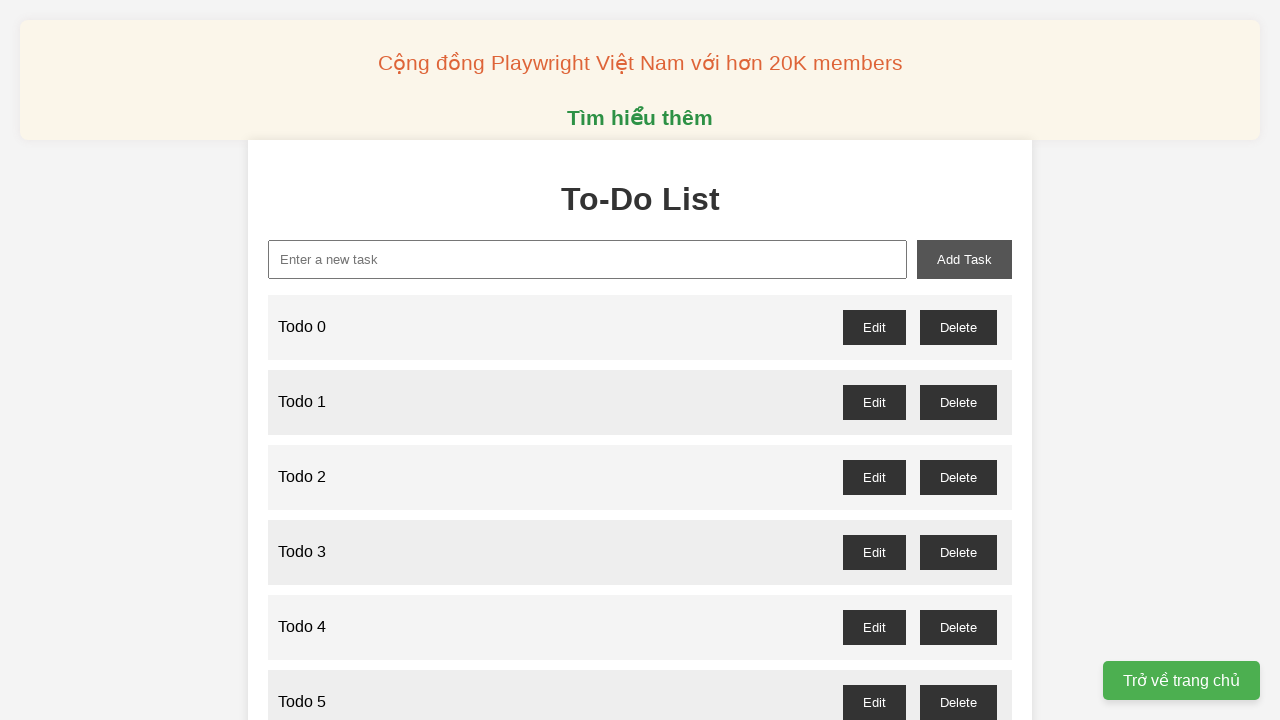

Filled input field with 'Todo 40' on xpath=//input[@type='text']
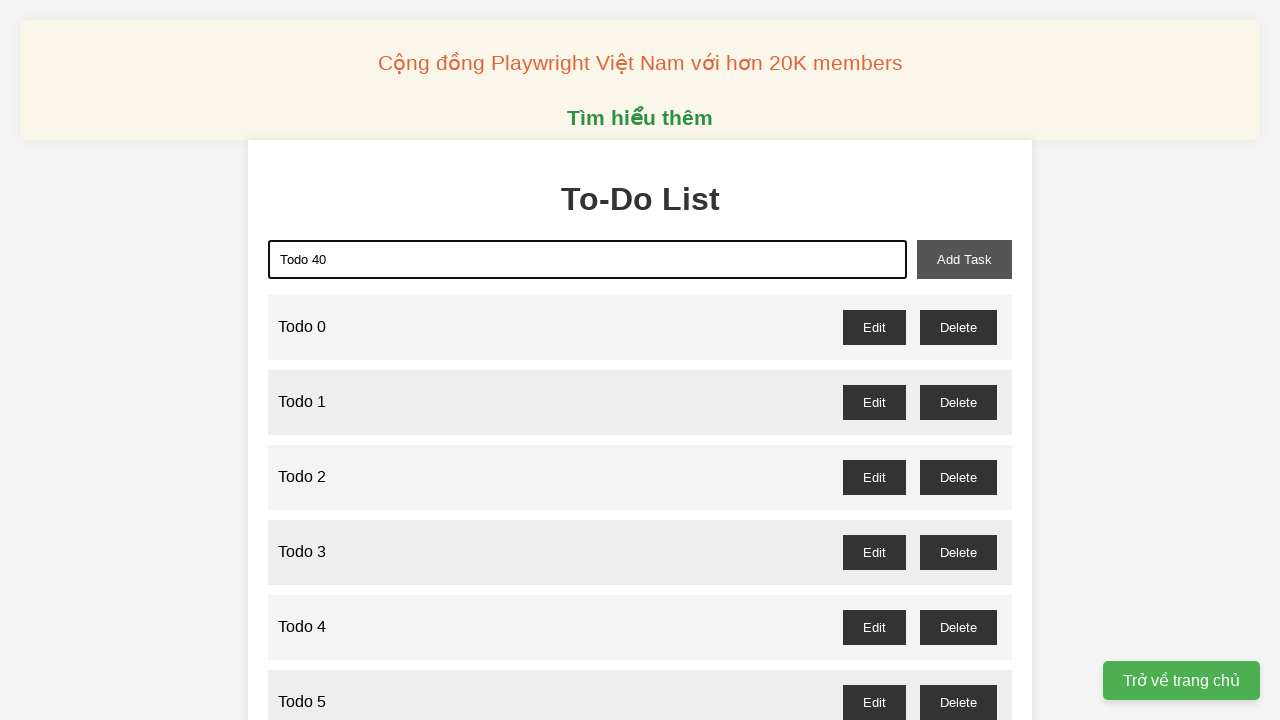

Clicked add button to create 'Todo 40' at (964, 259) on xpath=//button[@id='add-task']
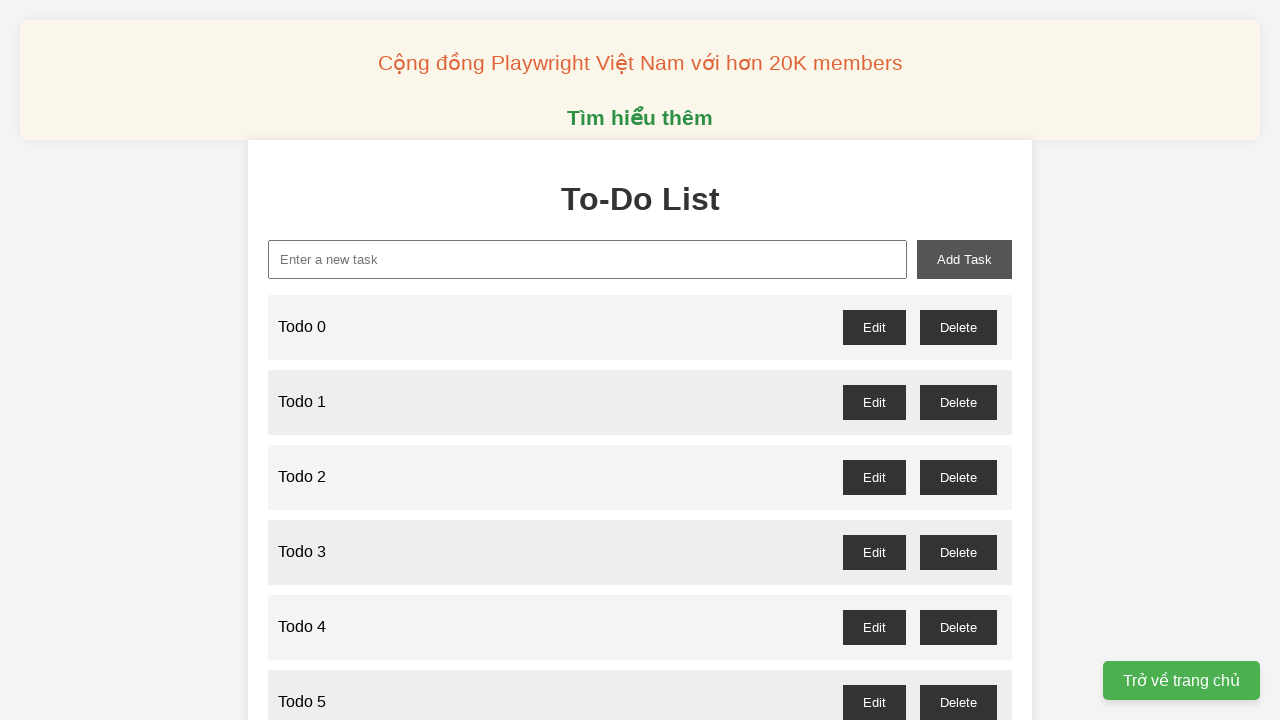

Filled input field with 'Todo 41' on xpath=//input[@type='text']
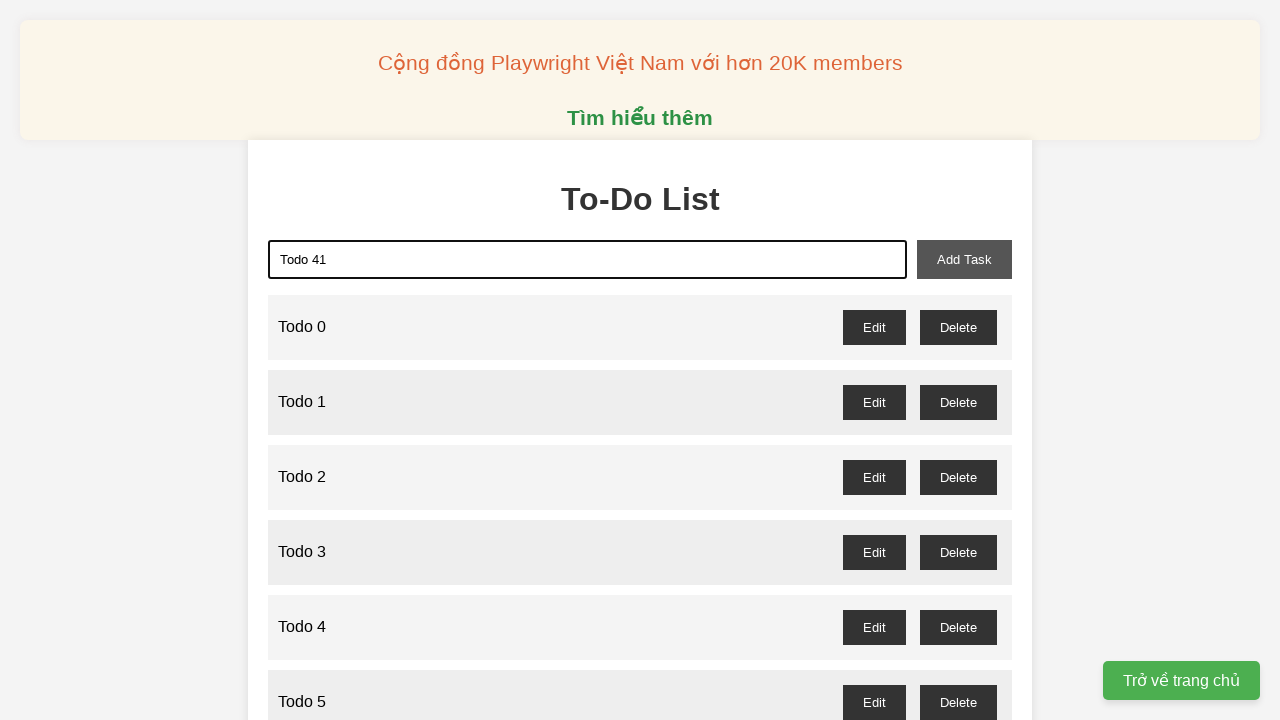

Clicked add button to create 'Todo 41' at (964, 259) on xpath=//button[@id='add-task']
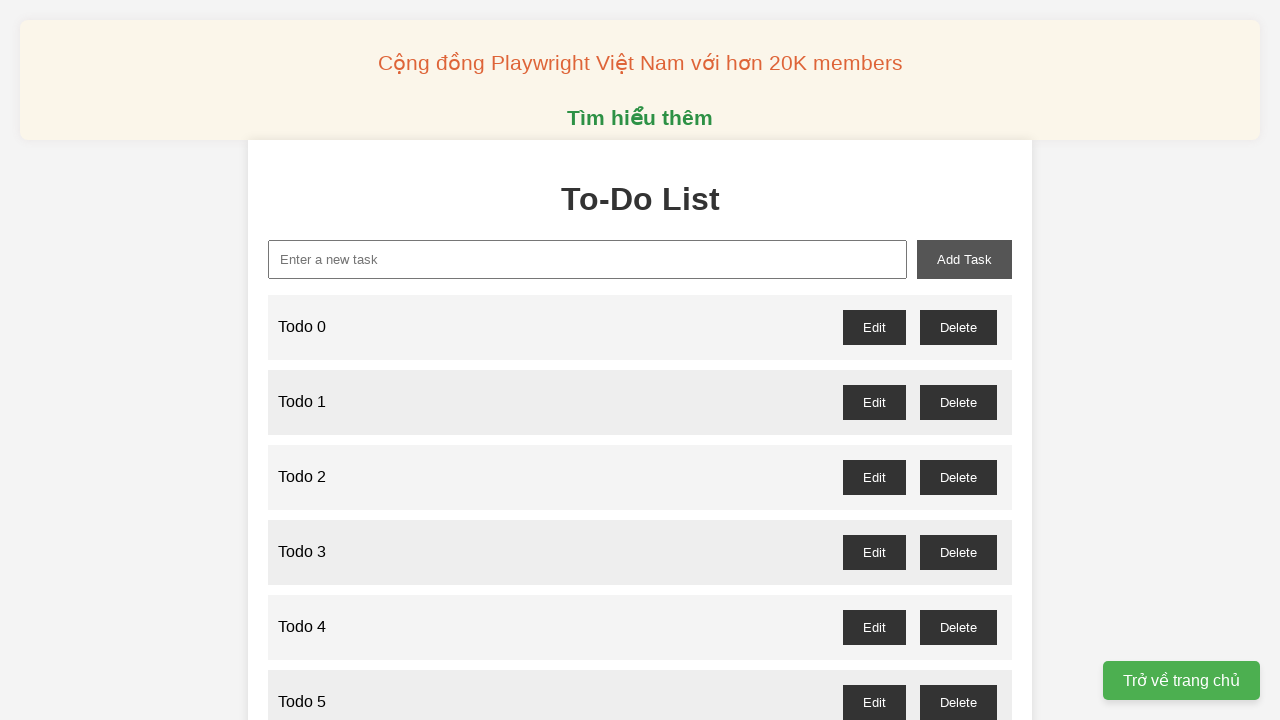

Filled input field with 'Todo 42' on xpath=//input[@type='text']
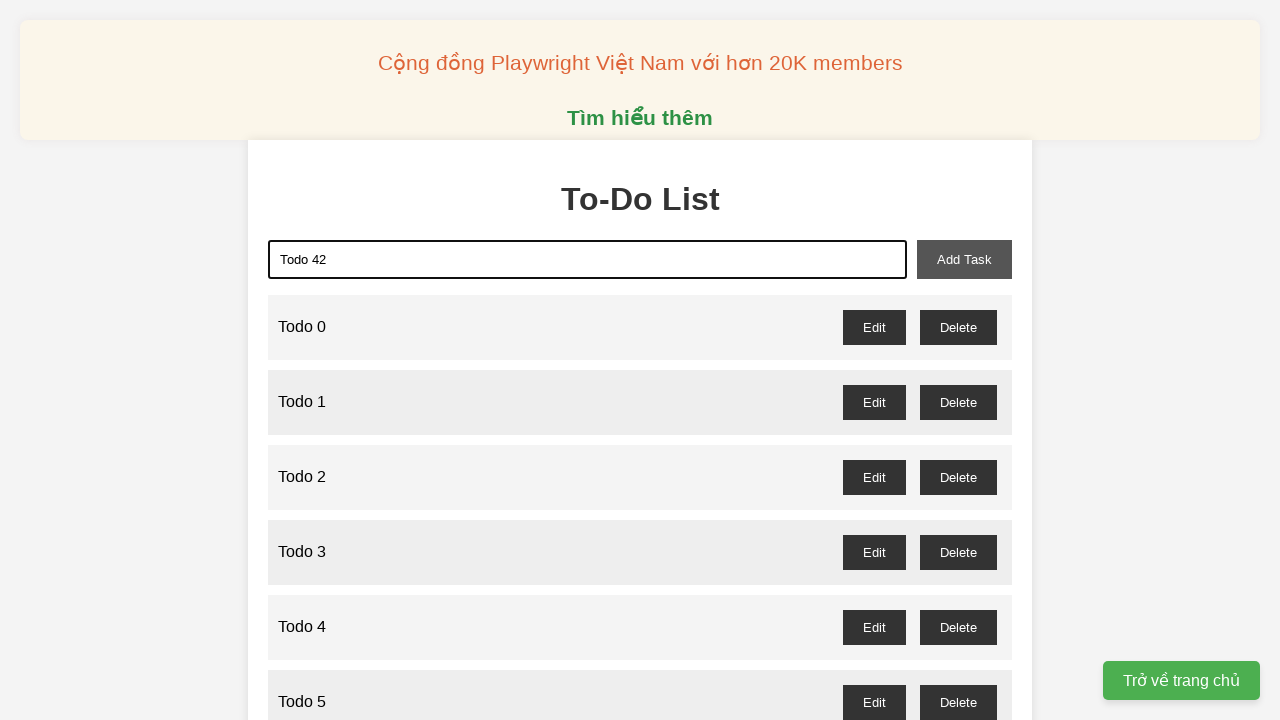

Clicked add button to create 'Todo 42' at (964, 259) on xpath=//button[@id='add-task']
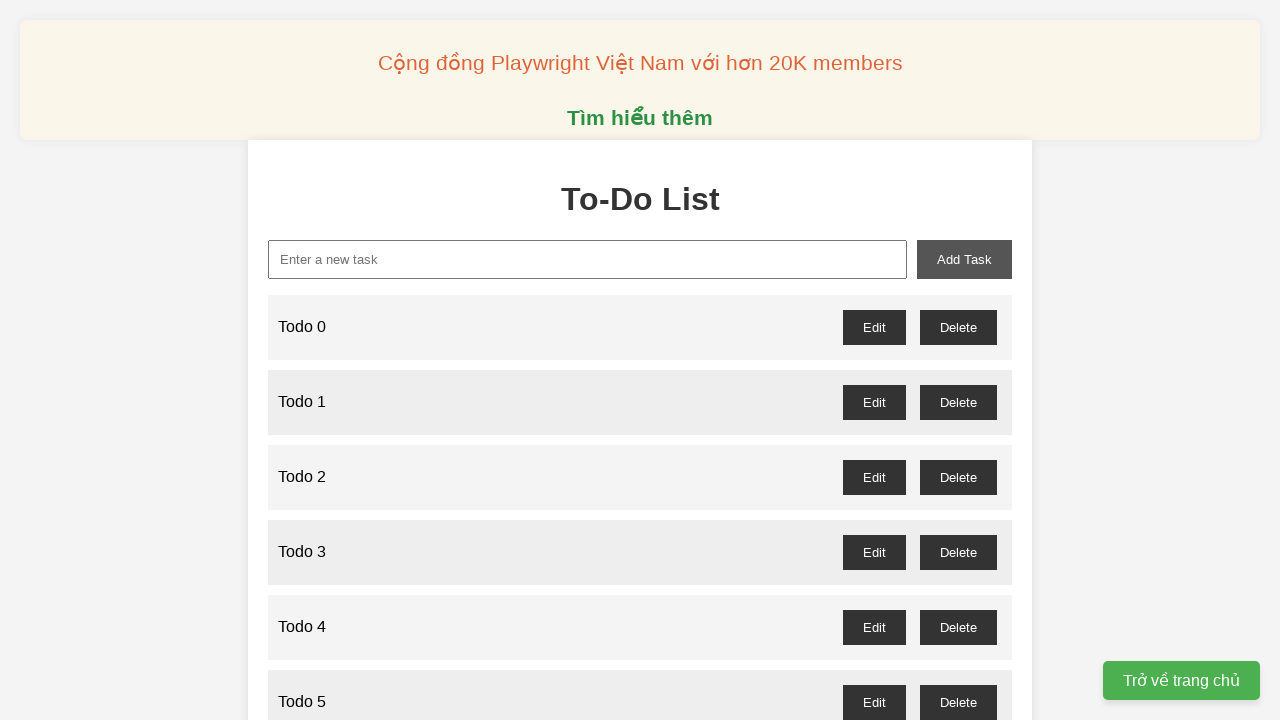

Filled input field with 'Todo 43' on xpath=//input[@type='text']
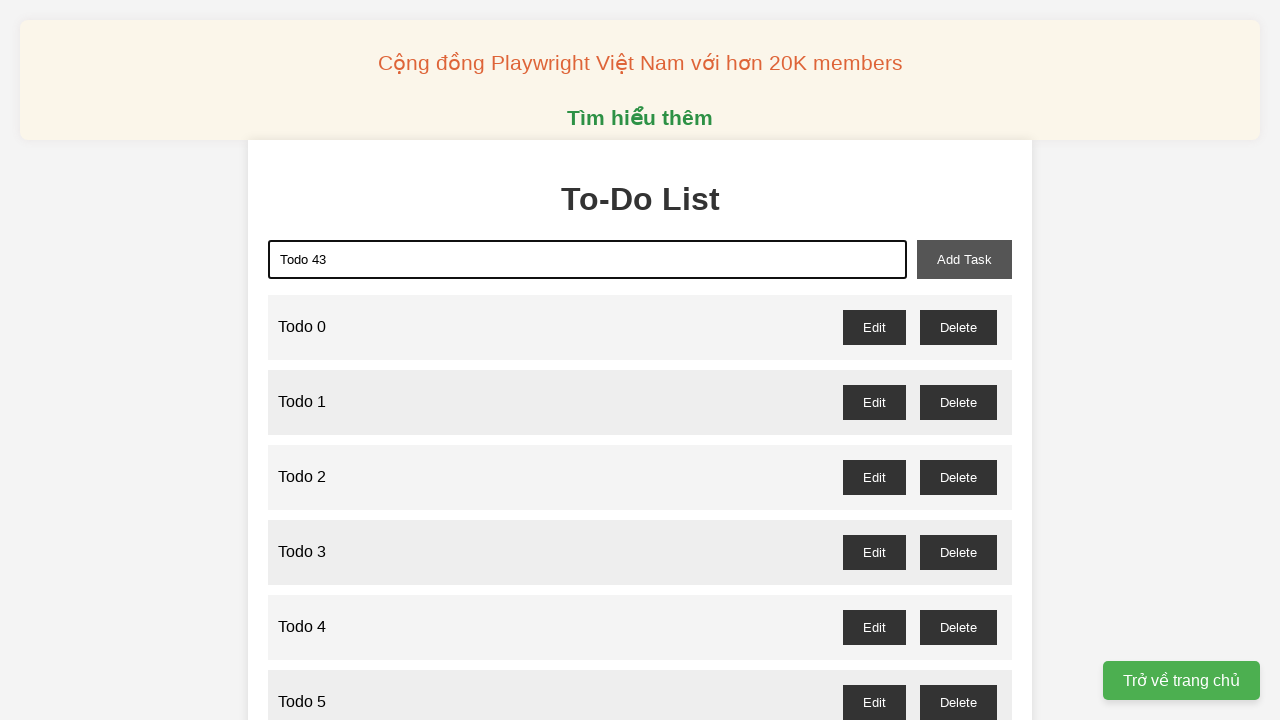

Clicked add button to create 'Todo 43' at (964, 259) on xpath=//button[@id='add-task']
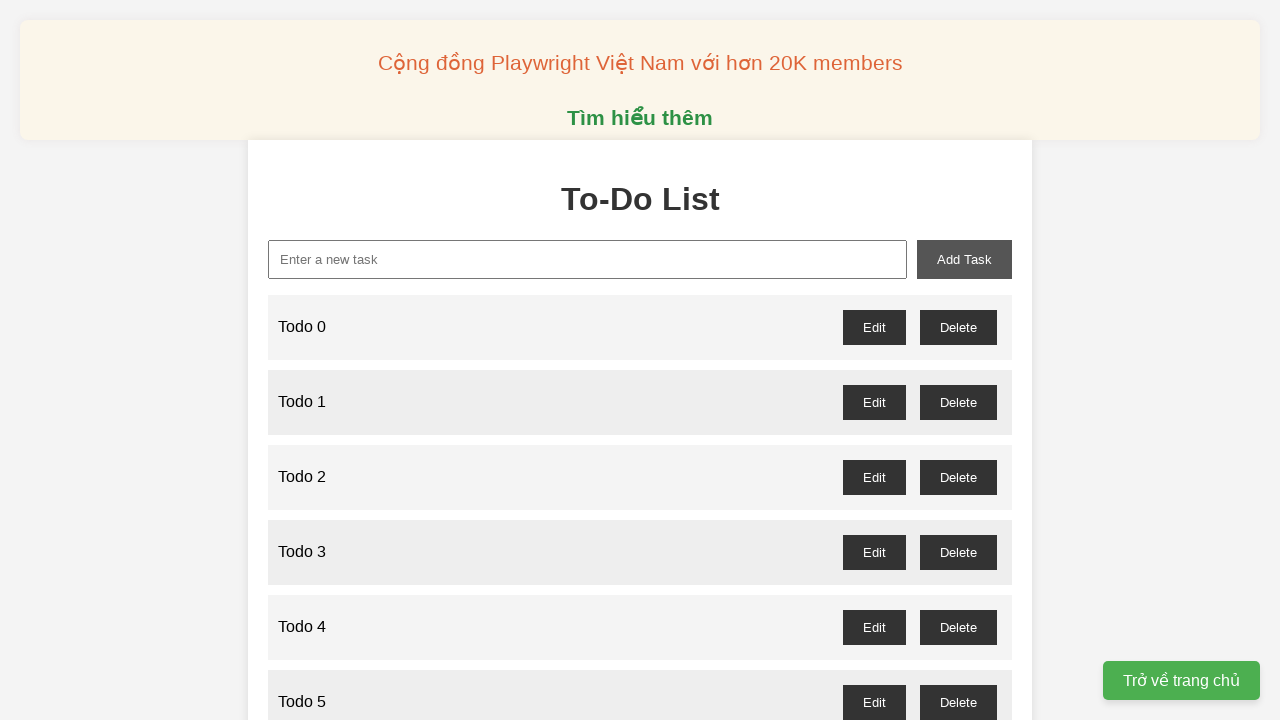

Filled input field with 'Todo 44' on xpath=//input[@type='text']
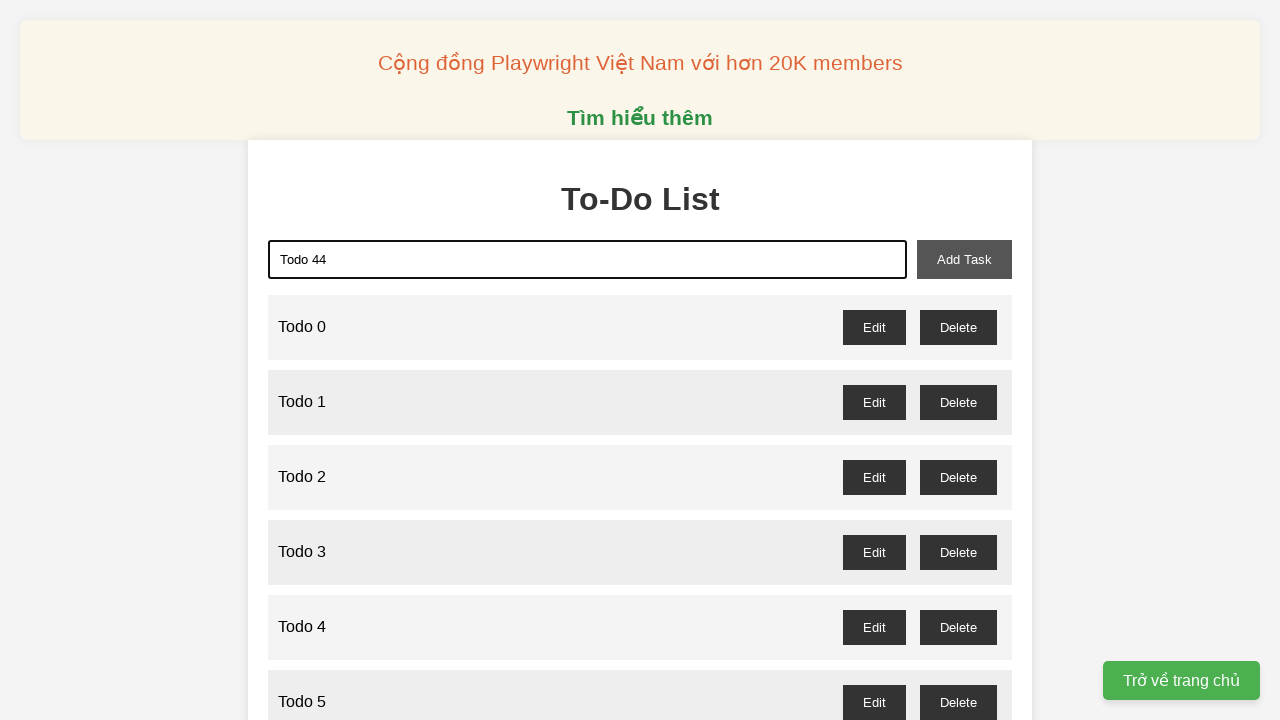

Clicked add button to create 'Todo 44' at (964, 259) on xpath=//button[@id='add-task']
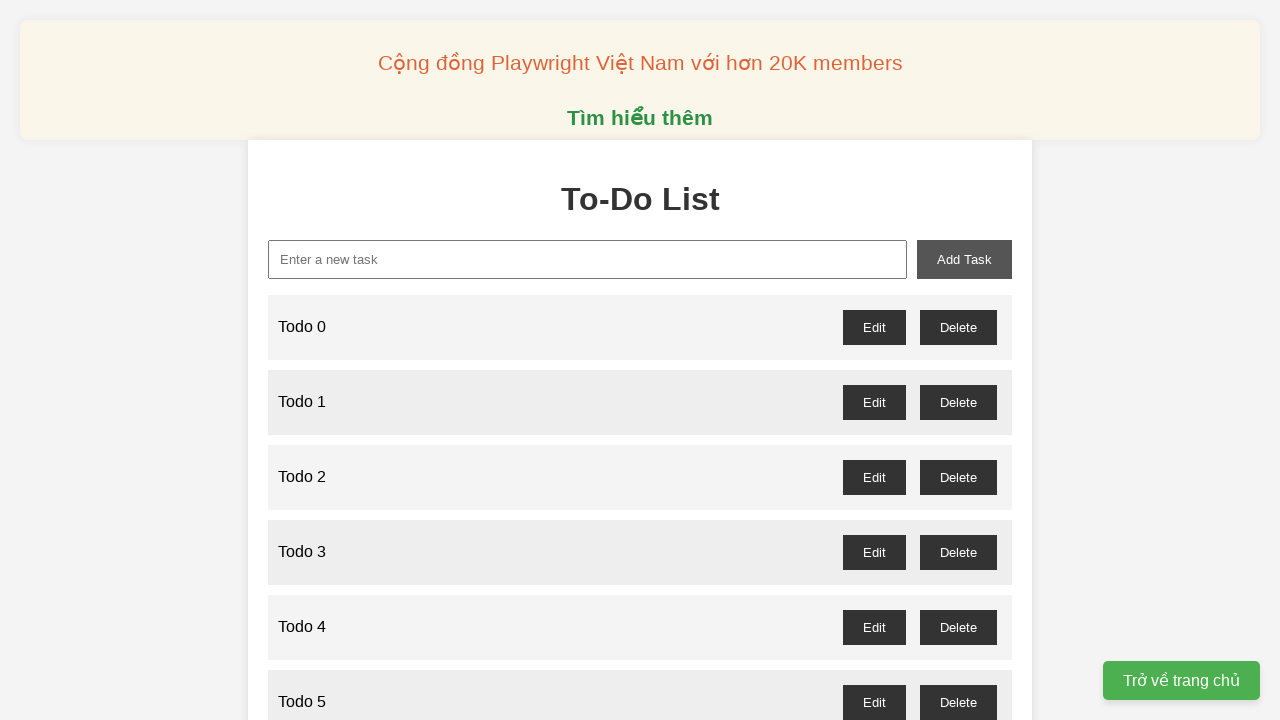

Filled input field with 'Todo 45' on xpath=//input[@type='text']
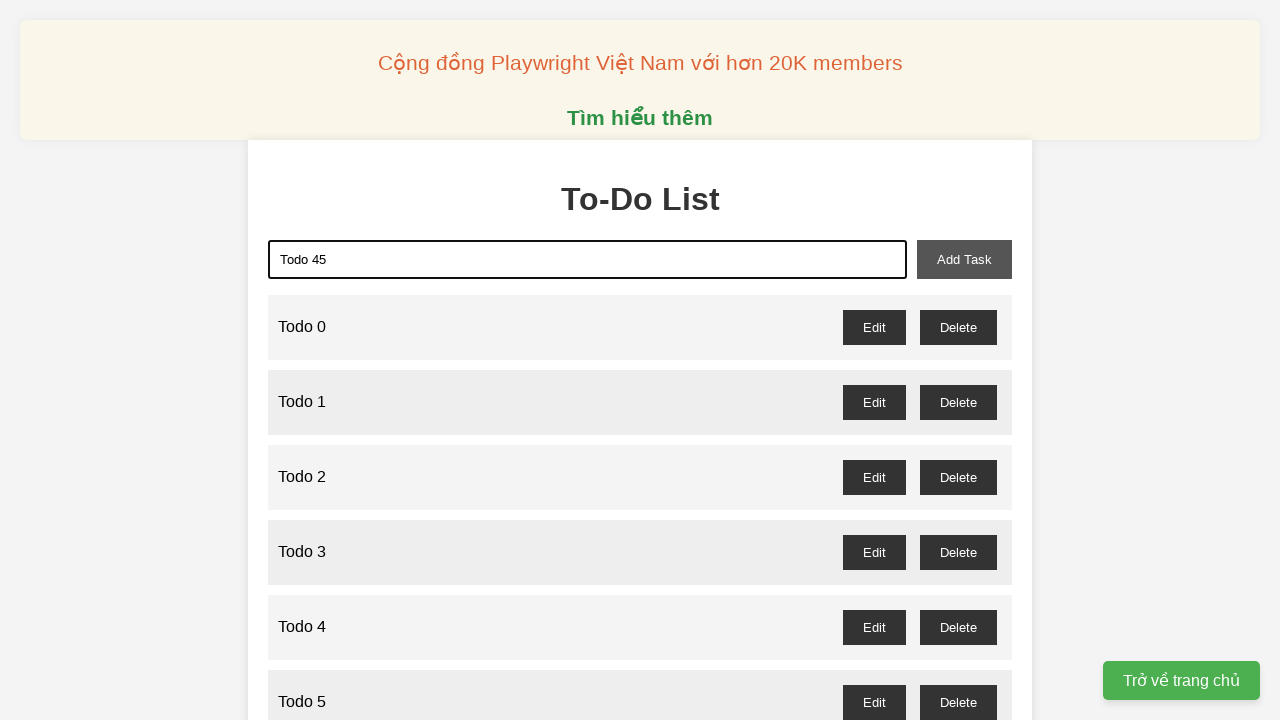

Clicked add button to create 'Todo 45' at (964, 259) on xpath=//button[@id='add-task']
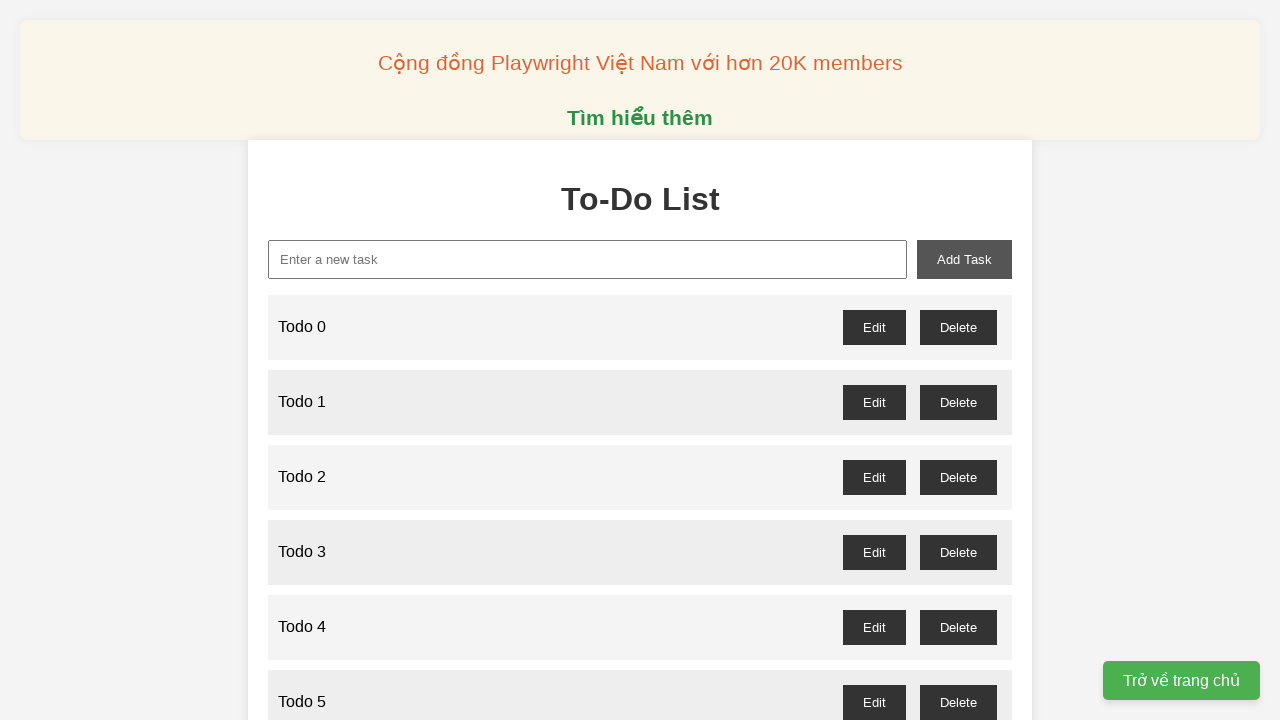

Filled input field with 'Todo 46' on xpath=//input[@type='text']
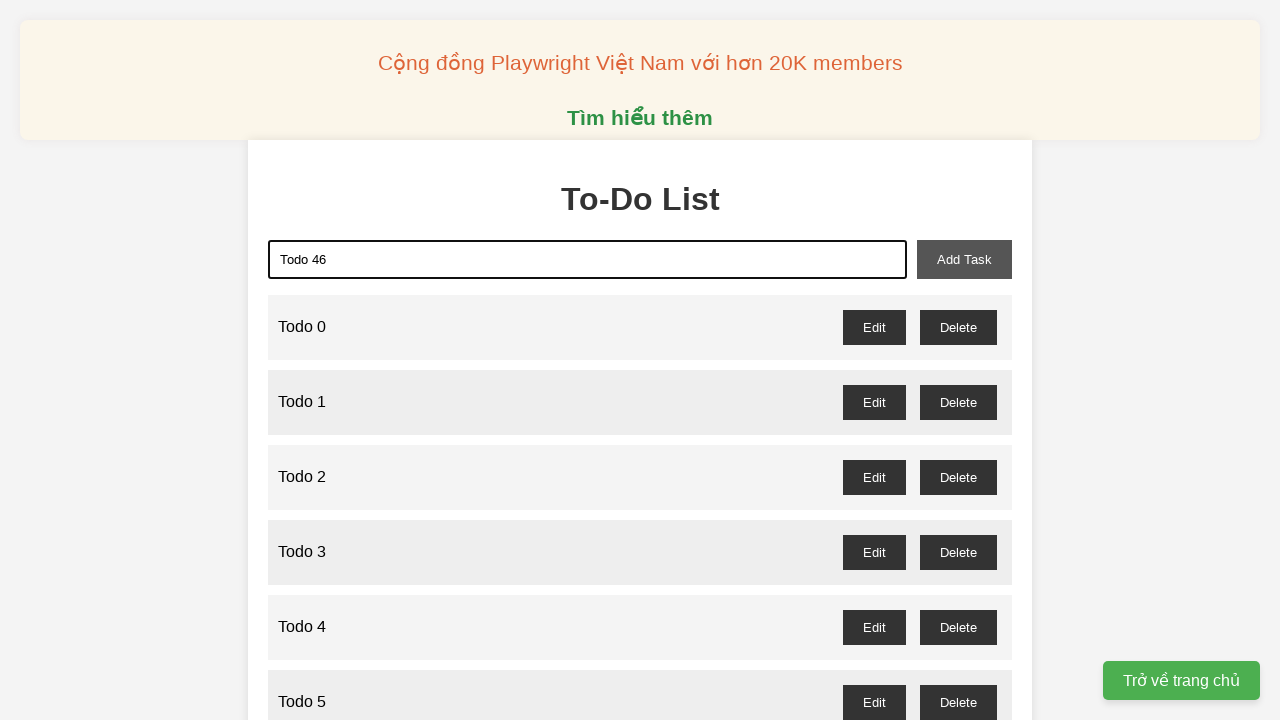

Clicked add button to create 'Todo 46' at (964, 259) on xpath=//button[@id='add-task']
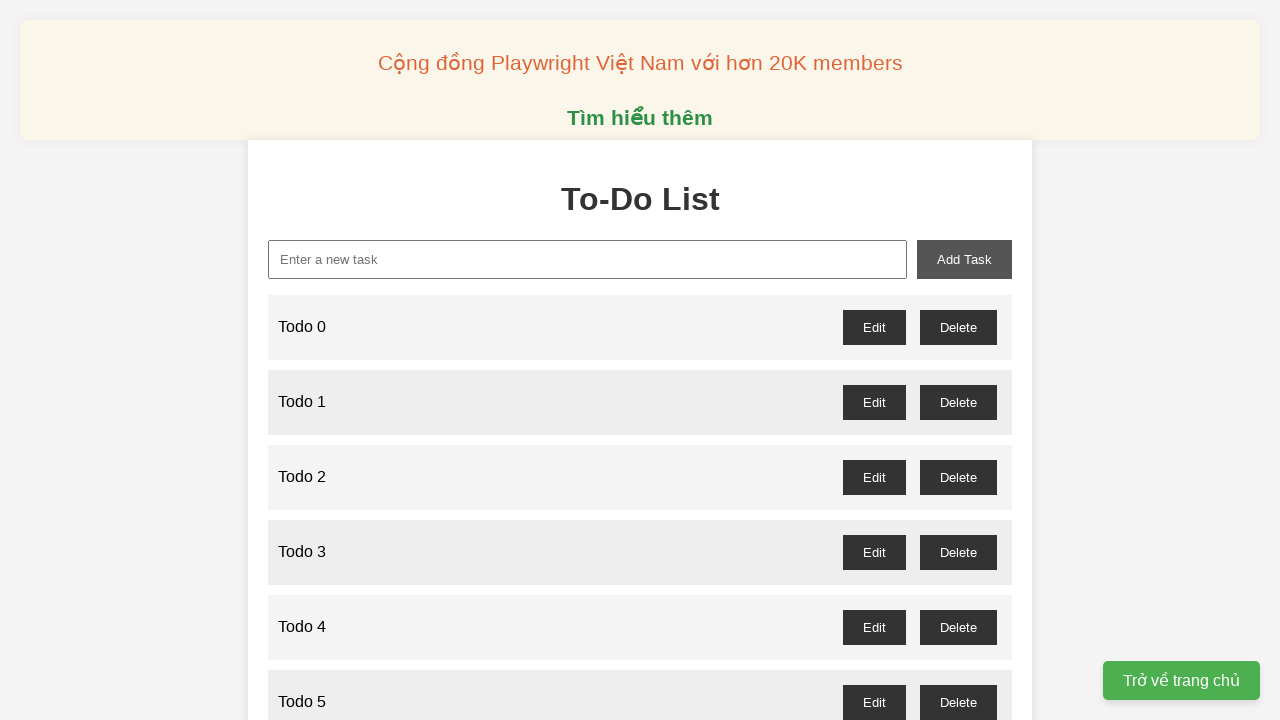

Filled input field with 'Todo 47' on xpath=//input[@type='text']
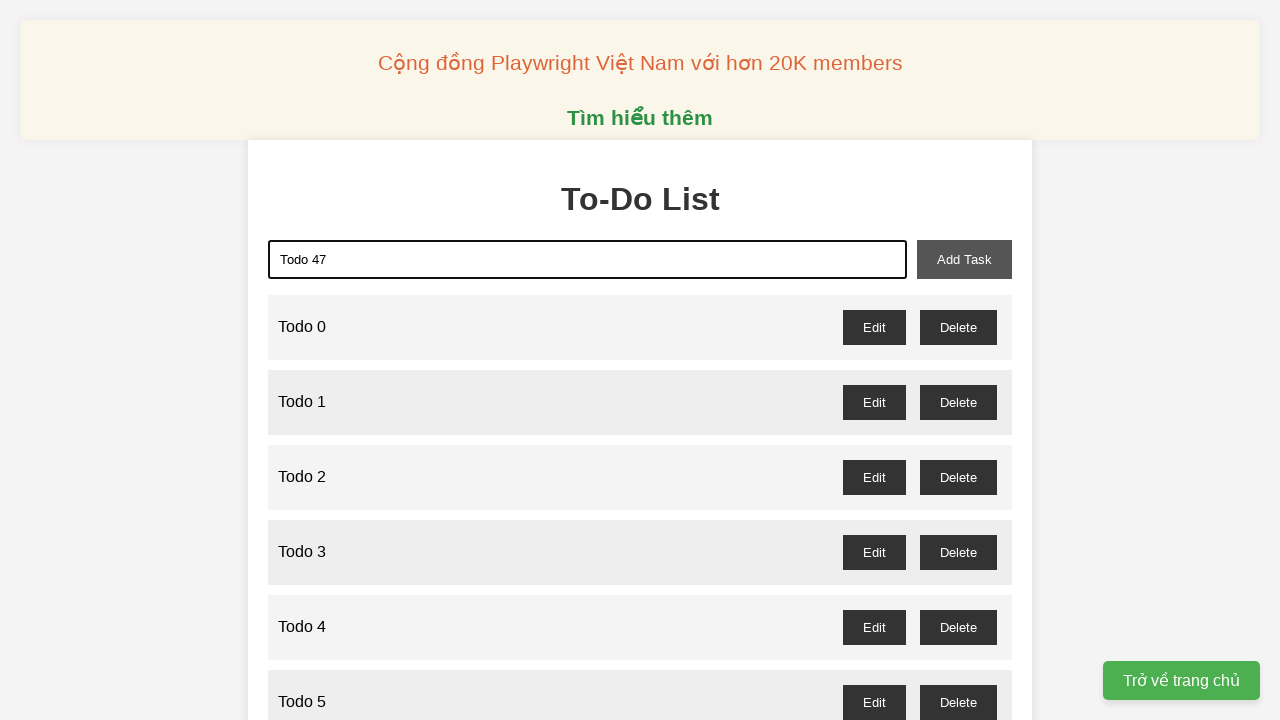

Clicked add button to create 'Todo 47' at (964, 259) on xpath=//button[@id='add-task']
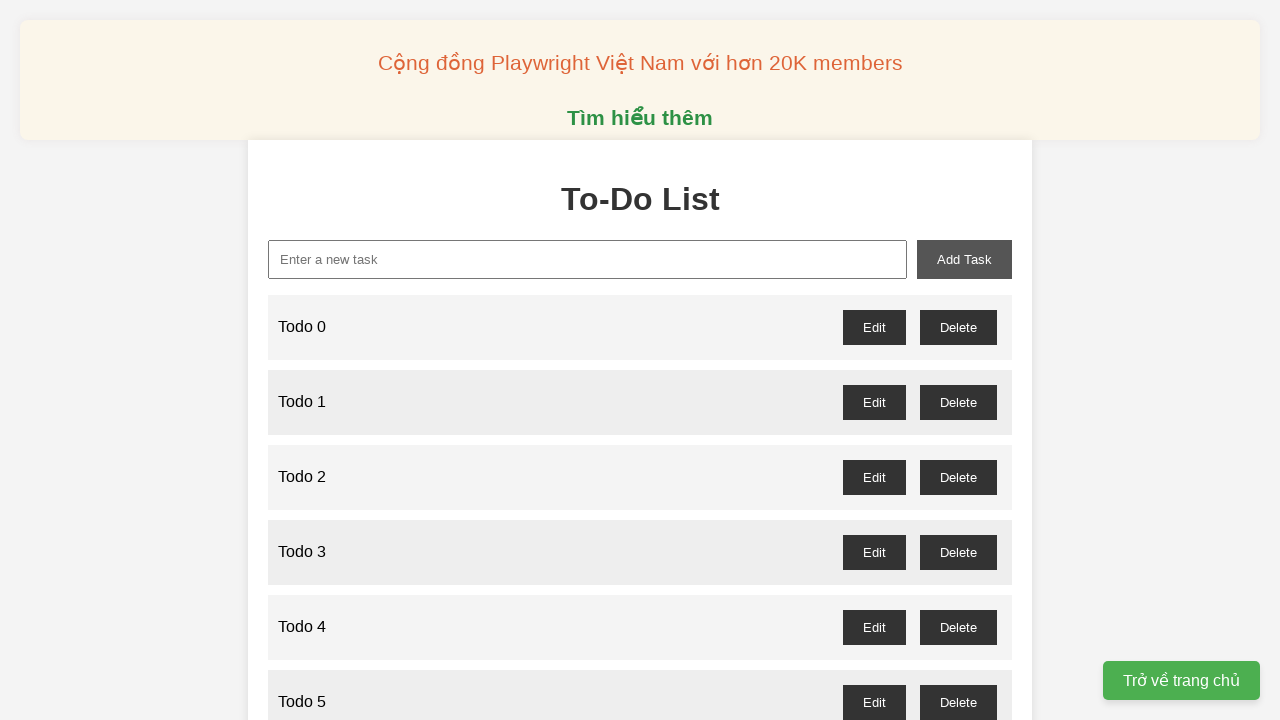

Filled input field with 'Todo 48' on xpath=//input[@type='text']
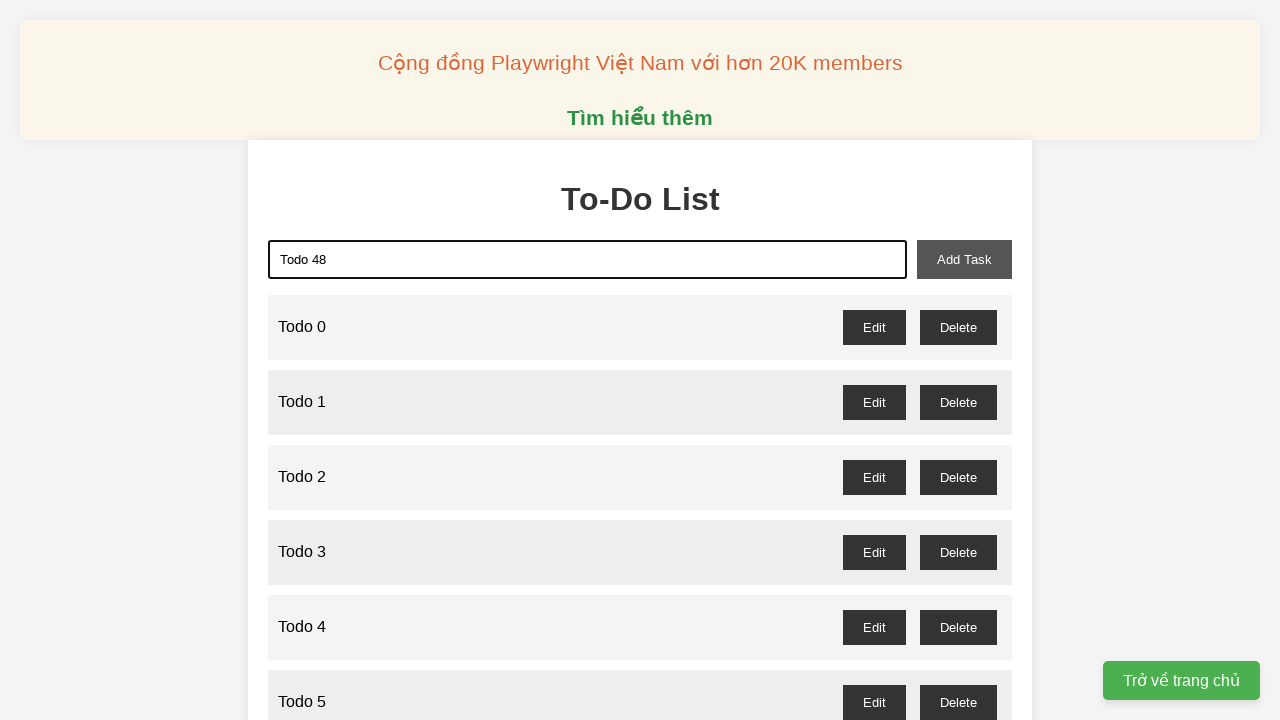

Clicked add button to create 'Todo 48' at (964, 259) on xpath=//button[@id='add-task']
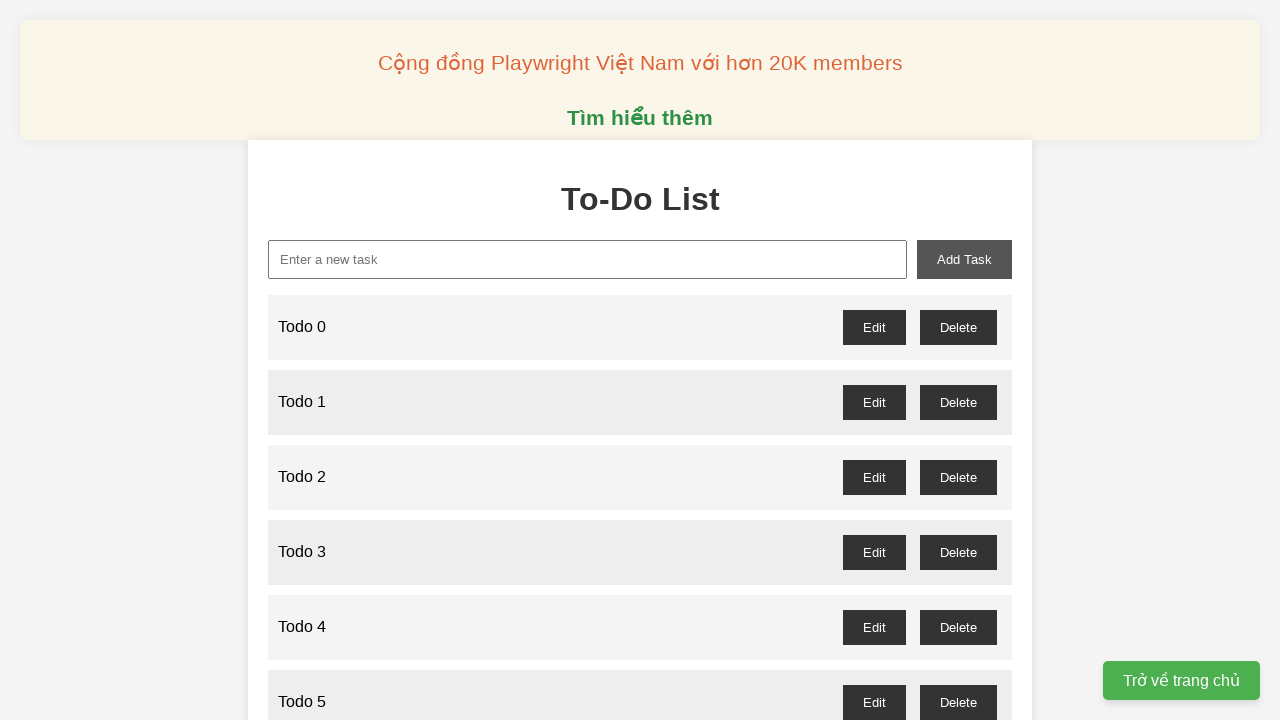

Filled input field with 'Todo 49' on xpath=//input[@type='text']
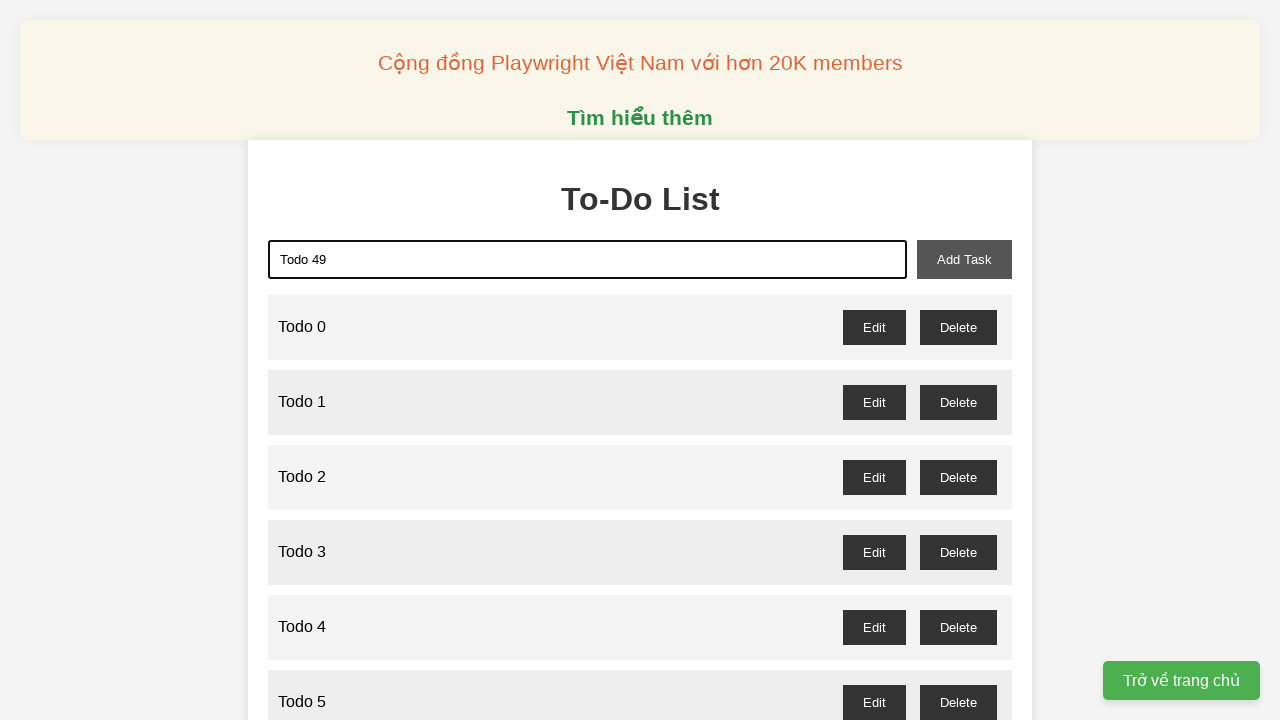

Clicked add button to create 'Todo 49' at (964, 259) on xpath=//button[@id='add-task']
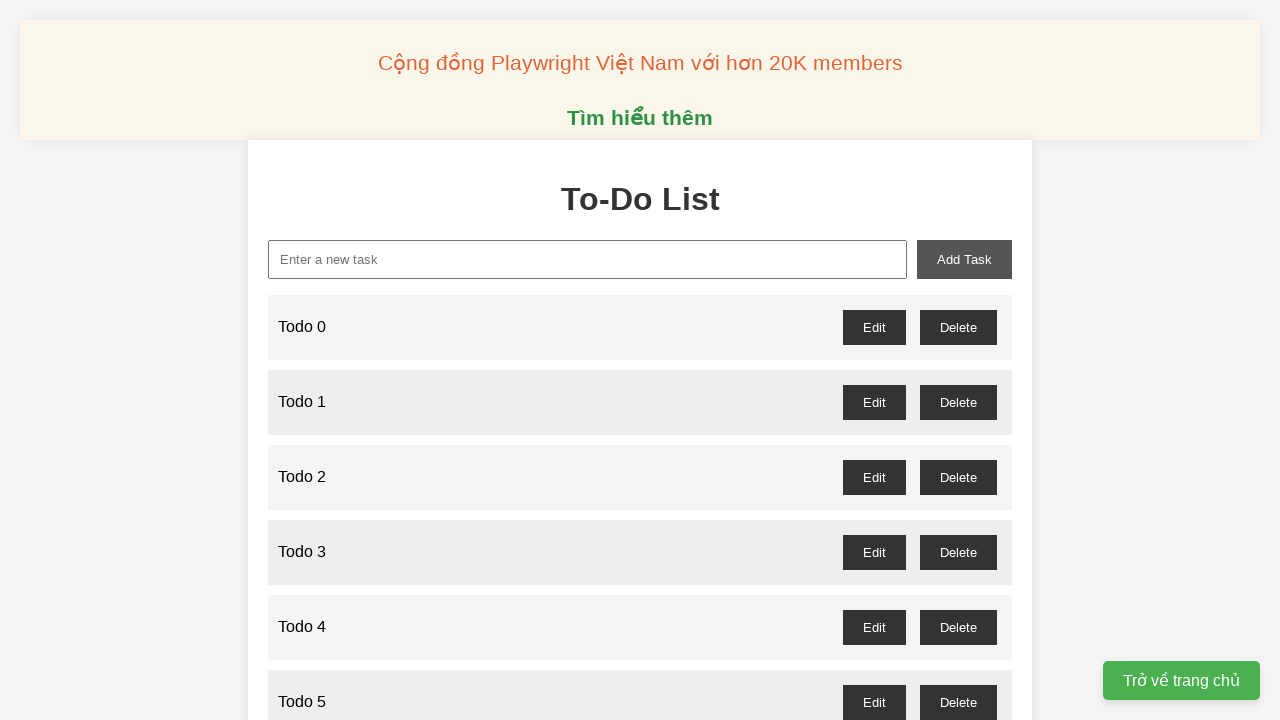

Filled input field with 'Todo 50' on xpath=//input[@type='text']
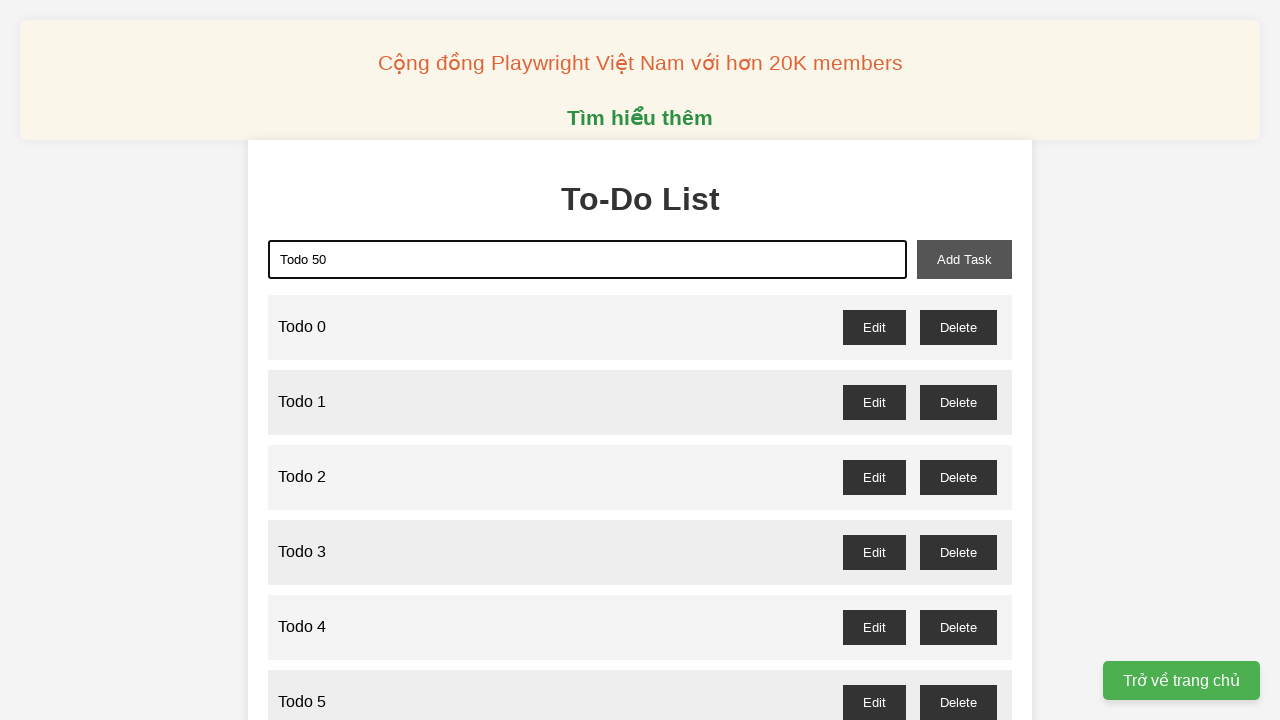

Clicked add button to create 'Todo 50' at (964, 259) on xpath=//button[@id='add-task']
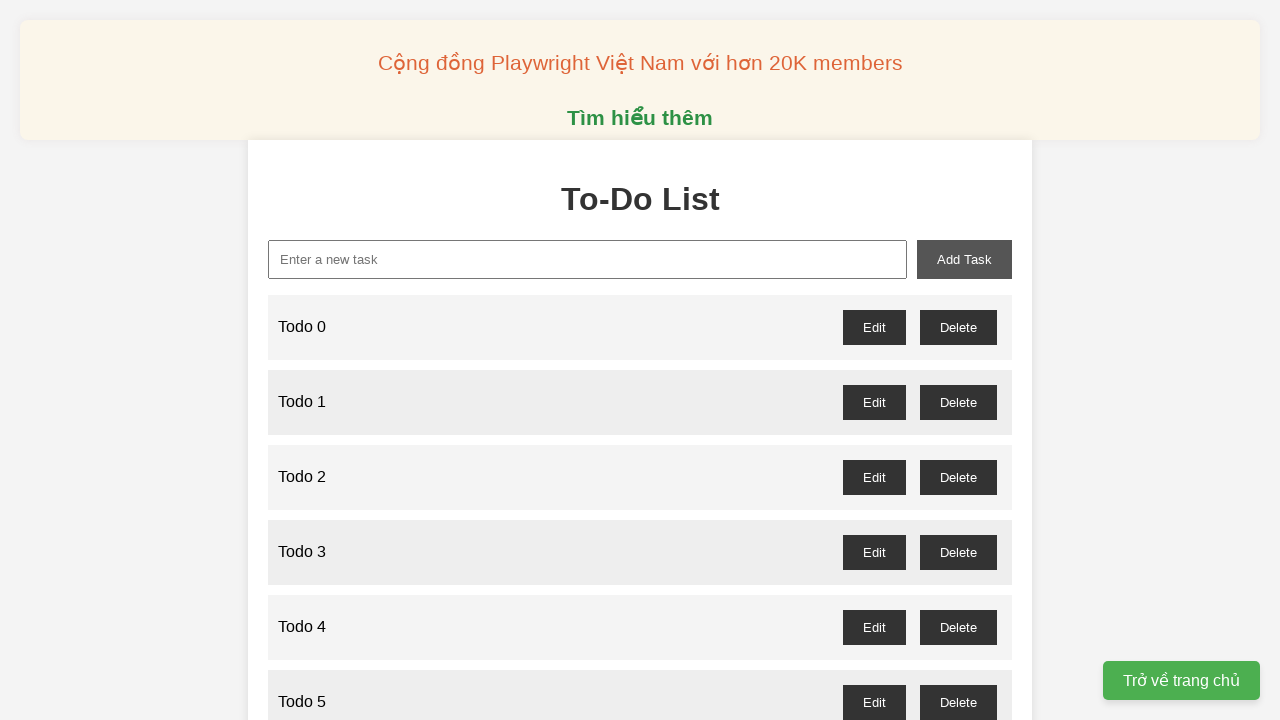

Filled input field with 'Todo 51' on xpath=//input[@type='text']
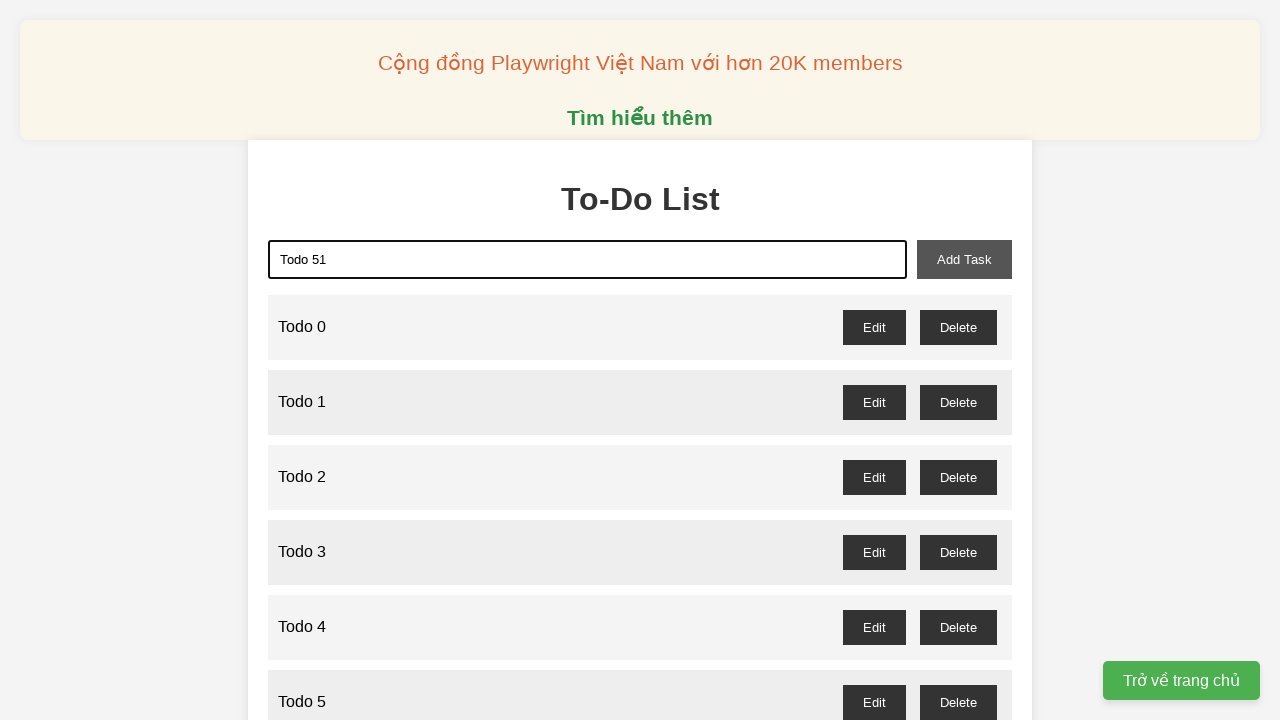

Clicked add button to create 'Todo 51' at (964, 259) on xpath=//button[@id='add-task']
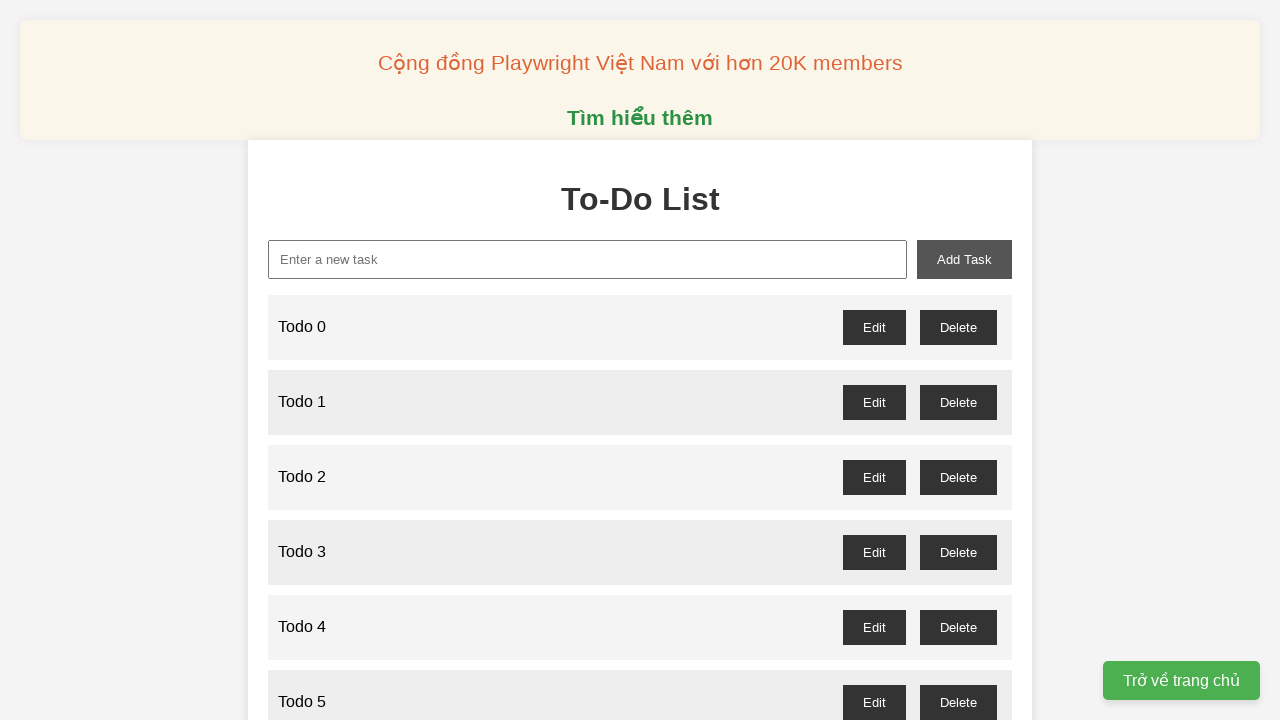

Filled input field with 'Todo 52' on xpath=//input[@type='text']
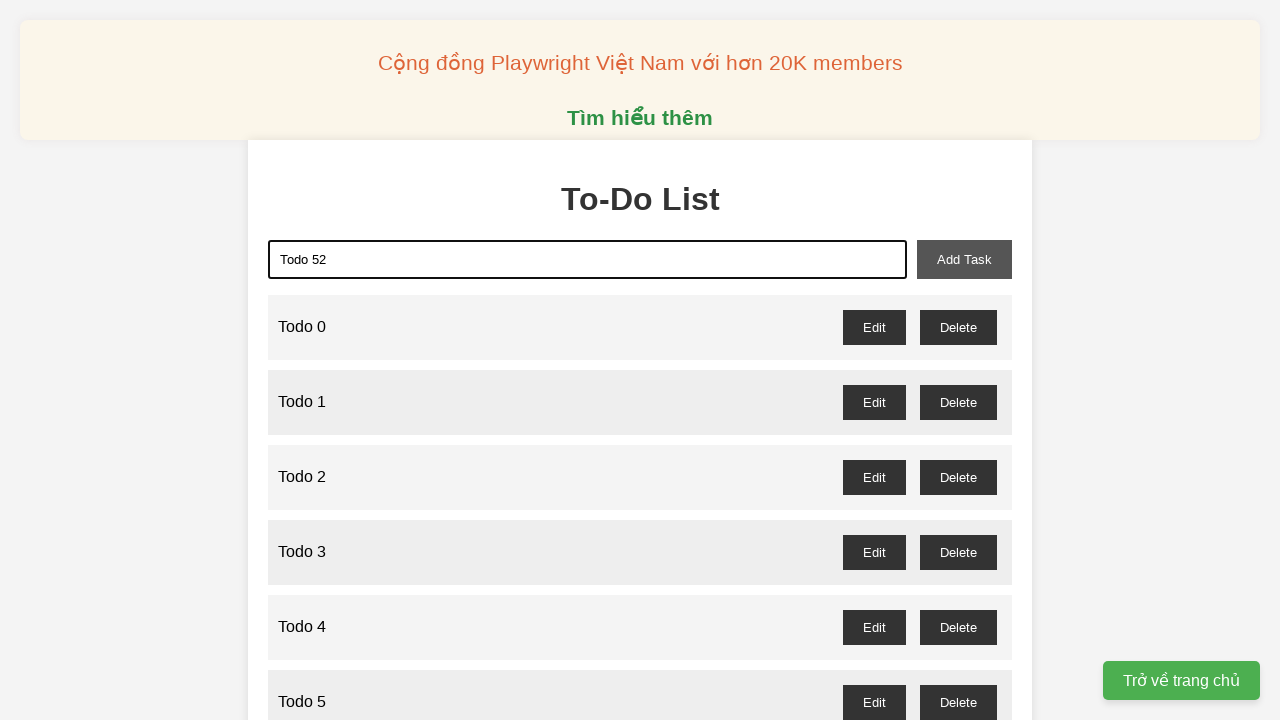

Clicked add button to create 'Todo 52' at (964, 259) on xpath=//button[@id='add-task']
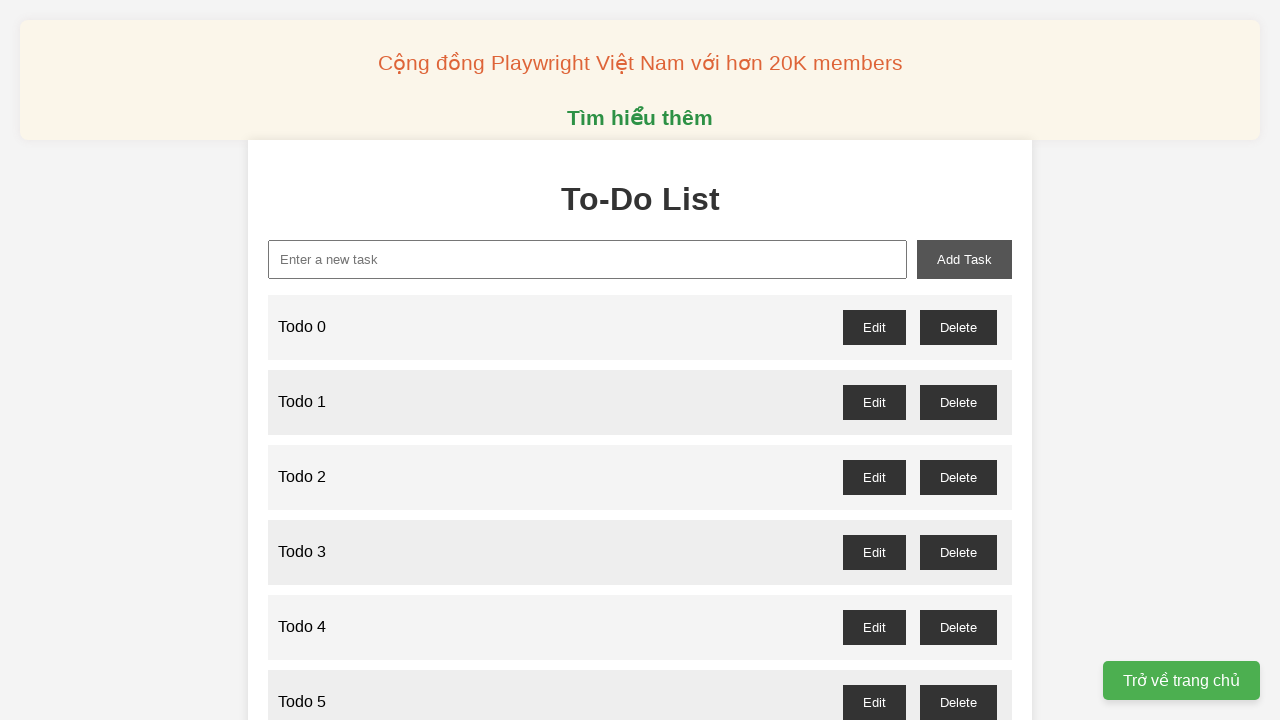

Filled input field with 'Todo 53' on xpath=//input[@type='text']
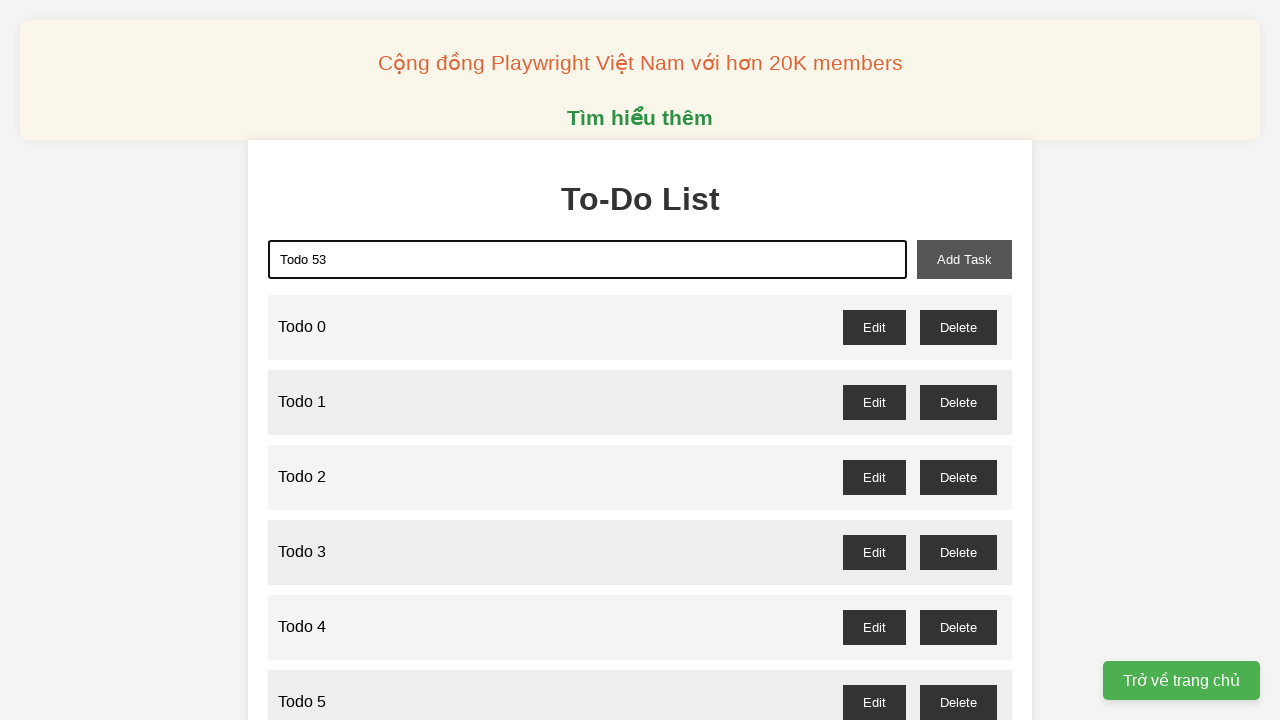

Clicked add button to create 'Todo 53' at (964, 259) on xpath=//button[@id='add-task']
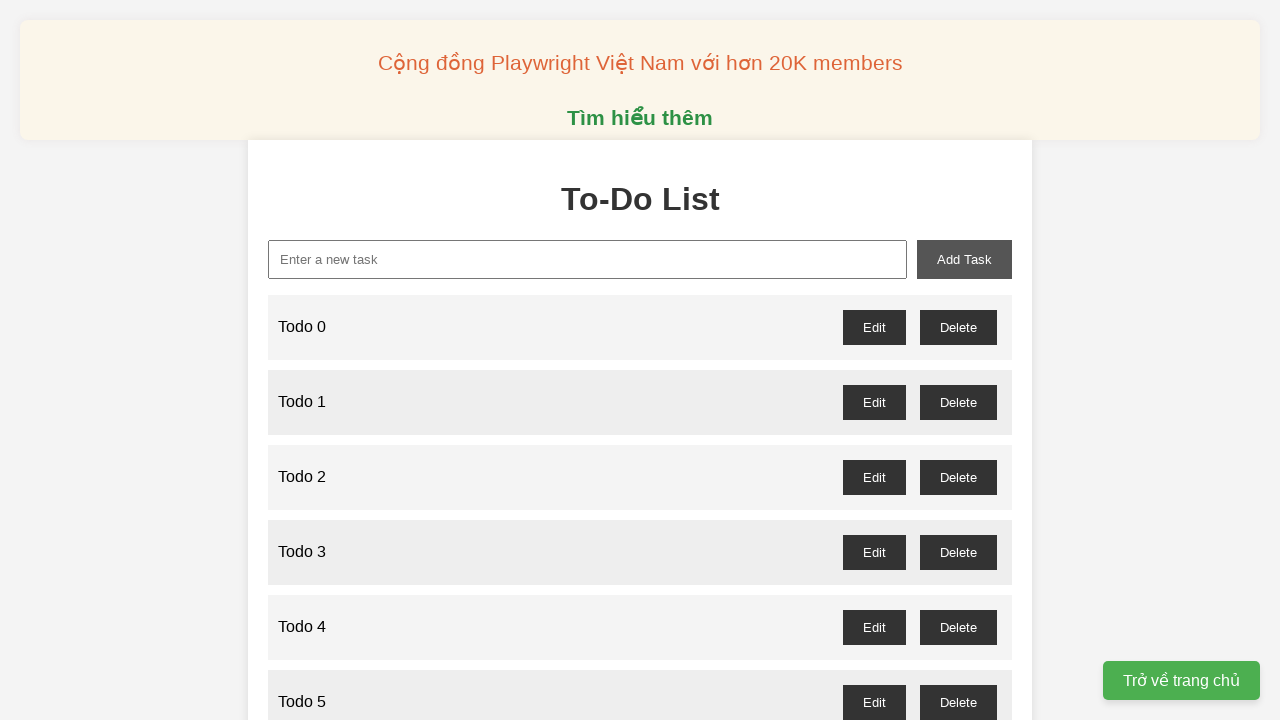

Filled input field with 'Todo 54' on xpath=//input[@type='text']
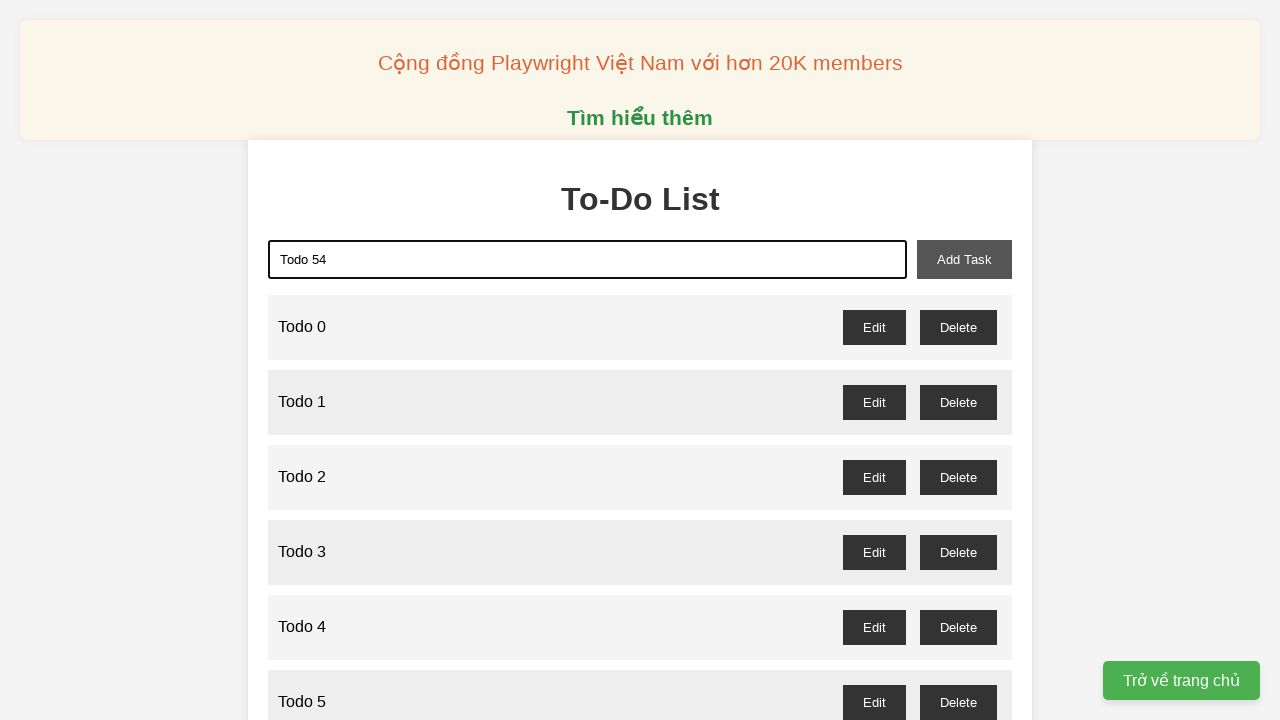

Clicked add button to create 'Todo 54' at (964, 259) on xpath=//button[@id='add-task']
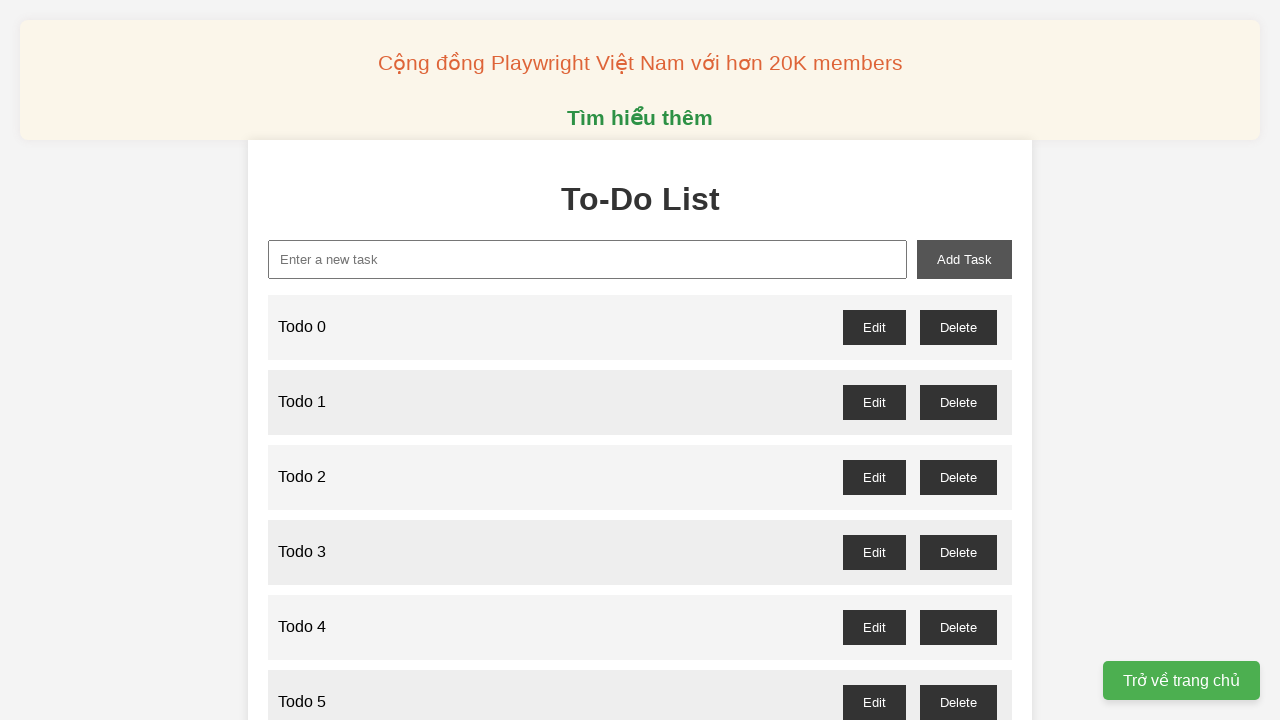

Filled input field with 'Todo 55' on xpath=//input[@type='text']
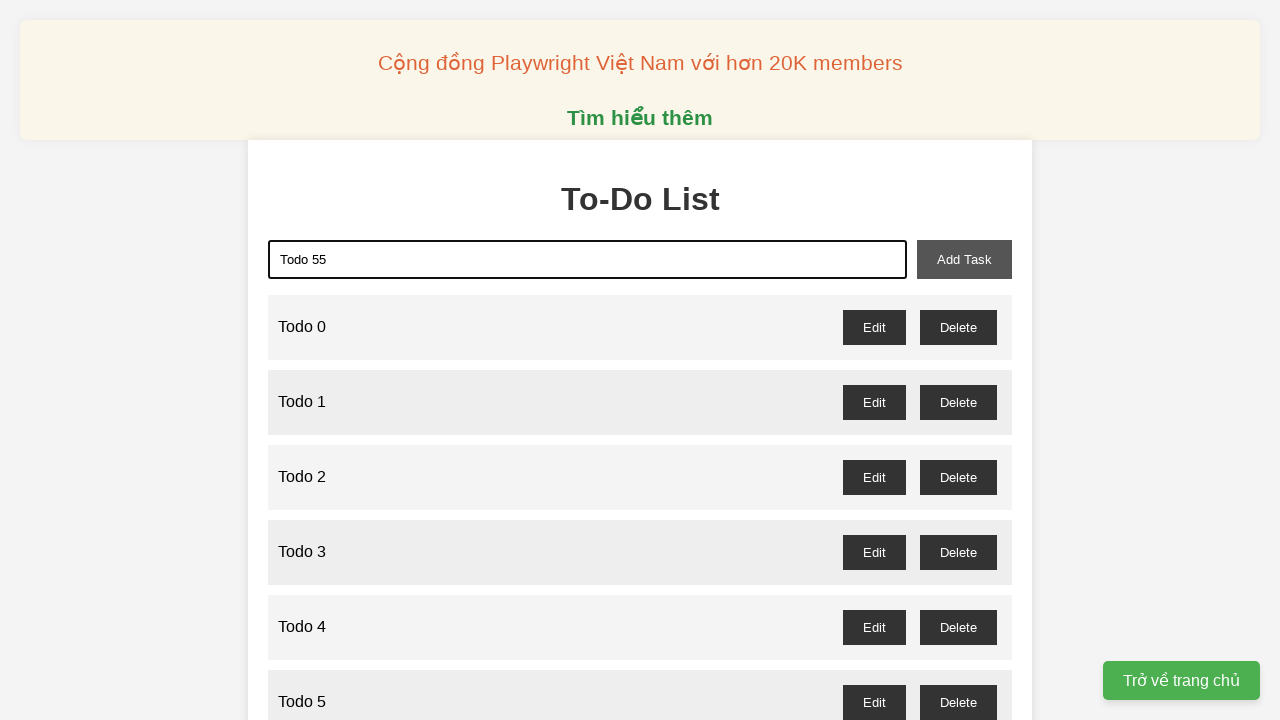

Clicked add button to create 'Todo 55' at (964, 259) on xpath=//button[@id='add-task']
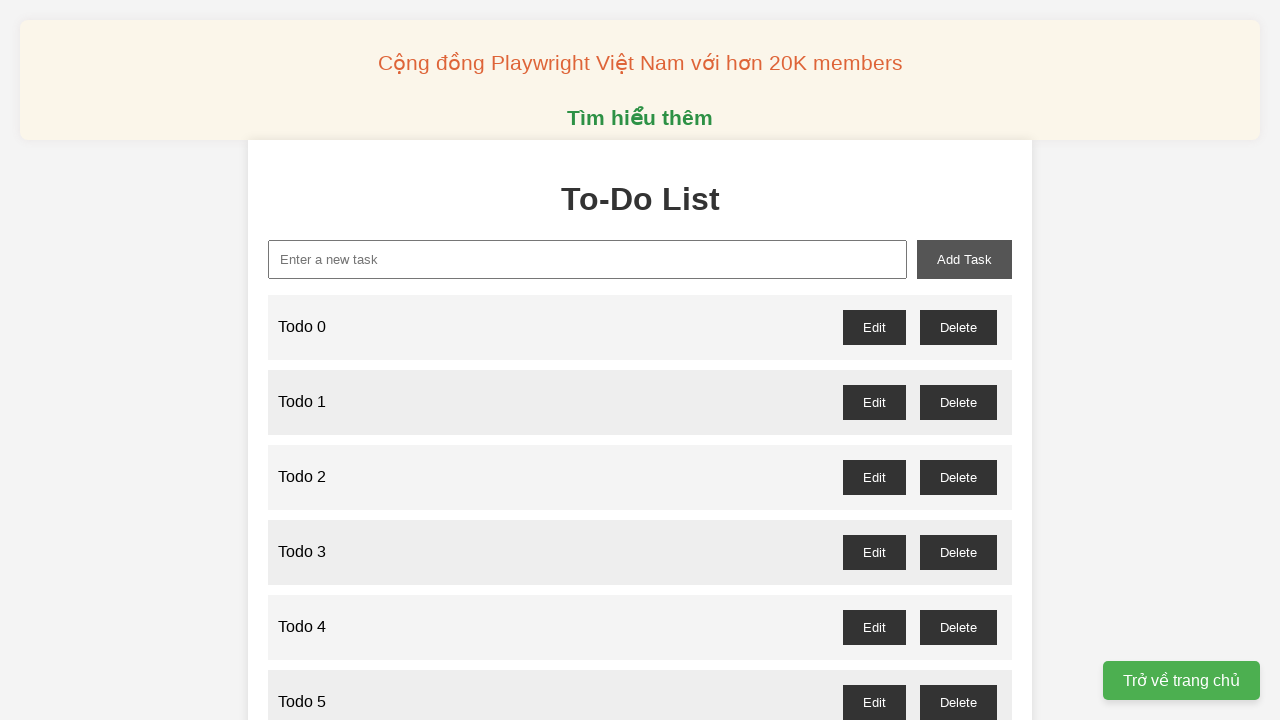

Filled input field with 'Todo 56' on xpath=//input[@type='text']
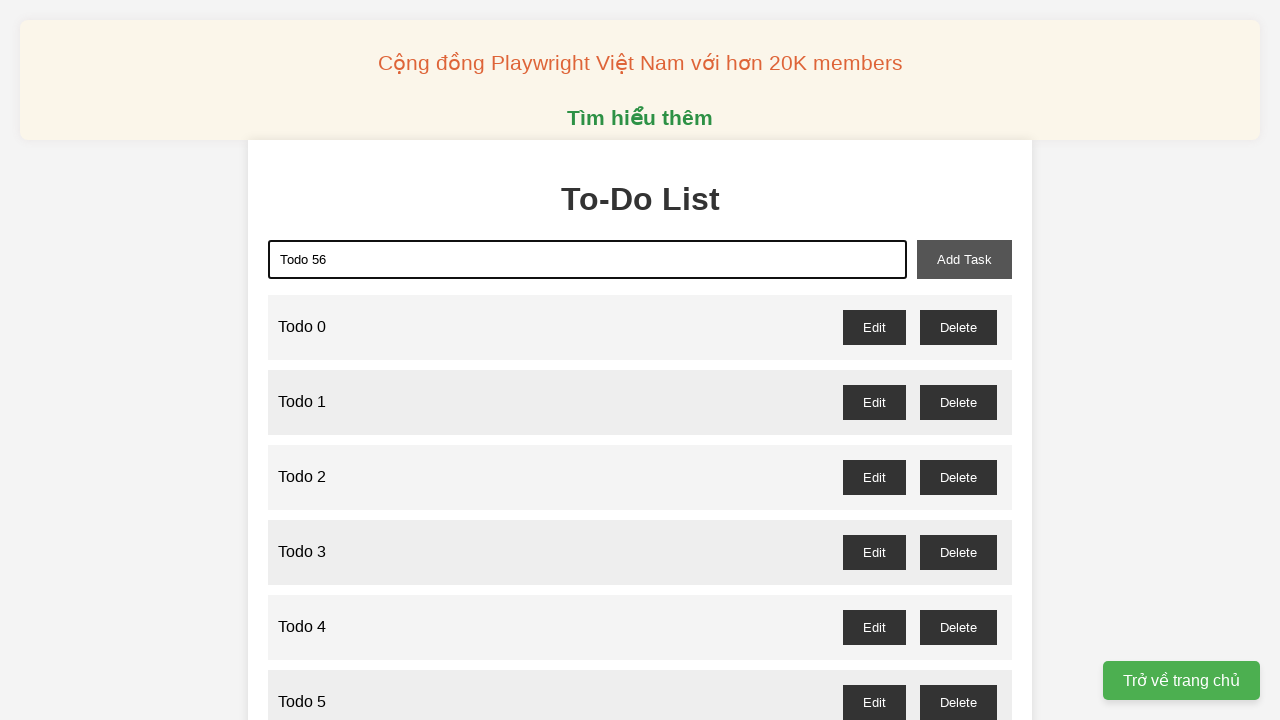

Clicked add button to create 'Todo 56' at (964, 259) on xpath=//button[@id='add-task']
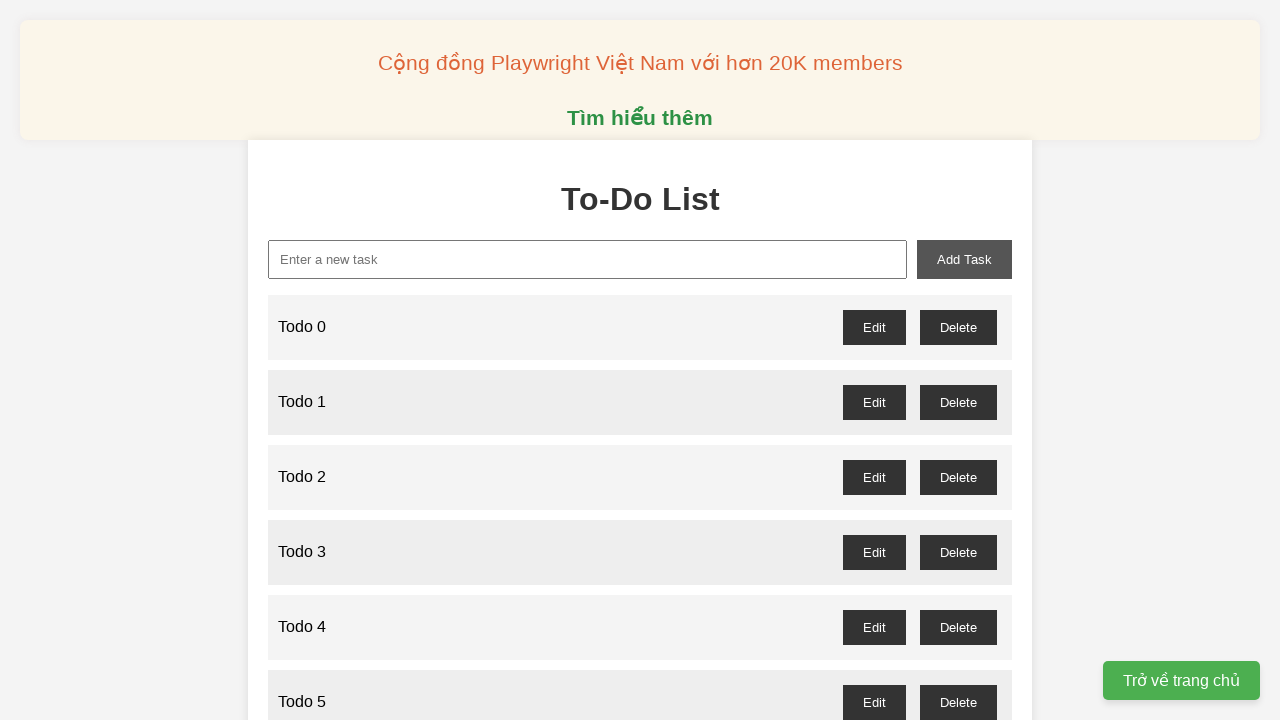

Filled input field with 'Todo 57' on xpath=//input[@type='text']
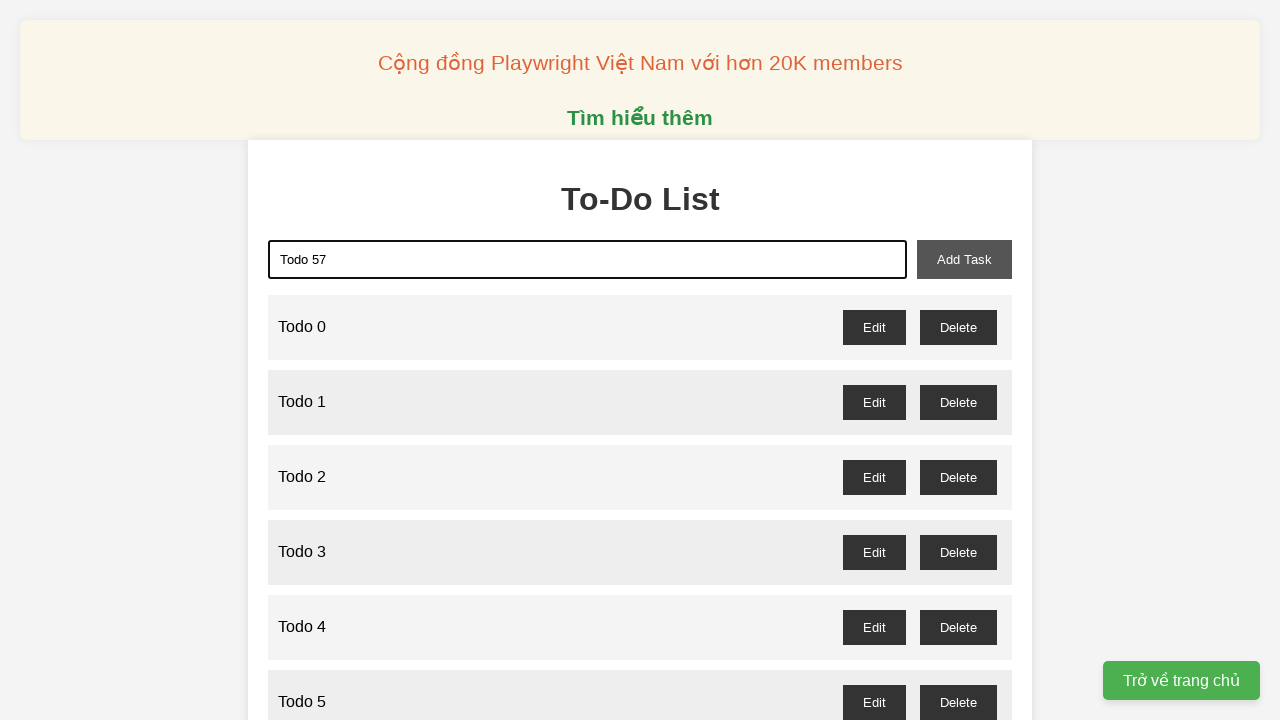

Clicked add button to create 'Todo 57' at (964, 259) on xpath=//button[@id='add-task']
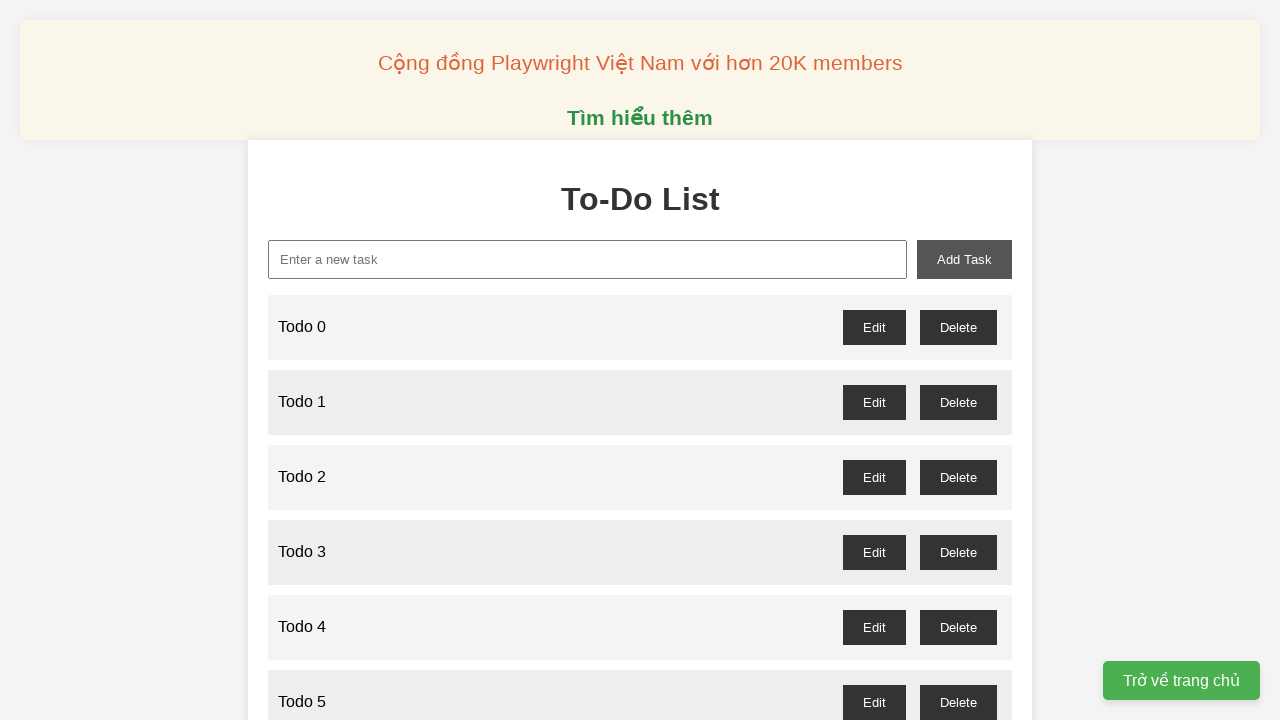

Filled input field with 'Todo 58' on xpath=//input[@type='text']
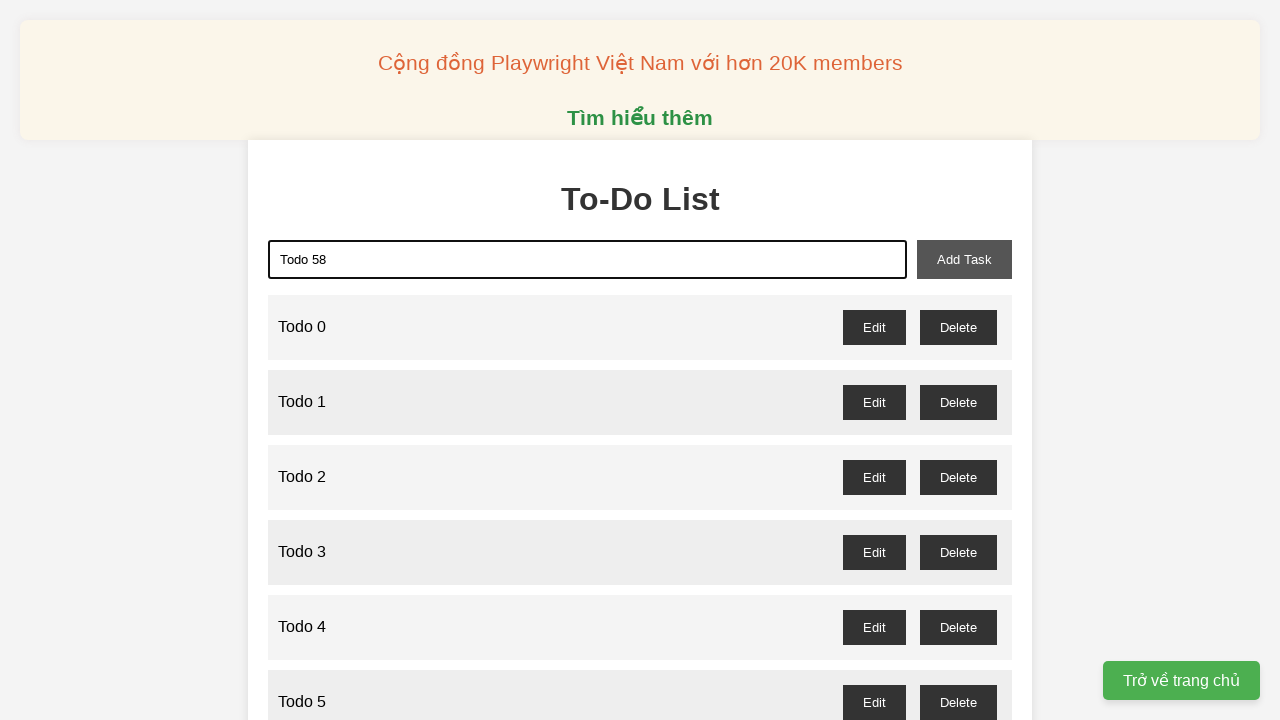

Clicked add button to create 'Todo 58' at (964, 259) on xpath=//button[@id='add-task']
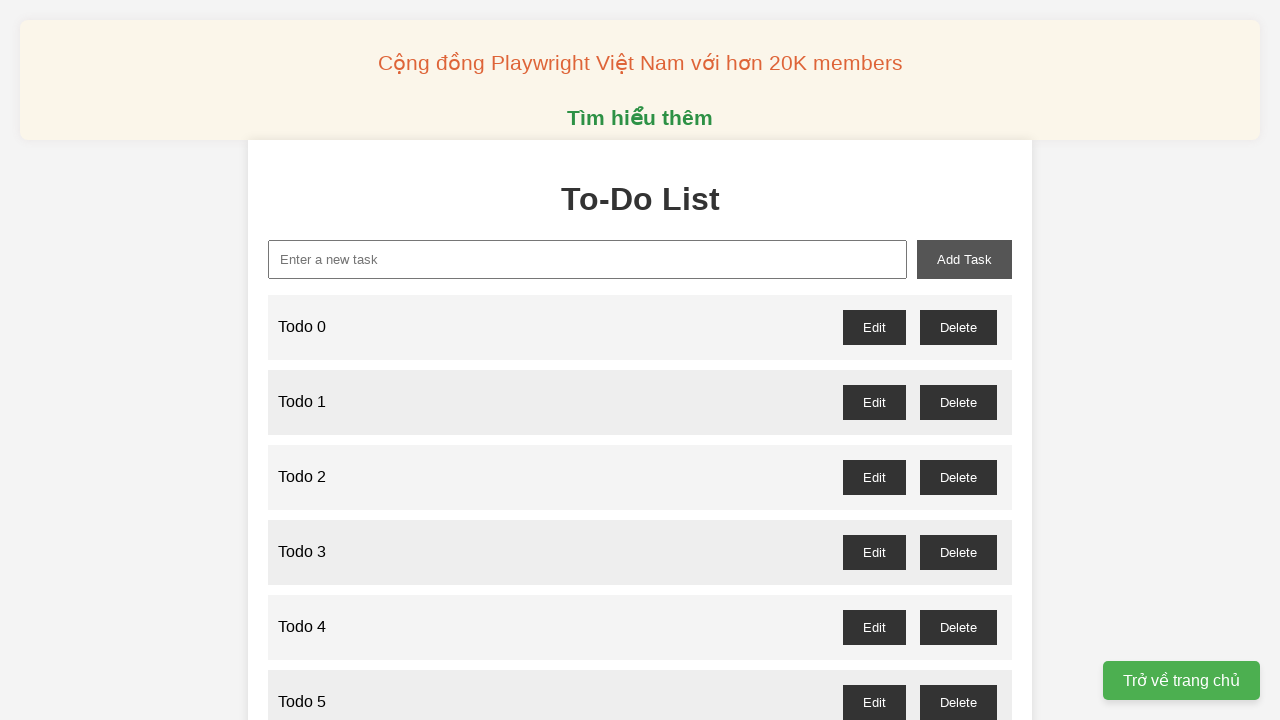

Filled input field with 'Todo 59' on xpath=//input[@type='text']
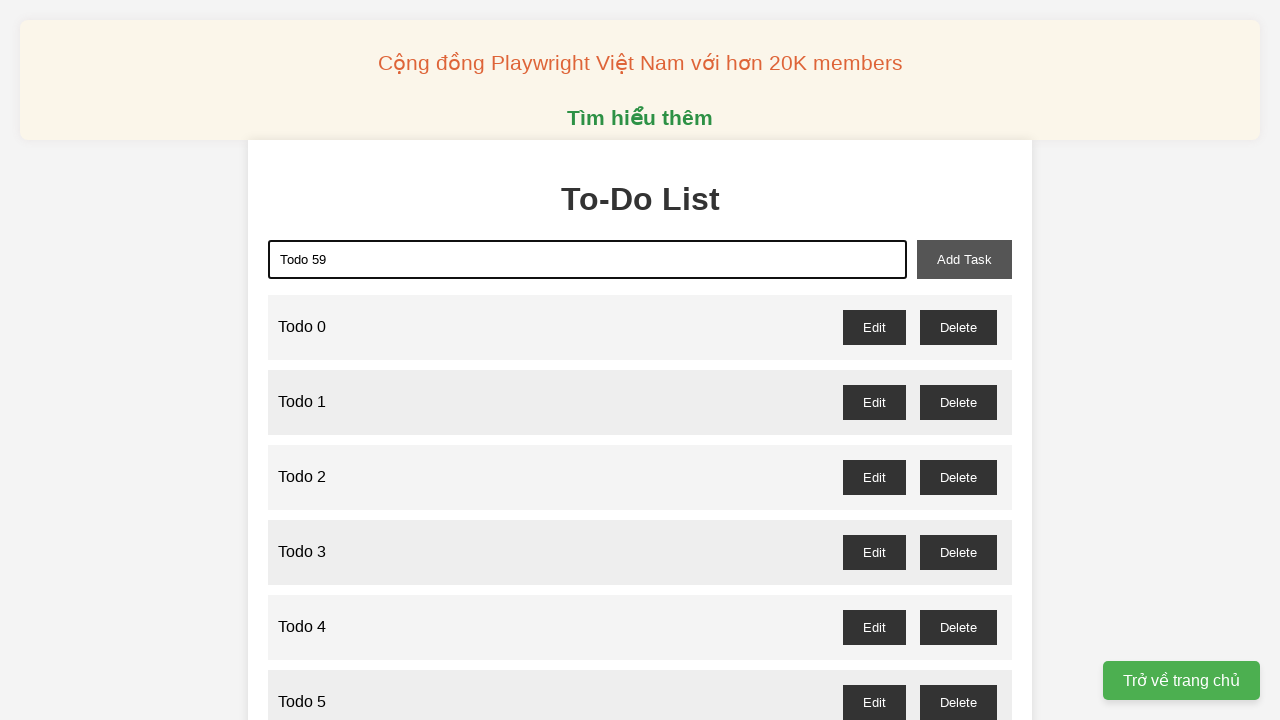

Clicked add button to create 'Todo 59' at (964, 259) on xpath=//button[@id='add-task']
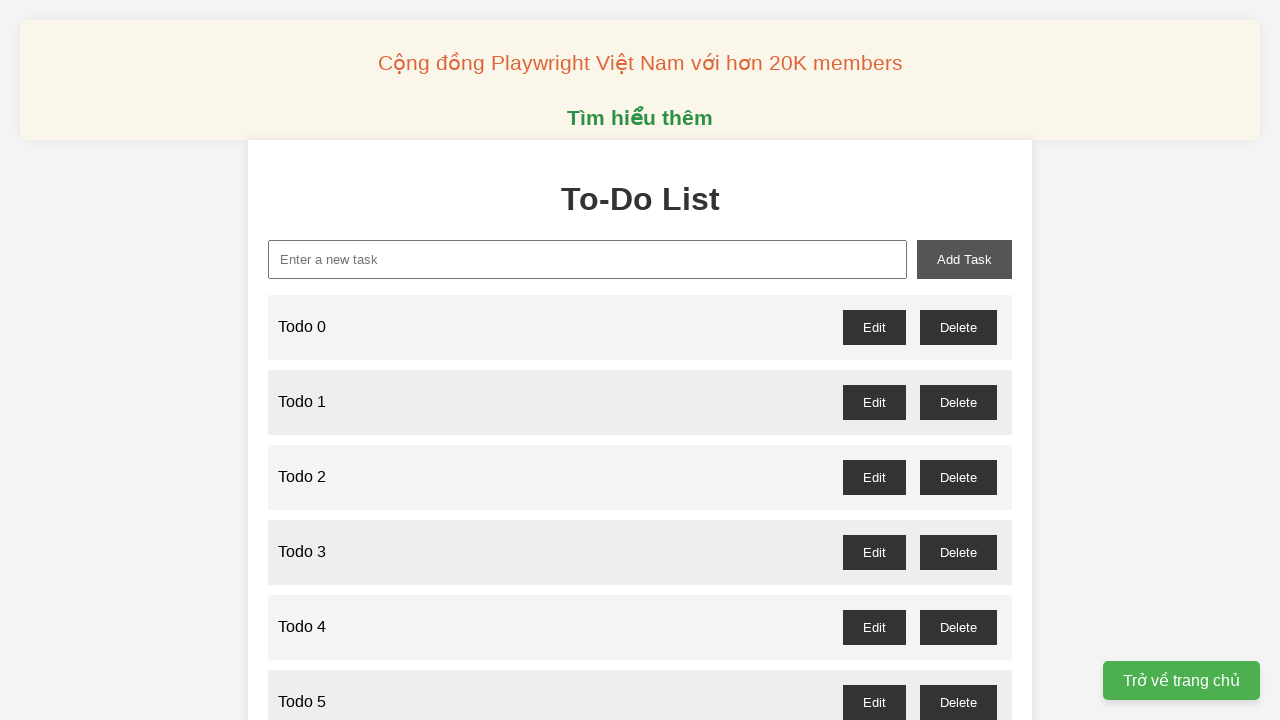

Filled input field with 'Todo 60' on xpath=//input[@type='text']
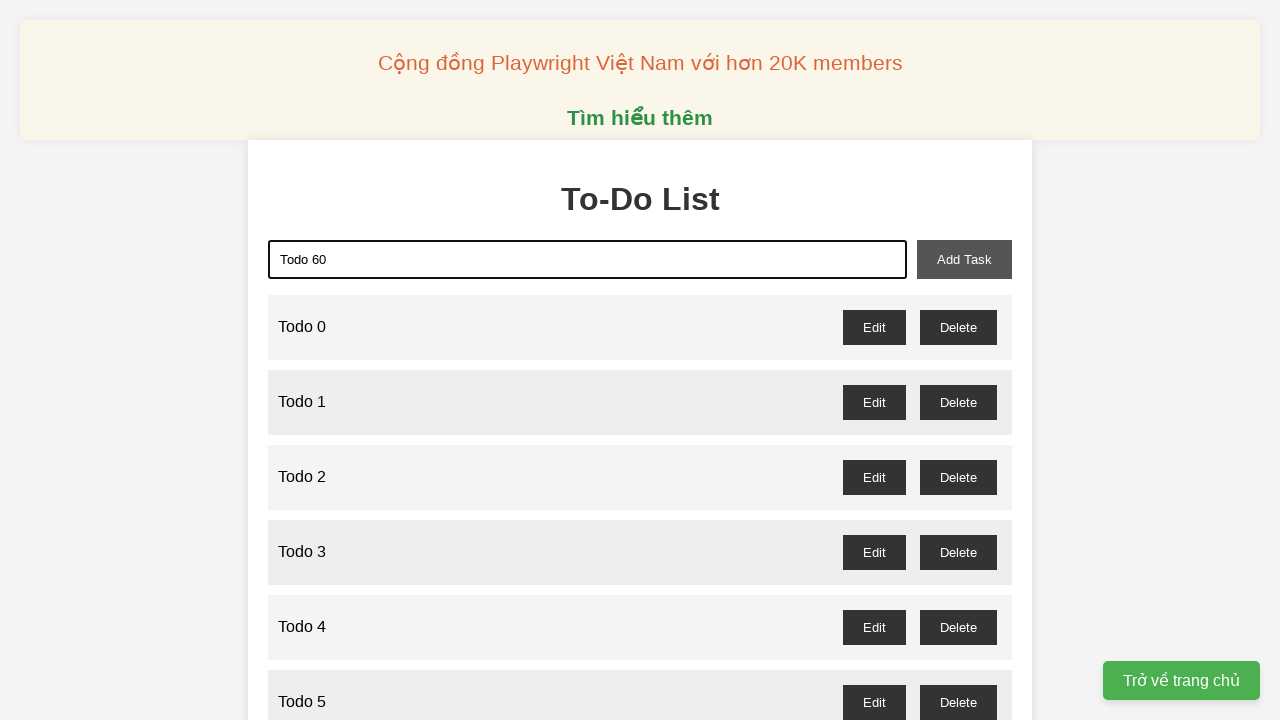

Clicked add button to create 'Todo 60' at (964, 259) on xpath=//button[@id='add-task']
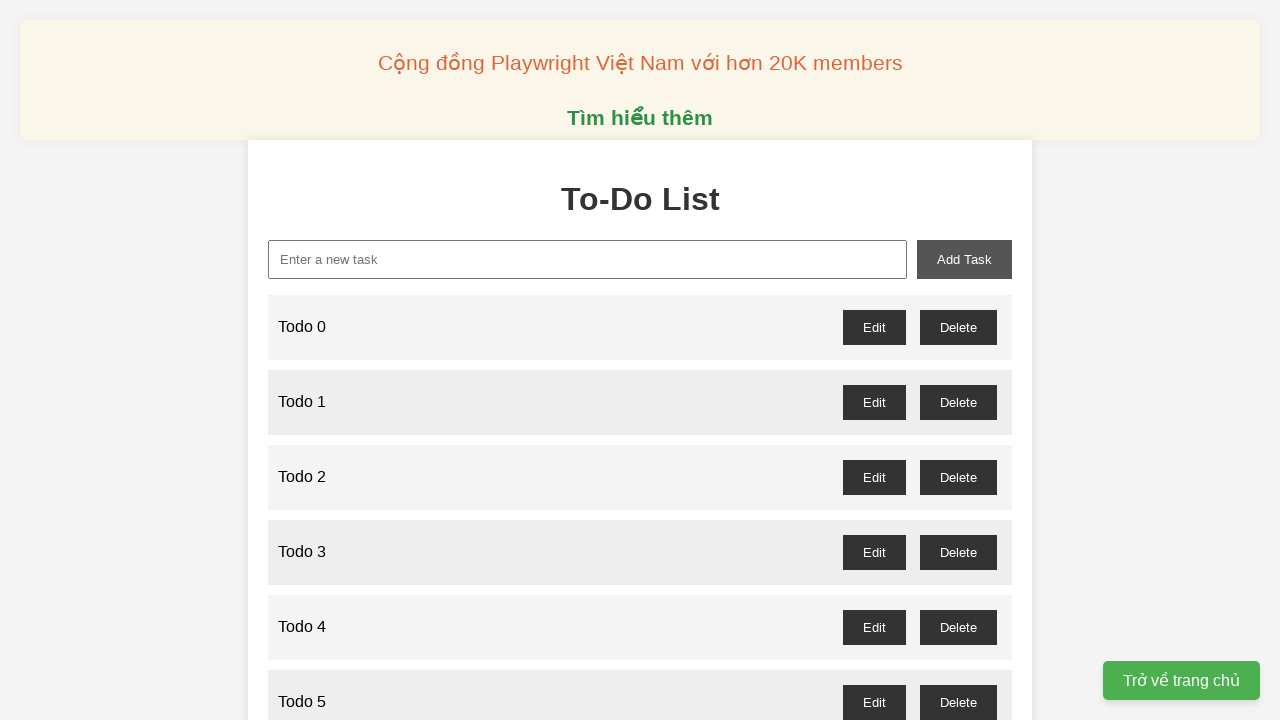

Filled input field with 'Todo 61' on xpath=//input[@type='text']
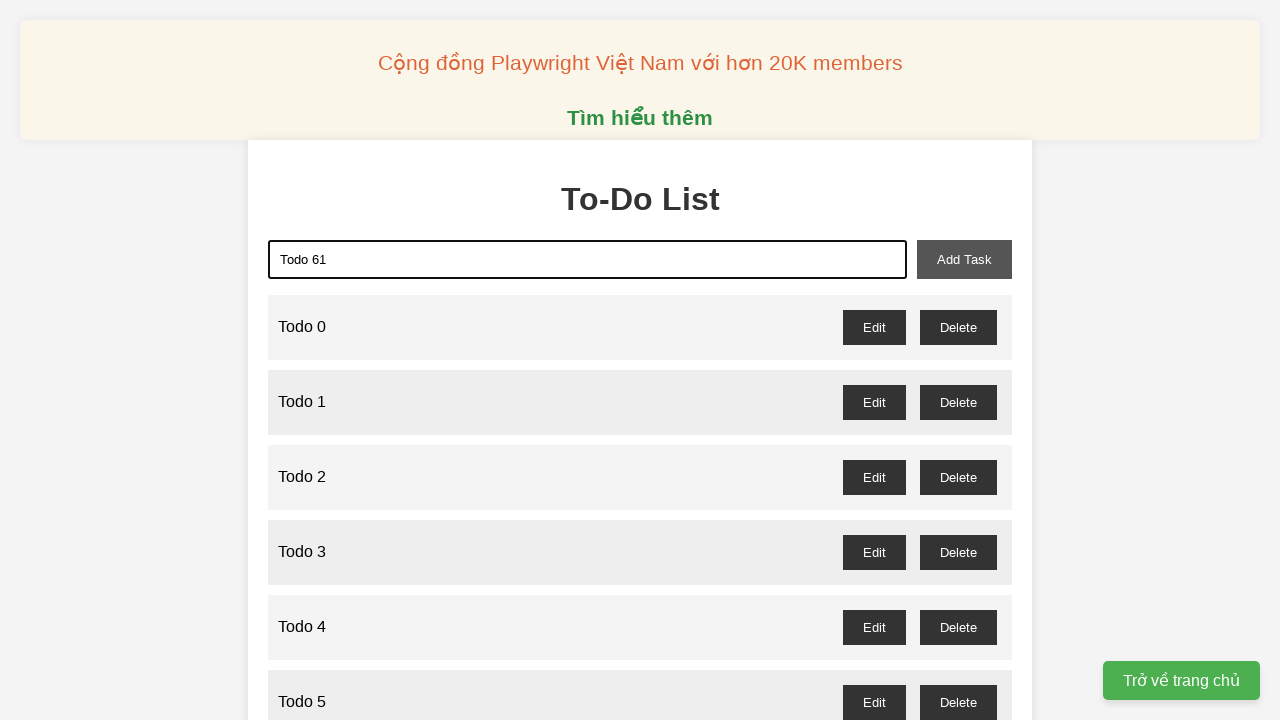

Clicked add button to create 'Todo 61' at (964, 259) on xpath=//button[@id='add-task']
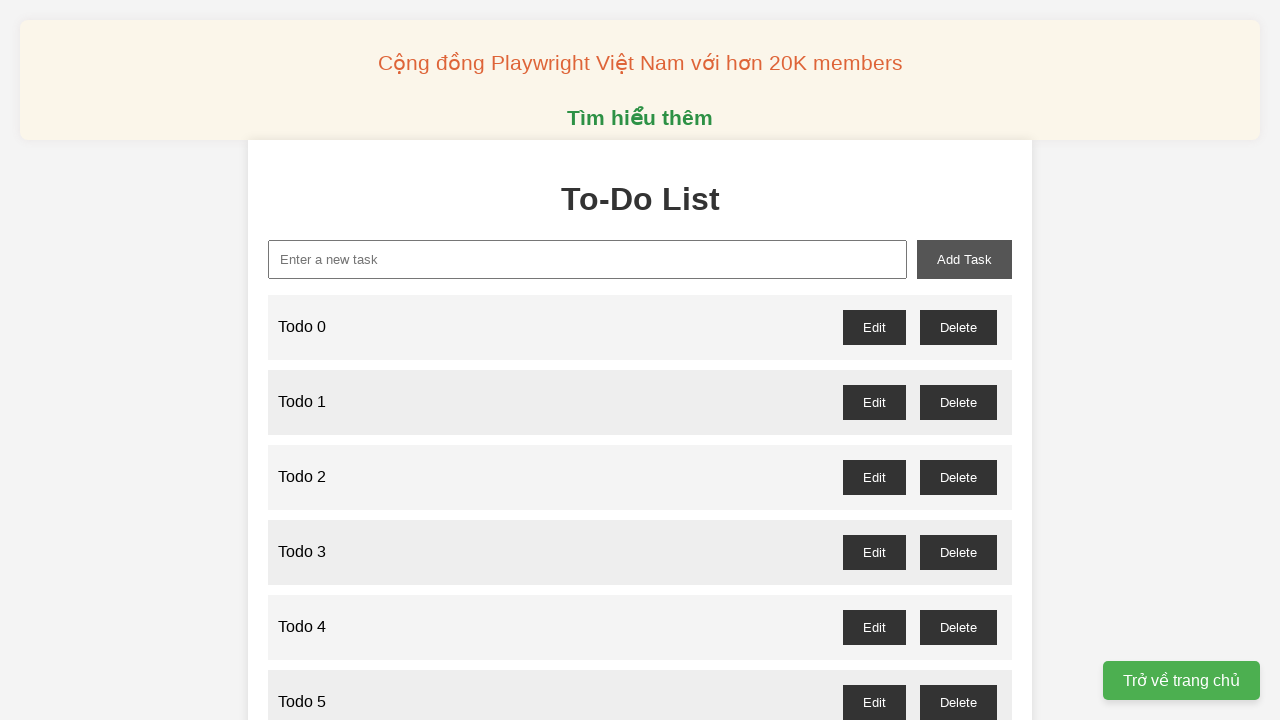

Filled input field with 'Todo 62' on xpath=//input[@type='text']
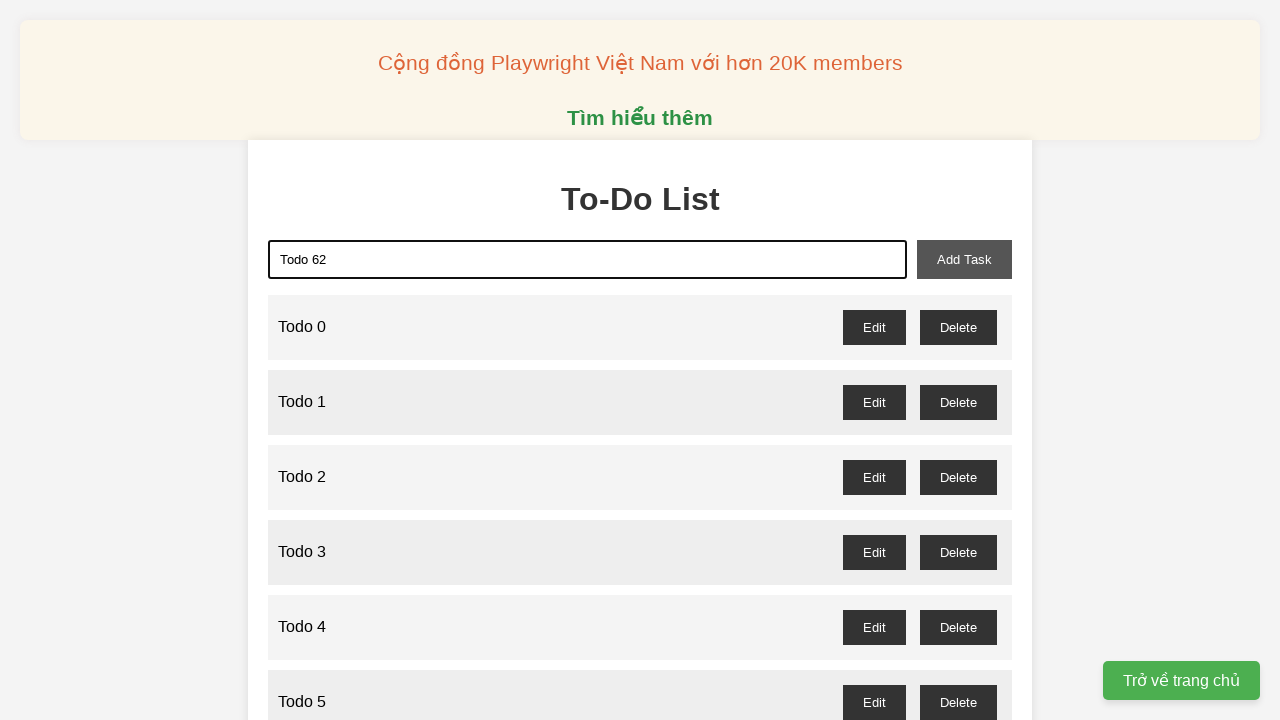

Clicked add button to create 'Todo 62' at (964, 259) on xpath=//button[@id='add-task']
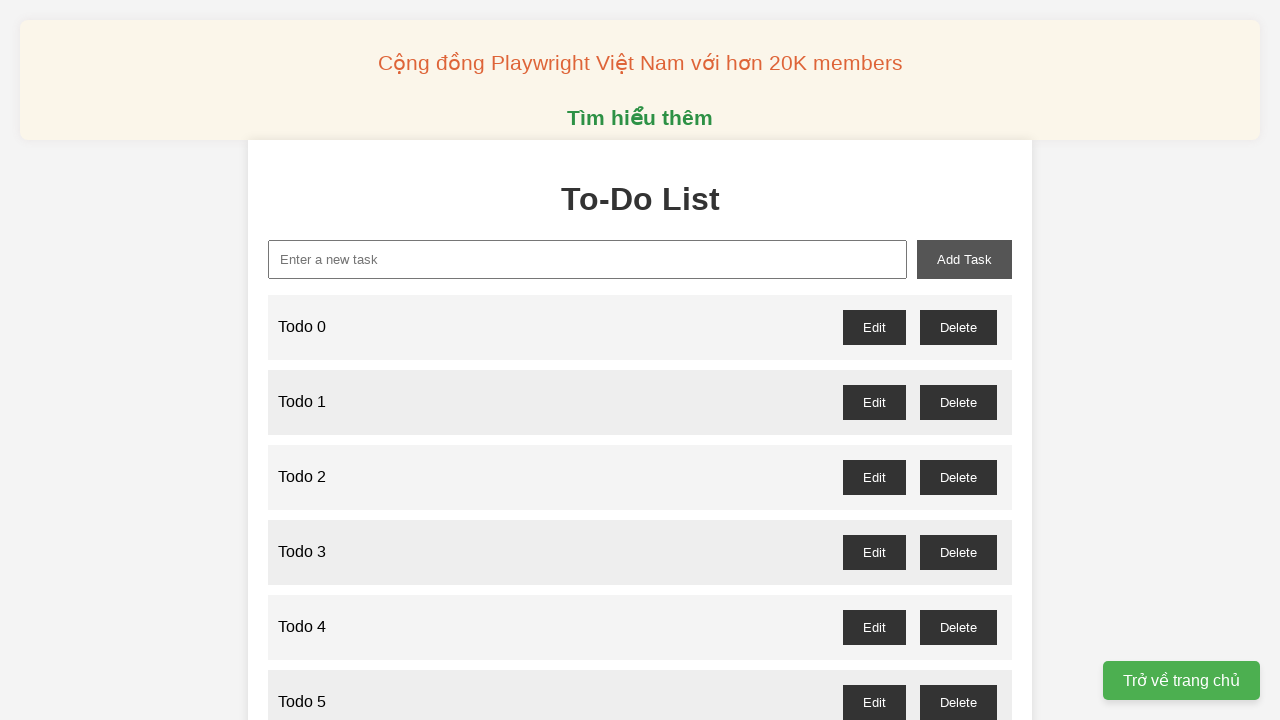

Filled input field with 'Todo 63' on xpath=//input[@type='text']
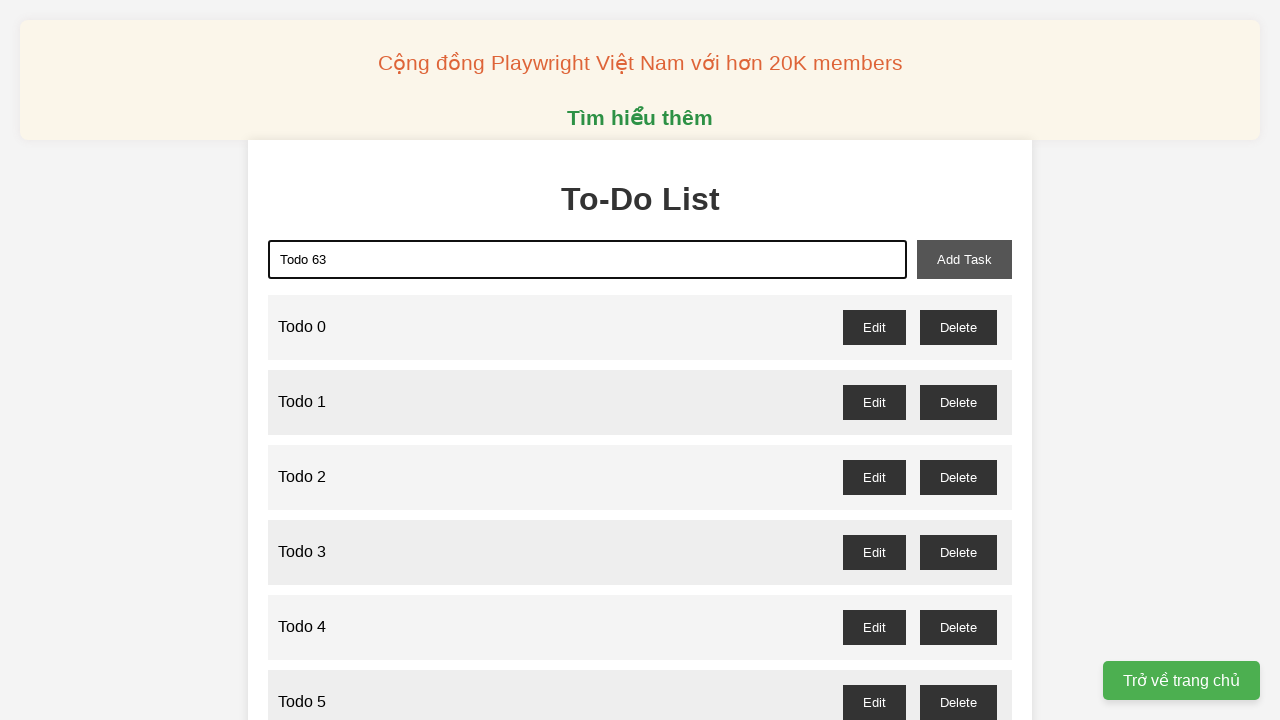

Clicked add button to create 'Todo 63' at (964, 259) on xpath=//button[@id='add-task']
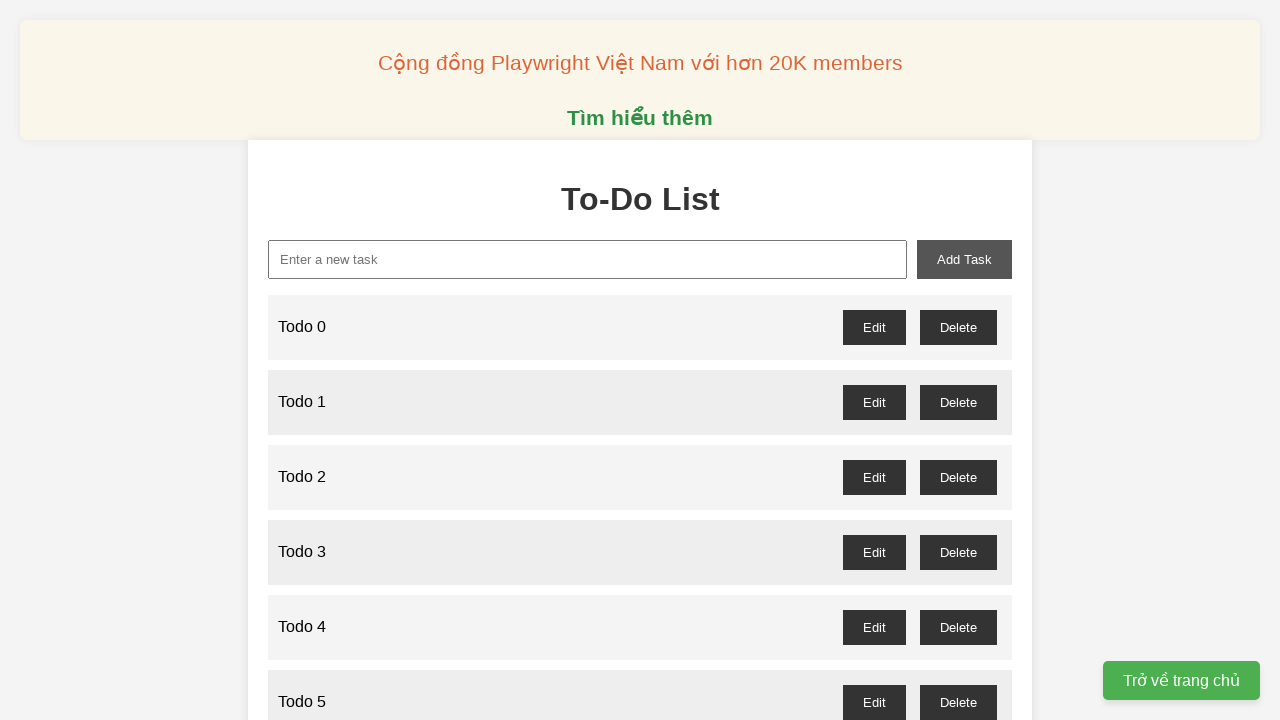

Filled input field with 'Todo 64' on xpath=//input[@type='text']
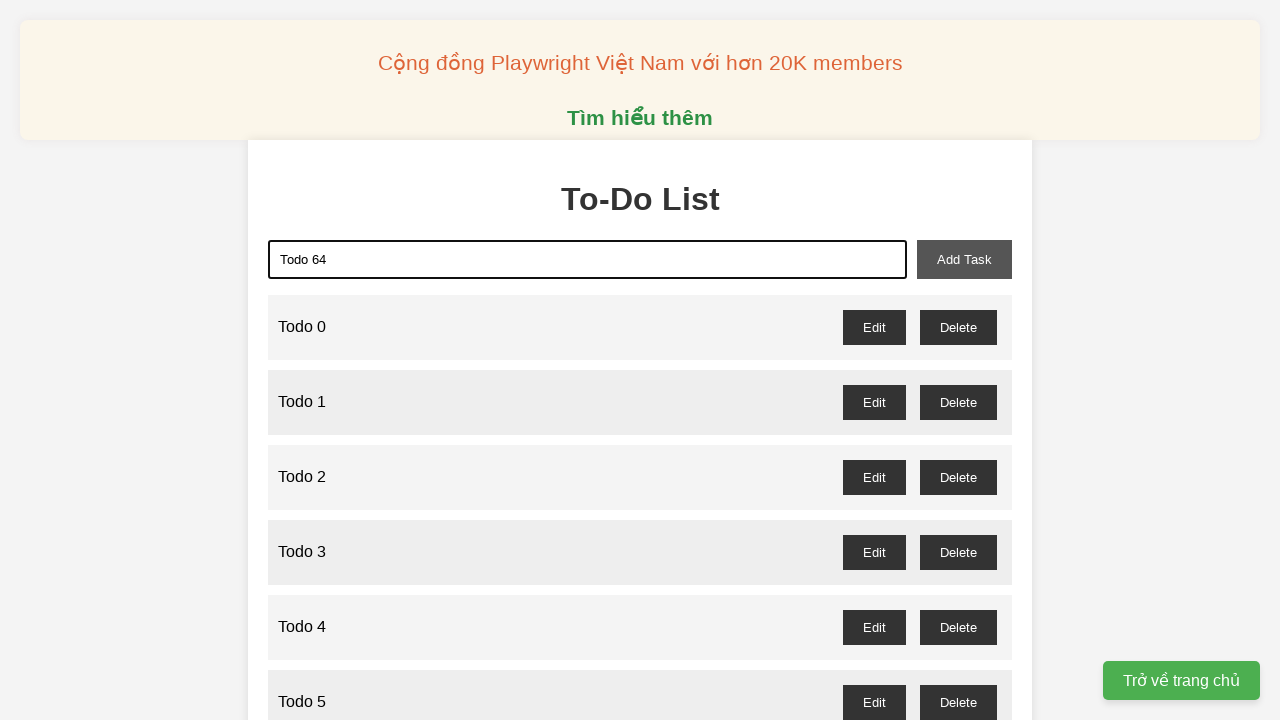

Clicked add button to create 'Todo 64' at (964, 259) on xpath=//button[@id='add-task']
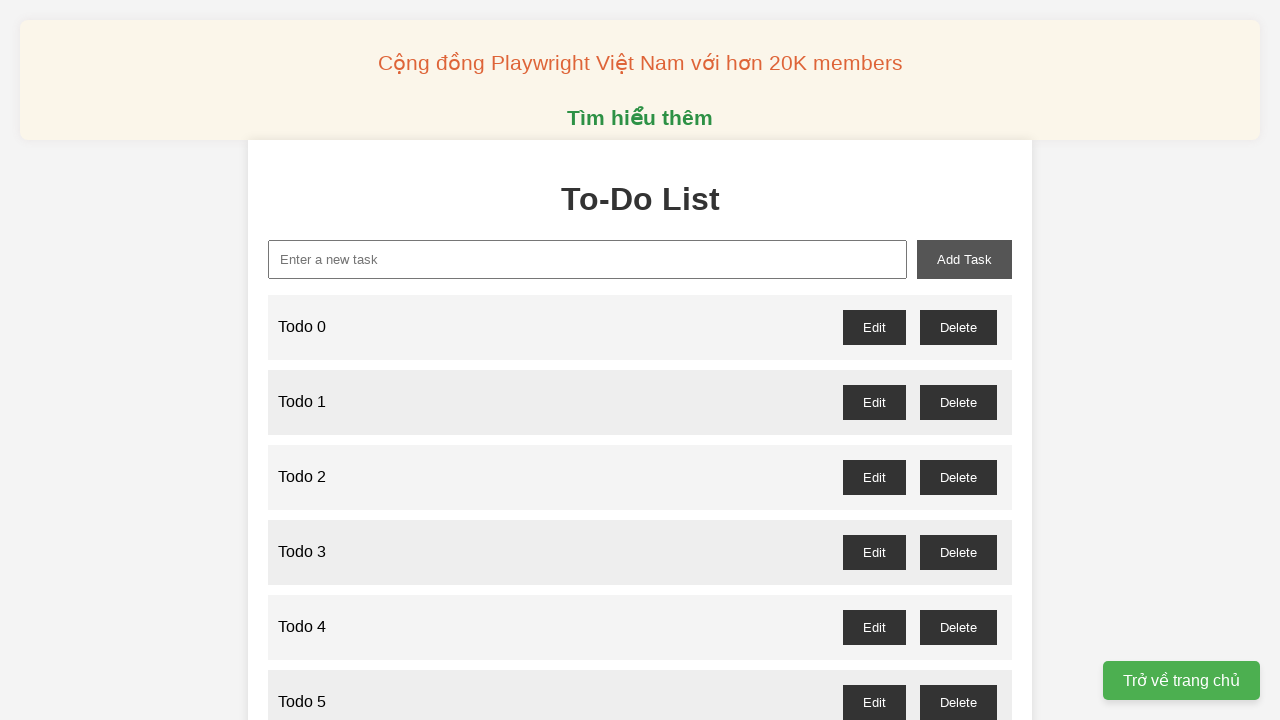

Filled input field with 'Todo 65' on xpath=//input[@type='text']
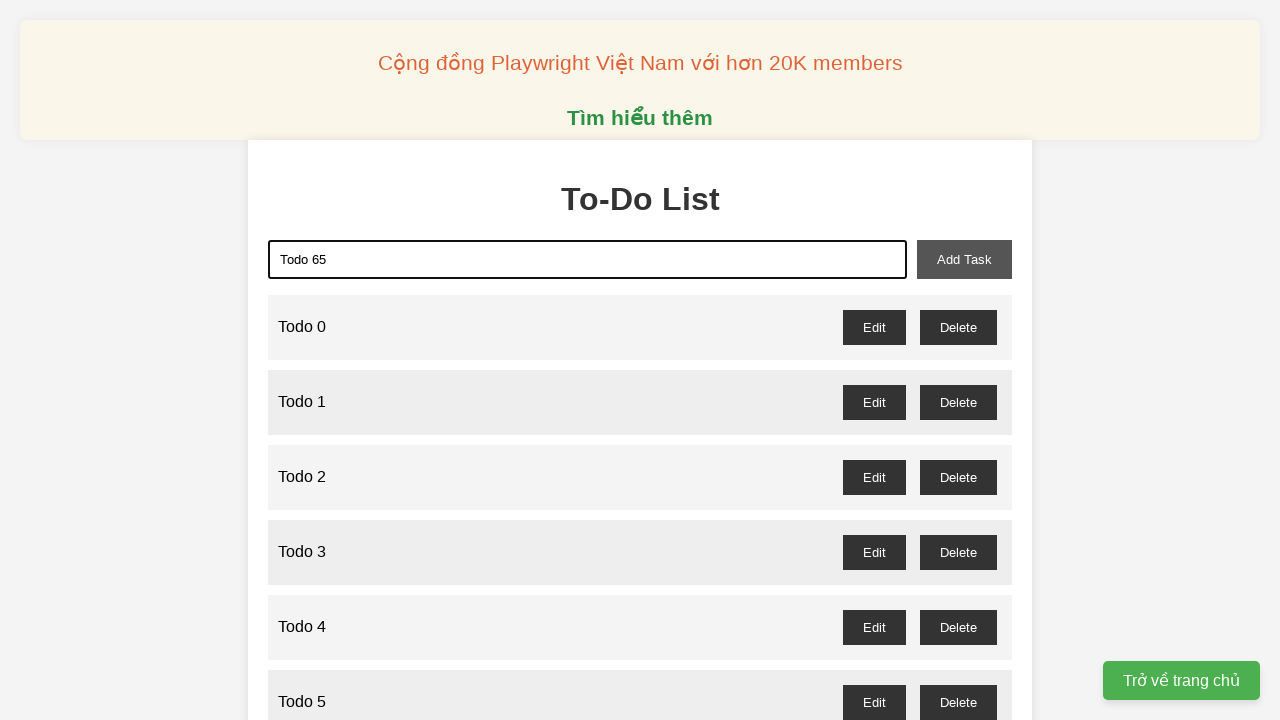

Clicked add button to create 'Todo 65' at (964, 259) on xpath=//button[@id='add-task']
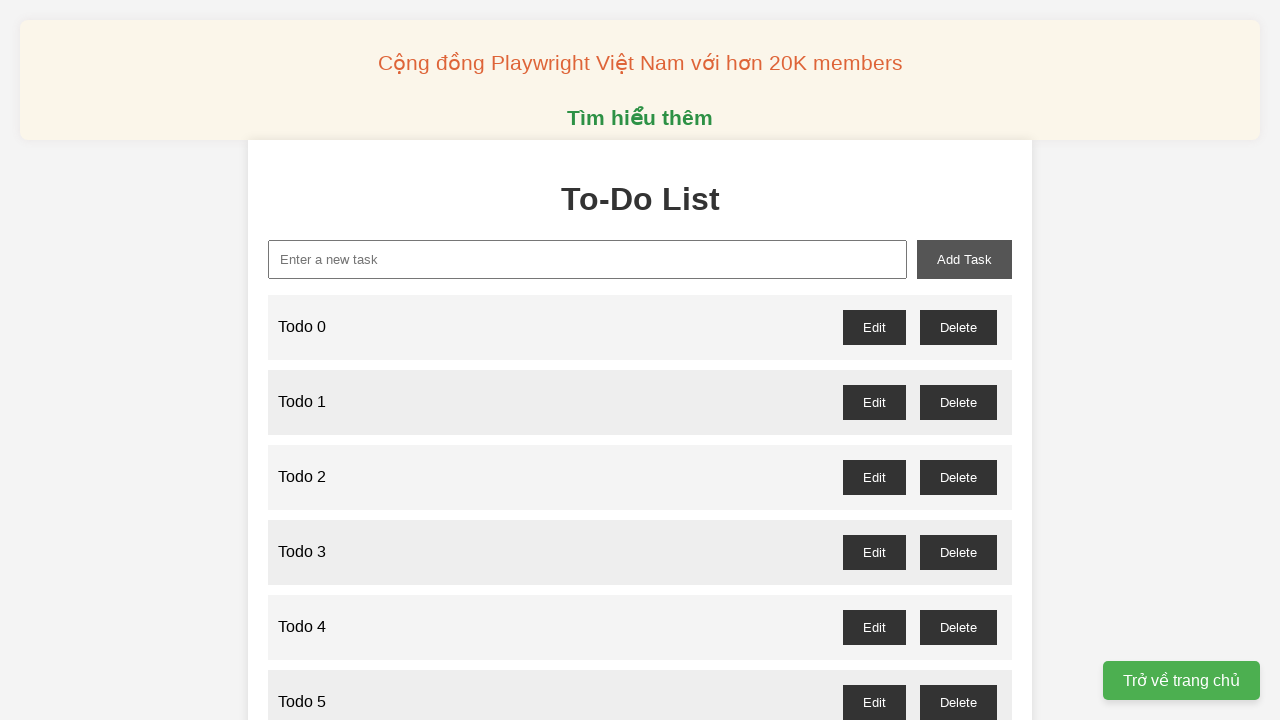

Filled input field with 'Todo 66' on xpath=//input[@type='text']
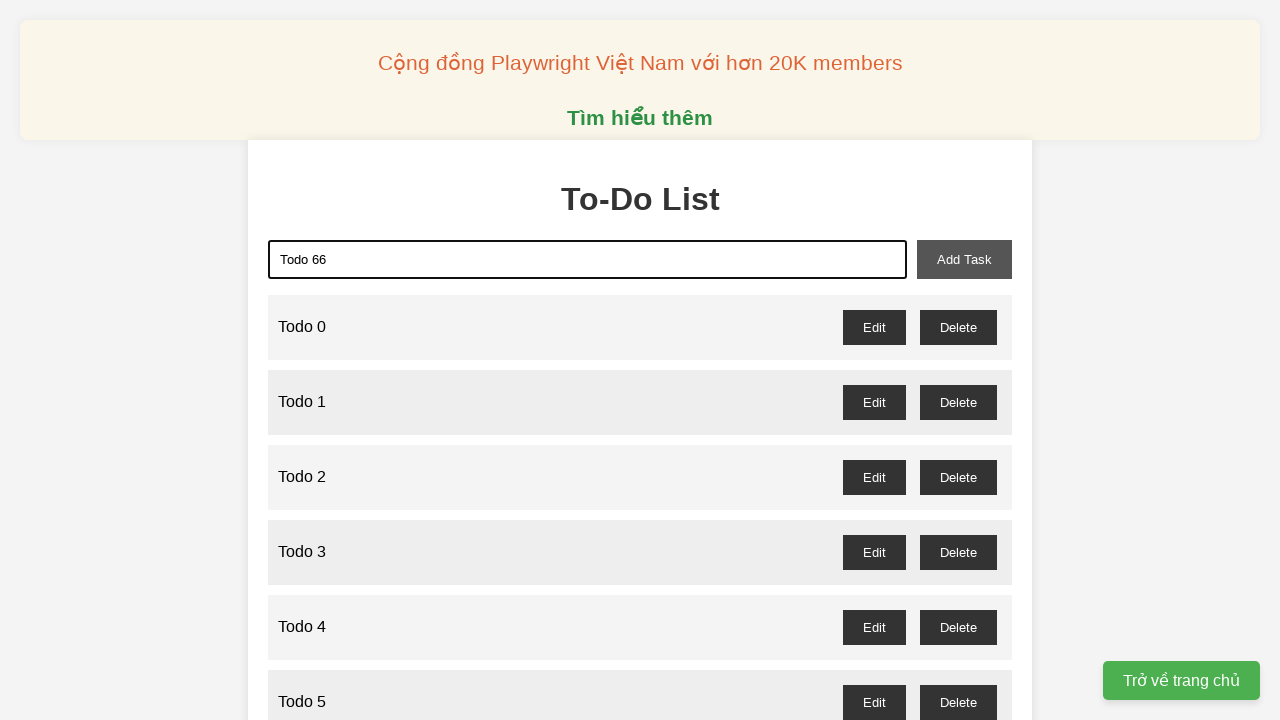

Clicked add button to create 'Todo 66' at (964, 259) on xpath=//button[@id='add-task']
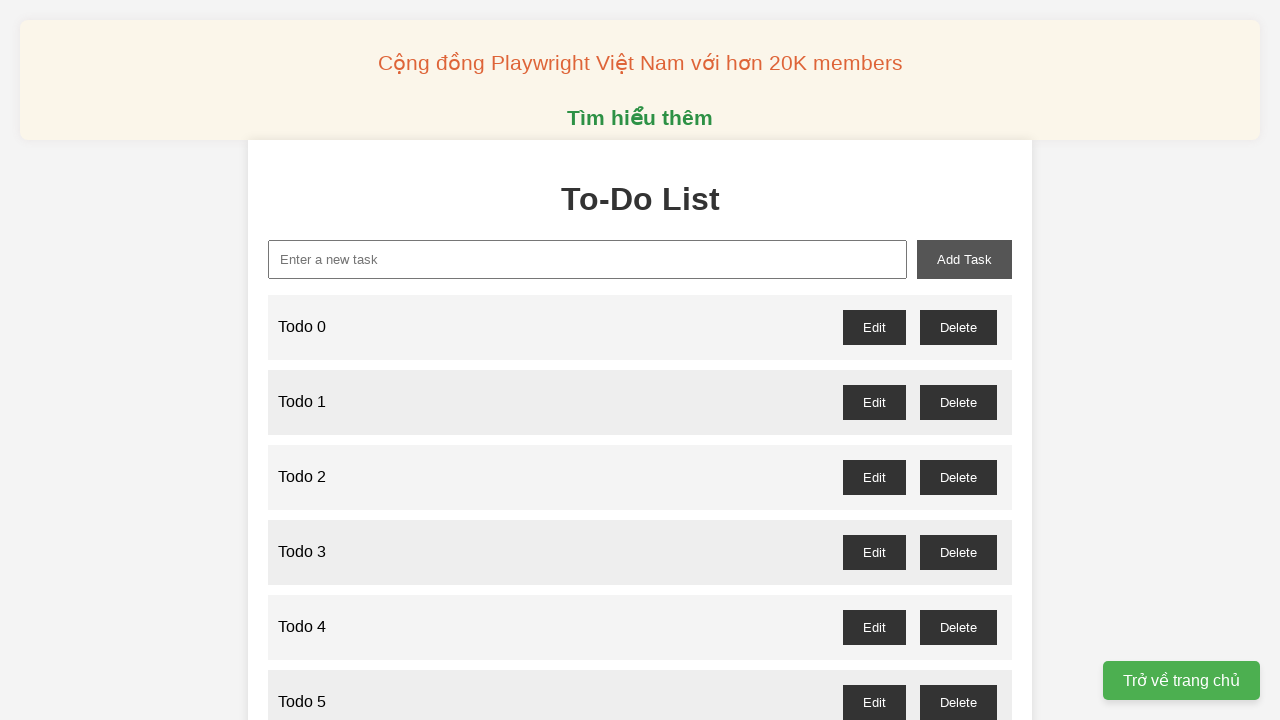

Filled input field with 'Todo 67' on xpath=//input[@type='text']
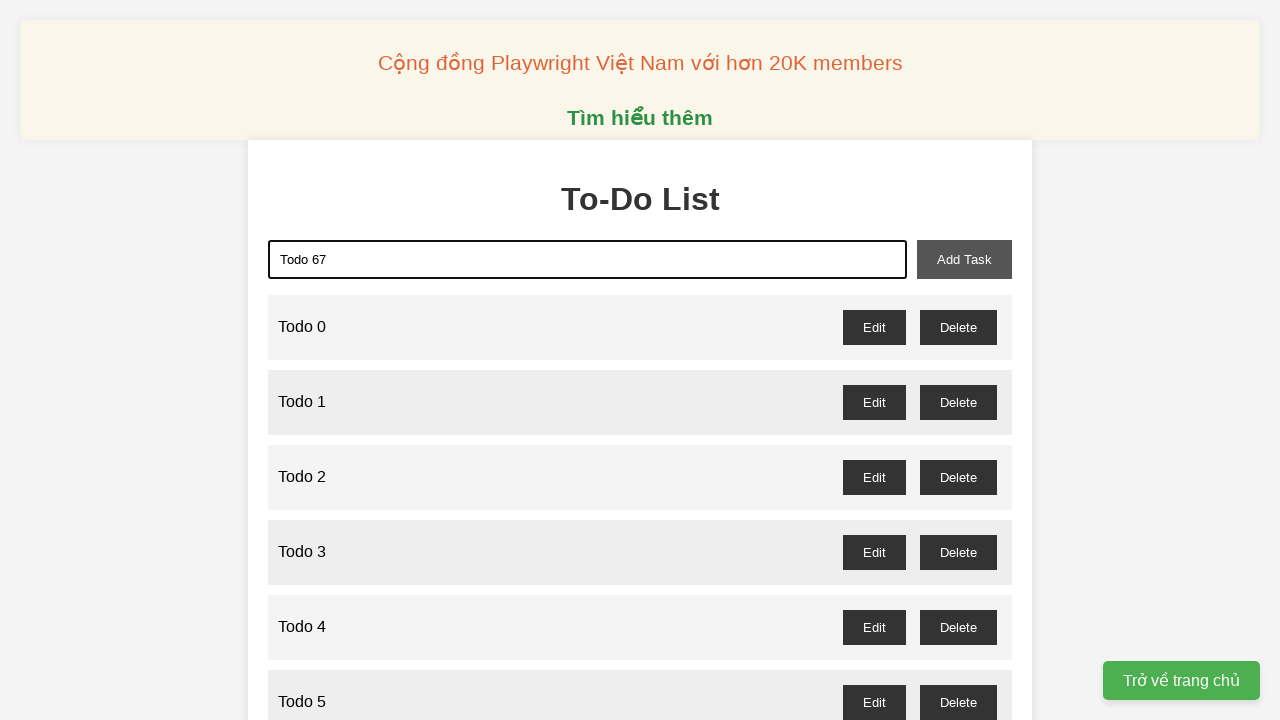

Clicked add button to create 'Todo 67' at (964, 259) on xpath=//button[@id='add-task']
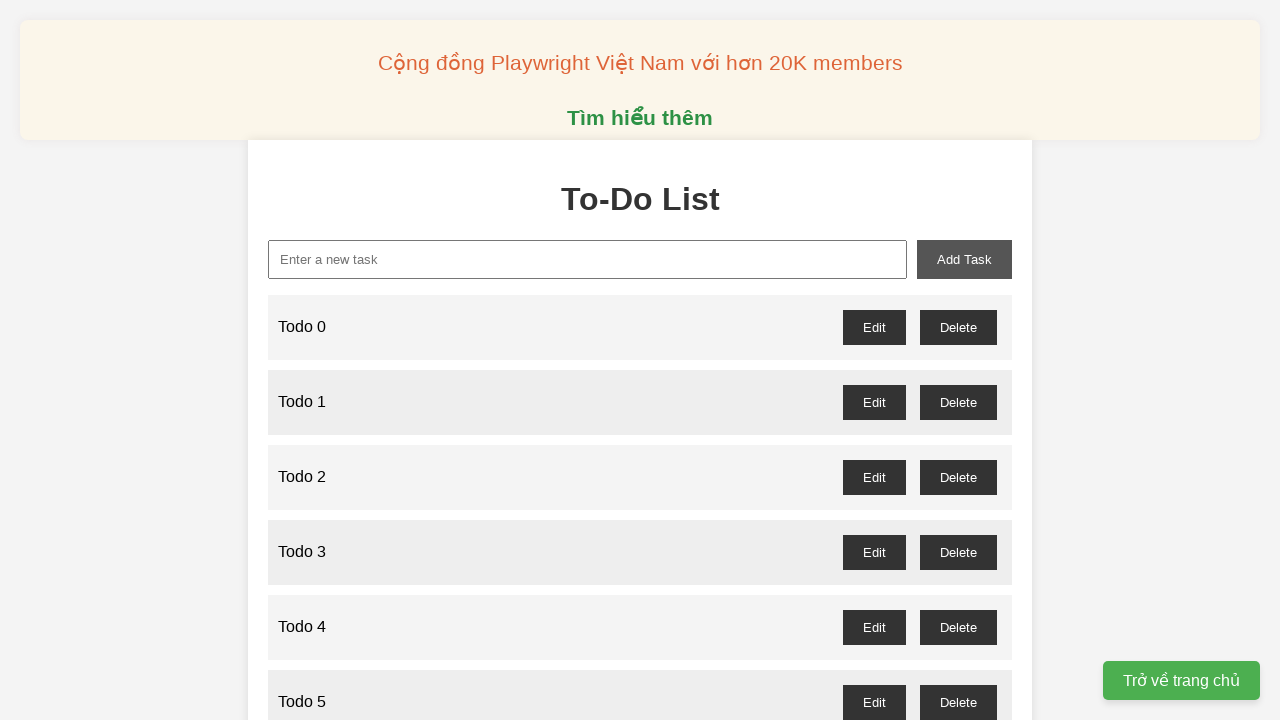

Filled input field with 'Todo 68' on xpath=//input[@type='text']
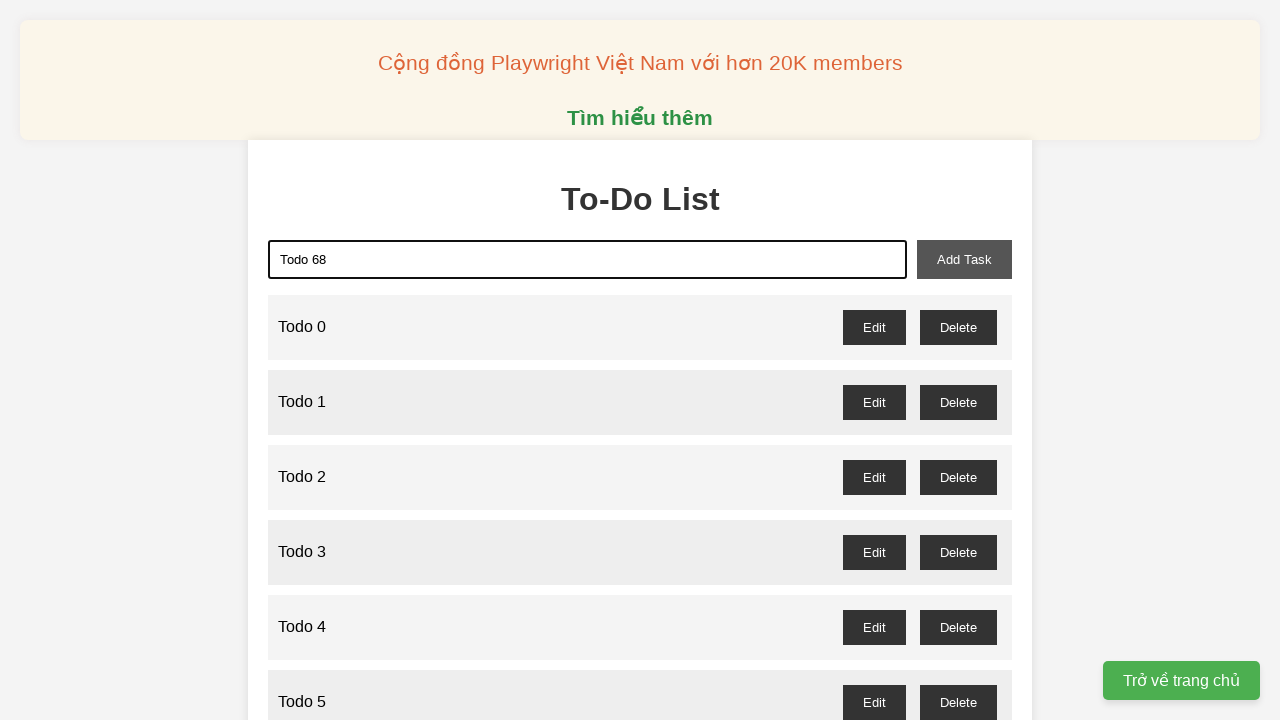

Clicked add button to create 'Todo 68' at (964, 259) on xpath=//button[@id='add-task']
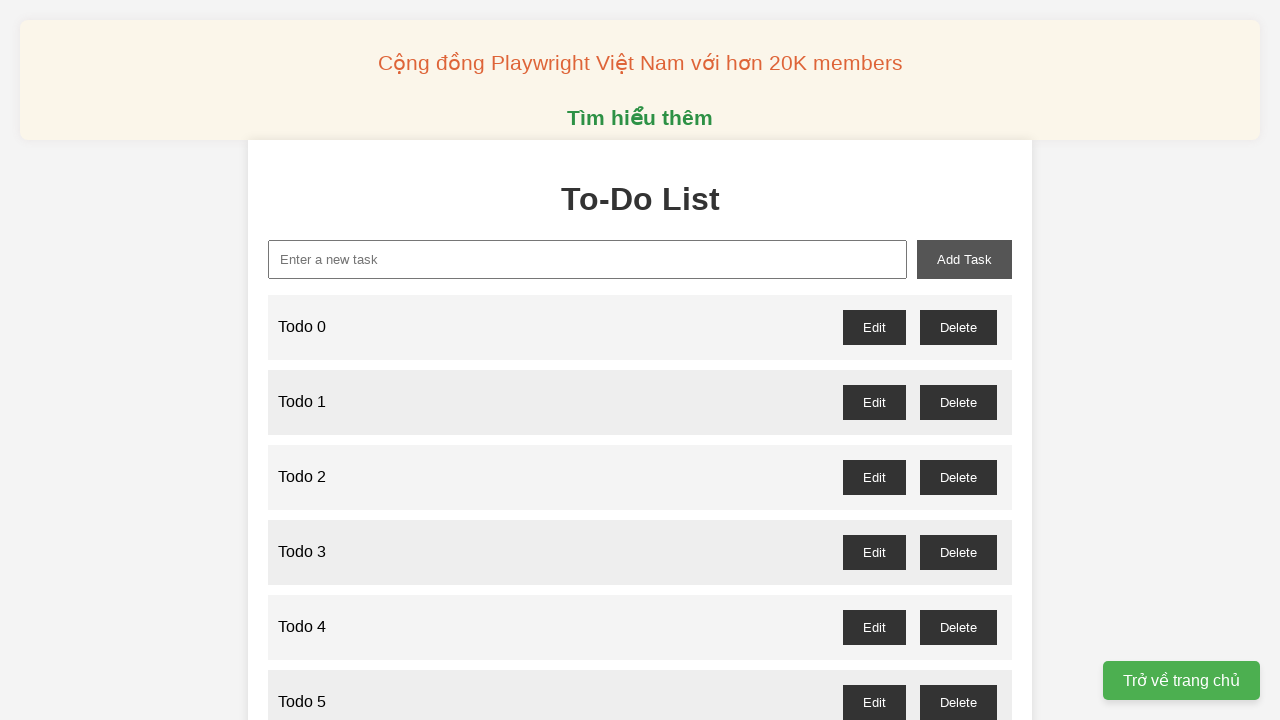

Filled input field with 'Todo 69' on xpath=//input[@type='text']
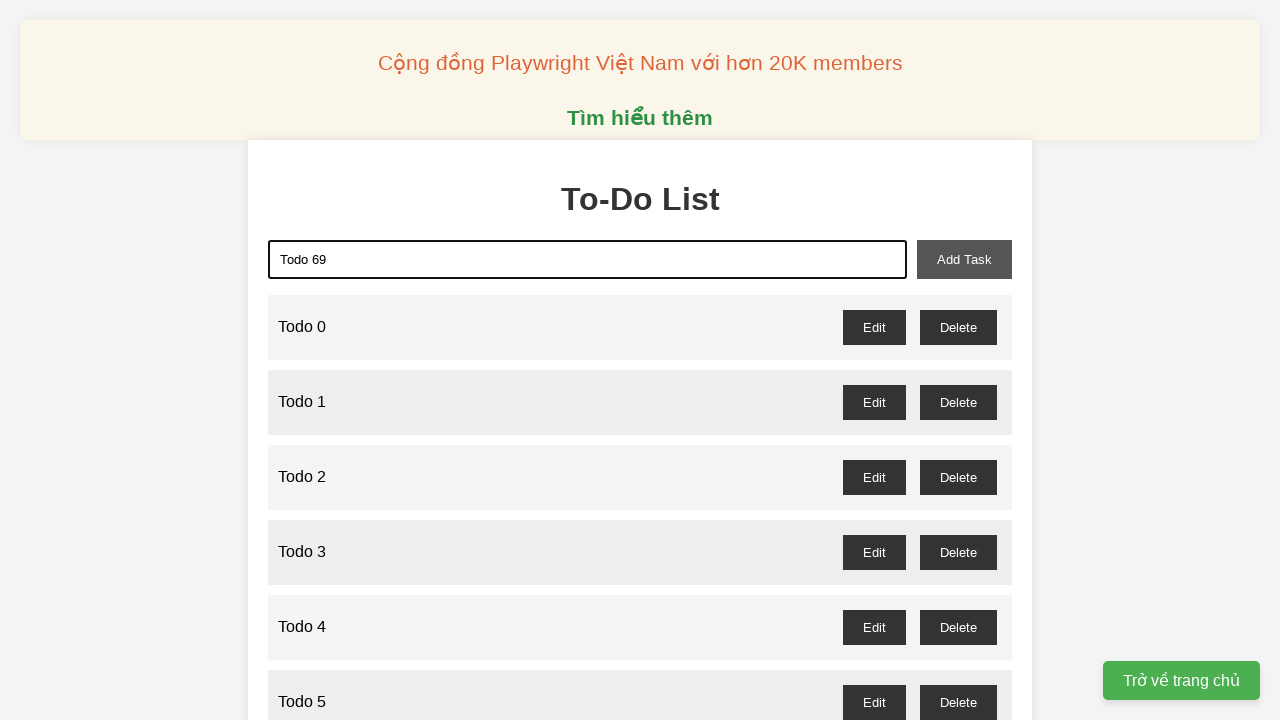

Clicked add button to create 'Todo 69' at (964, 259) on xpath=//button[@id='add-task']
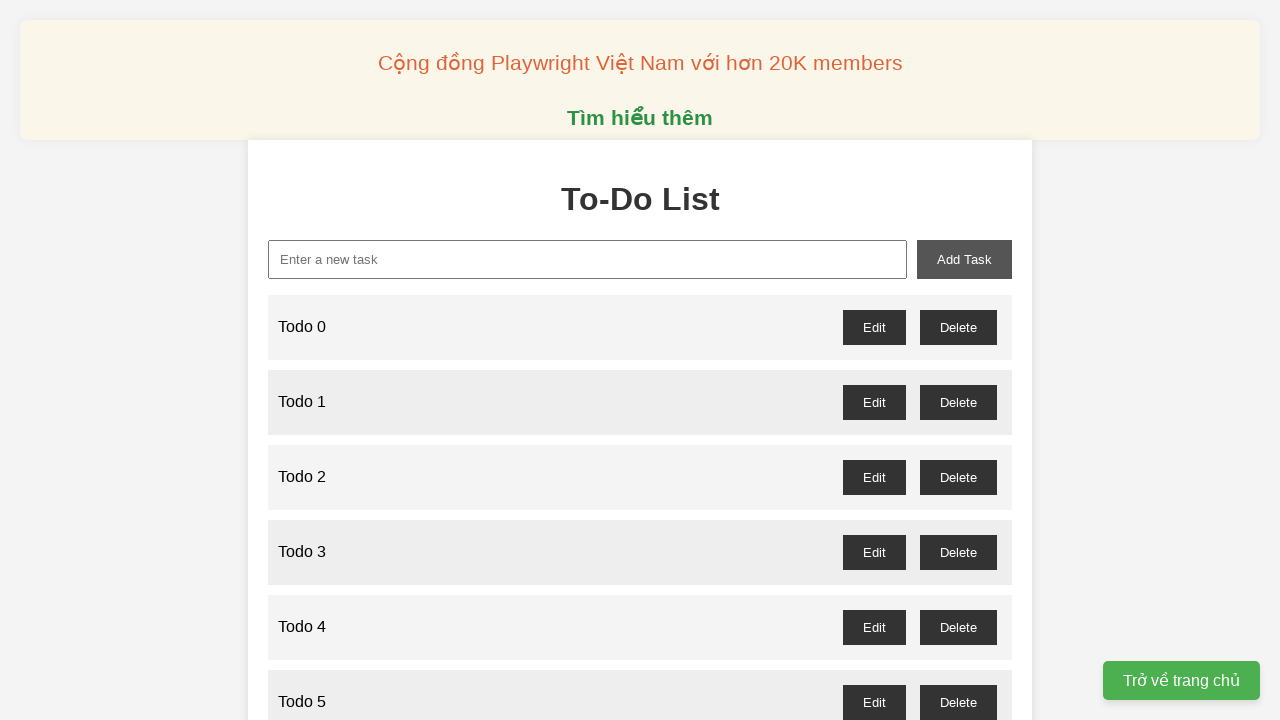

Filled input field with 'Todo 70' on xpath=//input[@type='text']
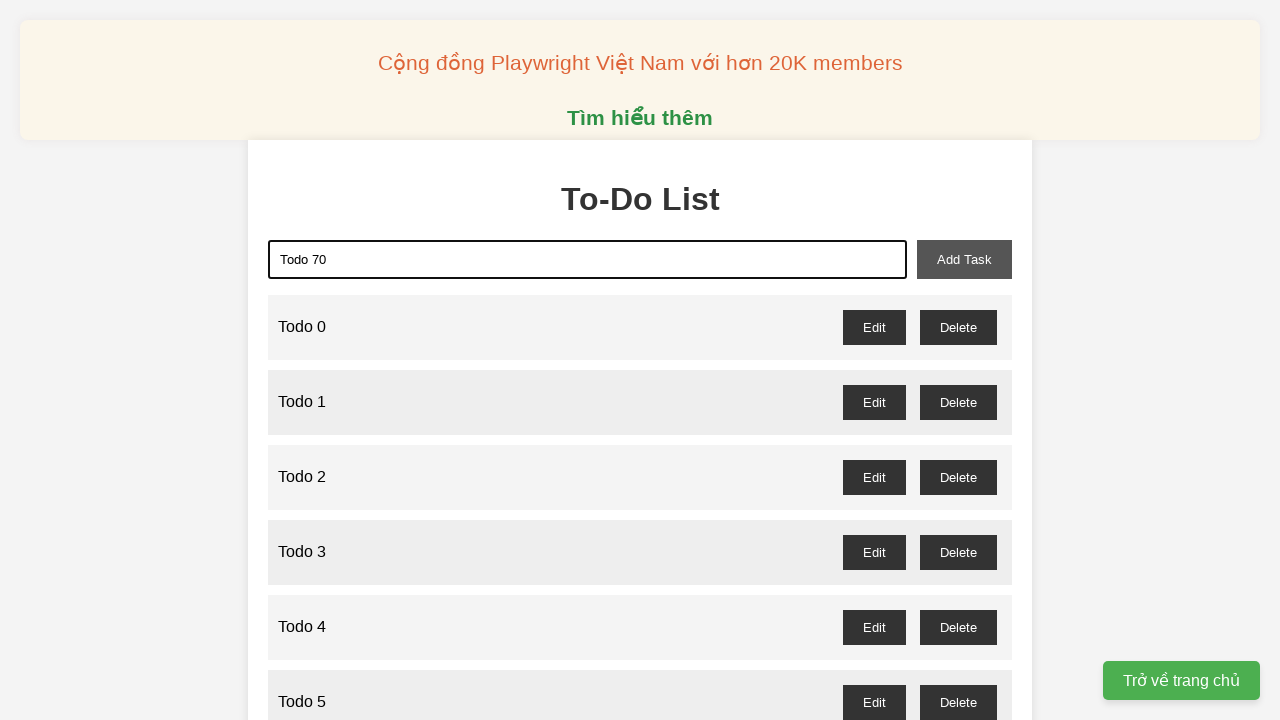

Clicked add button to create 'Todo 70' at (964, 259) on xpath=//button[@id='add-task']
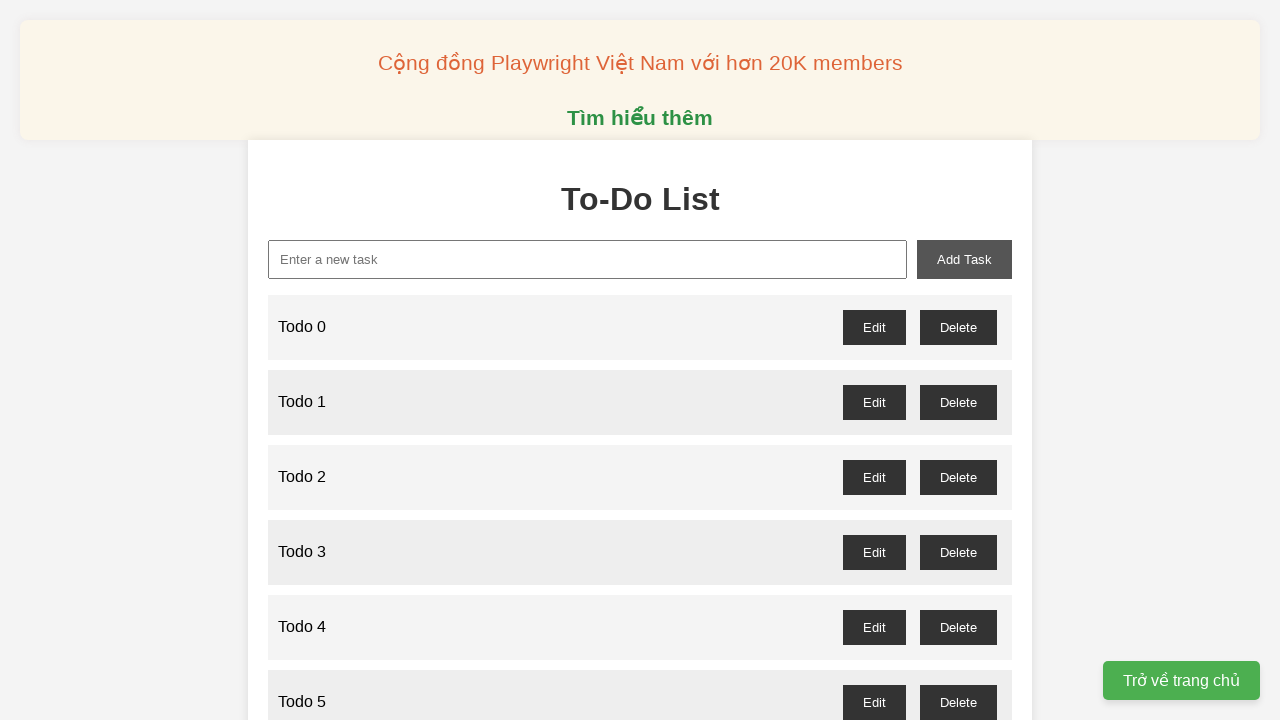

Filled input field with 'Todo 71' on xpath=//input[@type='text']
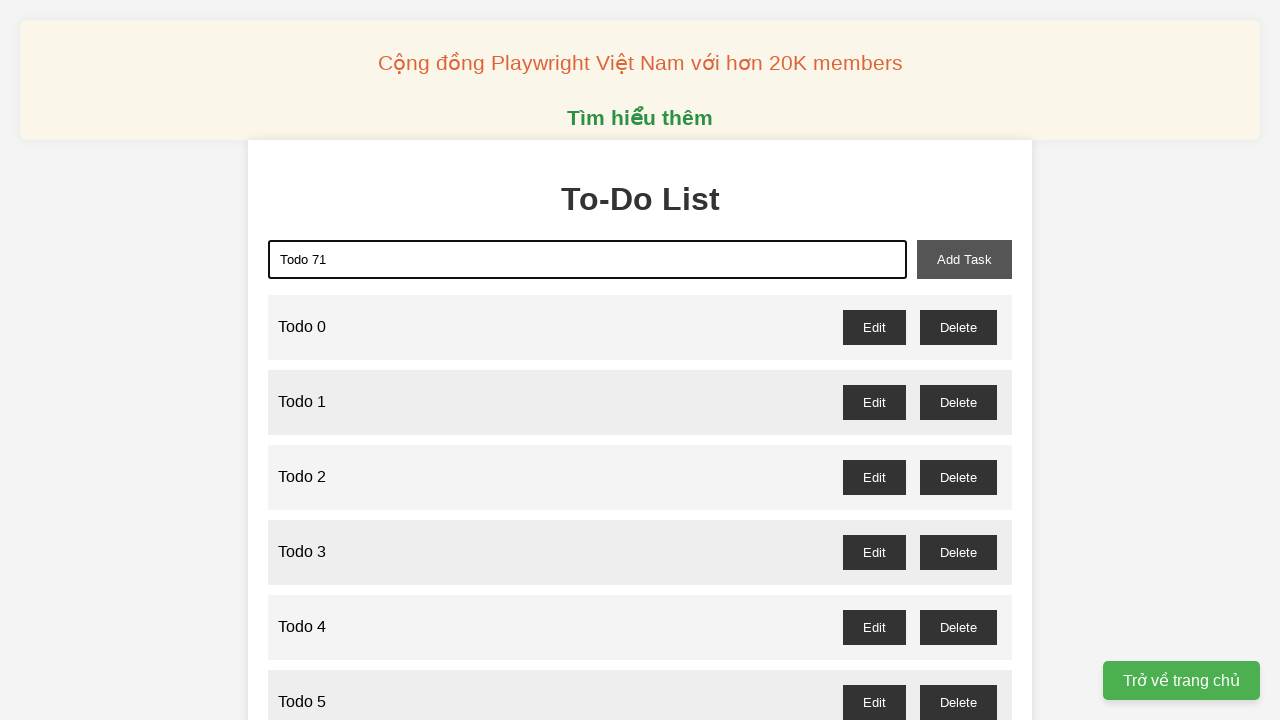

Clicked add button to create 'Todo 71' at (964, 259) on xpath=//button[@id='add-task']
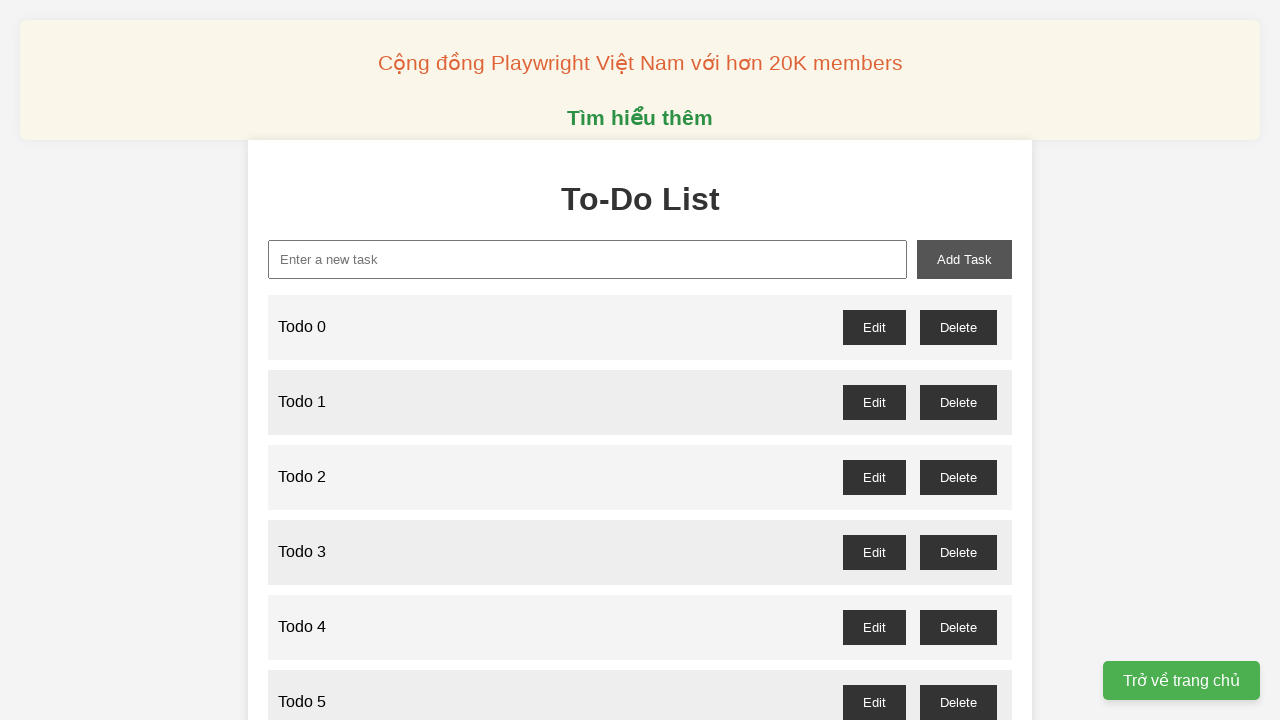

Filled input field with 'Todo 72' on xpath=//input[@type='text']
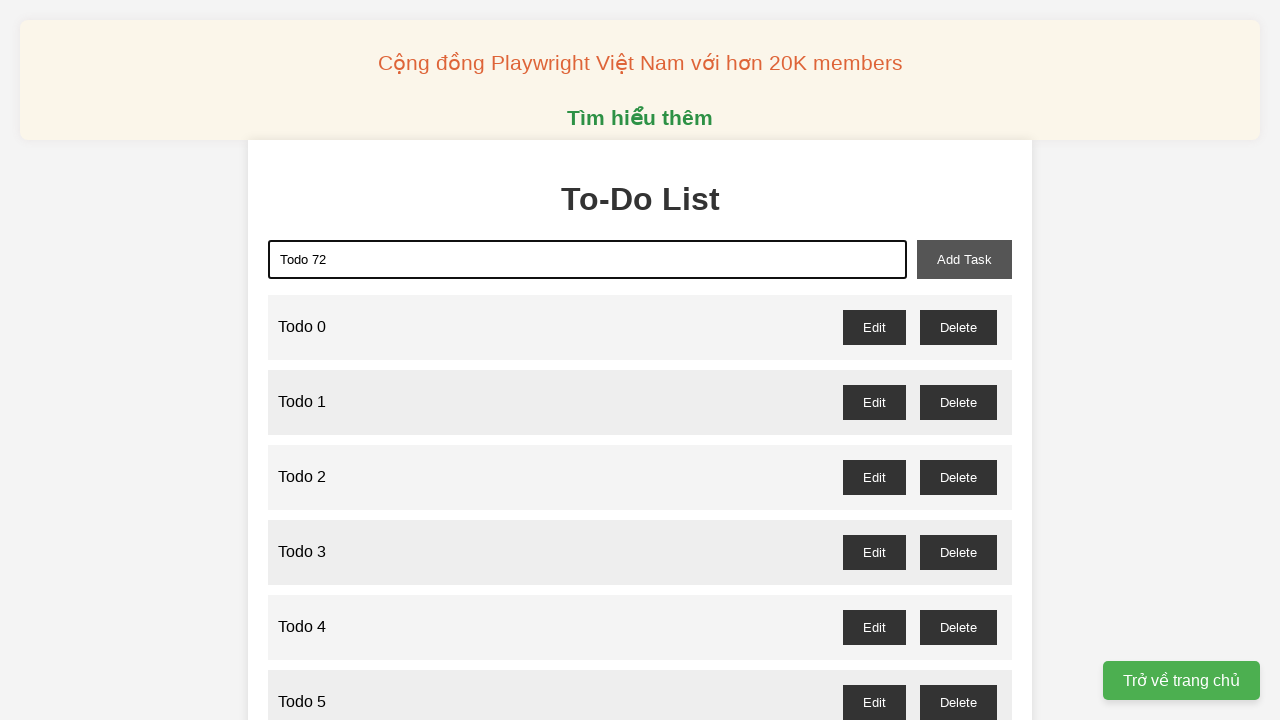

Clicked add button to create 'Todo 72' at (964, 259) on xpath=//button[@id='add-task']
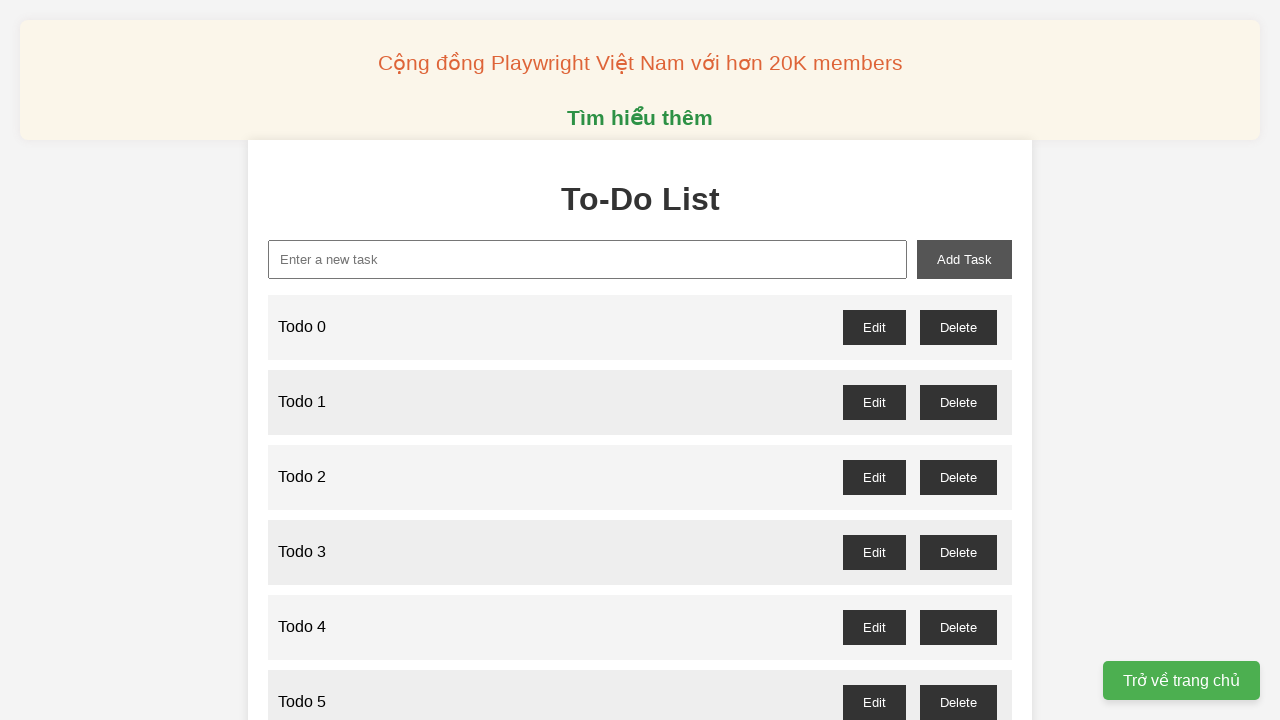

Filled input field with 'Todo 73' on xpath=//input[@type='text']
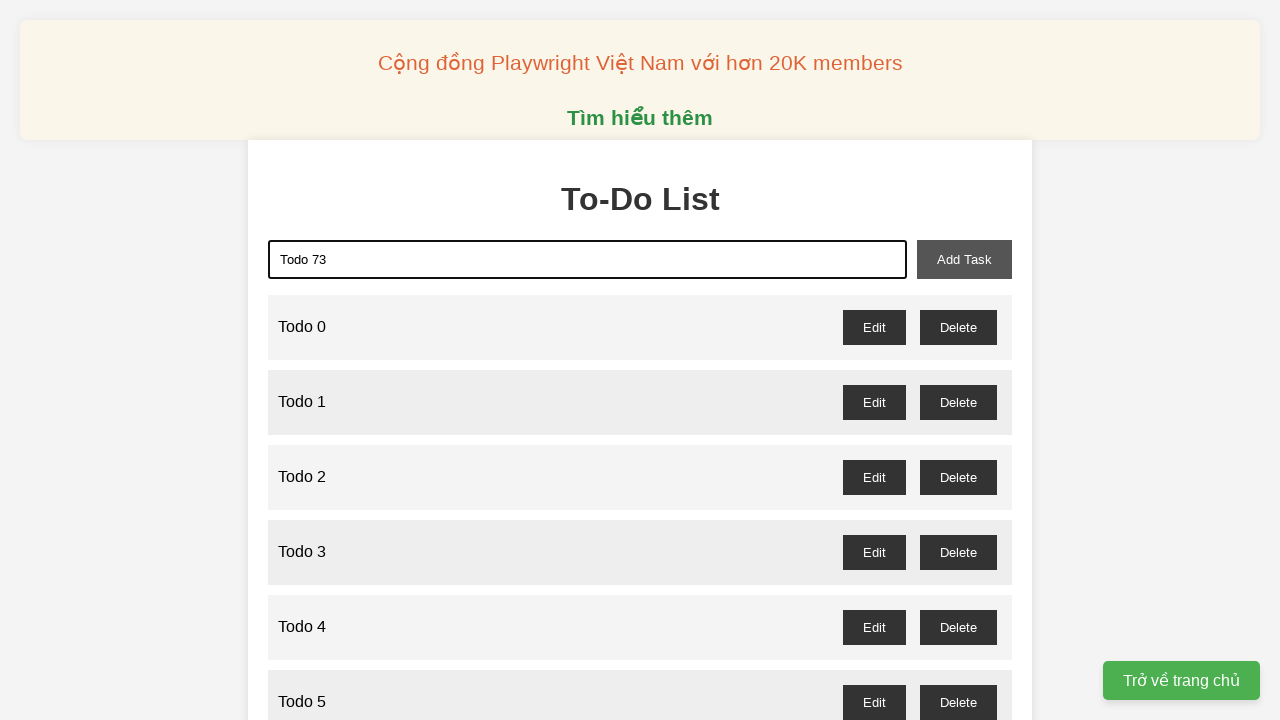

Clicked add button to create 'Todo 73' at (964, 259) on xpath=//button[@id='add-task']
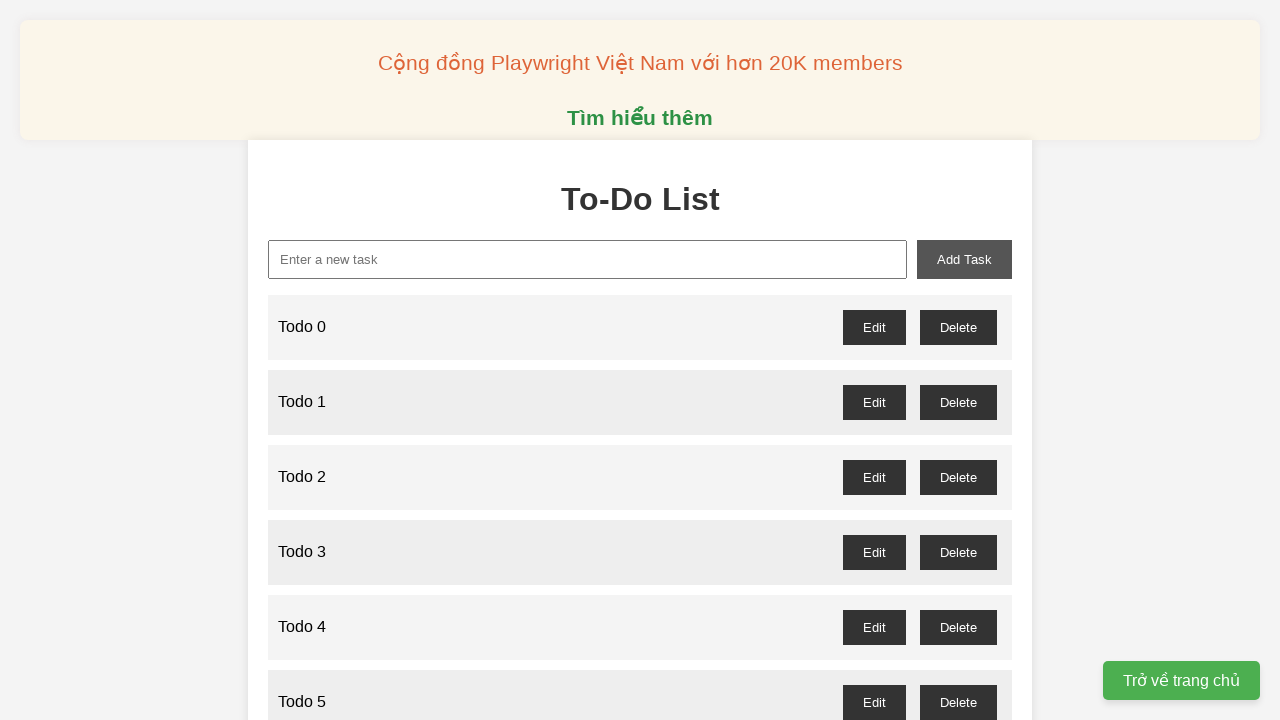

Filled input field with 'Todo 74' on xpath=//input[@type='text']
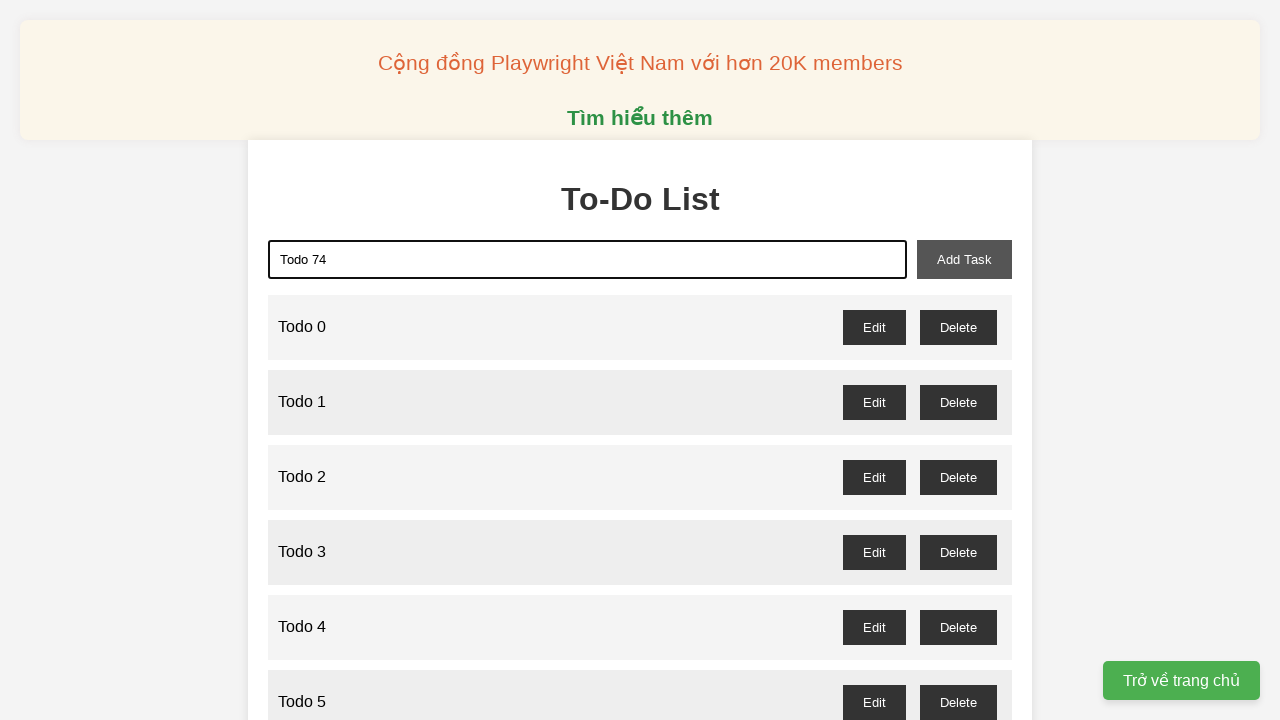

Clicked add button to create 'Todo 74' at (964, 259) on xpath=//button[@id='add-task']
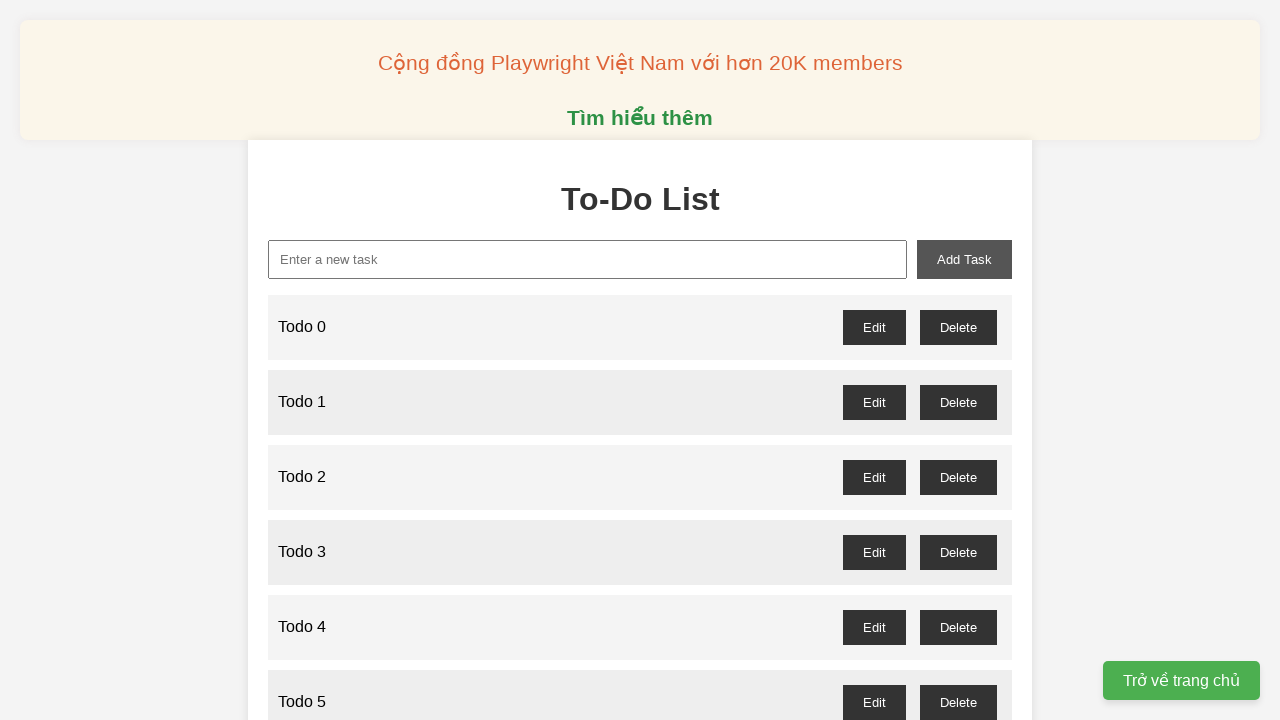

Filled input field with 'Todo 75' on xpath=//input[@type='text']
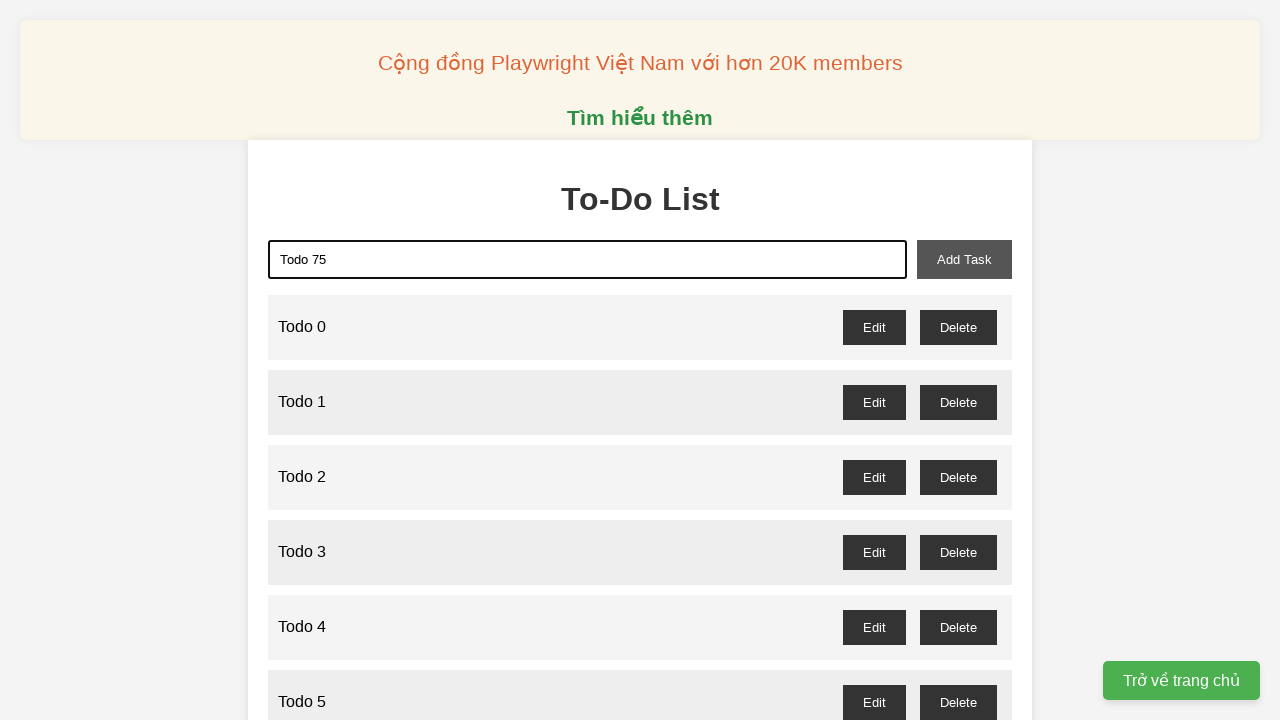

Clicked add button to create 'Todo 75' at (964, 259) on xpath=//button[@id='add-task']
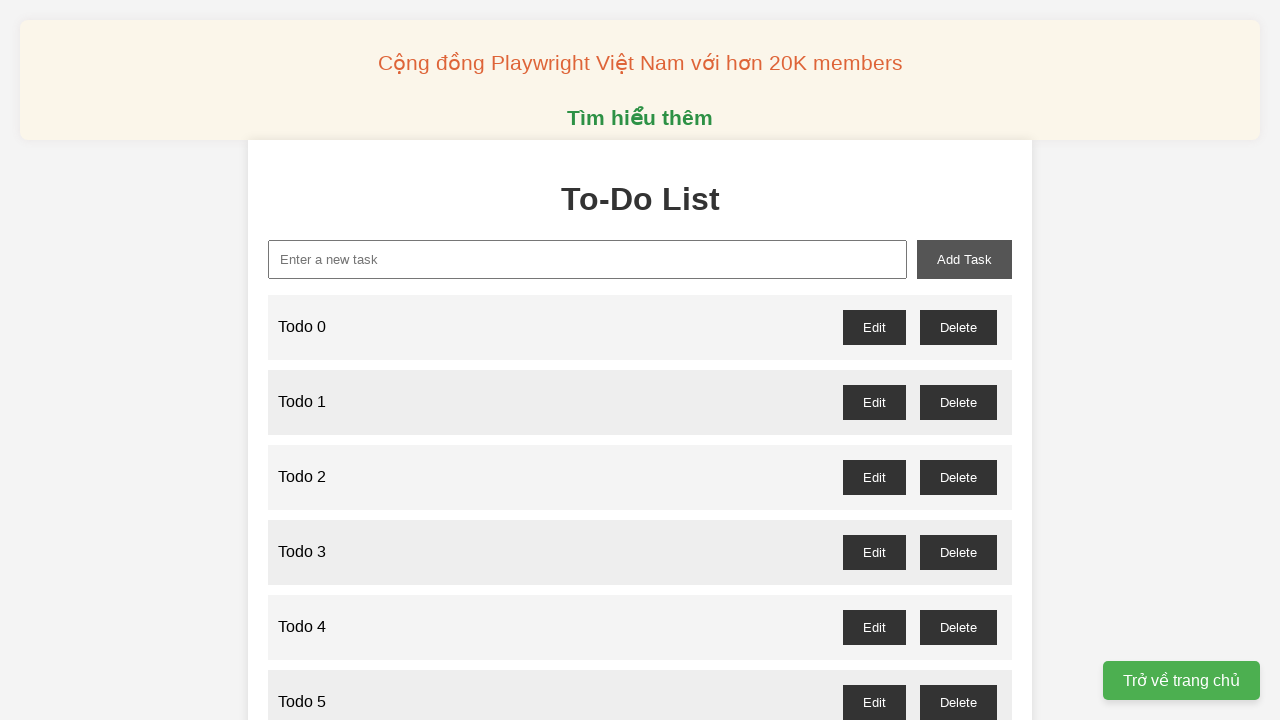

Filled input field with 'Todo 76' on xpath=//input[@type='text']
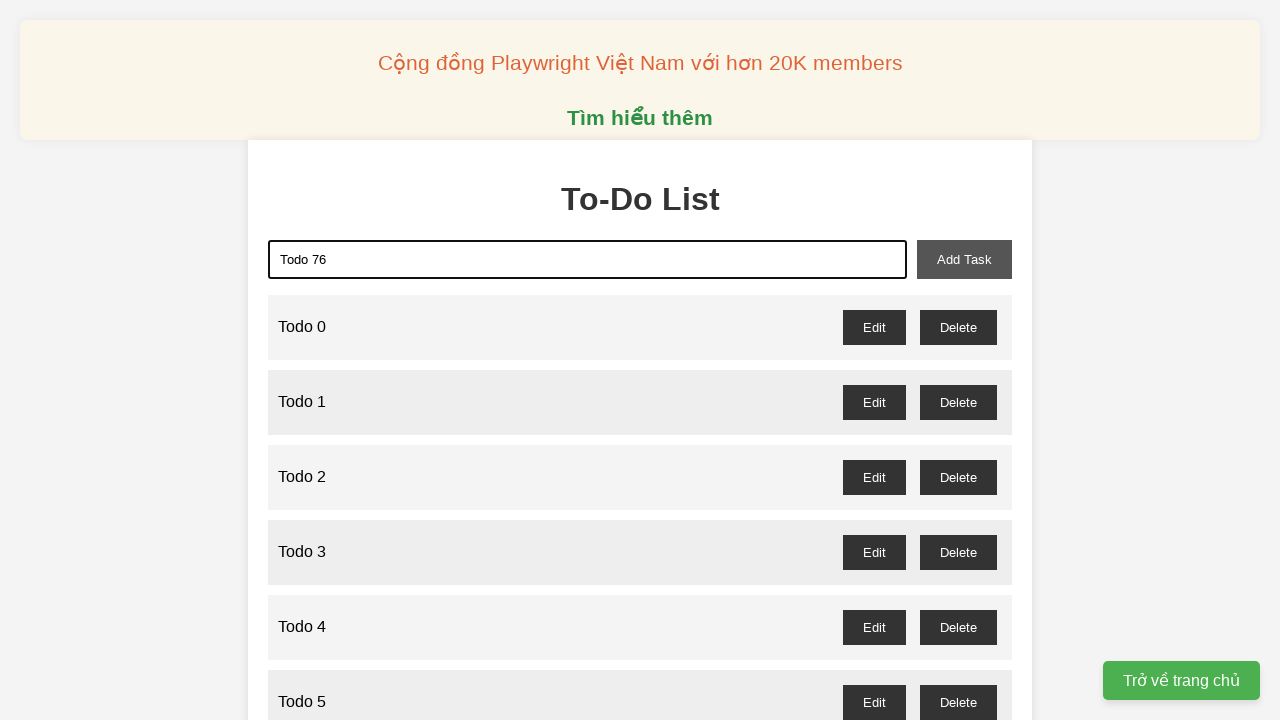

Clicked add button to create 'Todo 76' at (964, 259) on xpath=//button[@id='add-task']
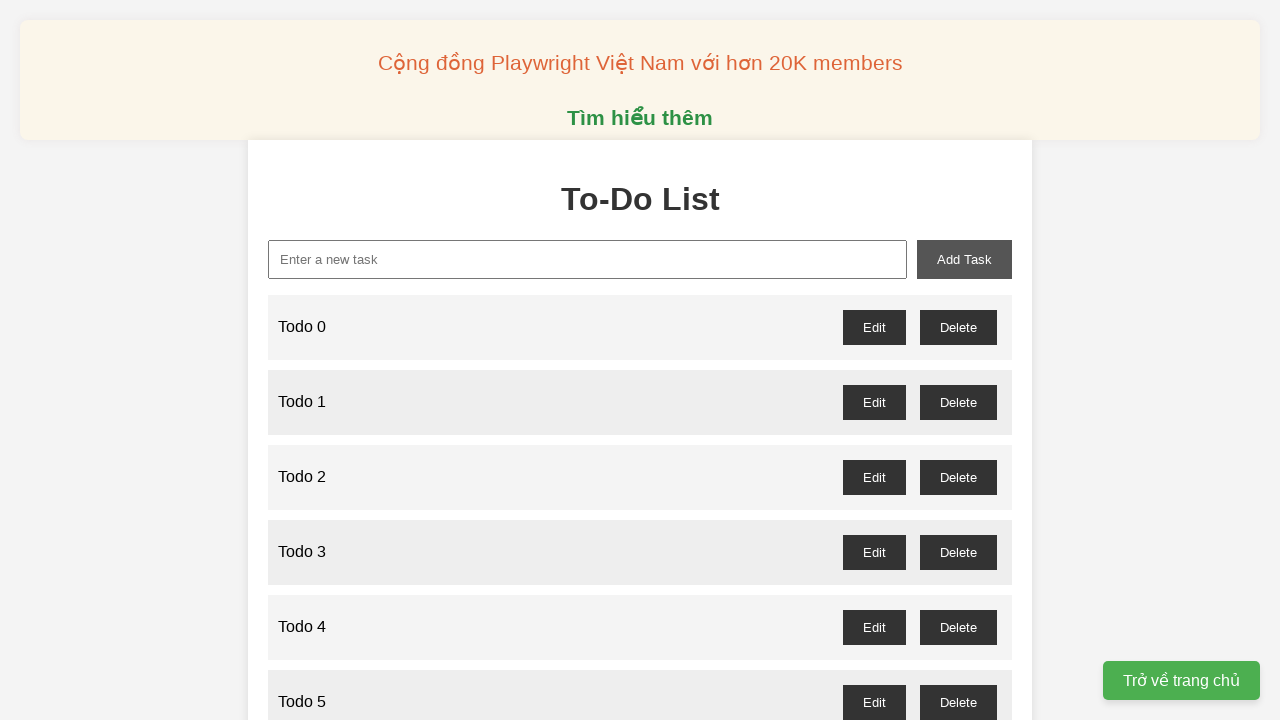

Filled input field with 'Todo 77' on xpath=//input[@type='text']
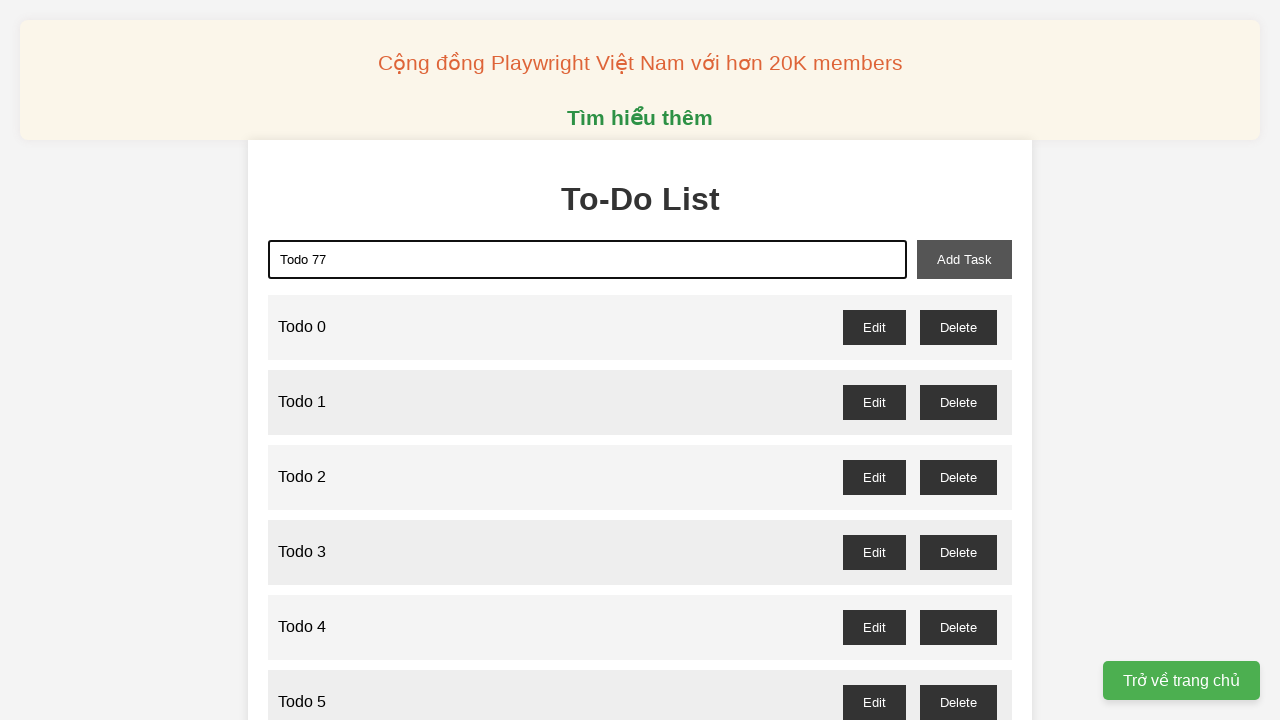

Clicked add button to create 'Todo 77' at (964, 259) on xpath=//button[@id='add-task']
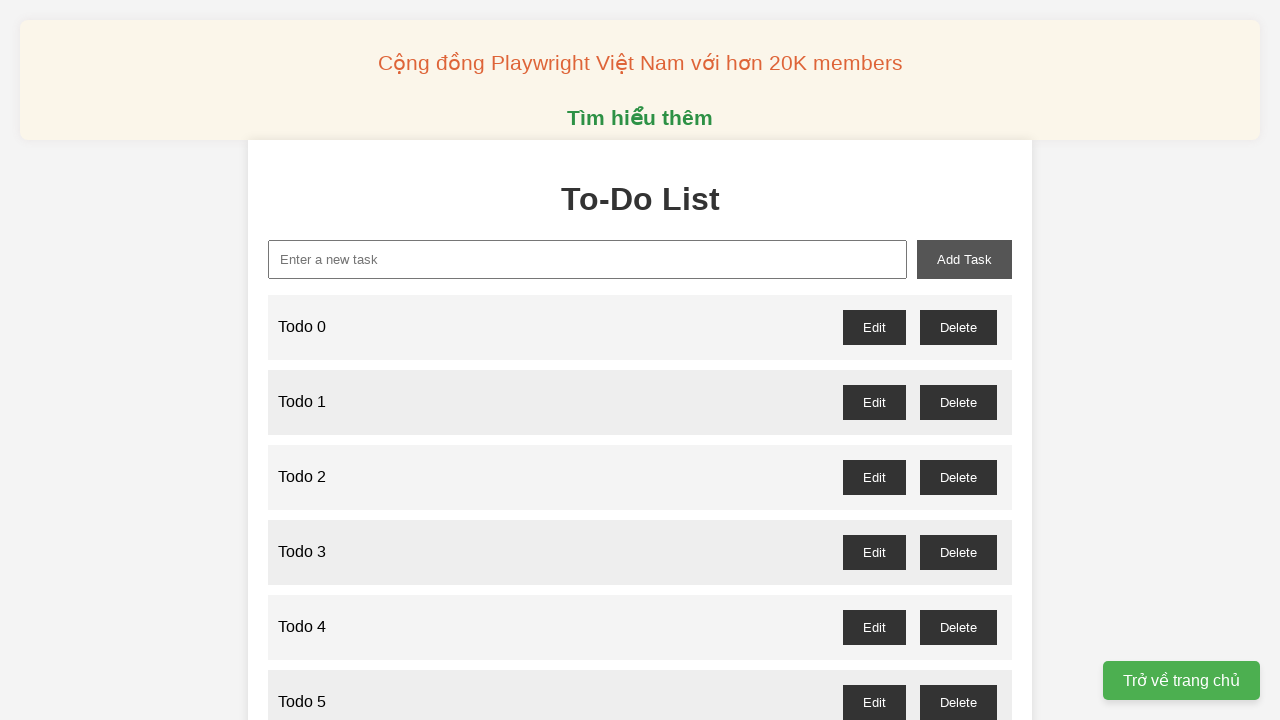

Filled input field with 'Todo 78' on xpath=//input[@type='text']
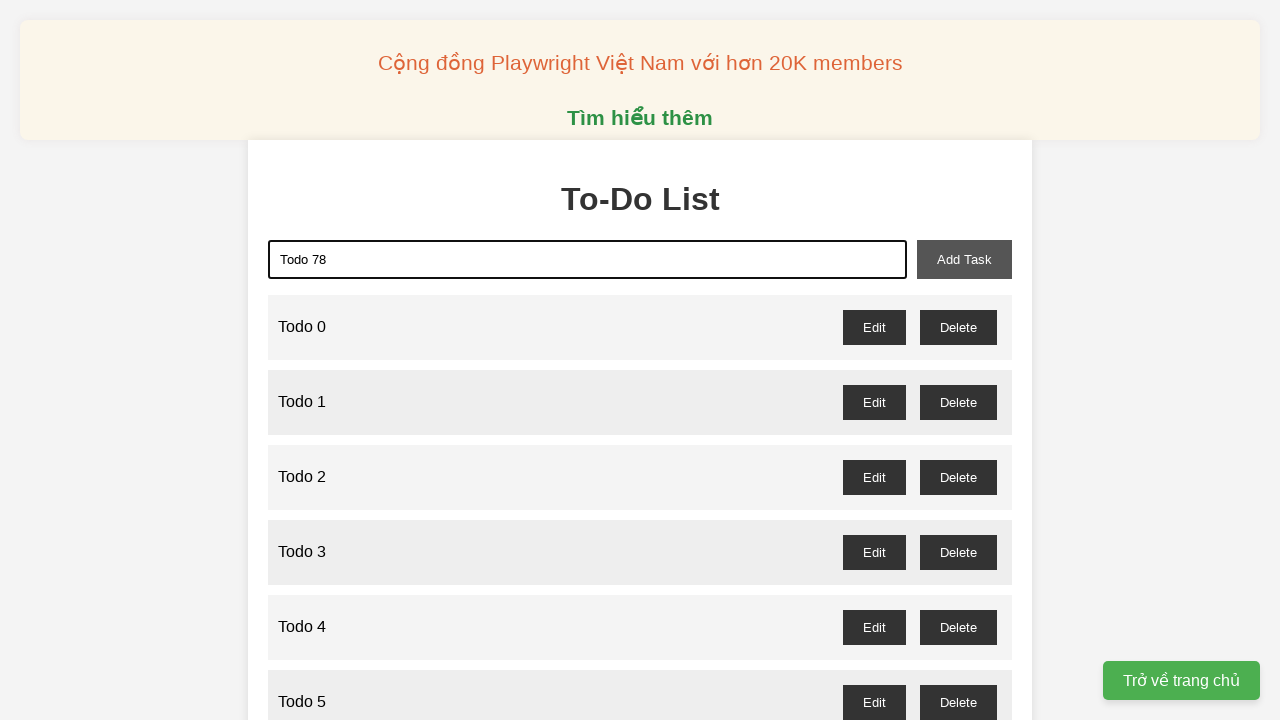

Clicked add button to create 'Todo 78' at (964, 259) on xpath=//button[@id='add-task']
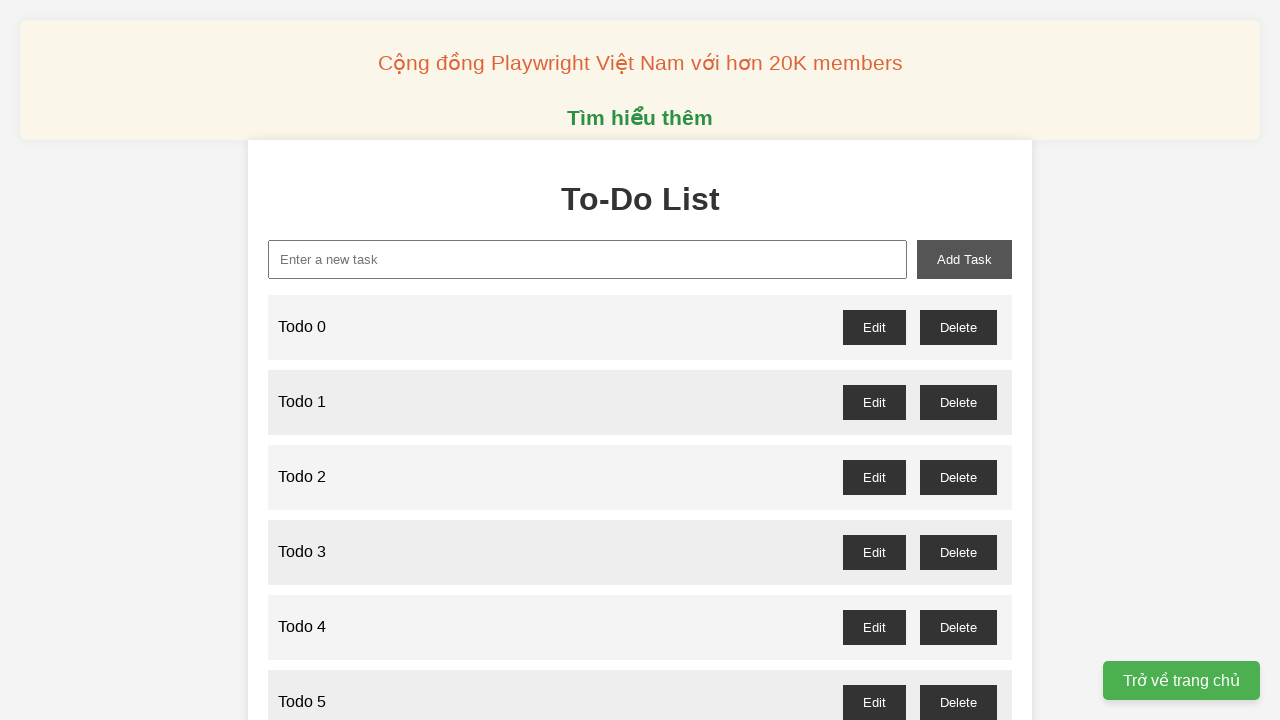

Filled input field with 'Todo 79' on xpath=//input[@type='text']
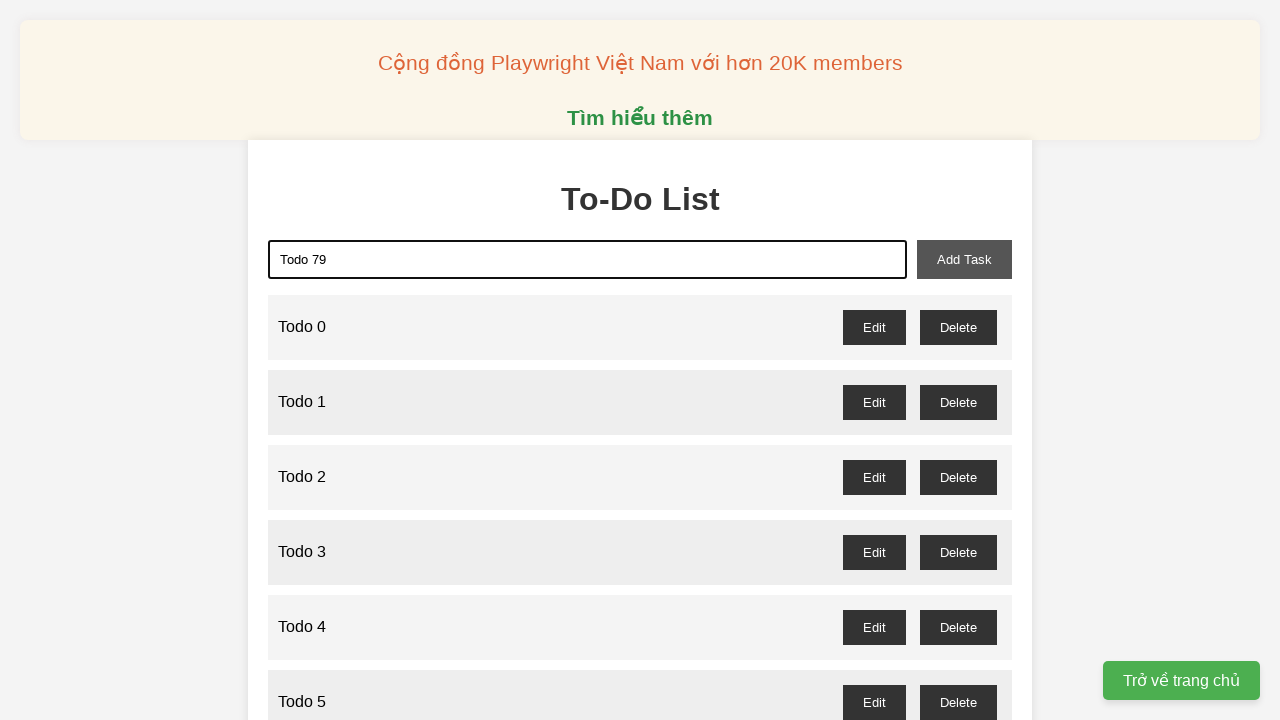

Clicked add button to create 'Todo 79' at (964, 259) on xpath=//button[@id='add-task']
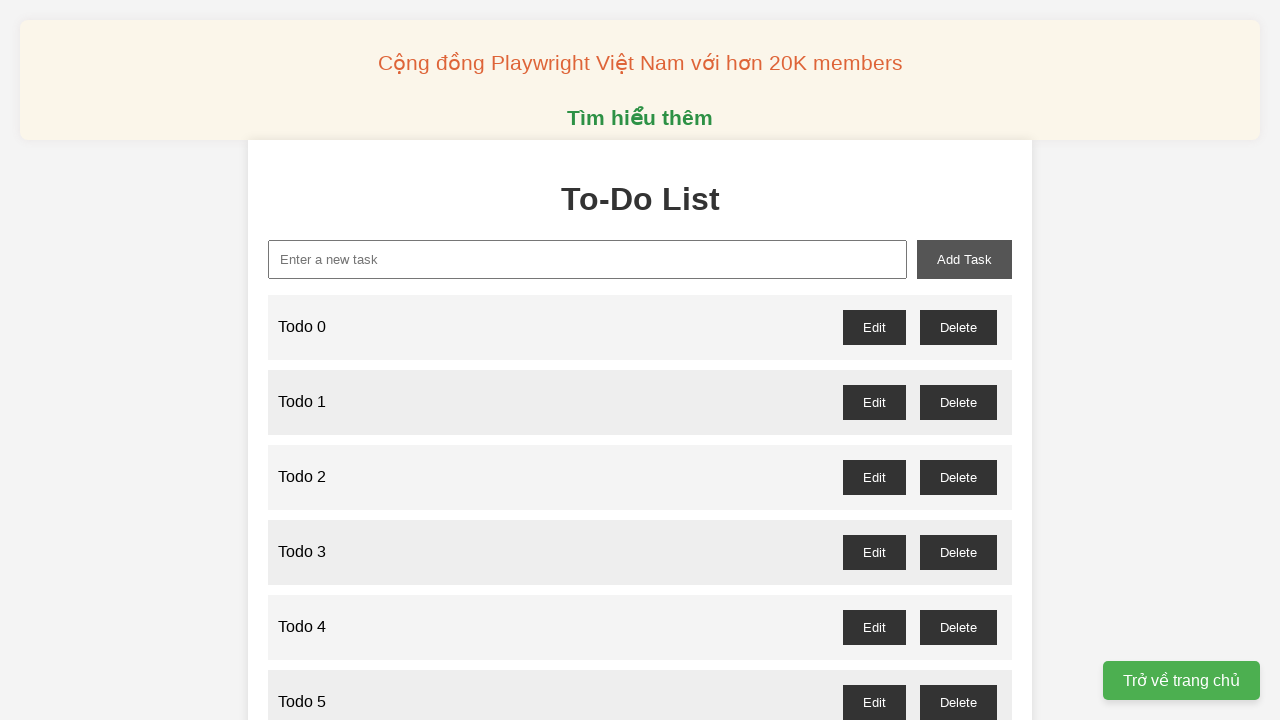

Filled input field with 'Todo 80' on xpath=//input[@type='text']
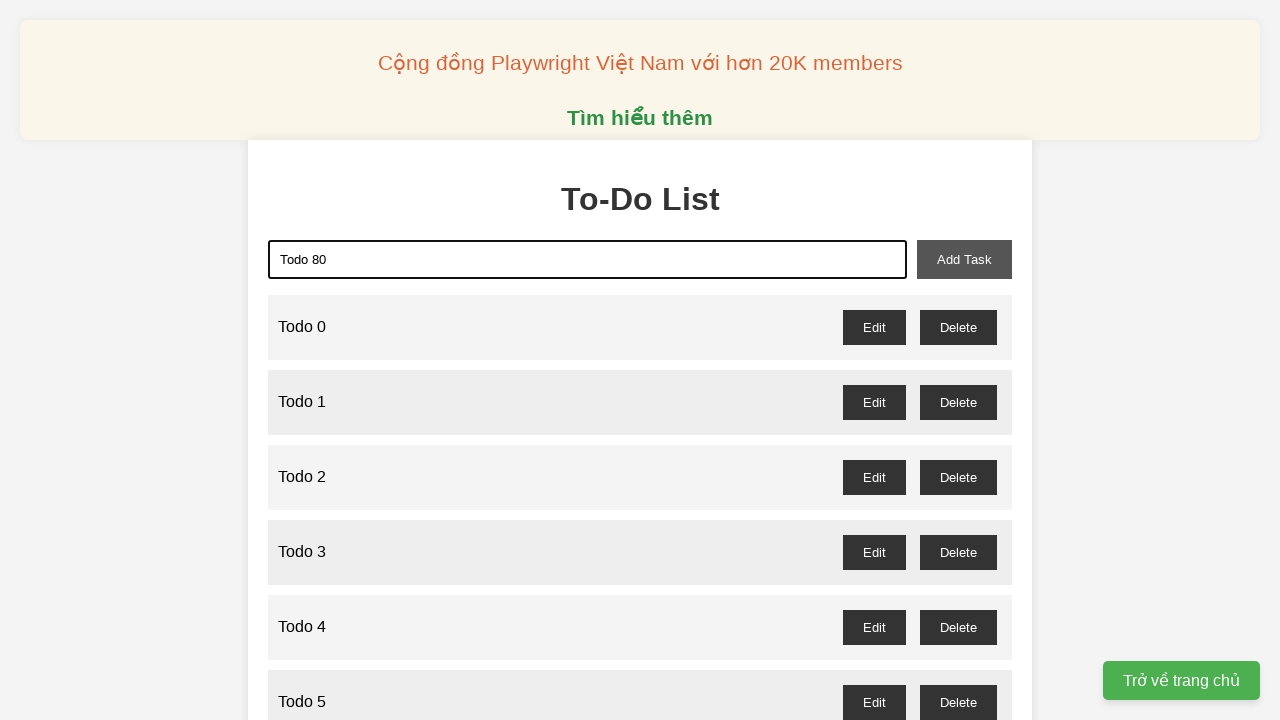

Clicked add button to create 'Todo 80' at (964, 259) on xpath=//button[@id='add-task']
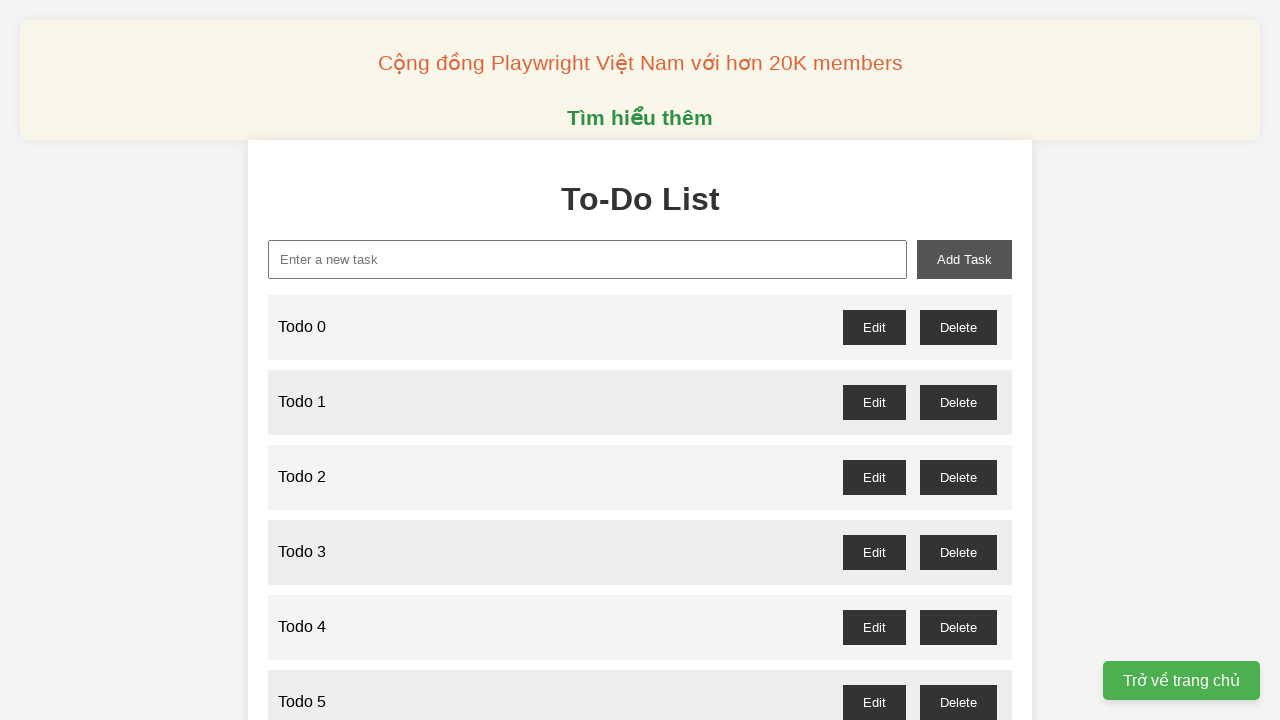

Filled input field with 'Todo 81' on xpath=//input[@type='text']
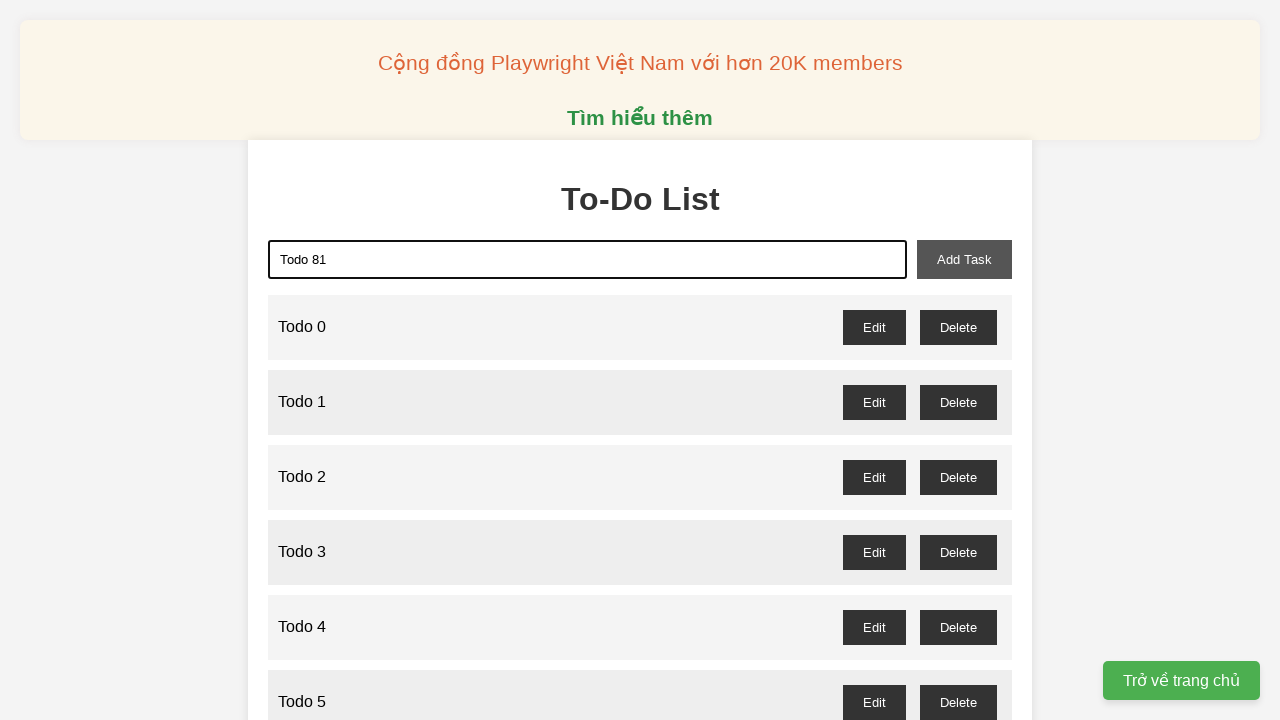

Clicked add button to create 'Todo 81' at (964, 259) on xpath=//button[@id='add-task']
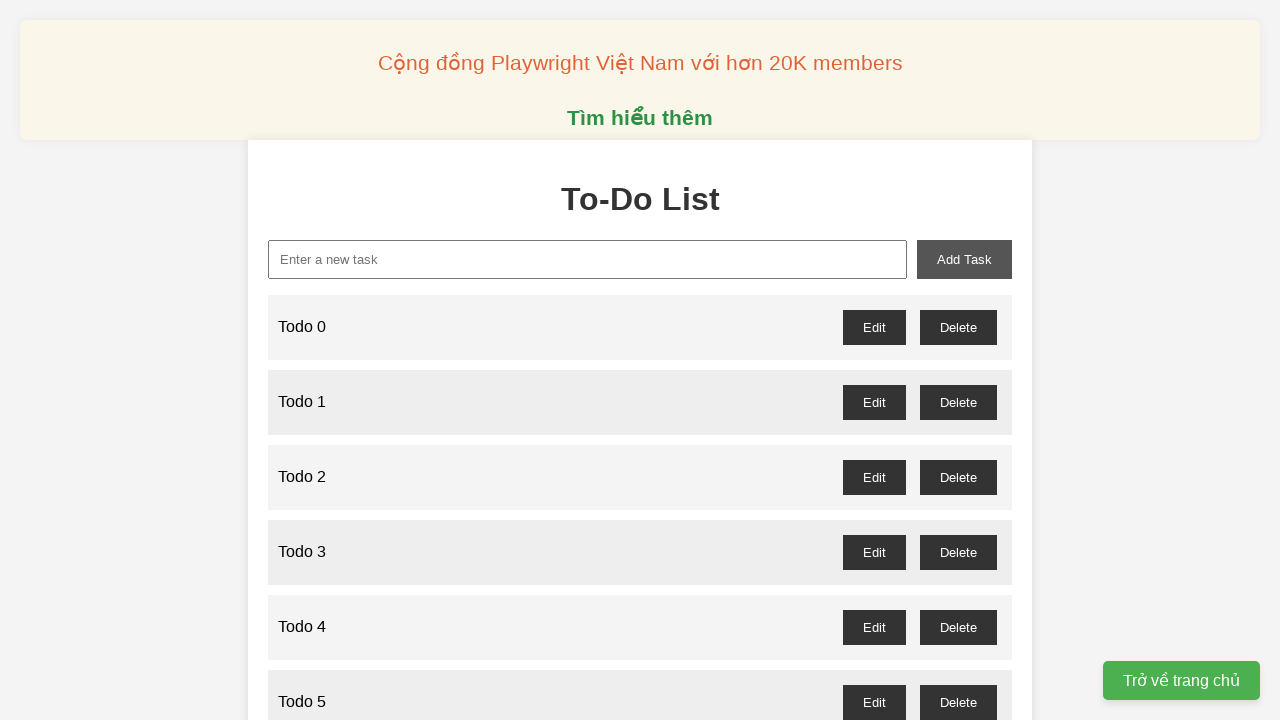

Filled input field with 'Todo 82' on xpath=//input[@type='text']
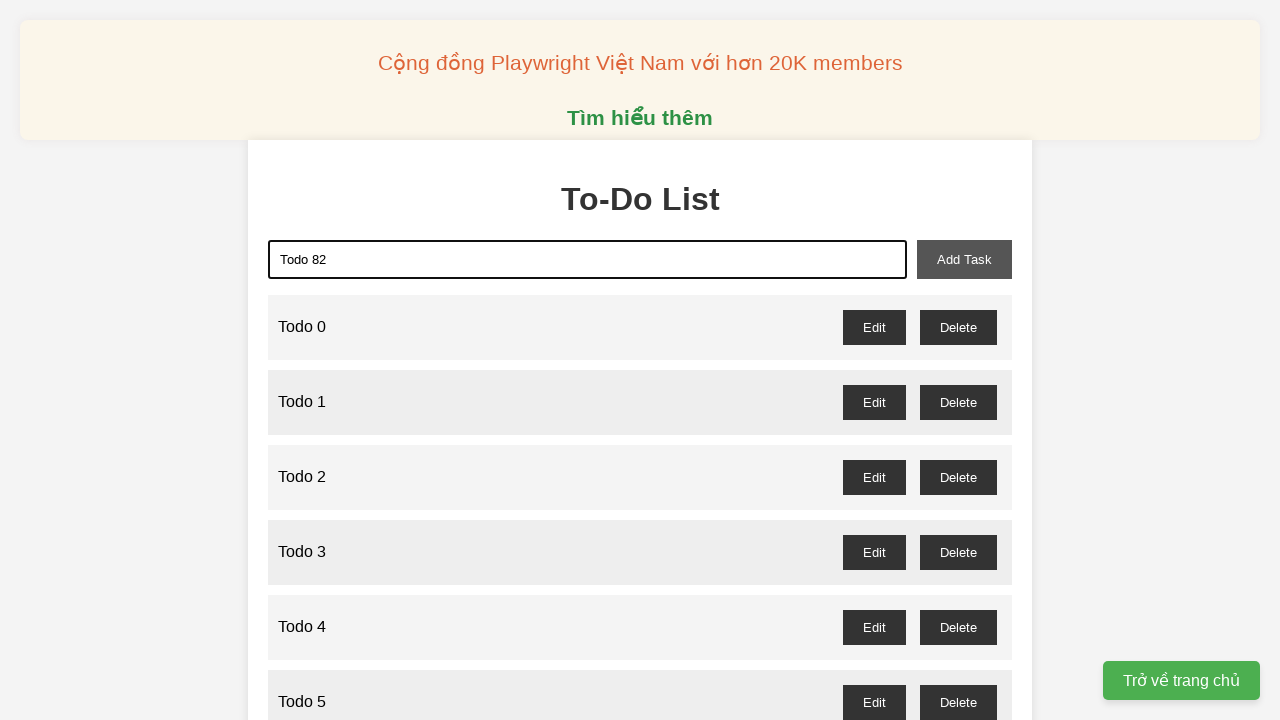

Clicked add button to create 'Todo 82' at (964, 259) on xpath=//button[@id='add-task']
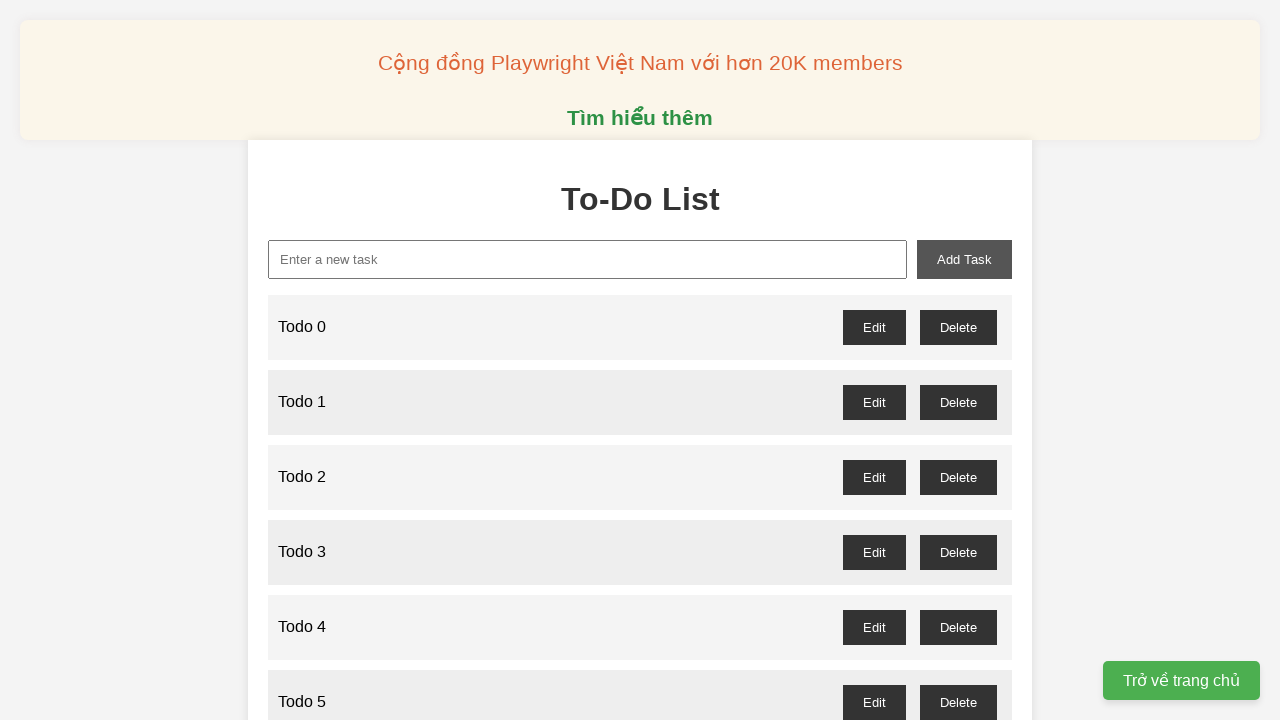

Filled input field with 'Todo 83' on xpath=//input[@type='text']
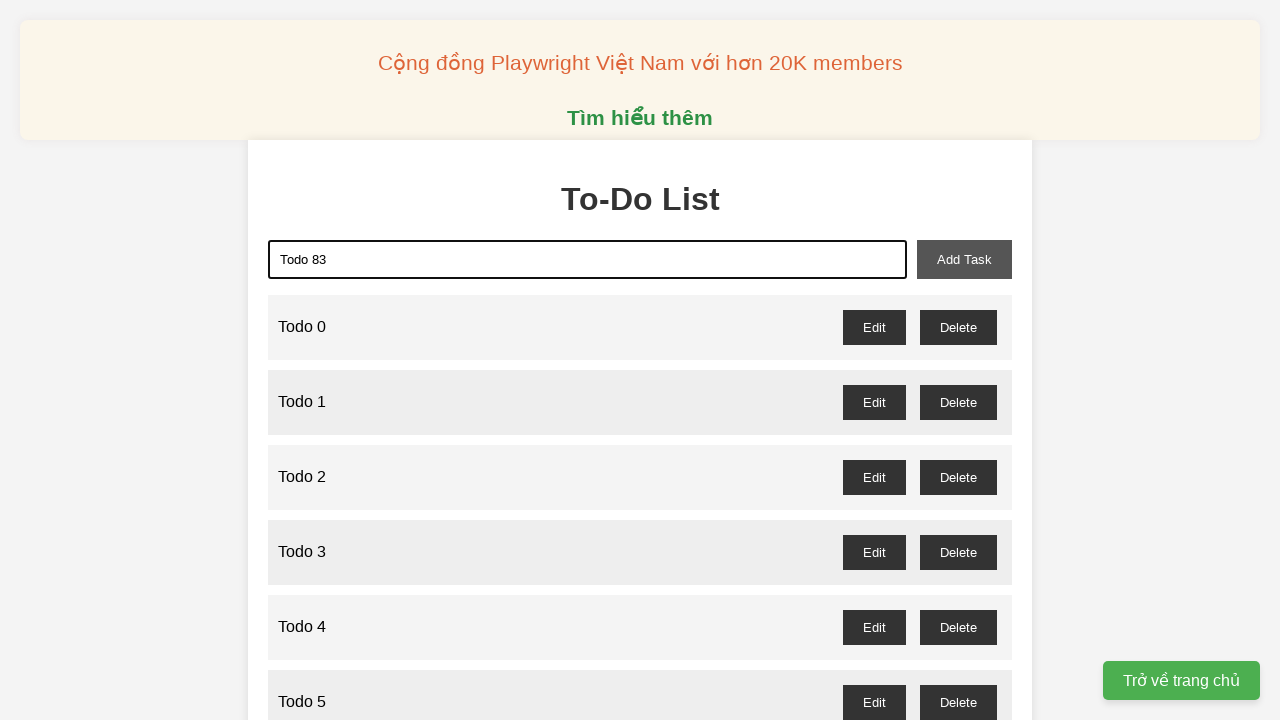

Clicked add button to create 'Todo 83' at (964, 259) on xpath=//button[@id='add-task']
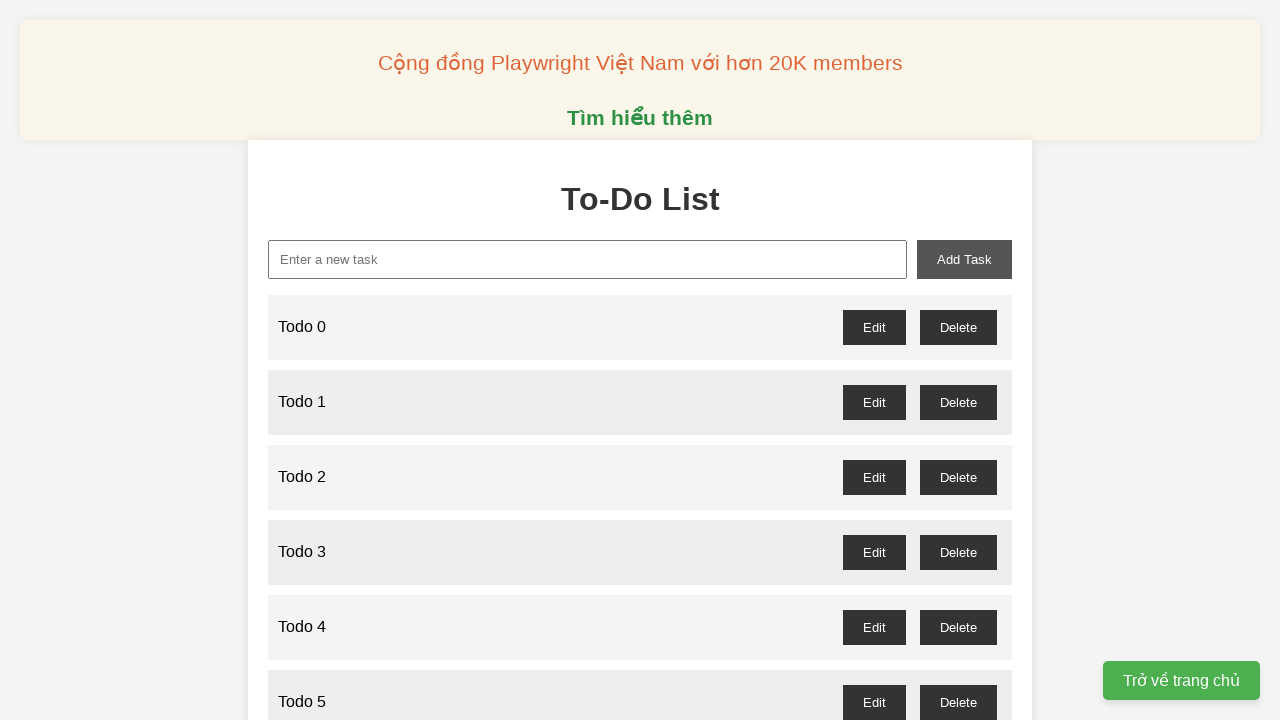

Filled input field with 'Todo 84' on xpath=//input[@type='text']
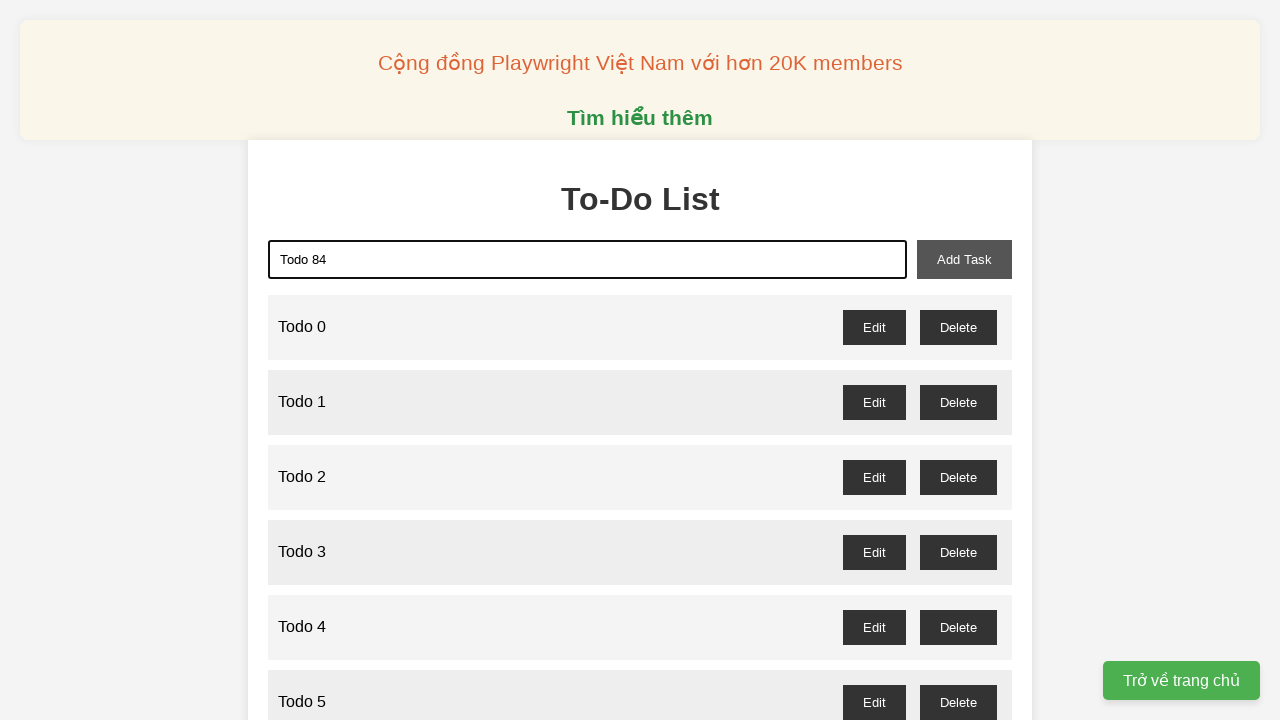

Clicked add button to create 'Todo 84' at (964, 259) on xpath=//button[@id='add-task']
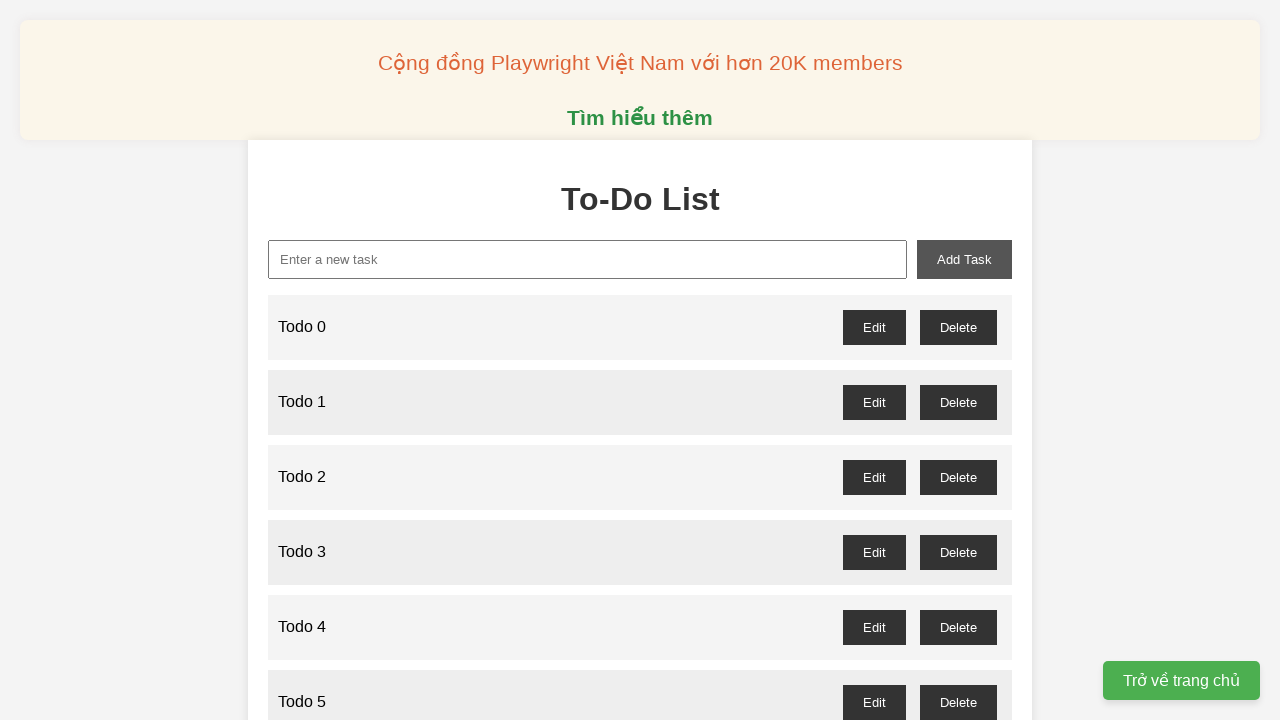

Filled input field with 'Todo 85' on xpath=//input[@type='text']
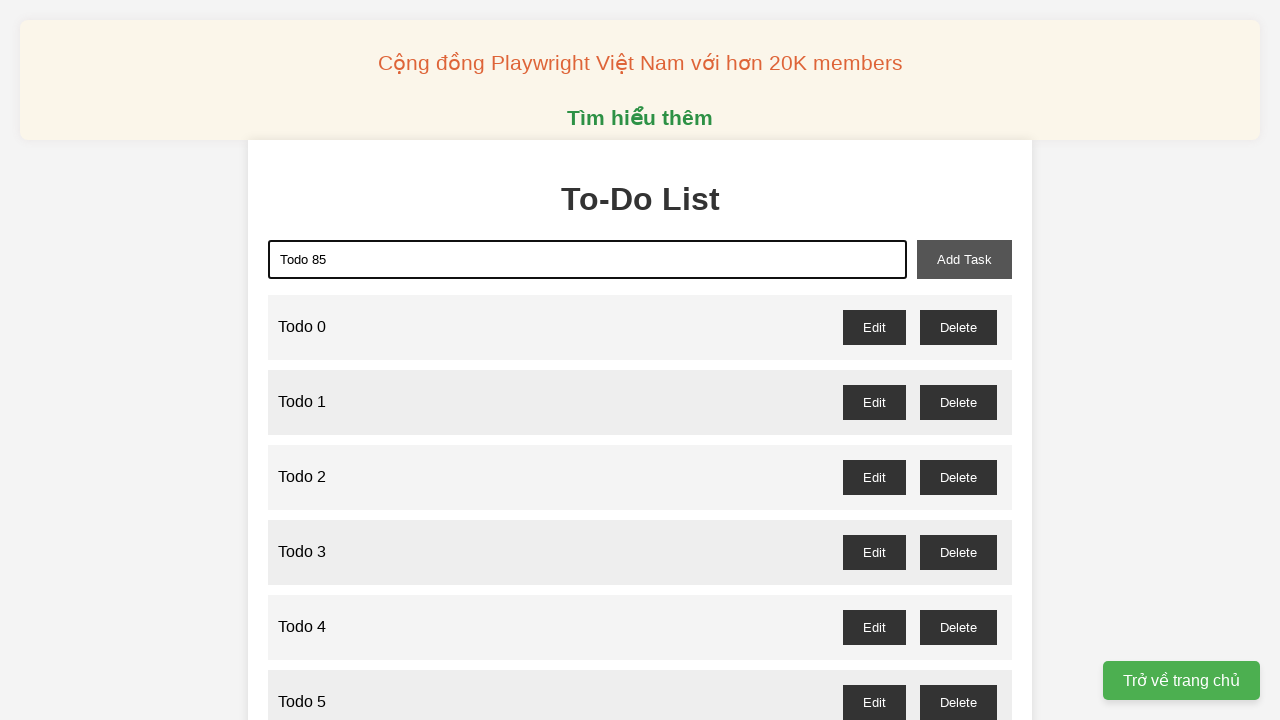

Clicked add button to create 'Todo 85' at (964, 259) on xpath=//button[@id='add-task']
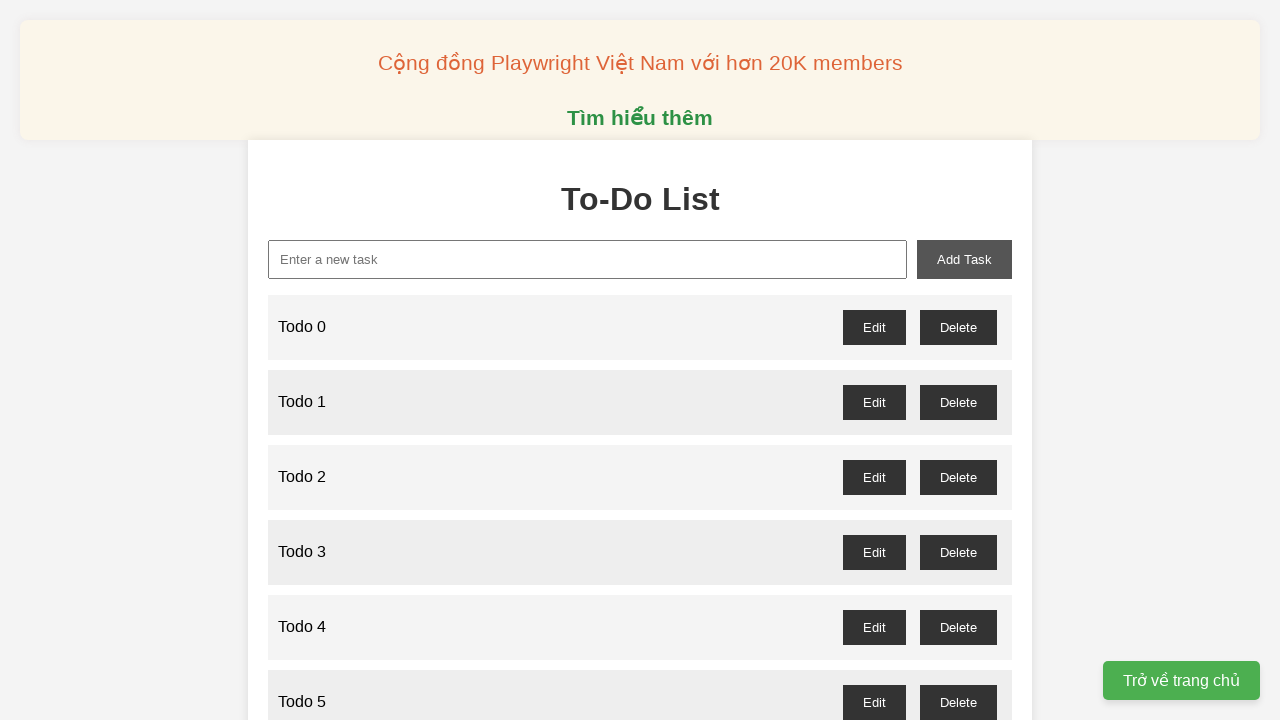

Filled input field with 'Todo 86' on xpath=//input[@type='text']
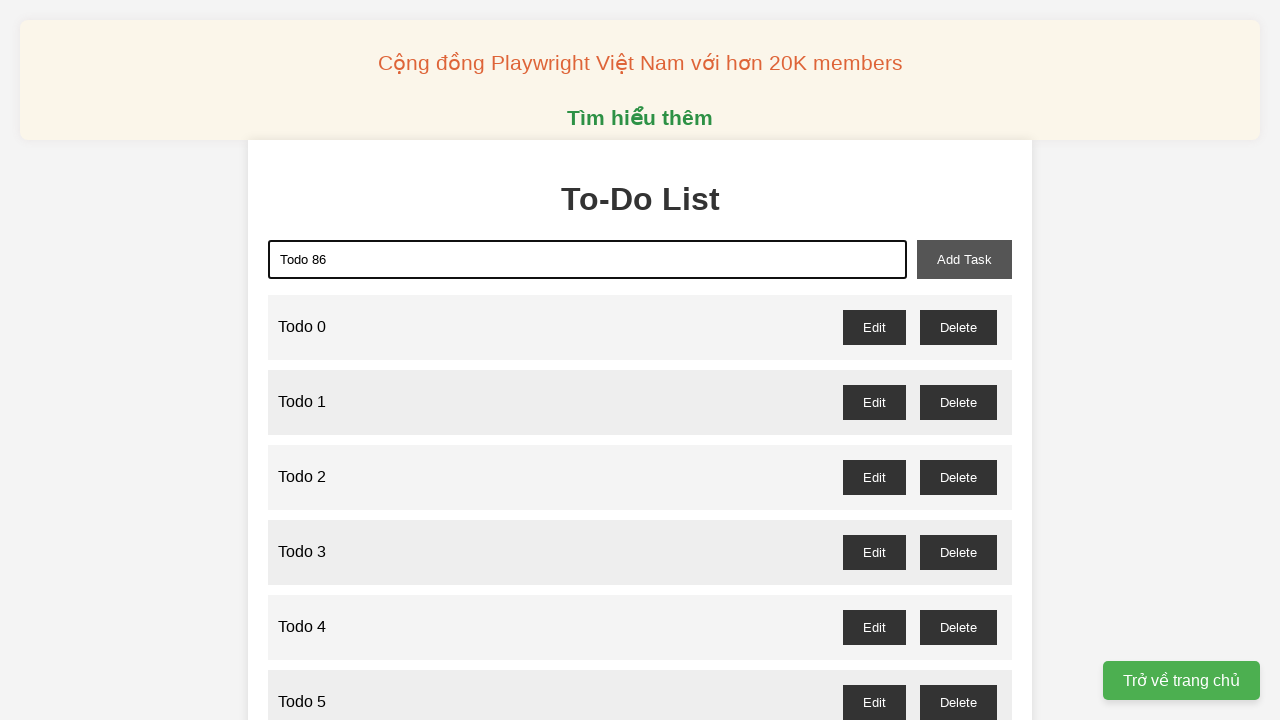

Clicked add button to create 'Todo 86' at (964, 259) on xpath=//button[@id='add-task']
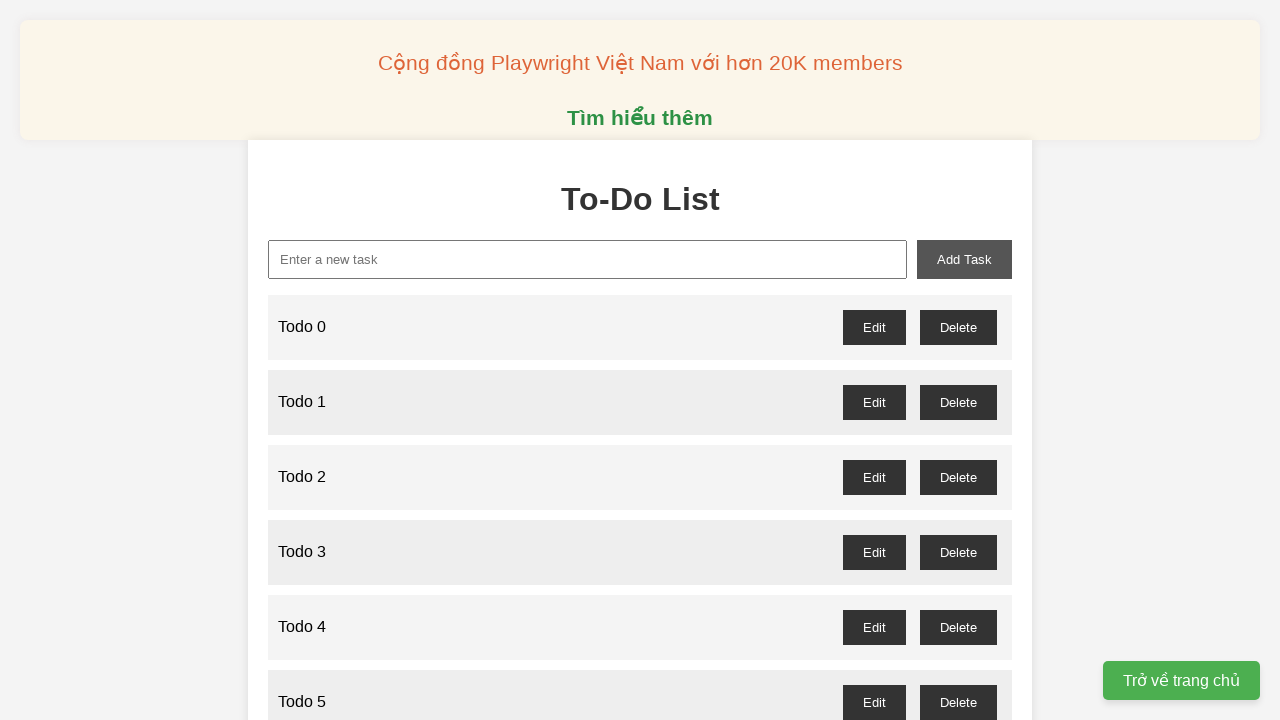

Filled input field with 'Todo 87' on xpath=//input[@type='text']
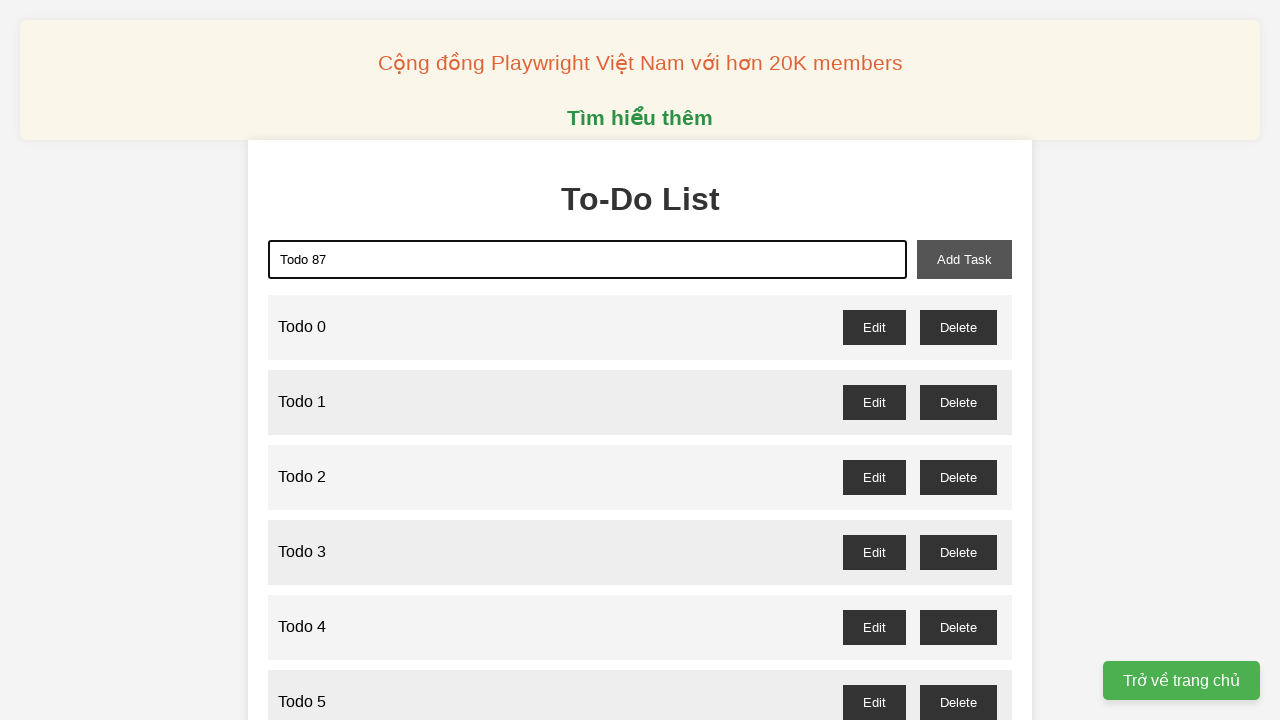

Clicked add button to create 'Todo 87' at (964, 259) on xpath=//button[@id='add-task']
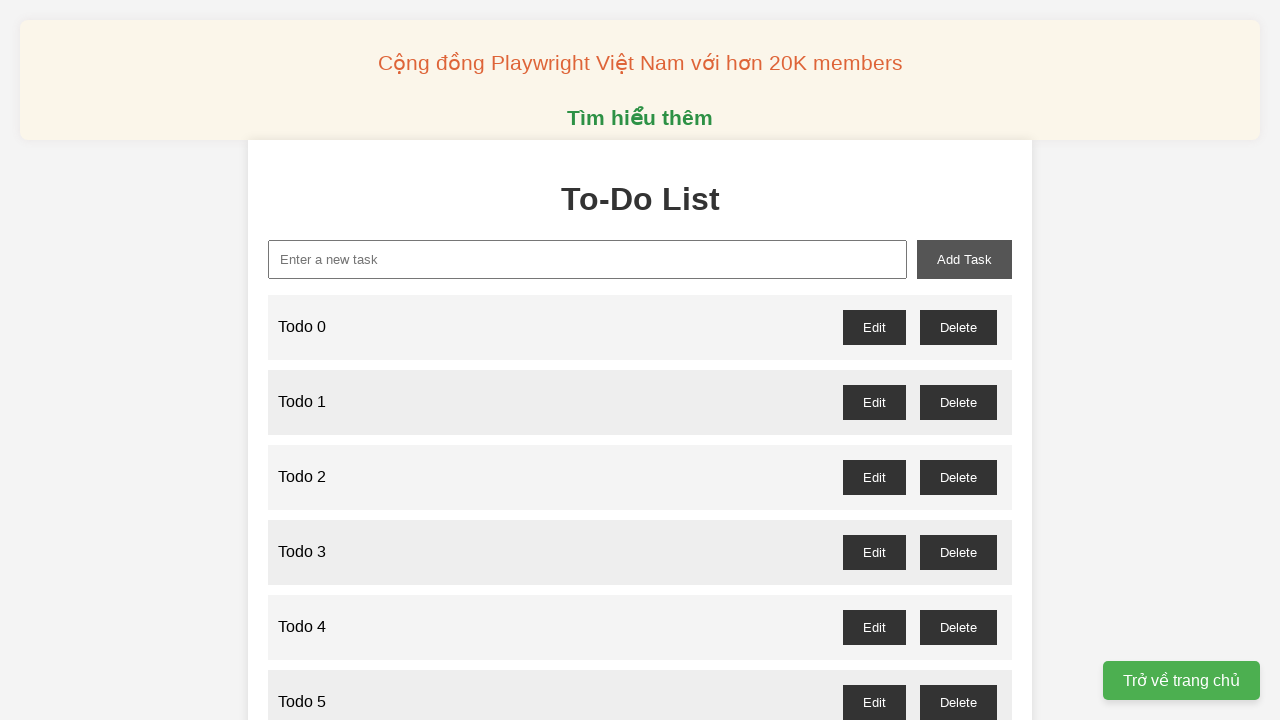

Filled input field with 'Todo 88' on xpath=//input[@type='text']
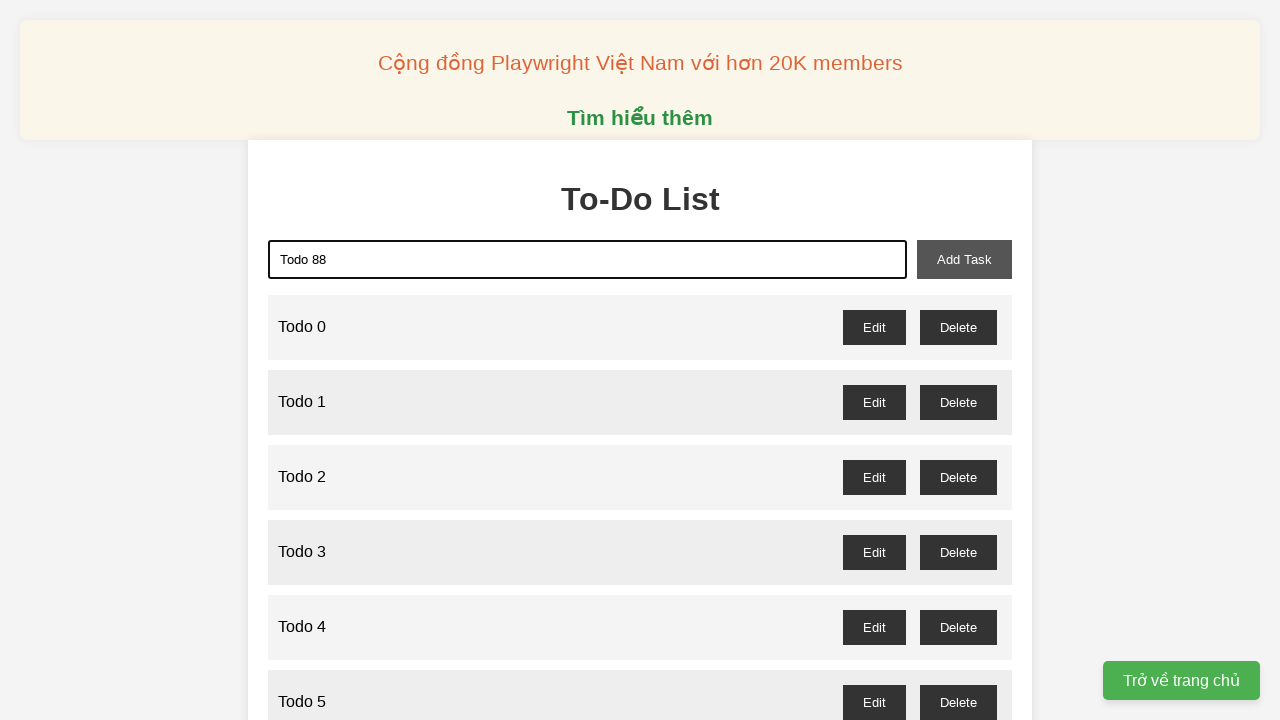

Clicked add button to create 'Todo 88' at (964, 259) on xpath=//button[@id='add-task']
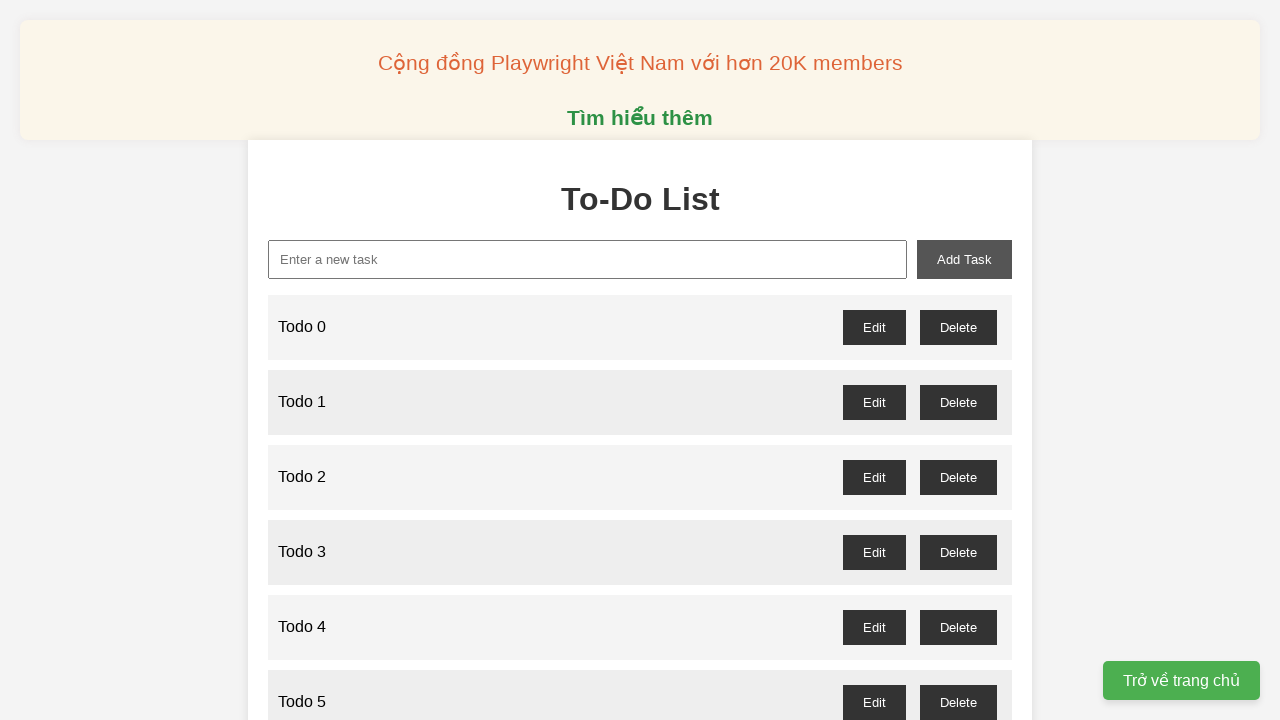

Filled input field with 'Todo 89' on xpath=//input[@type='text']
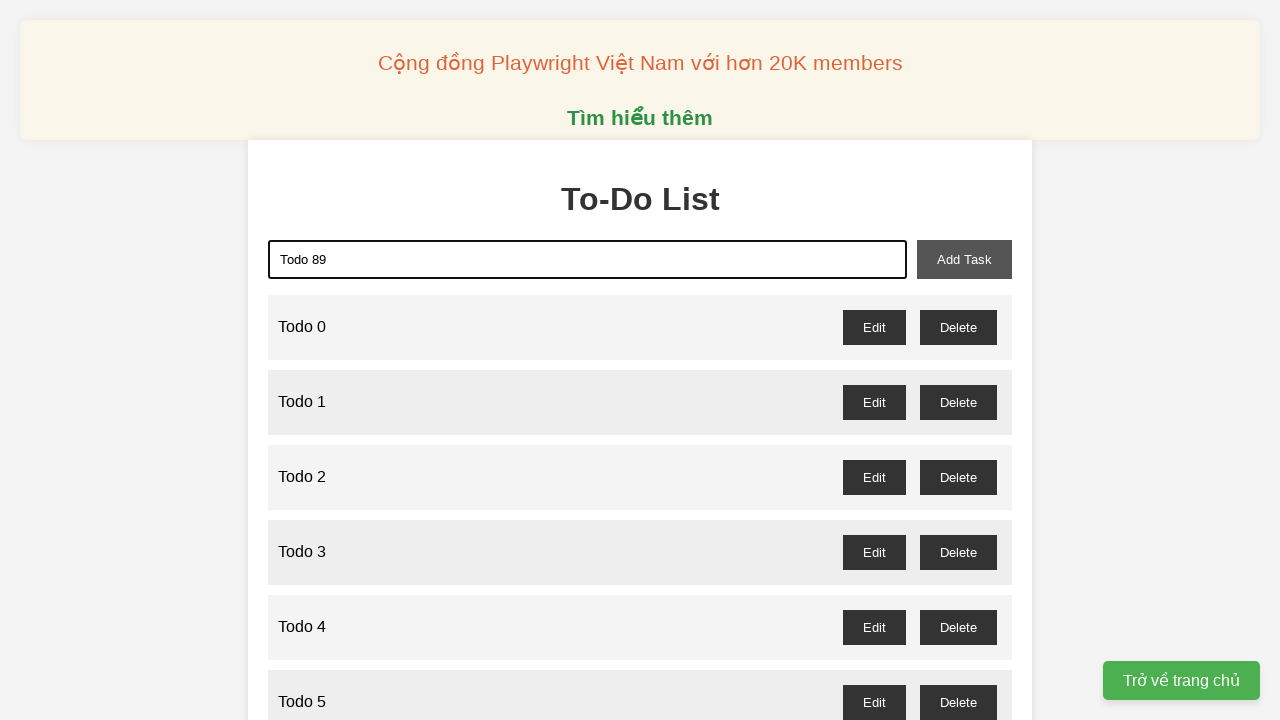

Clicked add button to create 'Todo 89' at (964, 259) on xpath=//button[@id='add-task']
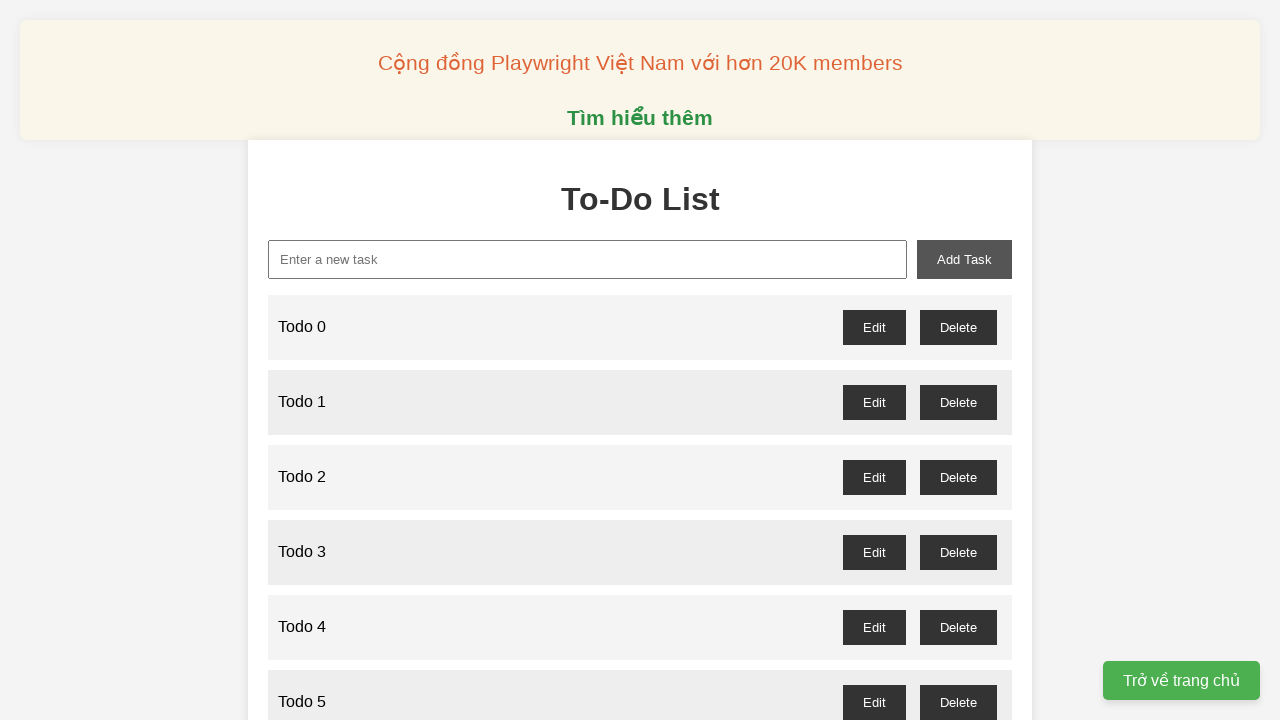

Filled input field with 'Todo 90' on xpath=//input[@type='text']
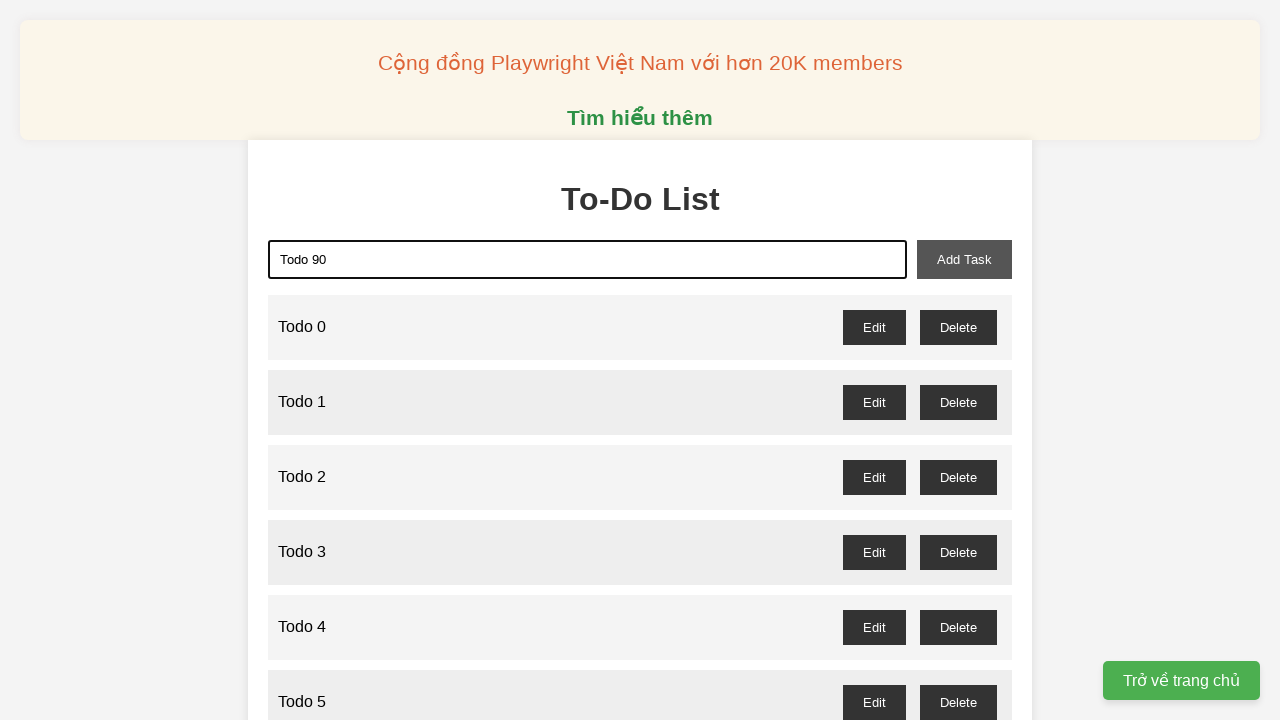

Clicked add button to create 'Todo 90' at (964, 259) on xpath=//button[@id='add-task']
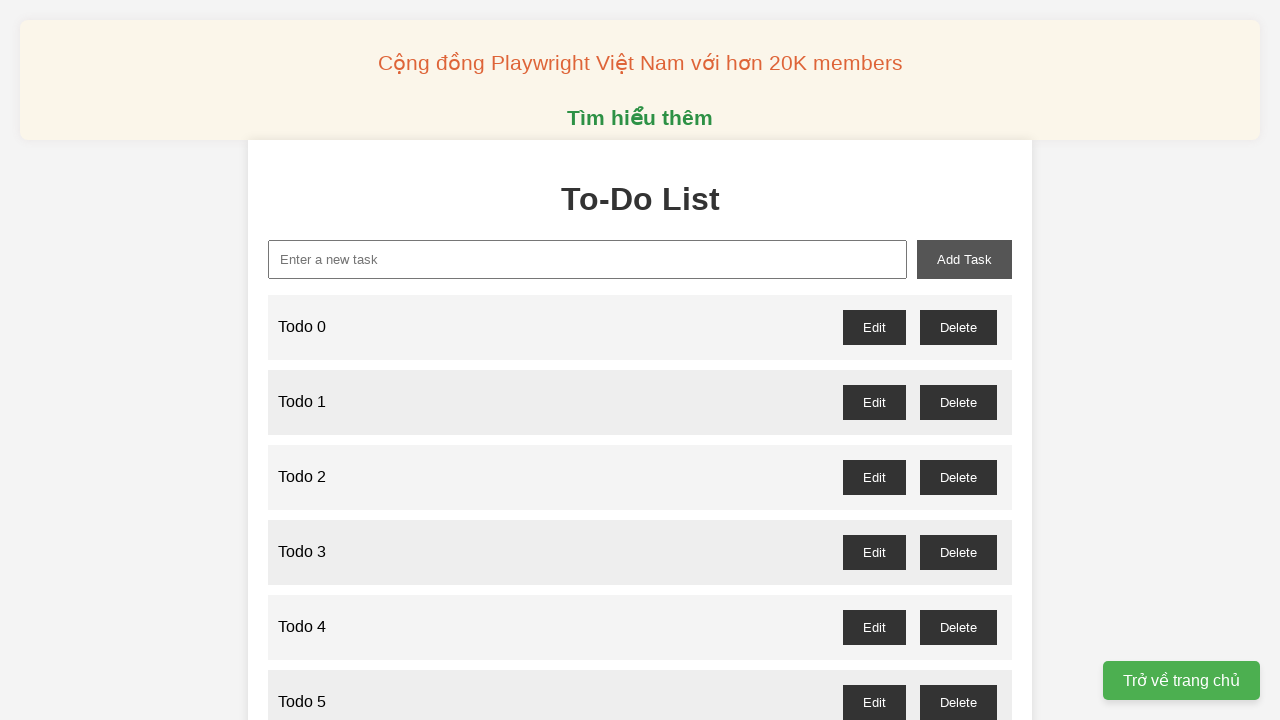

Filled input field with 'Todo 91' on xpath=//input[@type='text']
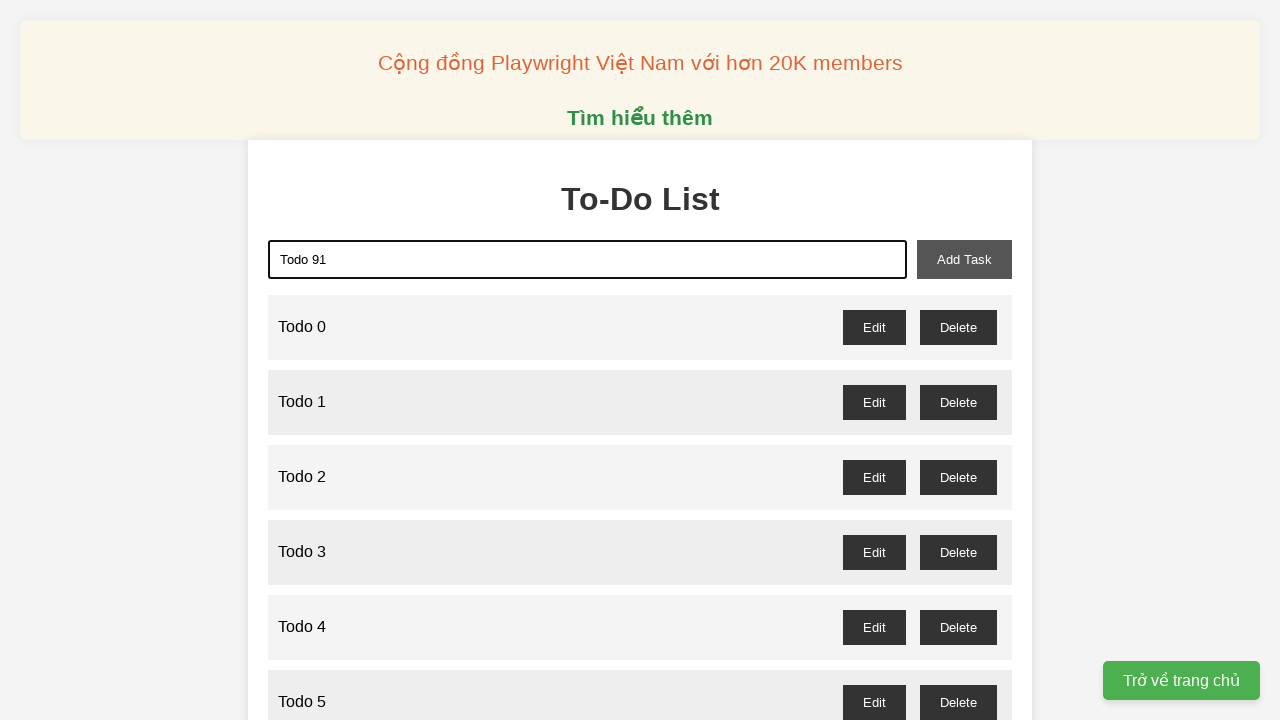

Clicked add button to create 'Todo 91' at (964, 259) on xpath=//button[@id='add-task']
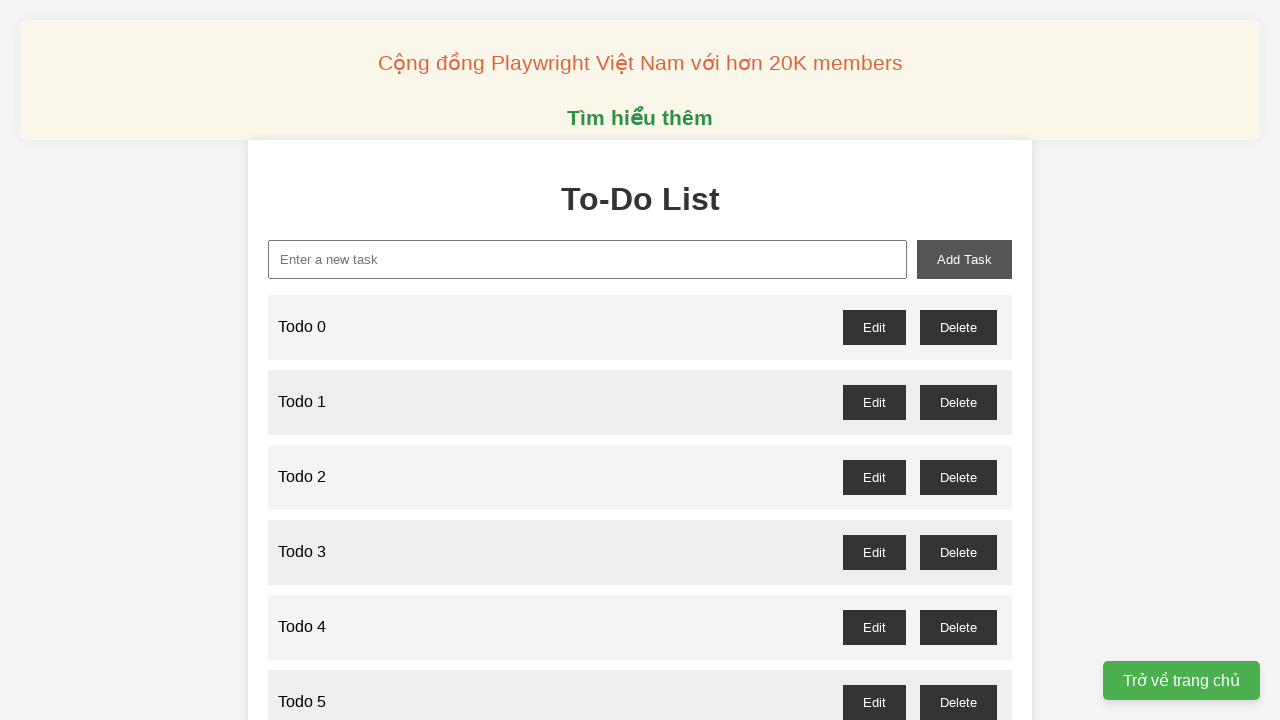

Filled input field with 'Todo 92' on xpath=//input[@type='text']
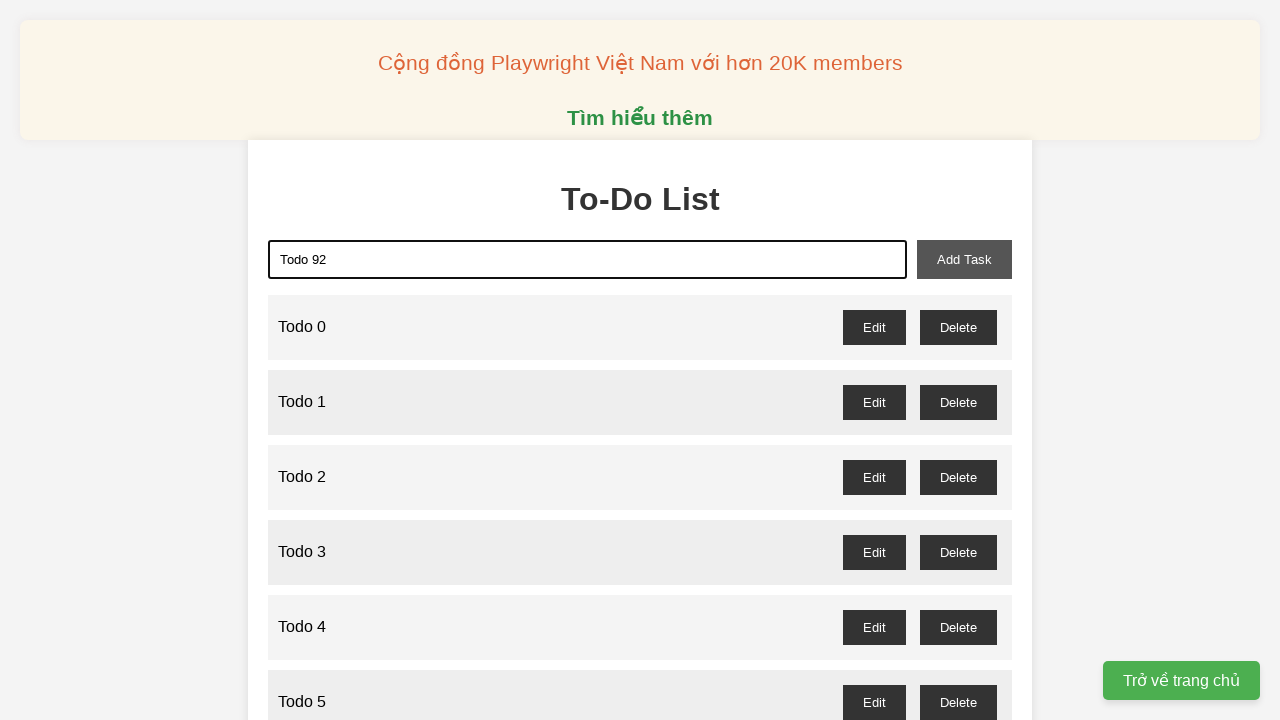

Clicked add button to create 'Todo 92' at (964, 259) on xpath=//button[@id='add-task']
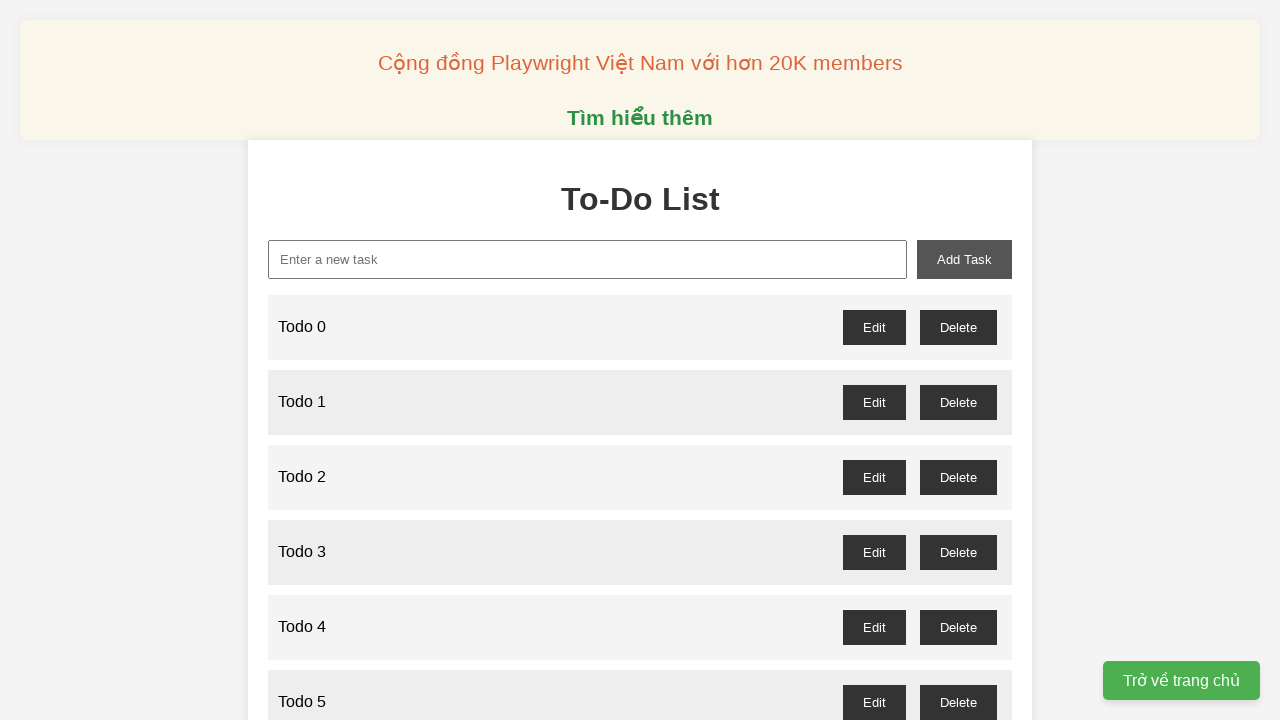

Filled input field with 'Todo 93' on xpath=//input[@type='text']
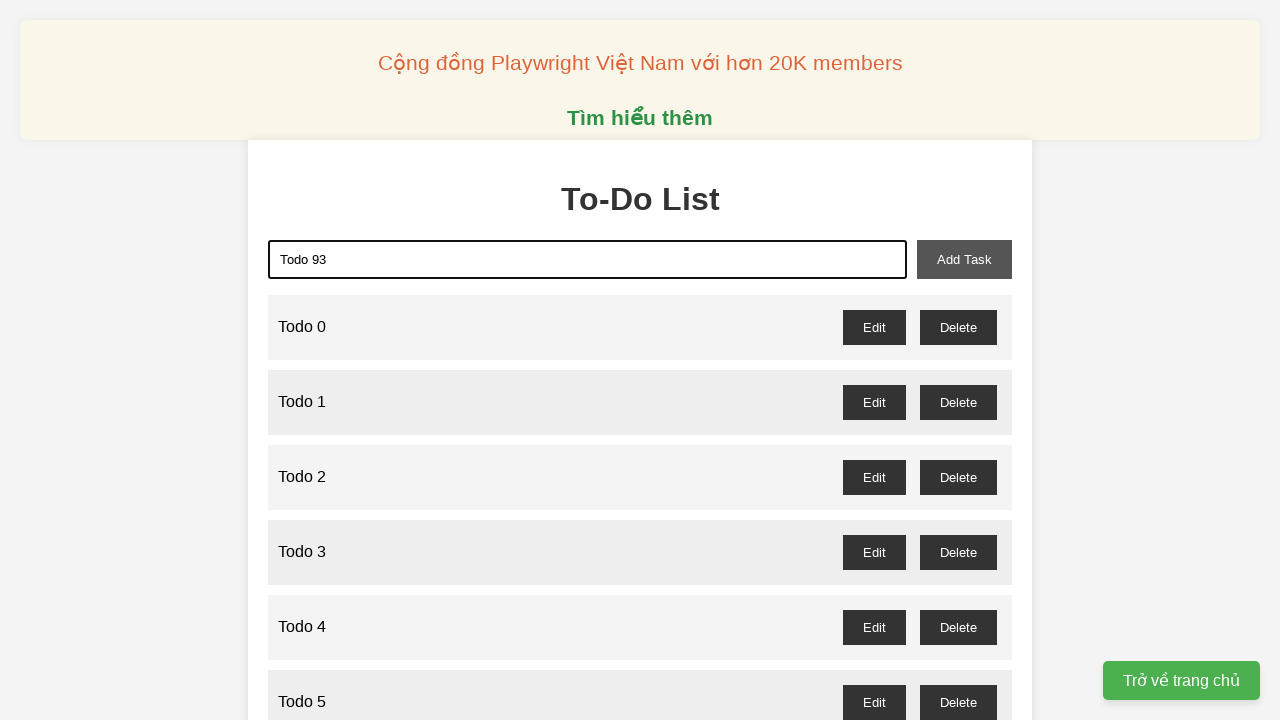

Clicked add button to create 'Todo 93' at (964, 259) on xpath=//button[@id='add-task']
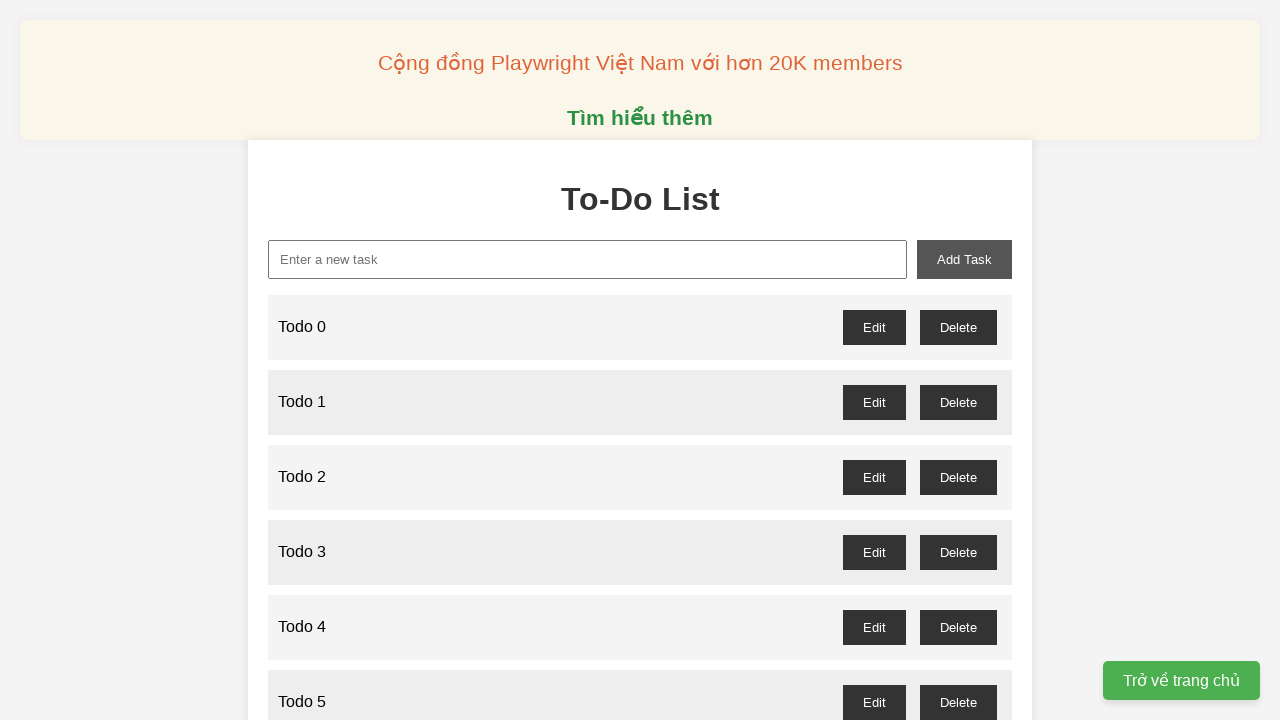

Filled input field with 'Todo 94' on xpath=//input[@type='text']
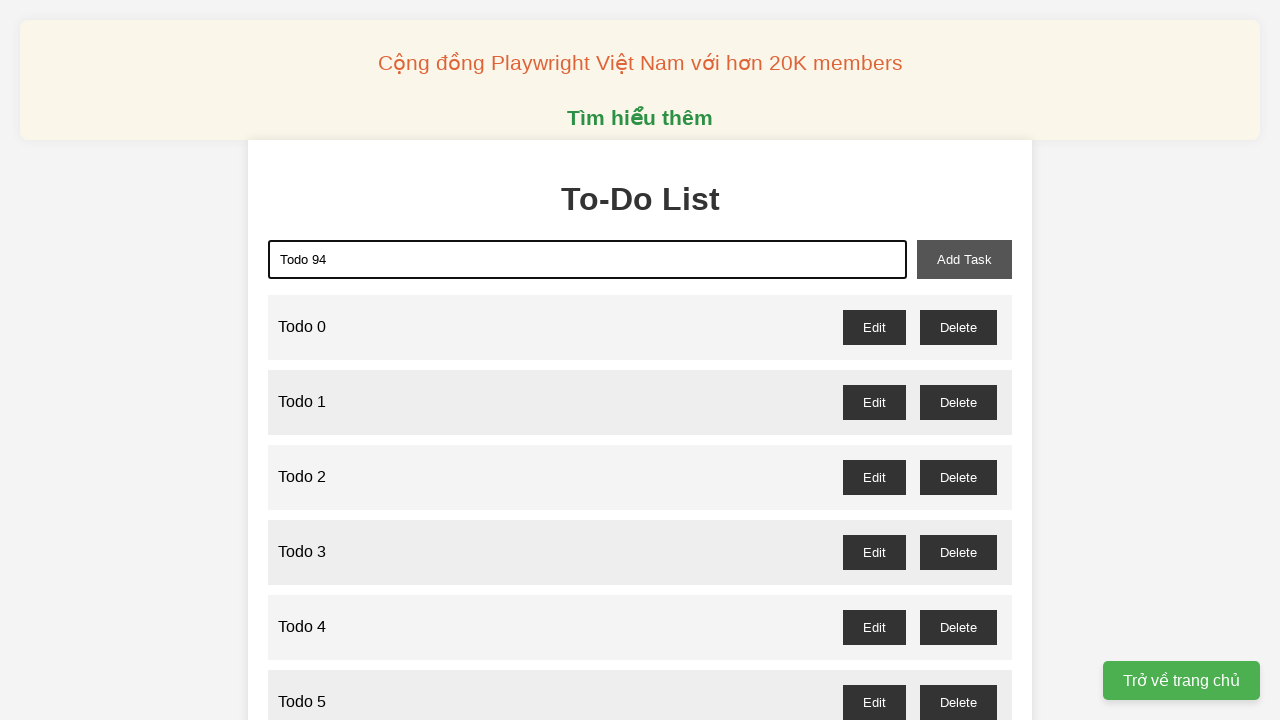

Clicked add button to create 'Todo 94' at (964, 259) on xpath=//button[@id='add-task']
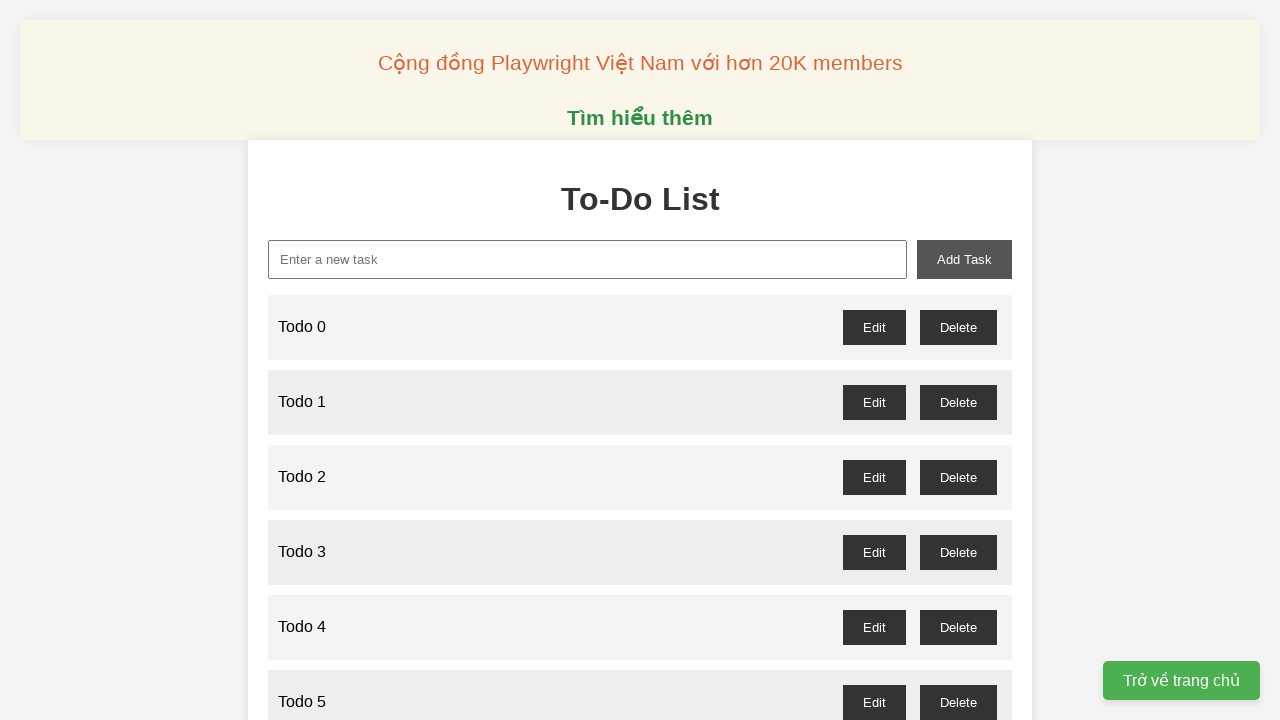

Filled input field with 'Todo 95' on xpath=//input[@type='text']
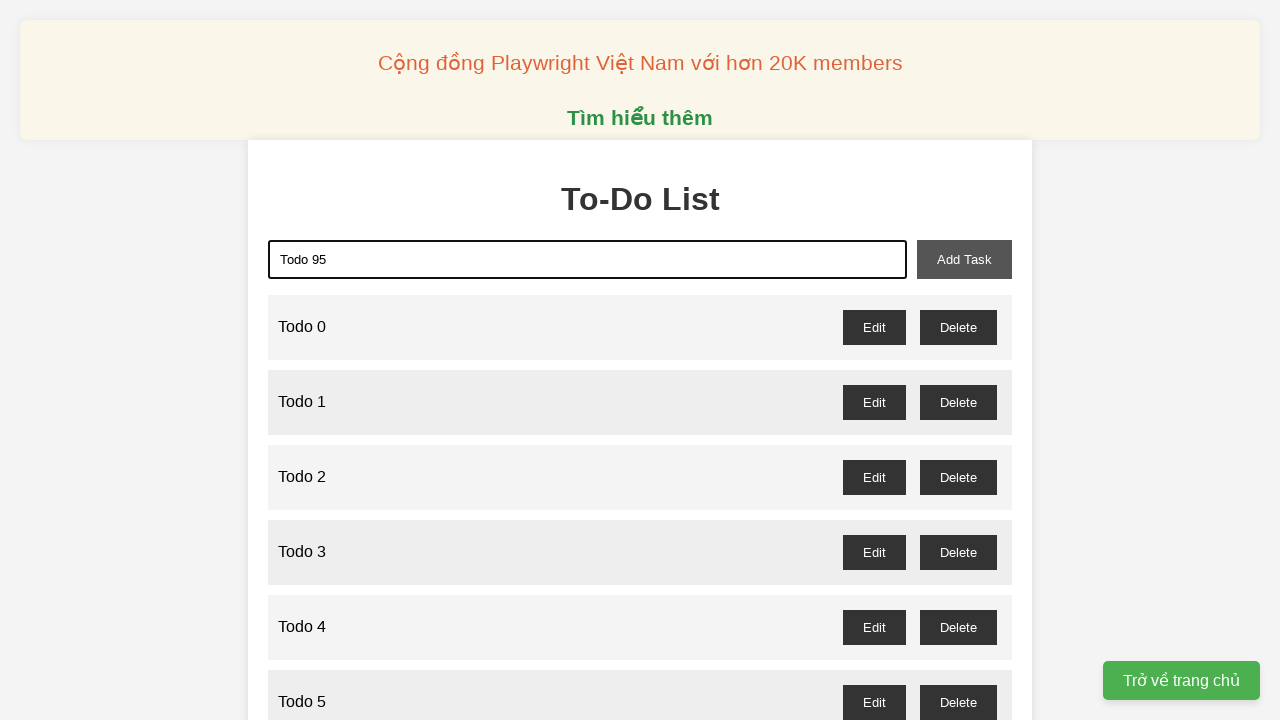

Clicked add button to create 'Todo 95' at (964, 259) on xpath=//button[@id='add-task']
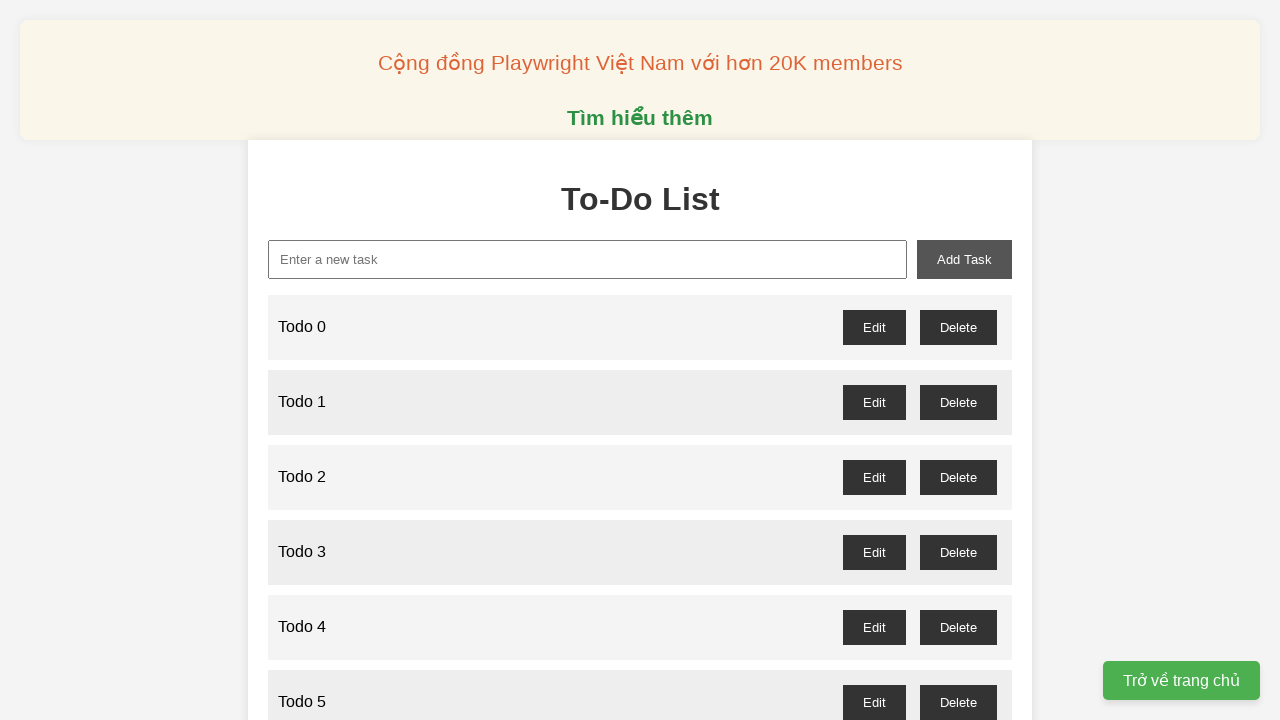

Filled input field with 'Todo 96' on xpath=//input[@type='text']
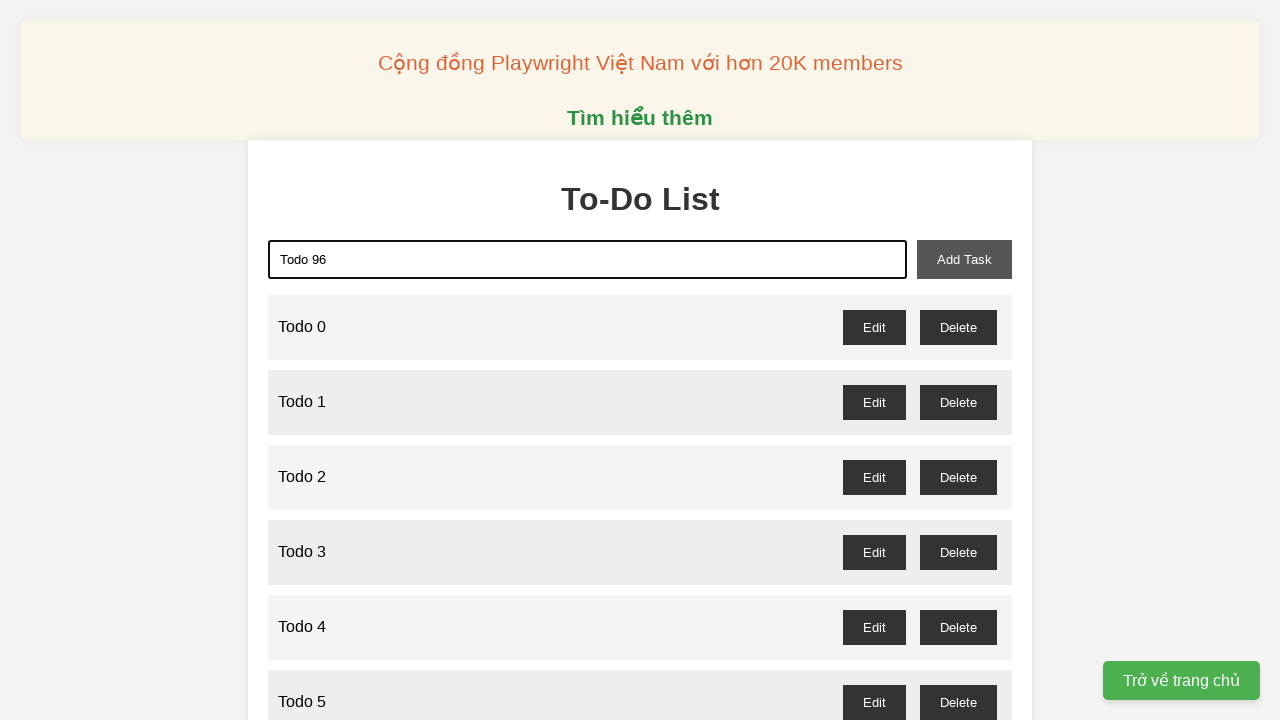

Clicked add button to create 'Todo 96' at (964, 259) on xpath=//button[@id='add-task']
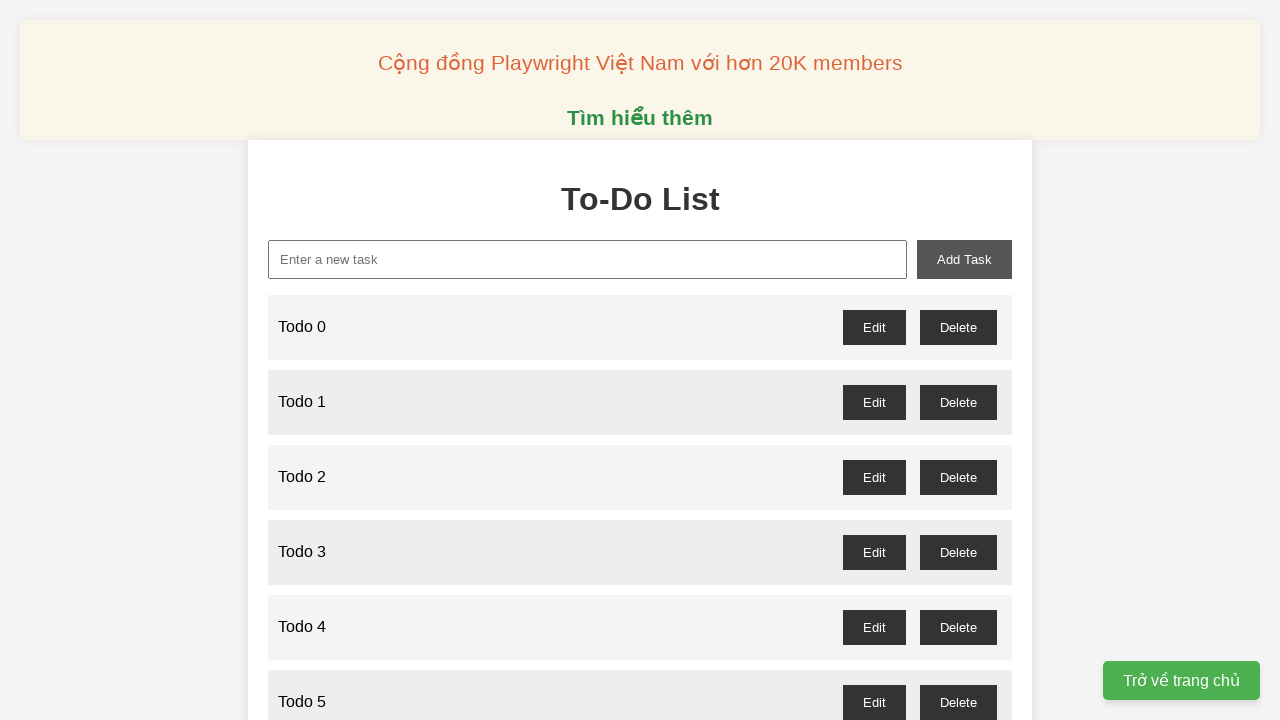

Filled input field with 'Todo 97' on xpath=//input[@type='text']
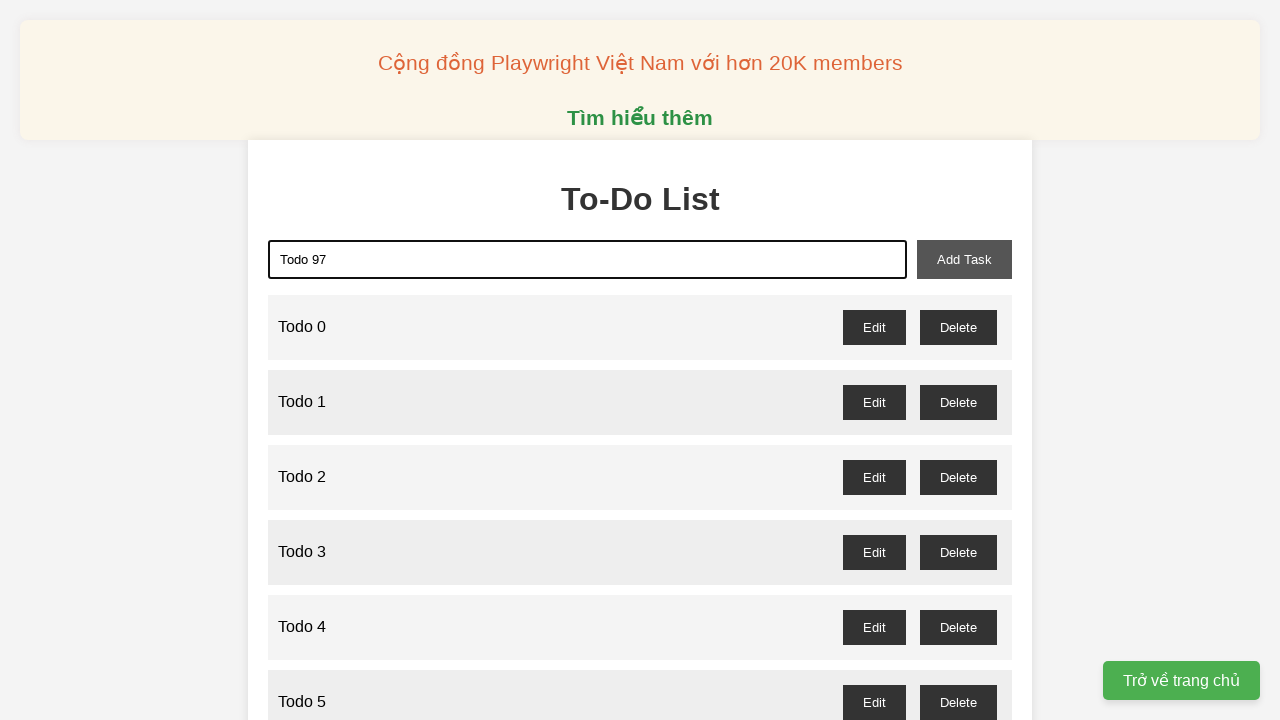

Clicked add button to create 'Todo 97' at (964, 259) on xpath=//button[@id='add-task']
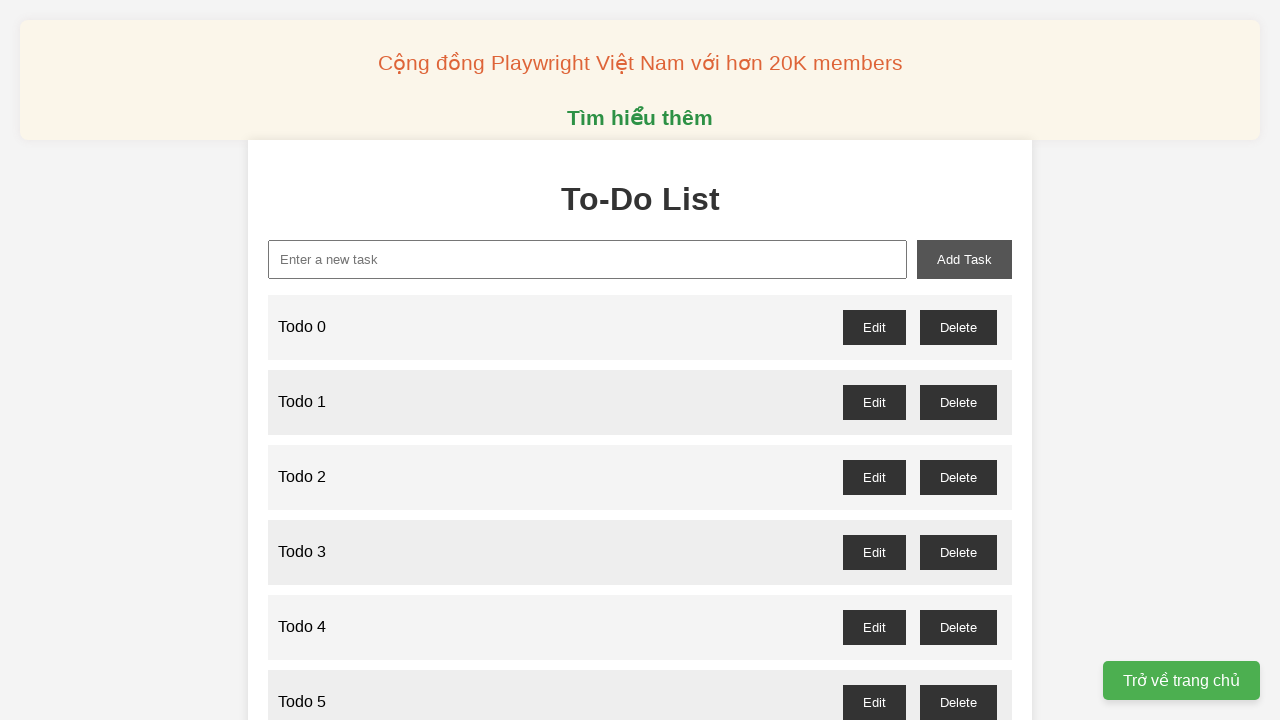

Filled input field with 'Todo 98' on xpath=//input[@type='text']
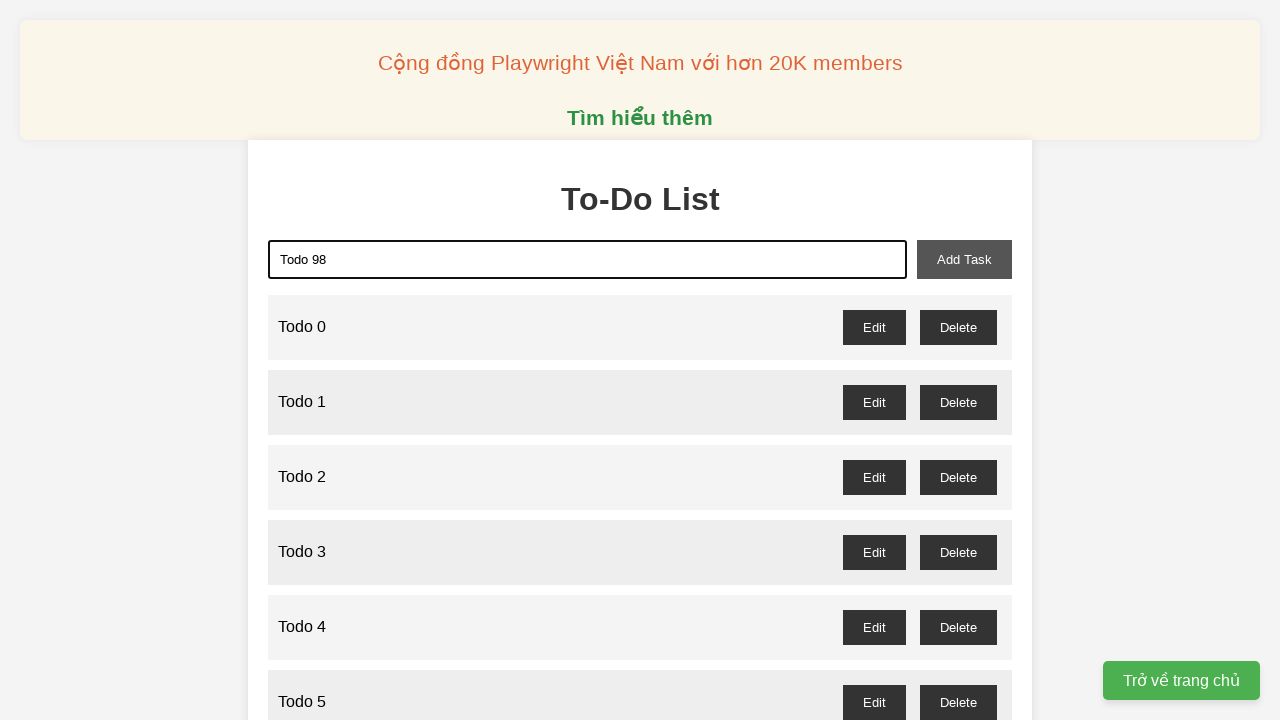

Clicked add button to create 'Todo 98' at (964, 259) on xpath=//button[@id='add-task']
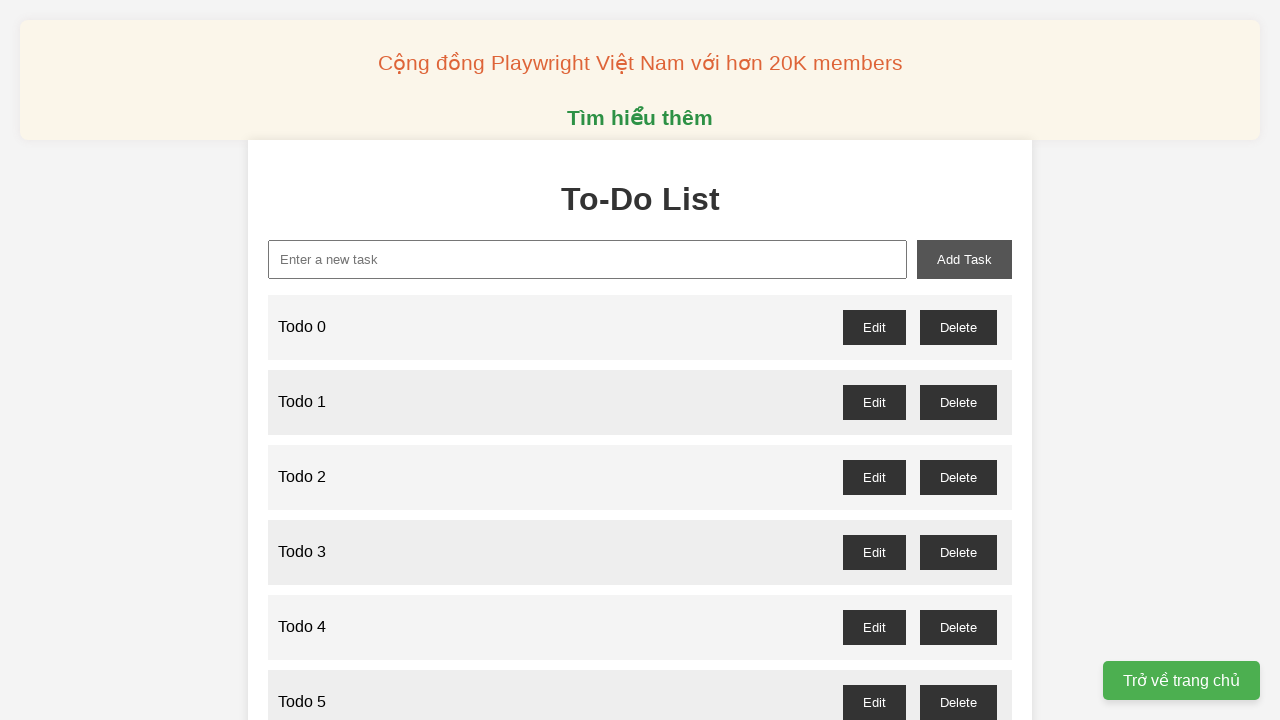

Filled input field with 'Todo 99' on xpath=//input[@type='text']
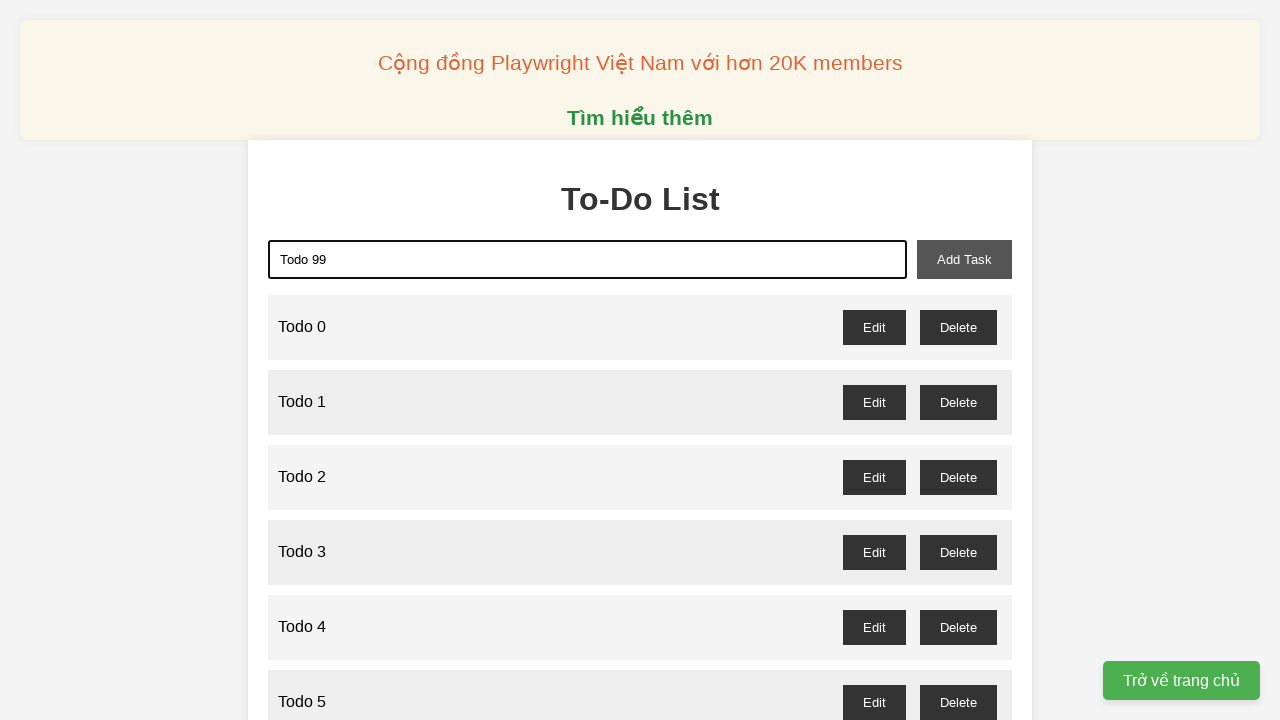

Clicked add button to create 'Todo 99' at (964, 259) on xpath=//button[@id='add-task']
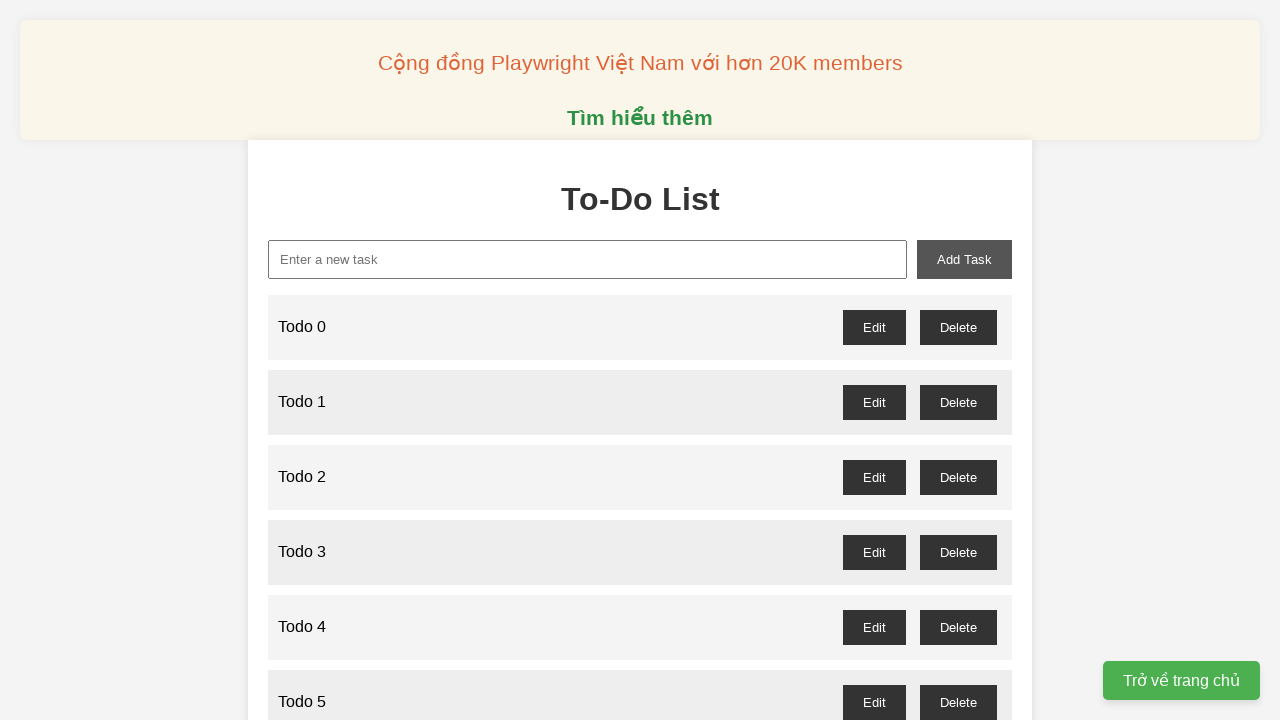

Set up dialog handler to accept confirmation dialogs
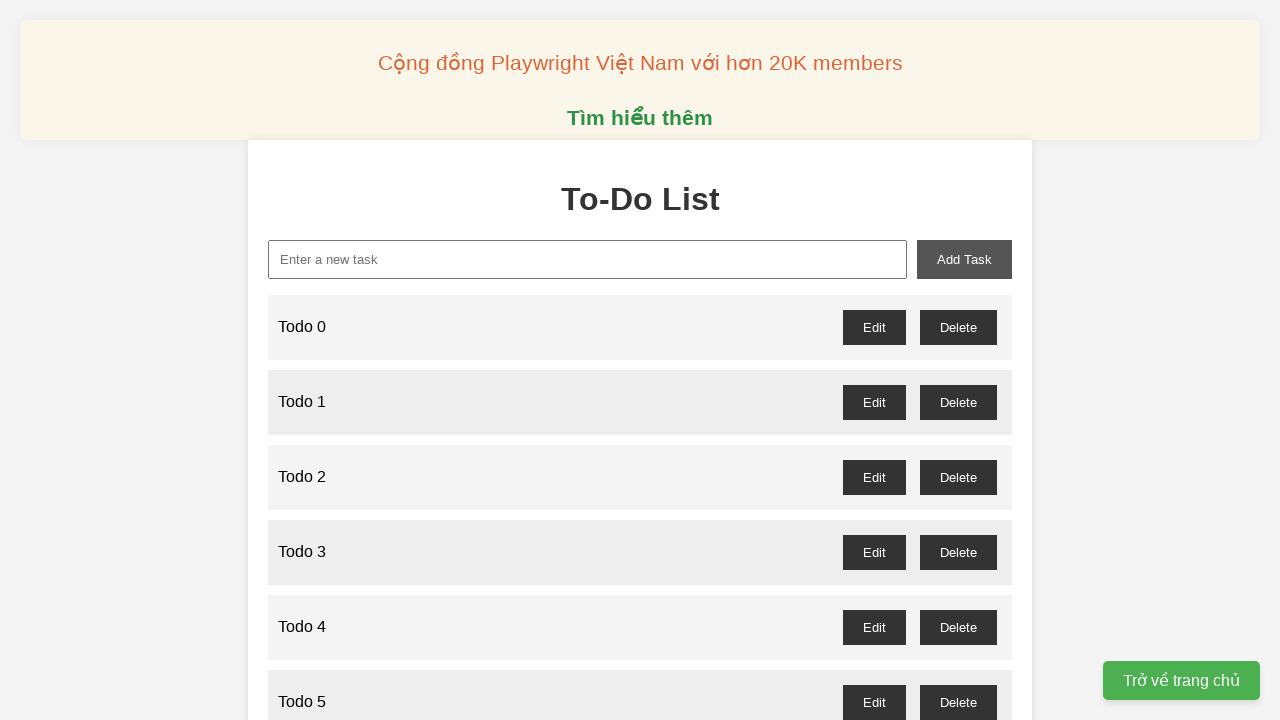

Clicked delete button for 'Todo 1' (odd number) at (958, 402) on //button[@id='todo-1-delete']
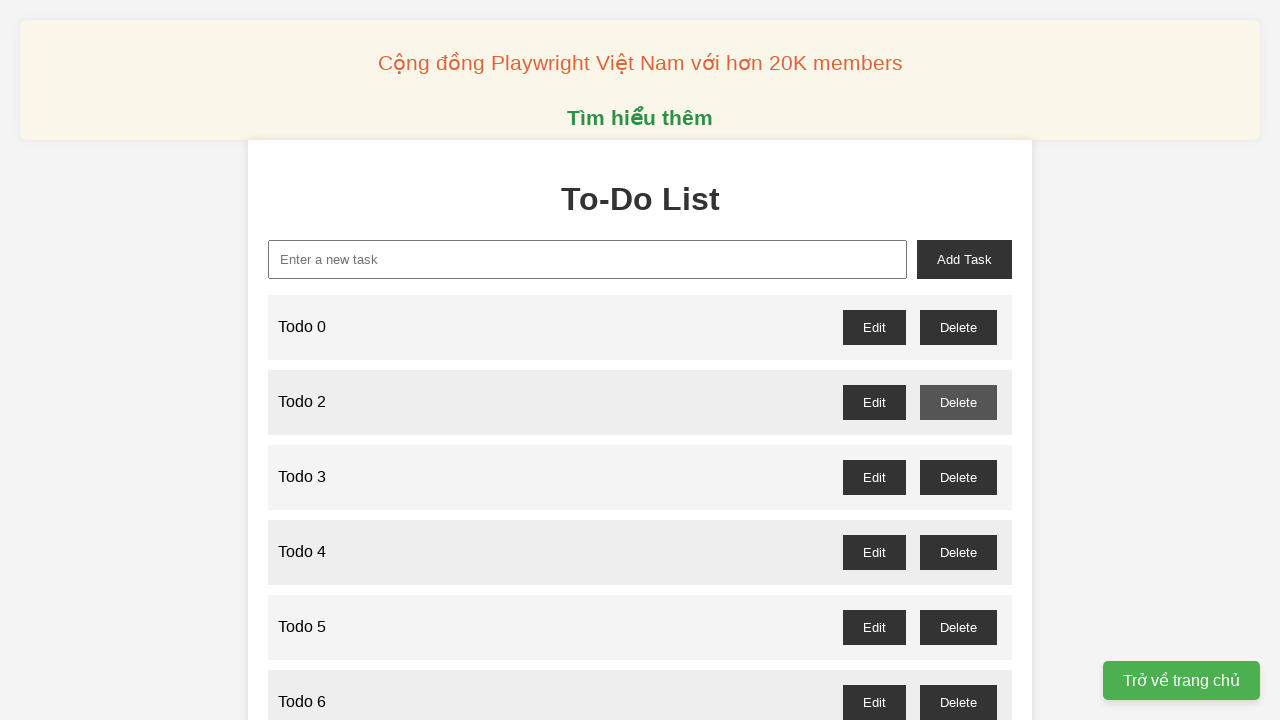

Clicked delete button for 'Todo 3' (odd number) at (958, 477) on //button[@id='todo-3-delete']
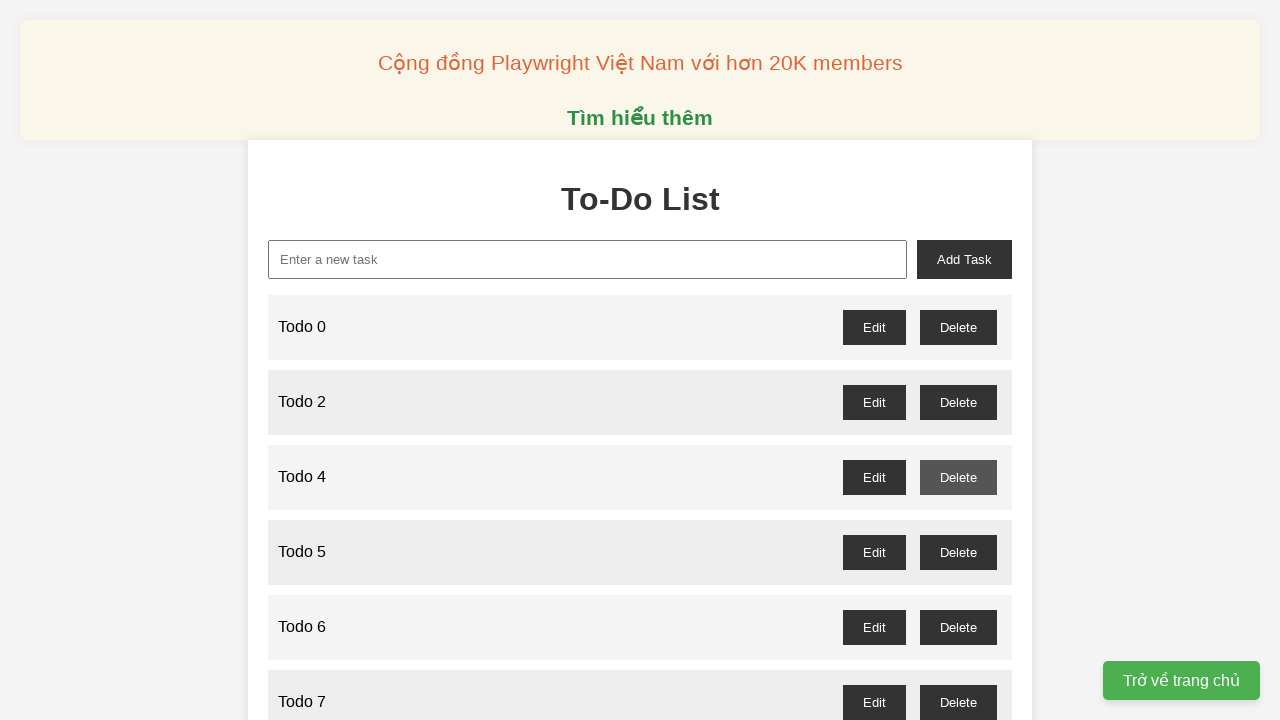

Clicked delete button for 'Todo 5' (odd number) at (958, 552) on //button[@id='todo-5-delete']
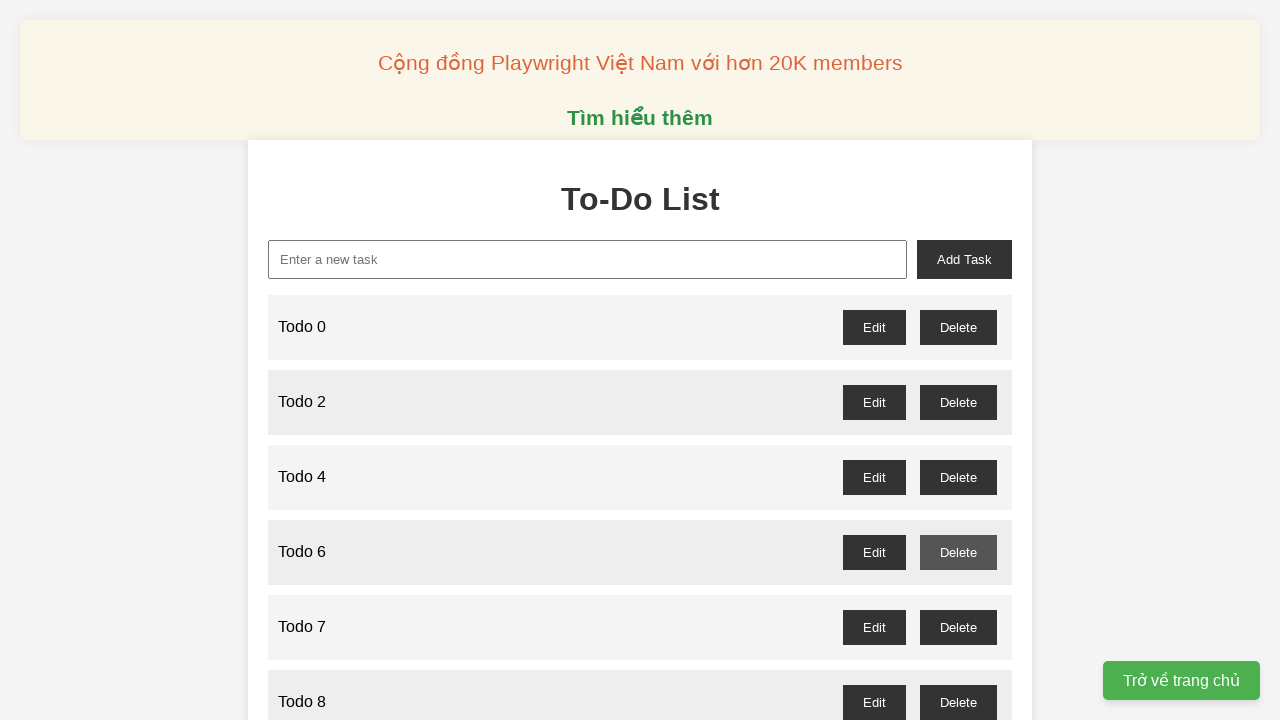

Clicked delete button for 'Todo 7' (odd number) at (958, 627) on //button[@id='todo-7-delete']
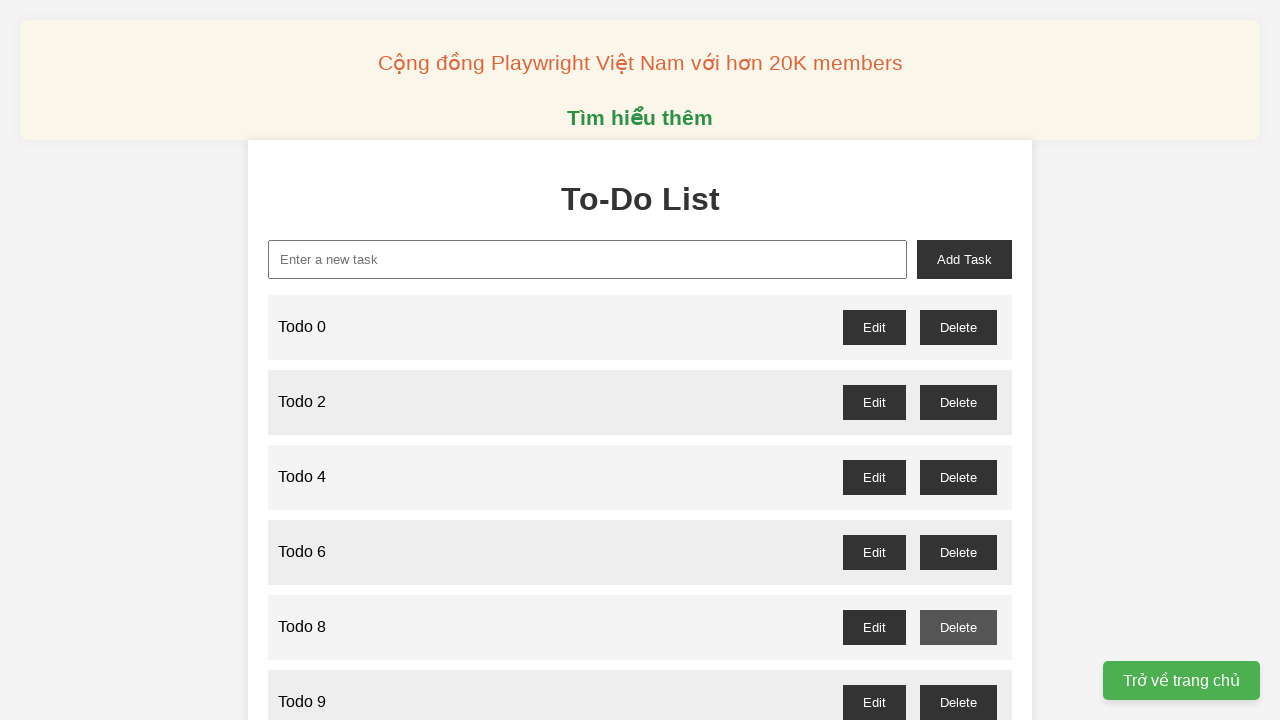

Clicked delete button for 'Todo 9' (odd number) at (958, 702) on //button[@id='todo-9-delete']
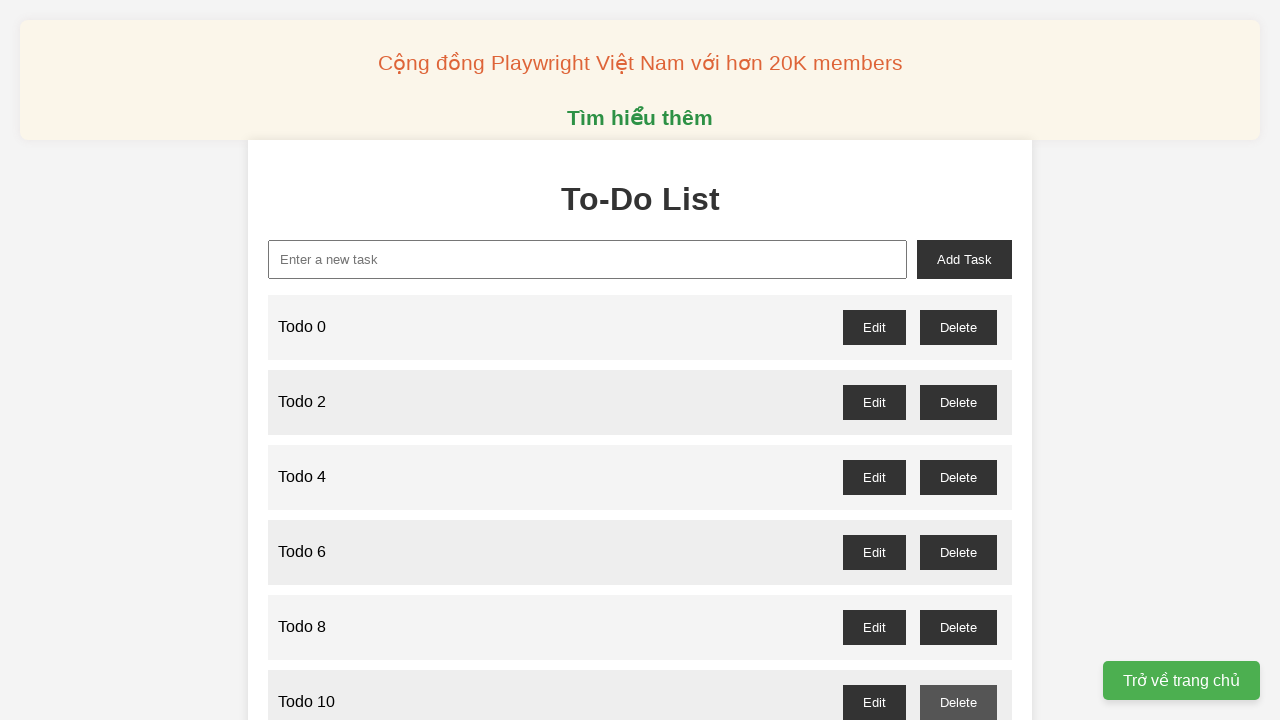

Clicked delete button for 'Todo 11' (odd number) at (958, 360) on //button[@id='todo-11-delete']
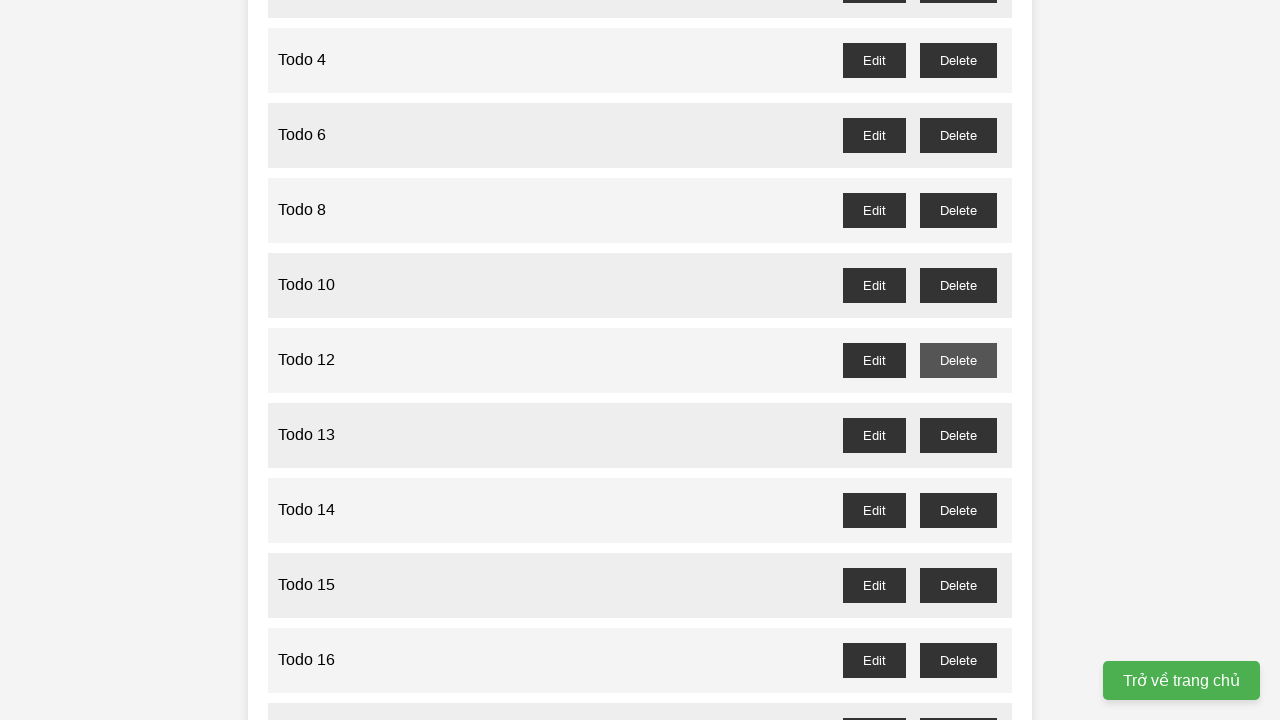

Clicked delete button for 'Todo 13' (odd number) at (958, 435) on //button[@id='todo-13-delete']
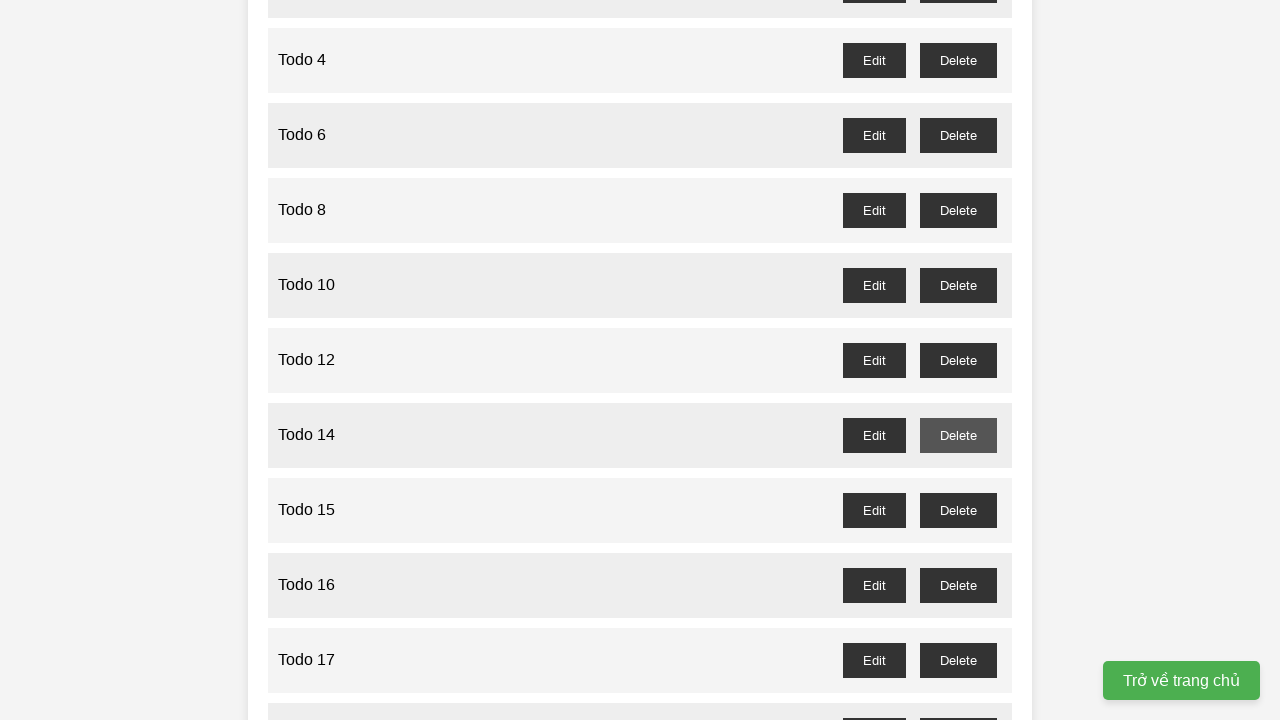

Clicked delete button for 'Todo 15' (odd number) at (958, 510) on //button[@id='todo-15-delete']
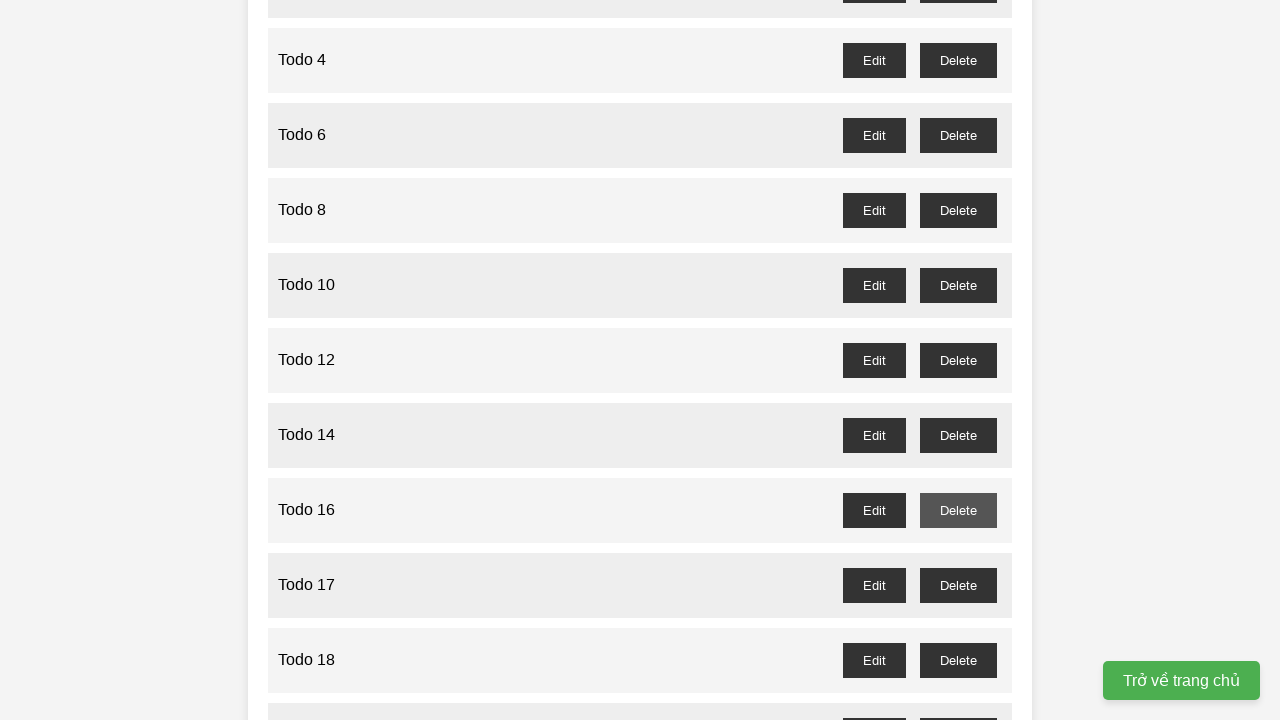

Clicked delete button for 'Todo 17' (odd number) at (958, 585) on //button[@id='todo-17-delete']
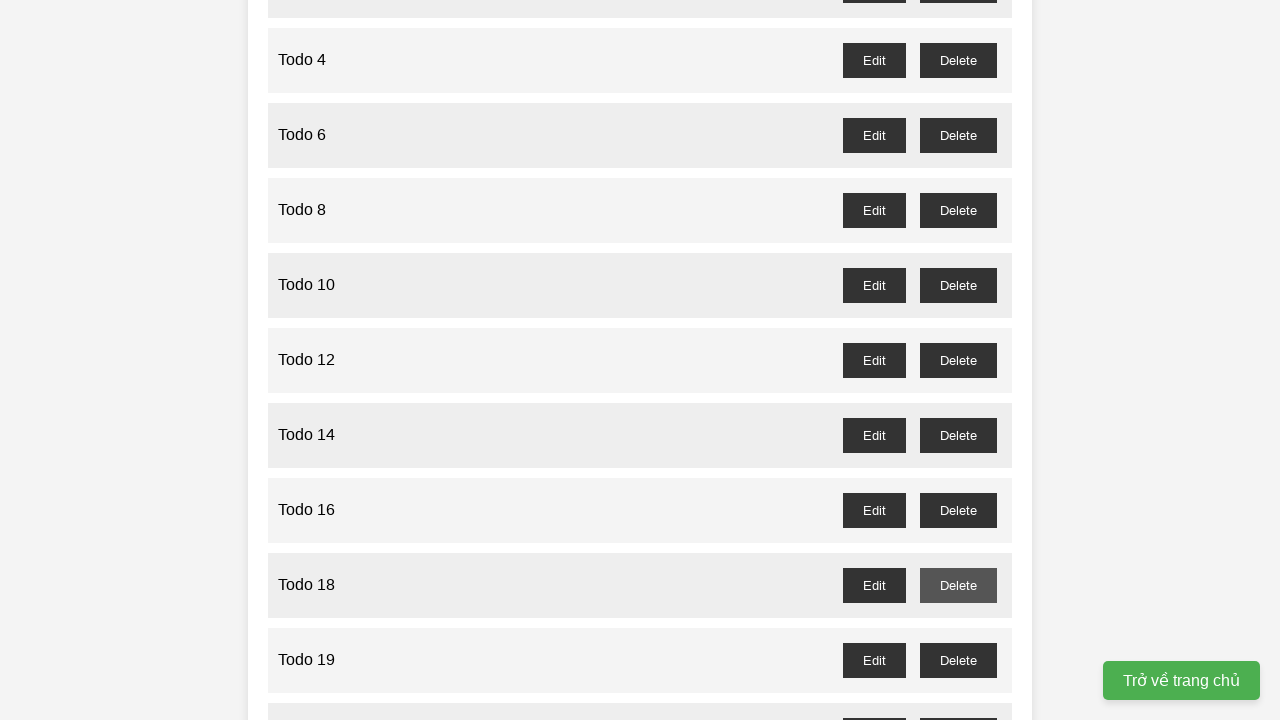

Clicked delete button for 'Todo 19' (odd number) at (958, 660) on //button[@id='todo-19-delete']
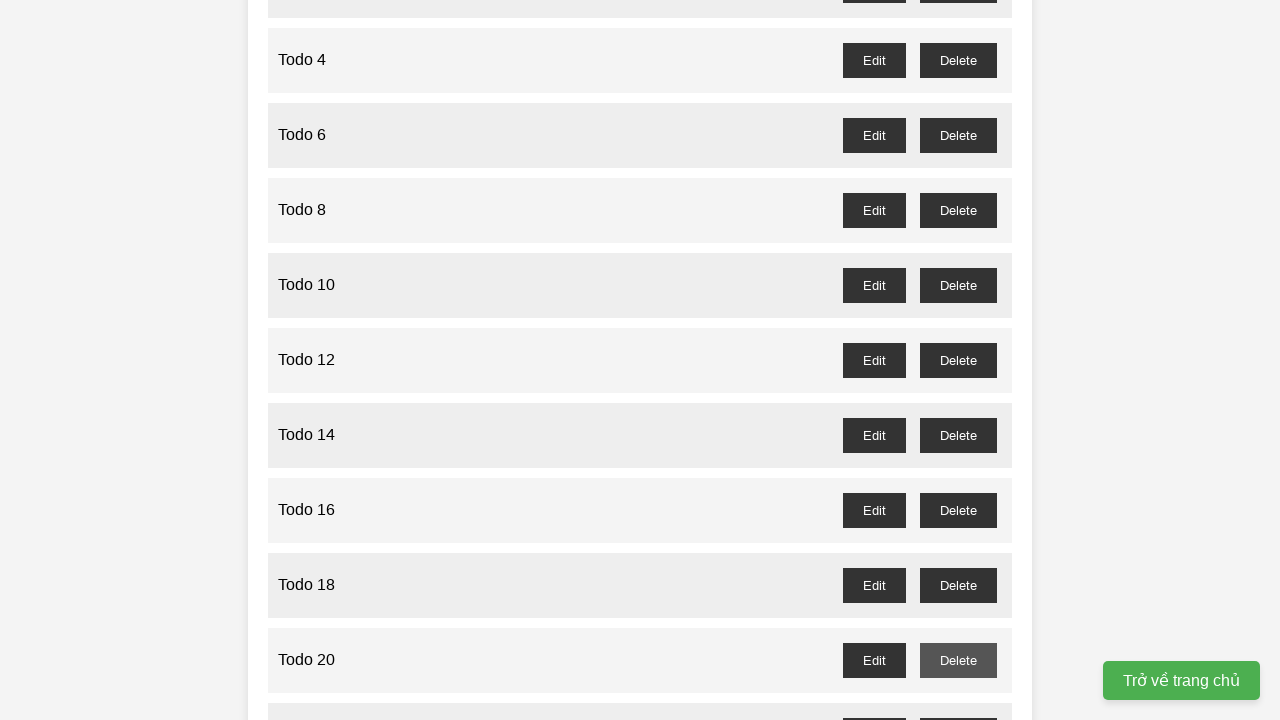

Clicked delete button for 'Todo 21' (odd number) at (958, 703) on //button[@id='todo-21-delete']
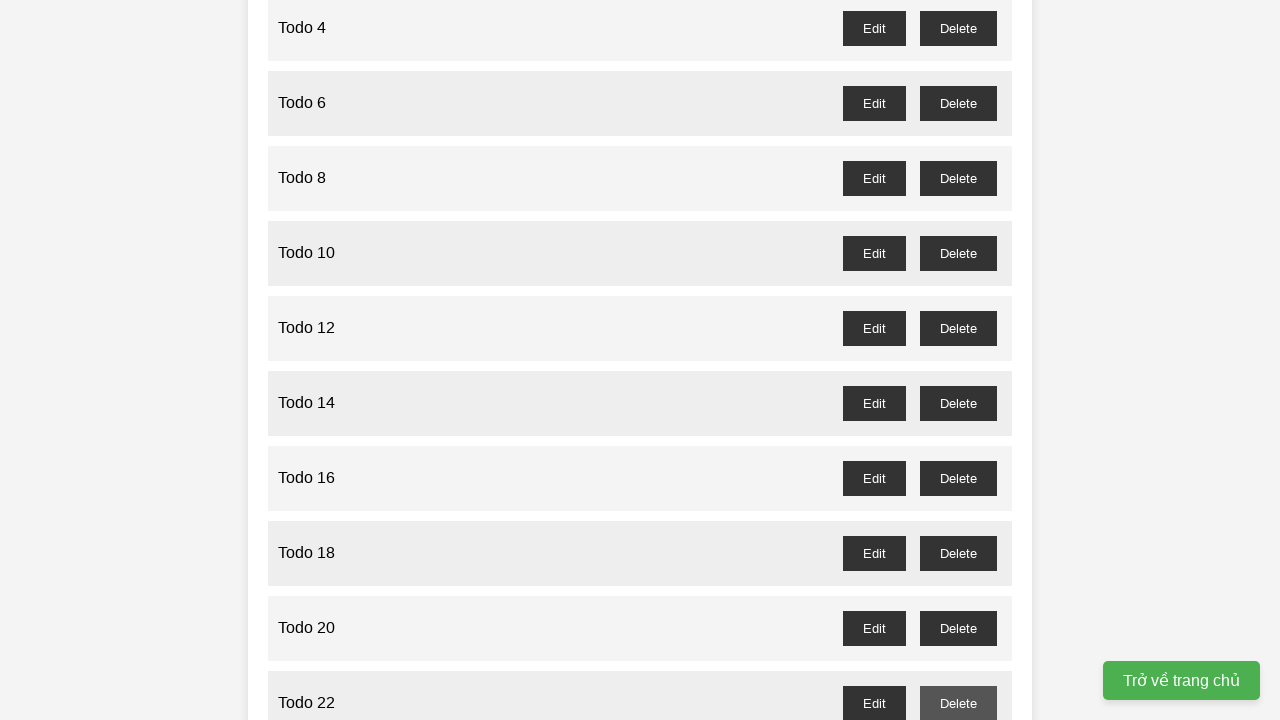

Clicked delete button for 'Todo 23' (odd number) at (958, 360) on //button[@id='todo-23-delete']
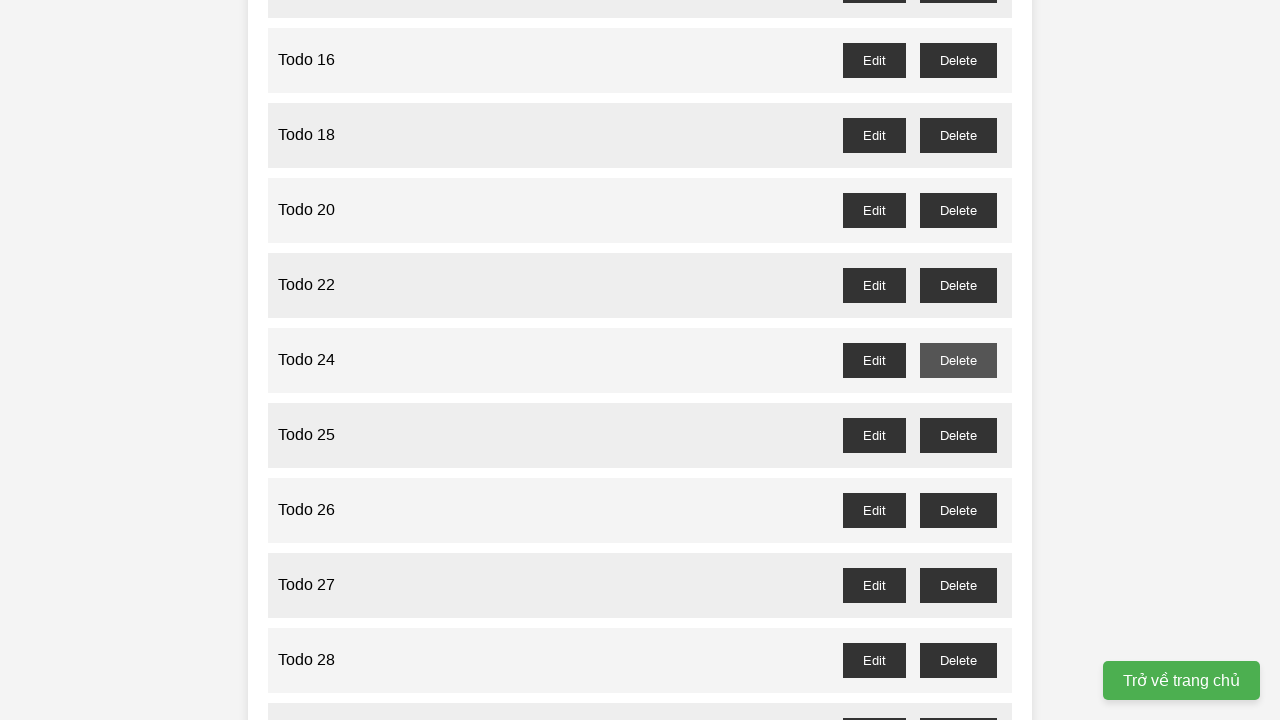

Clicked delete button for 'Todo 25' (odd number) at (958, 435) on //button[@id='todo-25-delete']
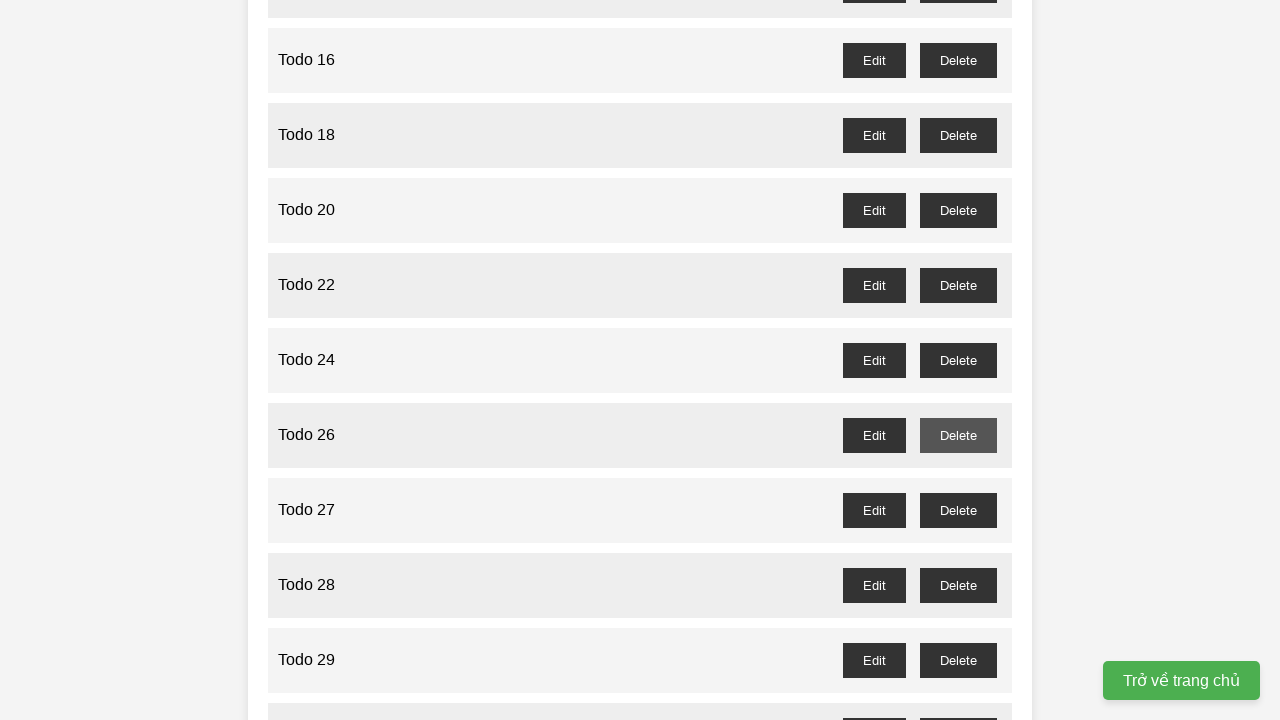

Clicked delete button for 'Todo 27' (odd number) at (958, 510) on //button[@id='todo-27-delete']
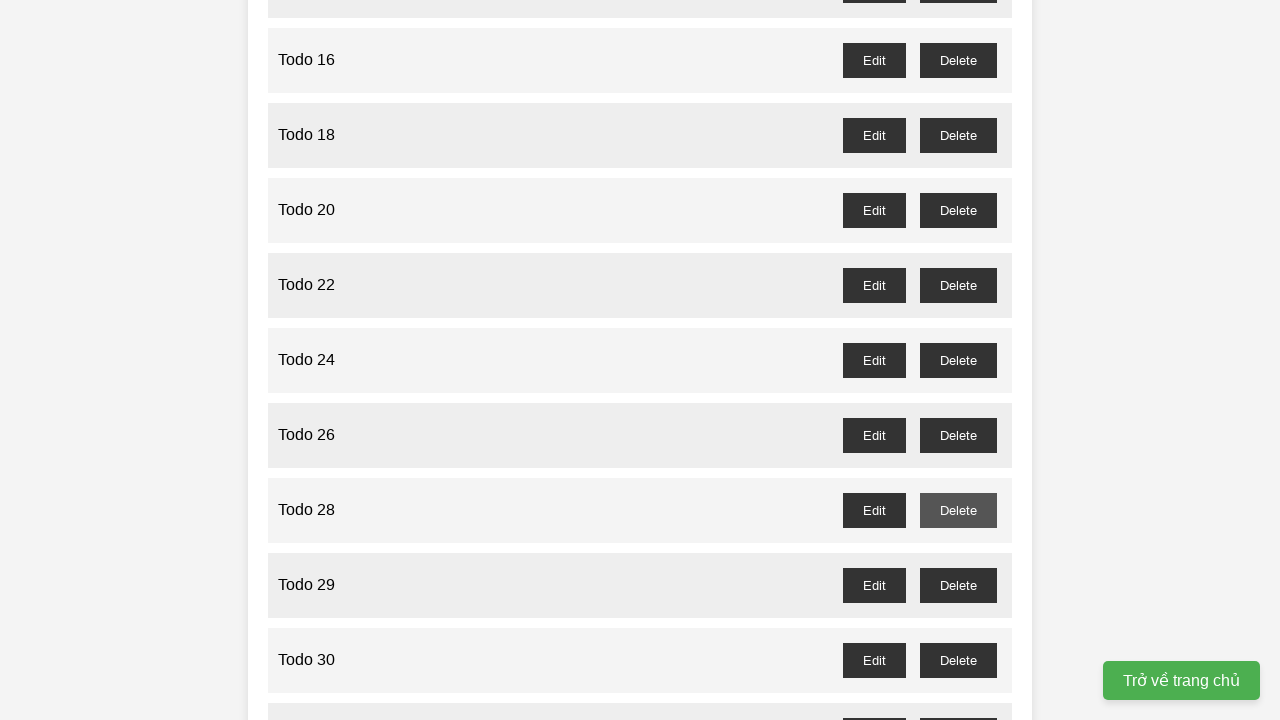

Clicked delete button for 'Todo 29' (odd number) at (958, 585) on //button[@id='todo-29-delete']
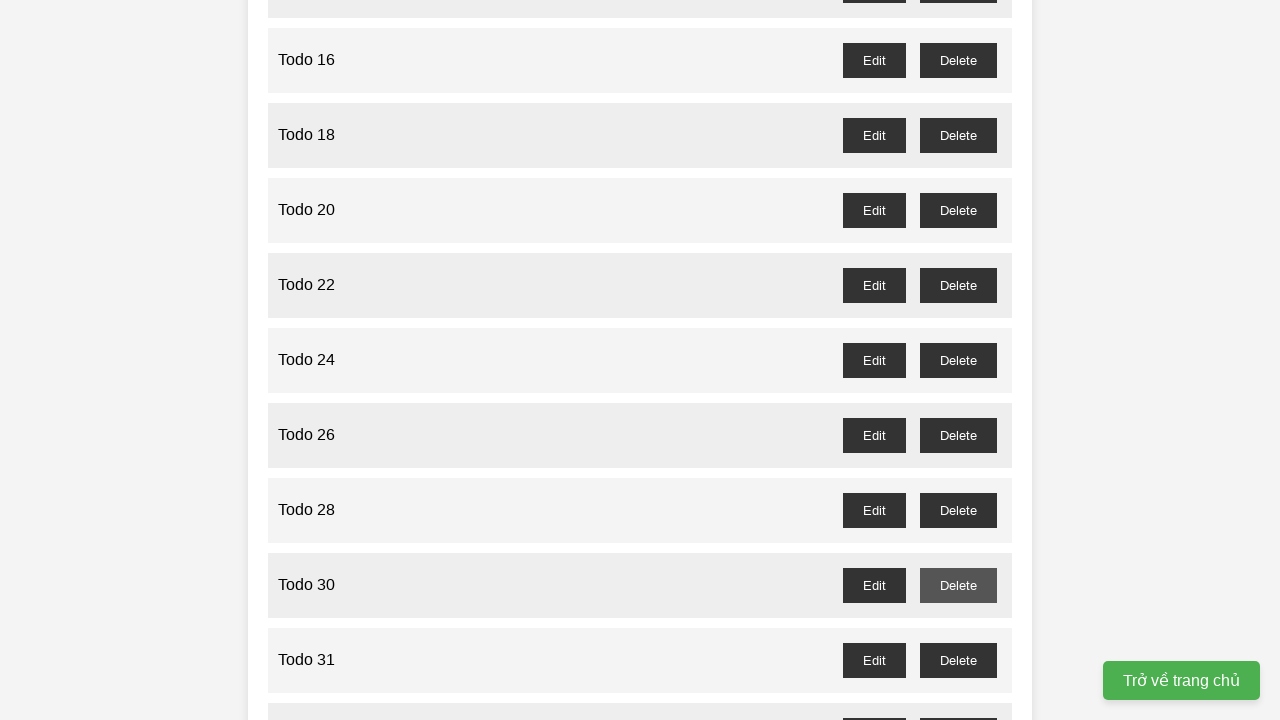

Clicked delete button for 'Todo 31' (odd number) at (958, 660) on //button[@id='todo-31-delete']
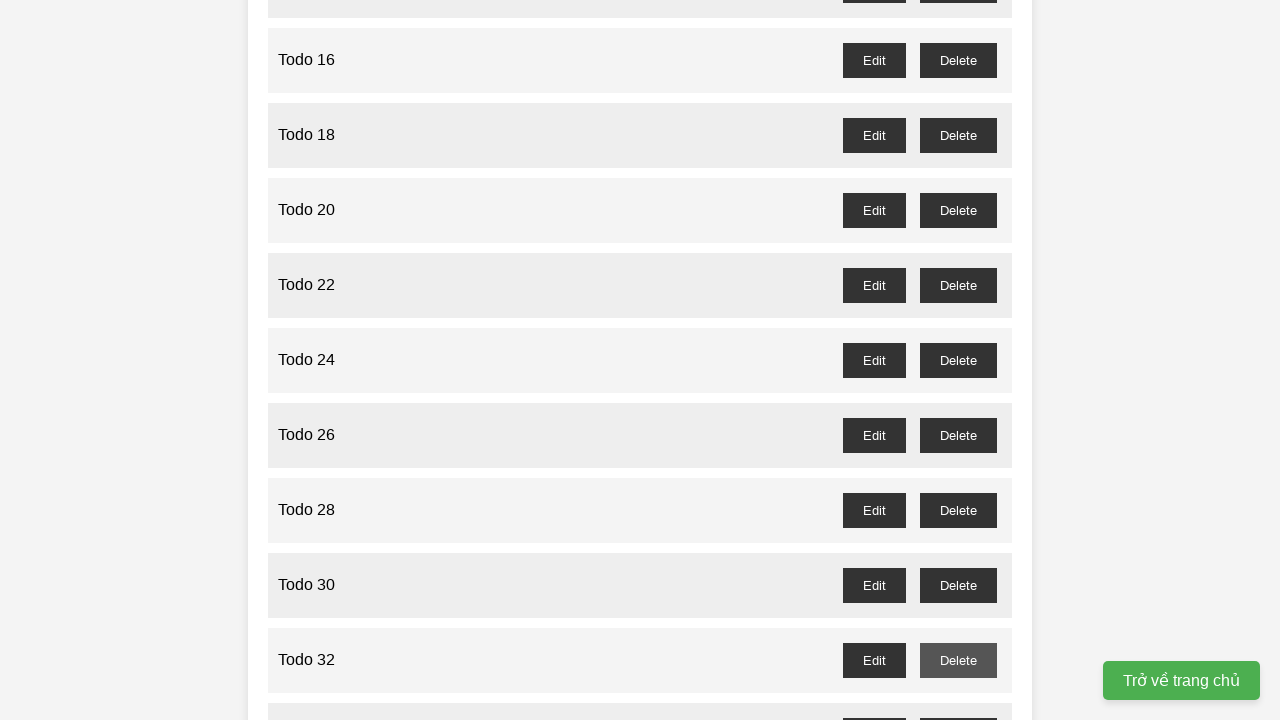

Clicked delete button for 'Todo 33' (odd number) at (958, 703) on //button[@id='todo-33-delete']
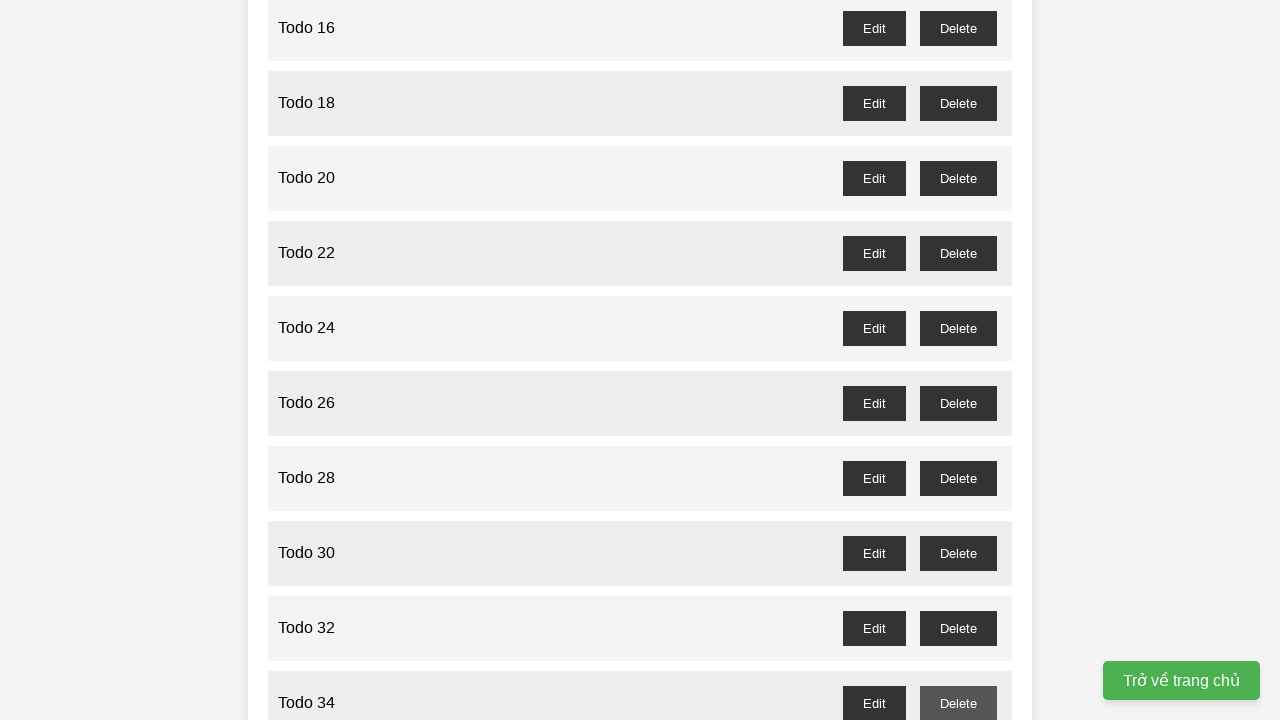

Clicked delete button for 'Todo 35' (odd number) at (958, 360) on //button[@id='todo-35-delete']
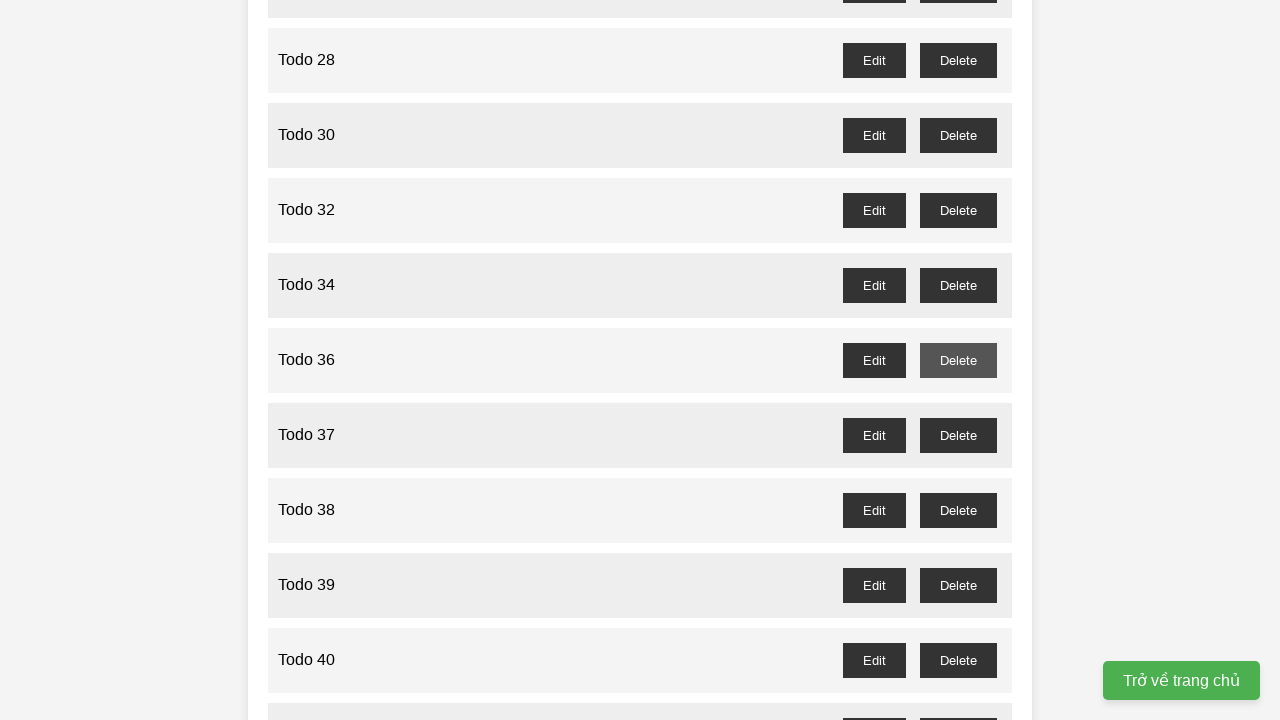

Clicked delete button for 'Todo 37' (odd number) at (958, 435) on //button[@id='todo-37-delete']
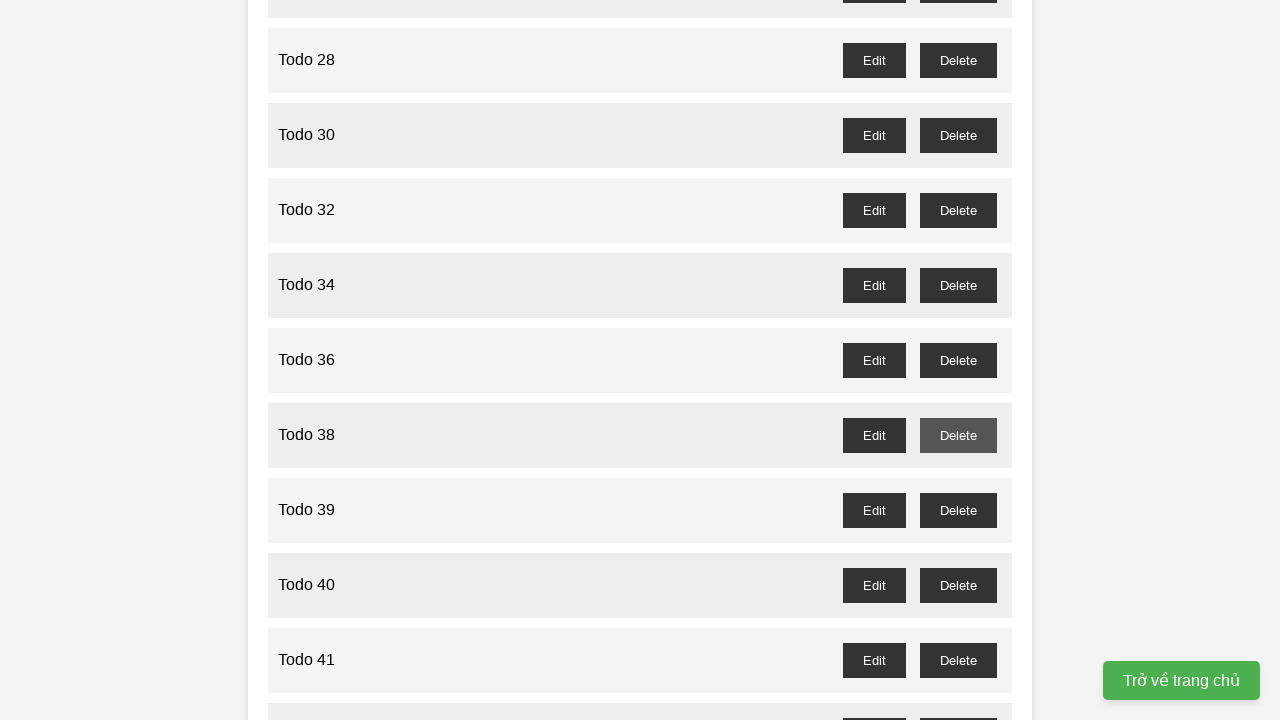

Clicked delete button for 'Todo 39' (odd number) at (958, 510) on //button[@id='todo-39-delete']
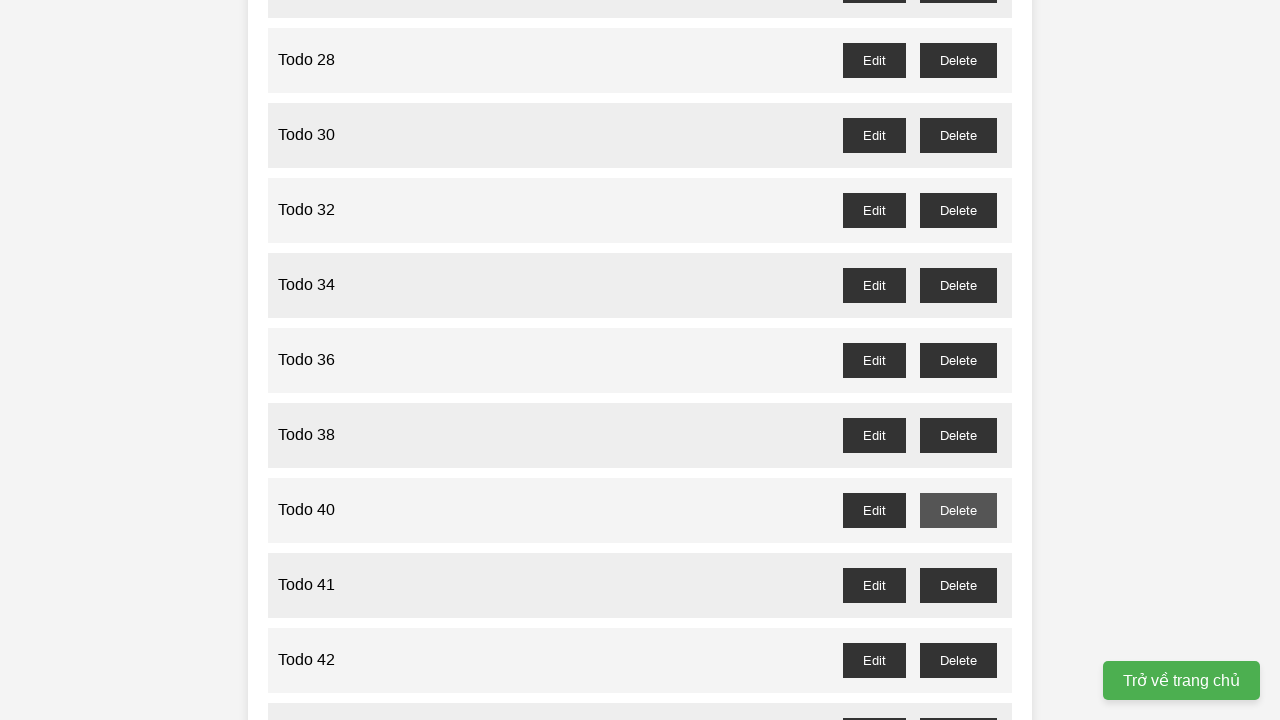

Clicked delete button for 'Todo 41' (odd number) at (958, 585) on //button[@id='todo-41-delete']
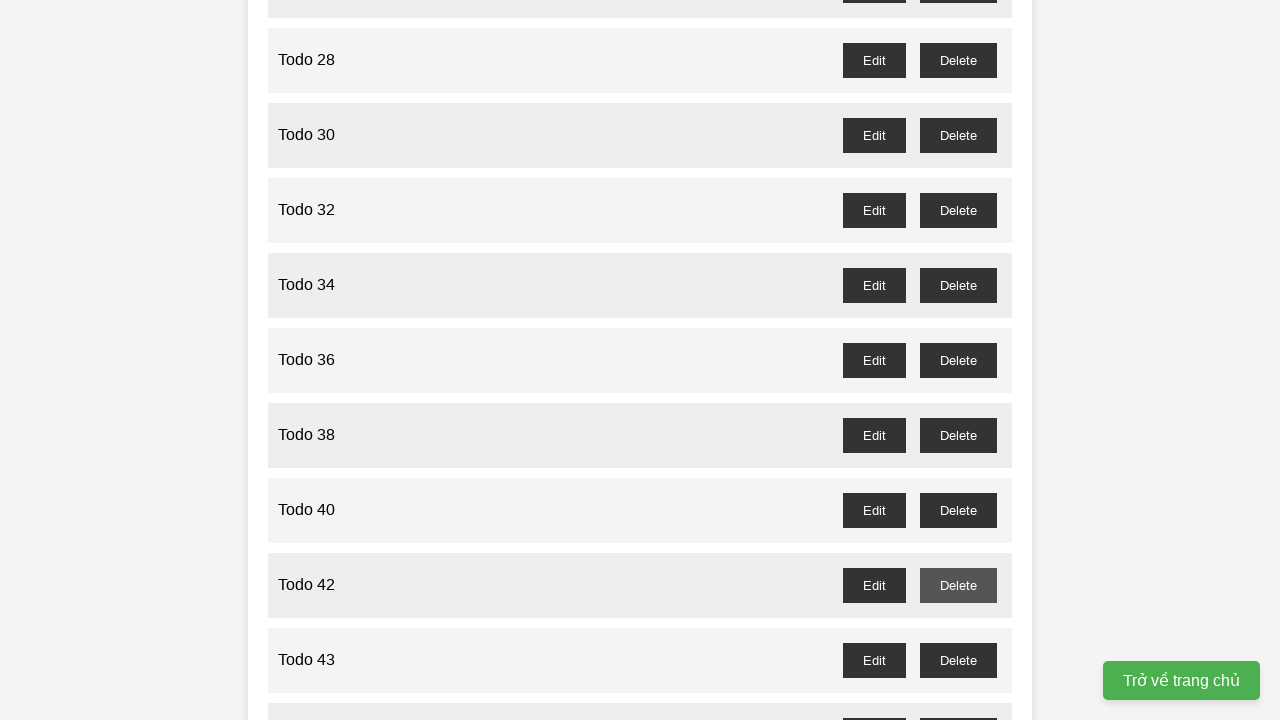

Clicked delete button for 'Todo 43' (odd number) at (958, 660) on //button[@id='todo-43-delete']
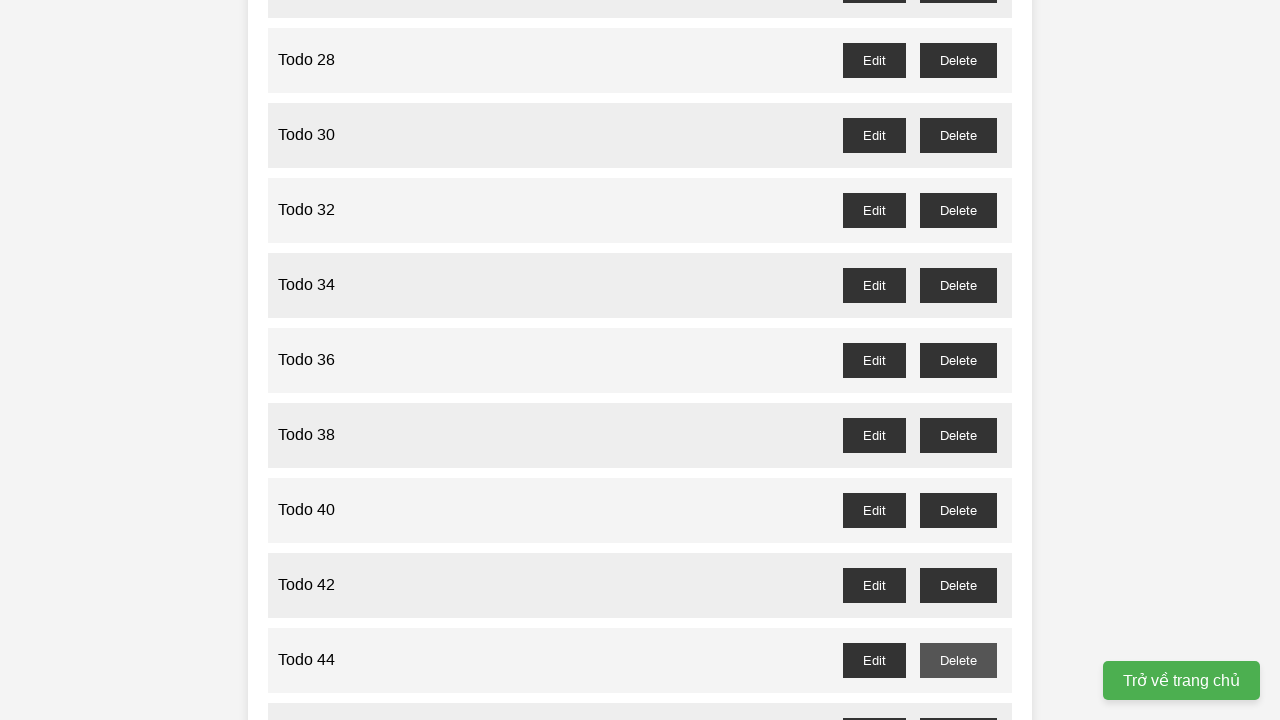

Clicked delete button for 'Todo 45' (odd number) at (958, 703) on //button[@id='todo-45-delete']
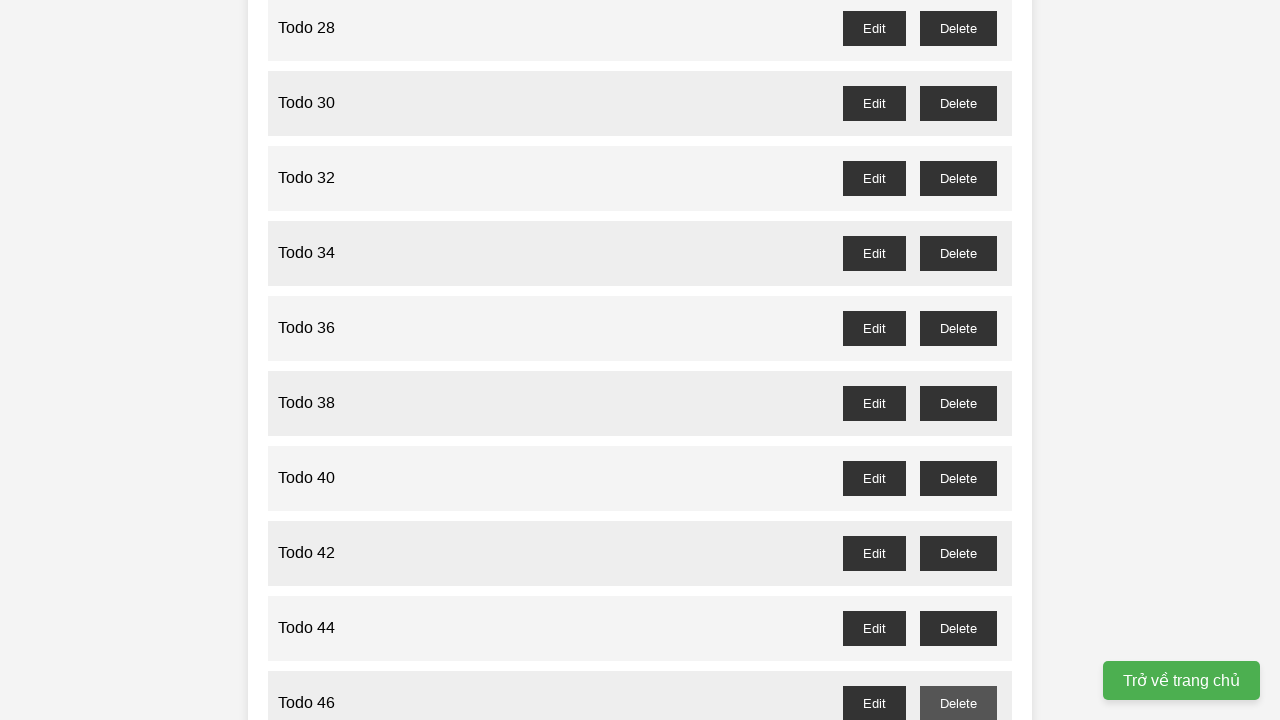

Clicked delete button for 'Todo 47' (odd number) at (958, 360) on //button[@id='todo-47-delete']
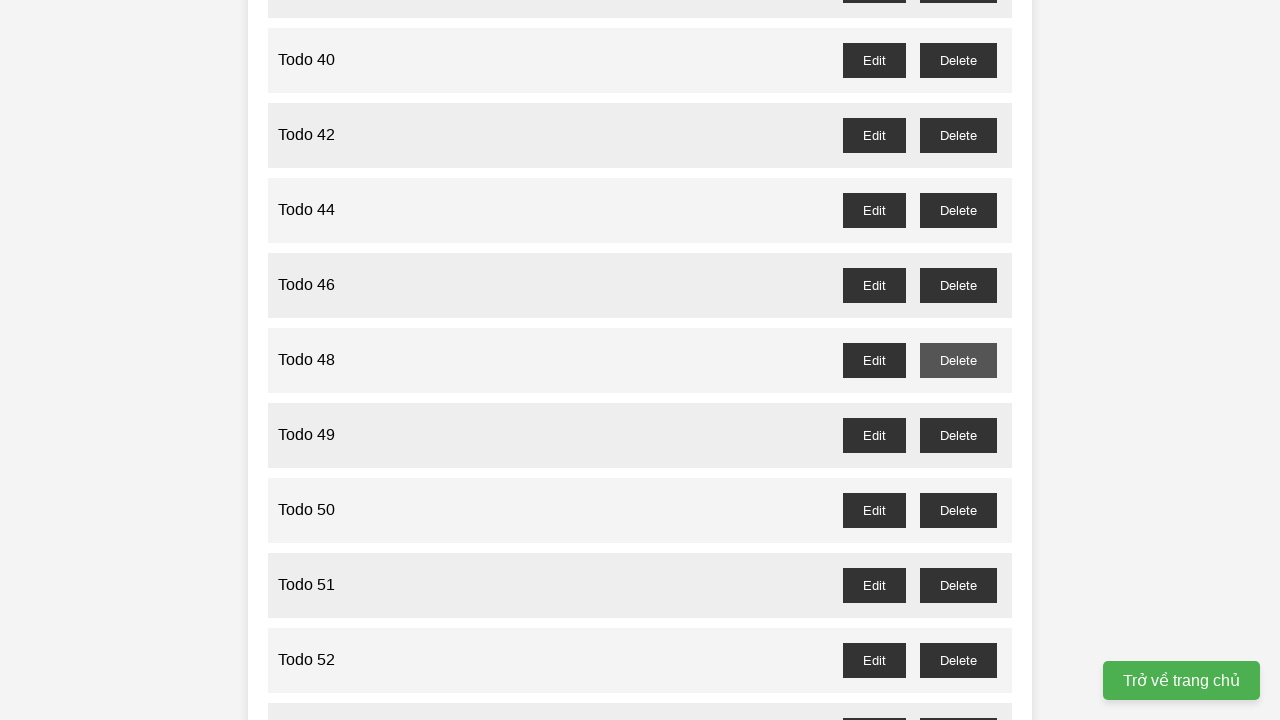

Clicked delete button for 'Todo 49' (odd number) at (958, 435) on //button[@id='todo-49-delete']
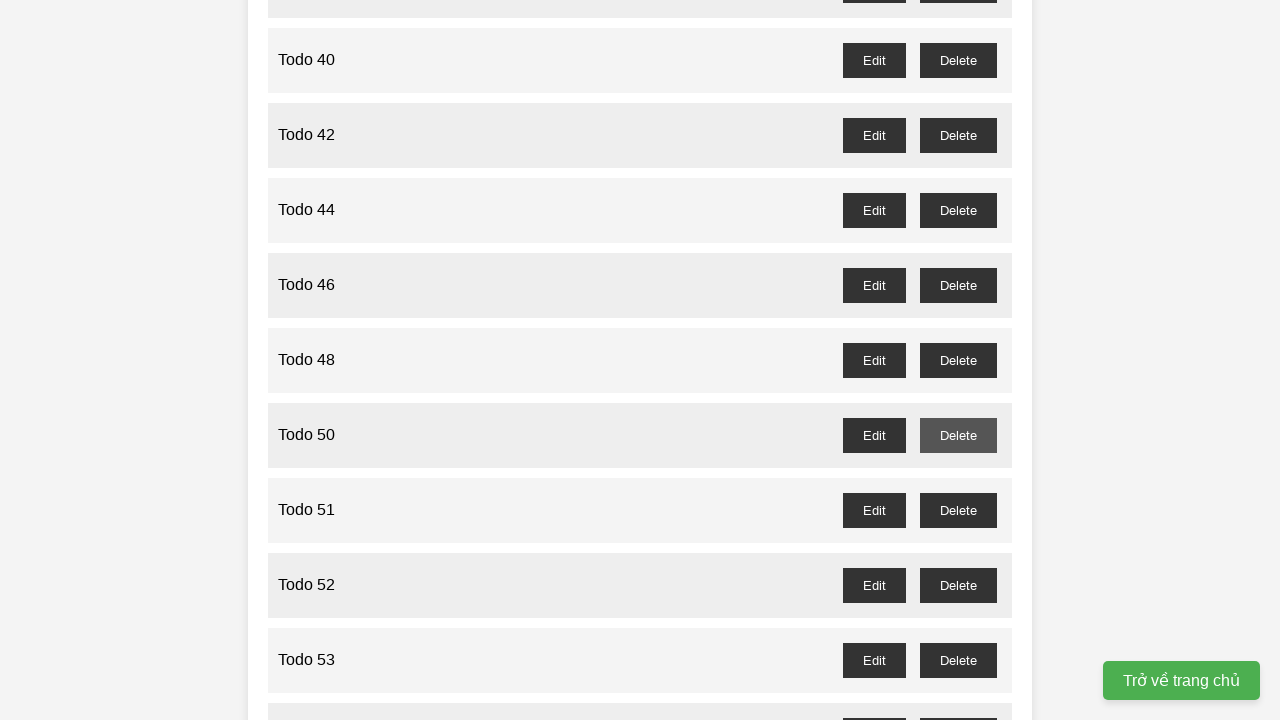

Clicked delete button for 'Todo 51' (odd number) at (958, 510) on //button[@id='todo-51-delete']
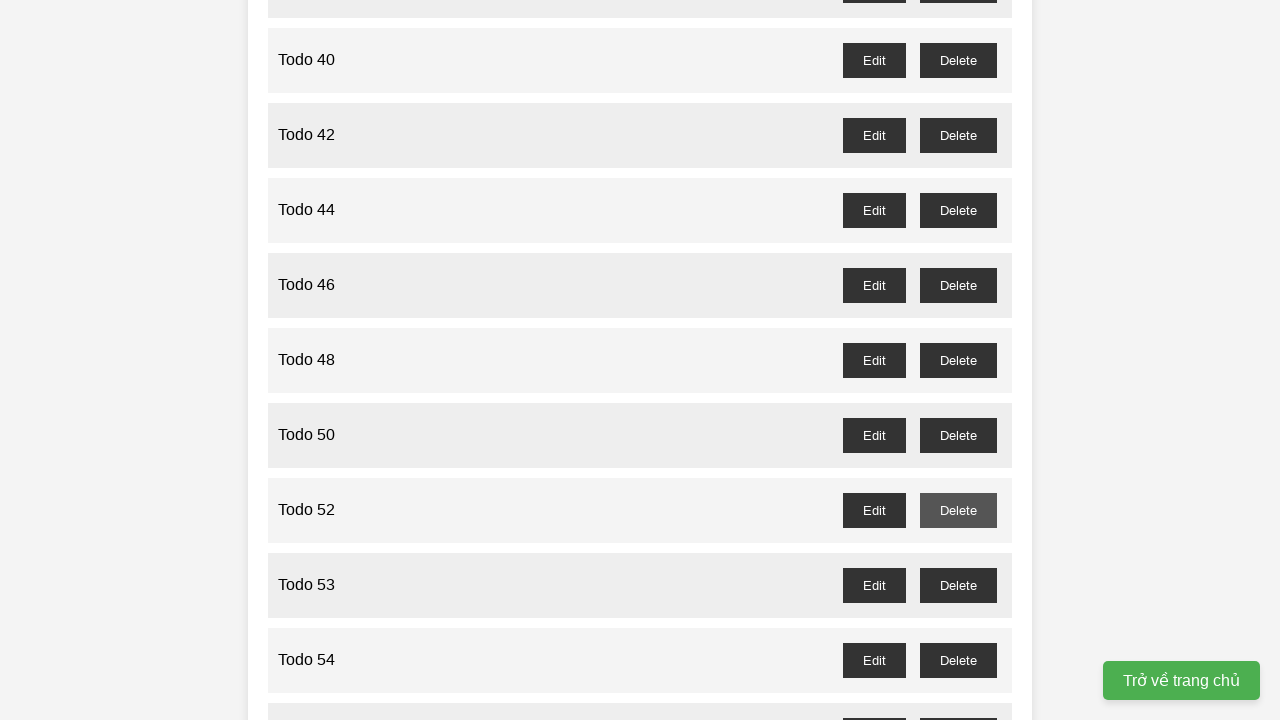

Clicked delete button for 'Todo 53' (odd number) at (958, 585) on //button[@id='todo-53-delete']
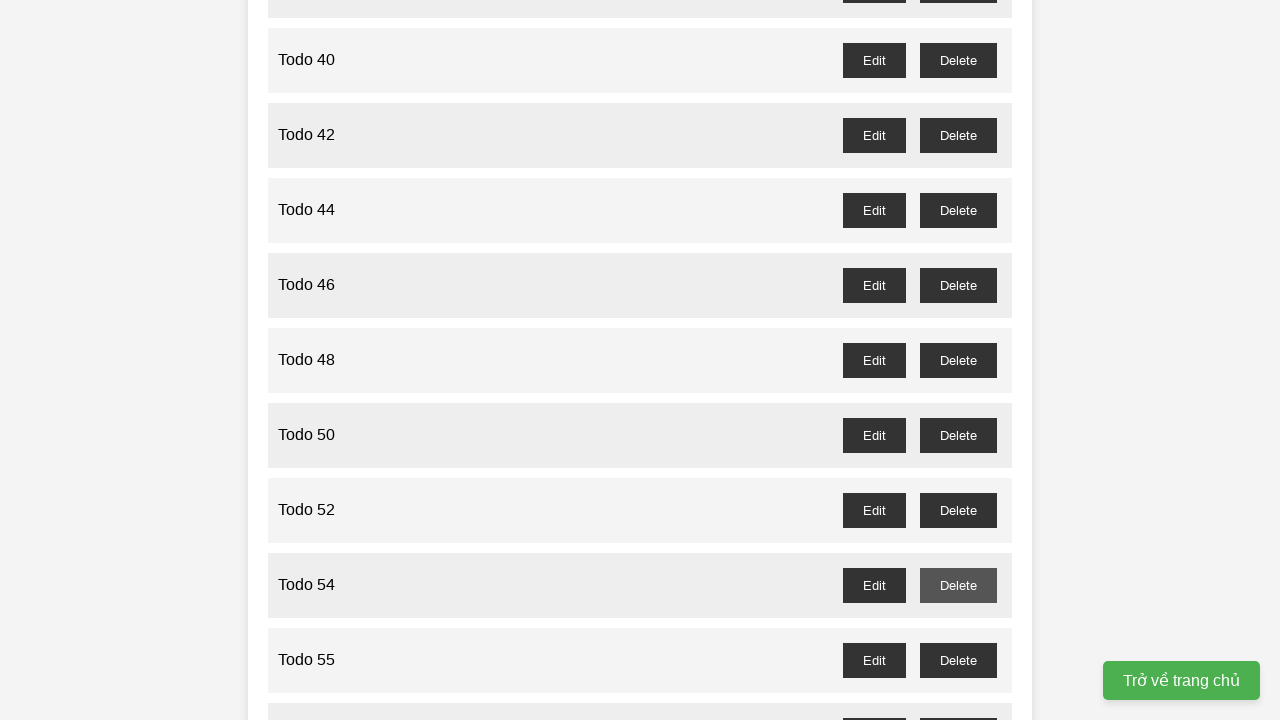

Clicked delete button for 'Todo 55' (odd number) at (958, 660) on //button[@id='todo-55-delete']
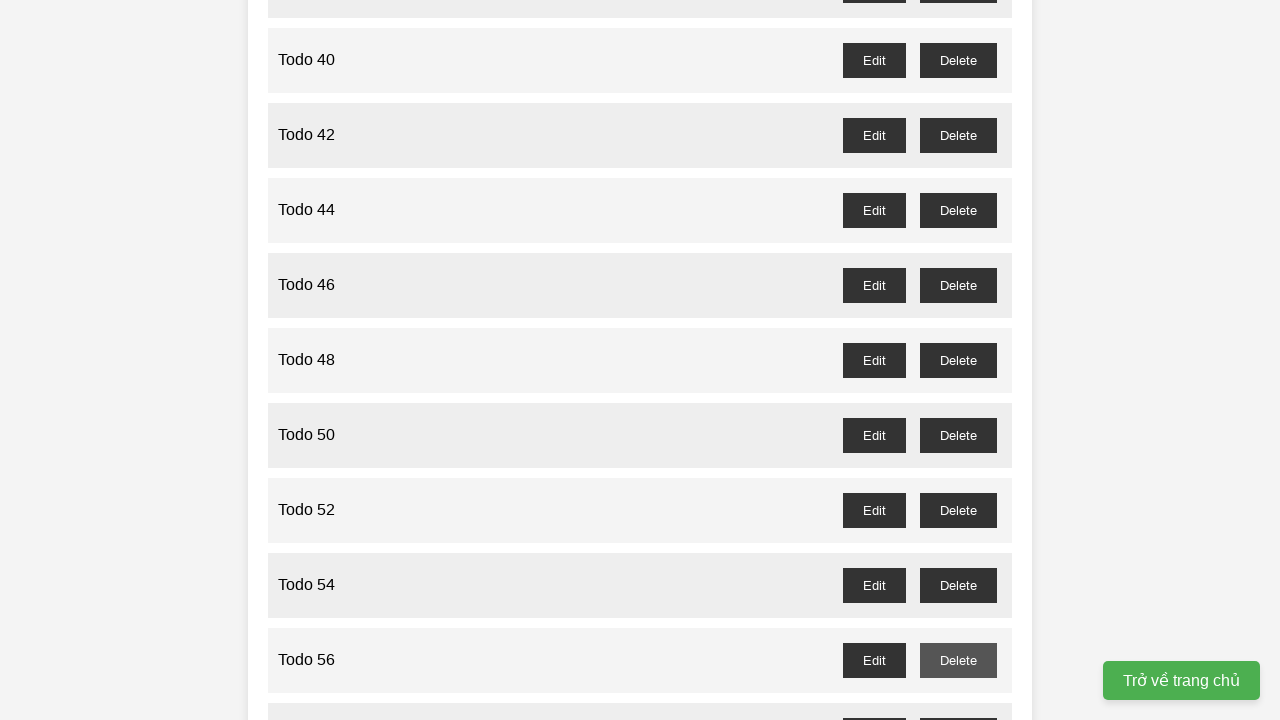

Clicked delete button for 'Todo 57' (odd number) at (958, 703) on //button[@id='todo-57-delete']
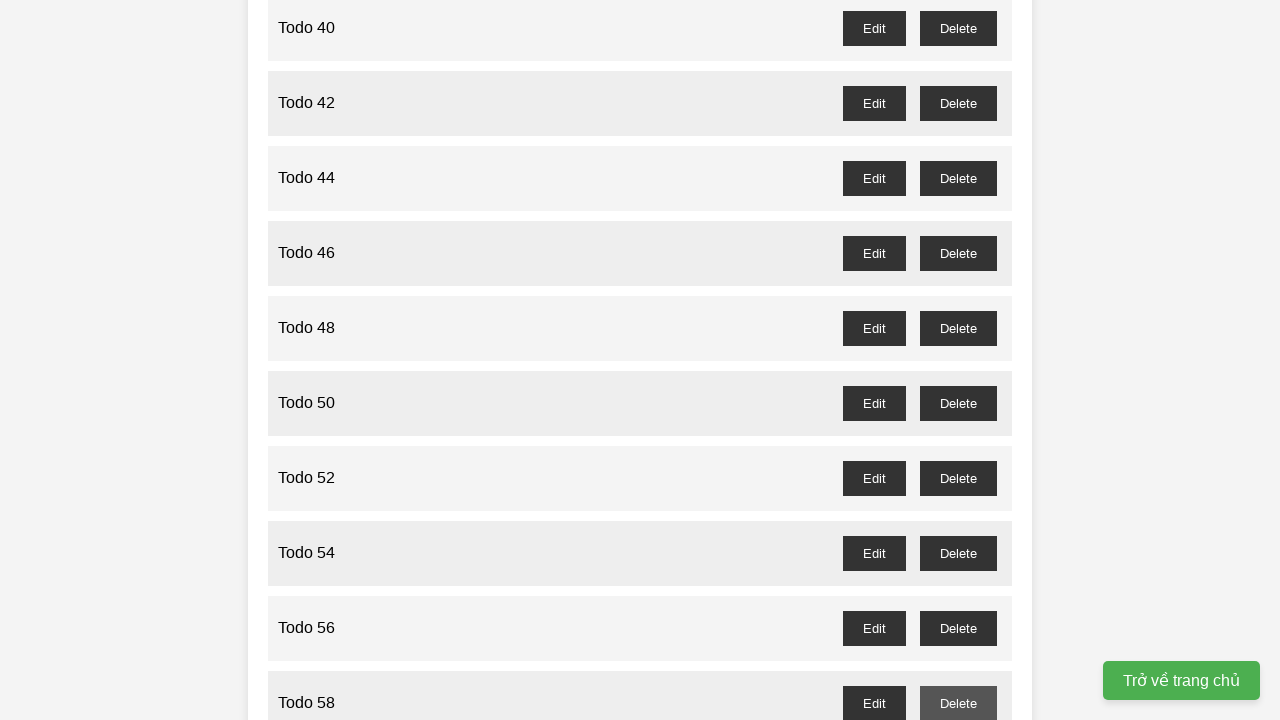

Clicked delete button for 'Todo 59' (odd number) at (958, 360) on //button[@id='todo-59-delete']
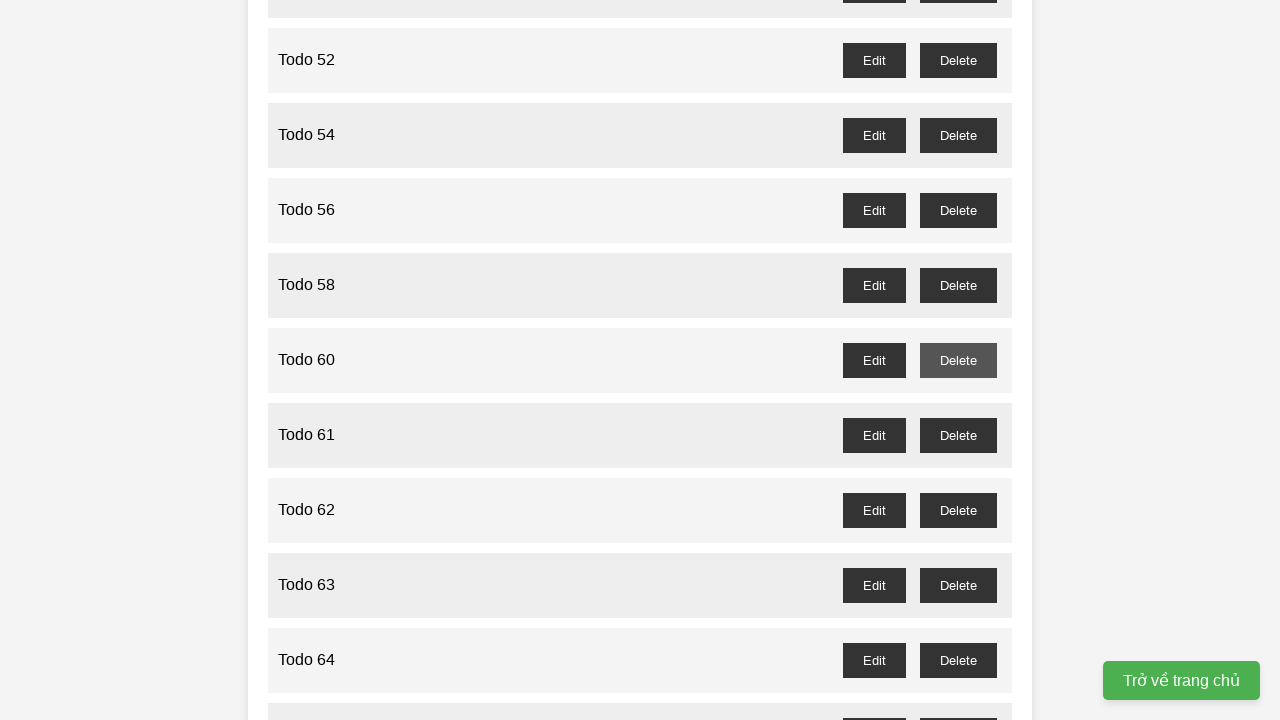

Clicked delete button for 'Todo 61' (odd number) at (958, 435) on //button[@id='todo-61-delete']
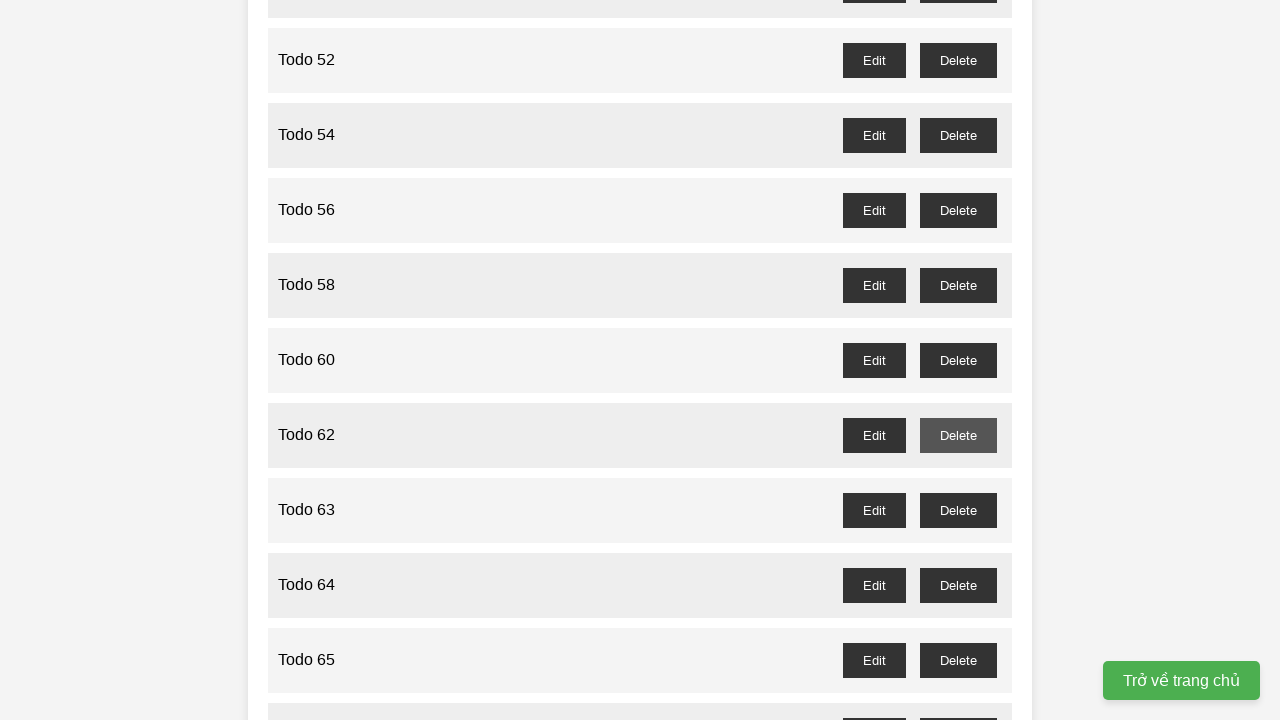

Clicked delete button for 'Todo 63' (odd number) at (958, 510) on //button[@id='todo-63-delete']
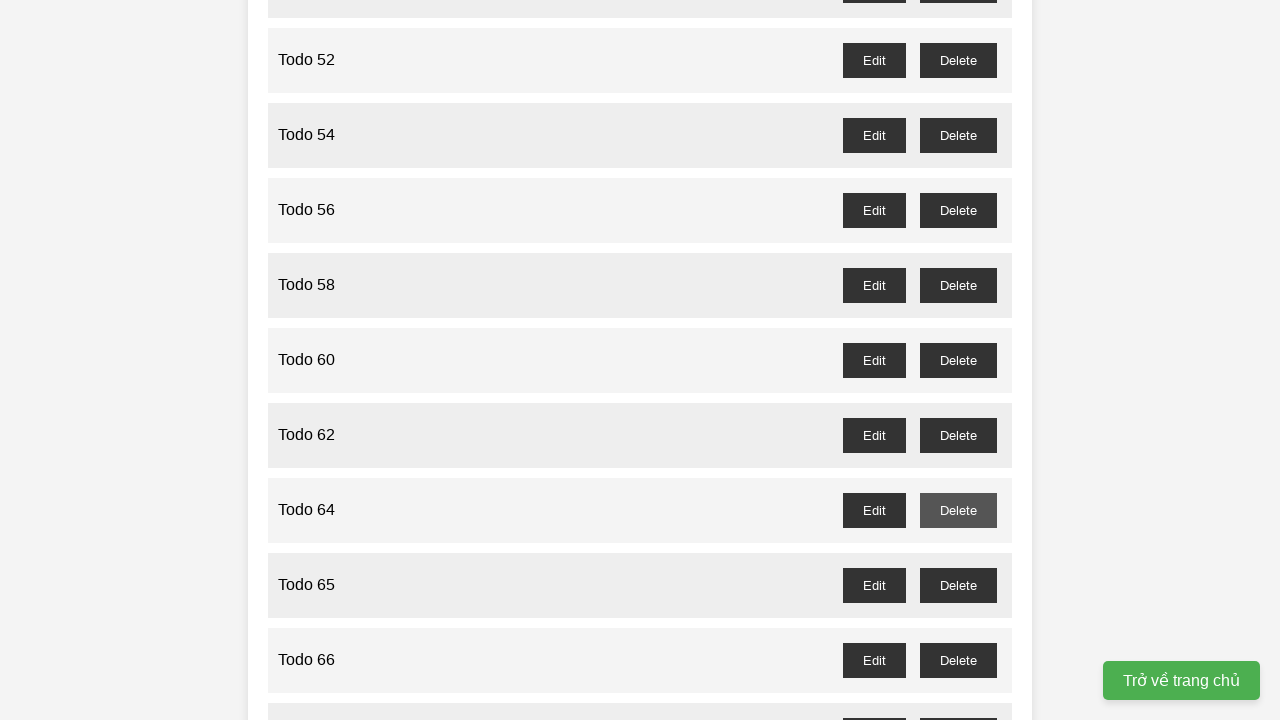

Clicked delete button for 'Todo 65' (odd number) at (958, 585) on //button[@id='todo-65-delete']
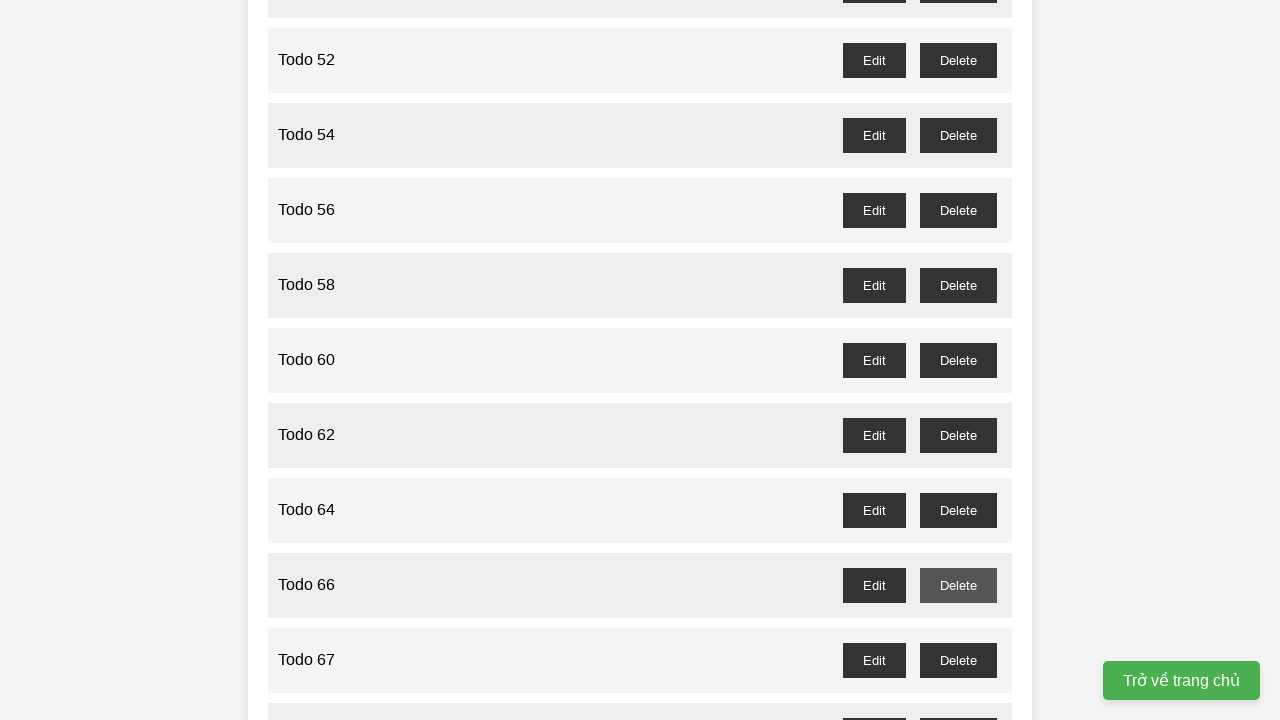

Clicked delete button for 'Todo 67' (odd number) at (958, 660) on //button[@id='todo-67-delete']
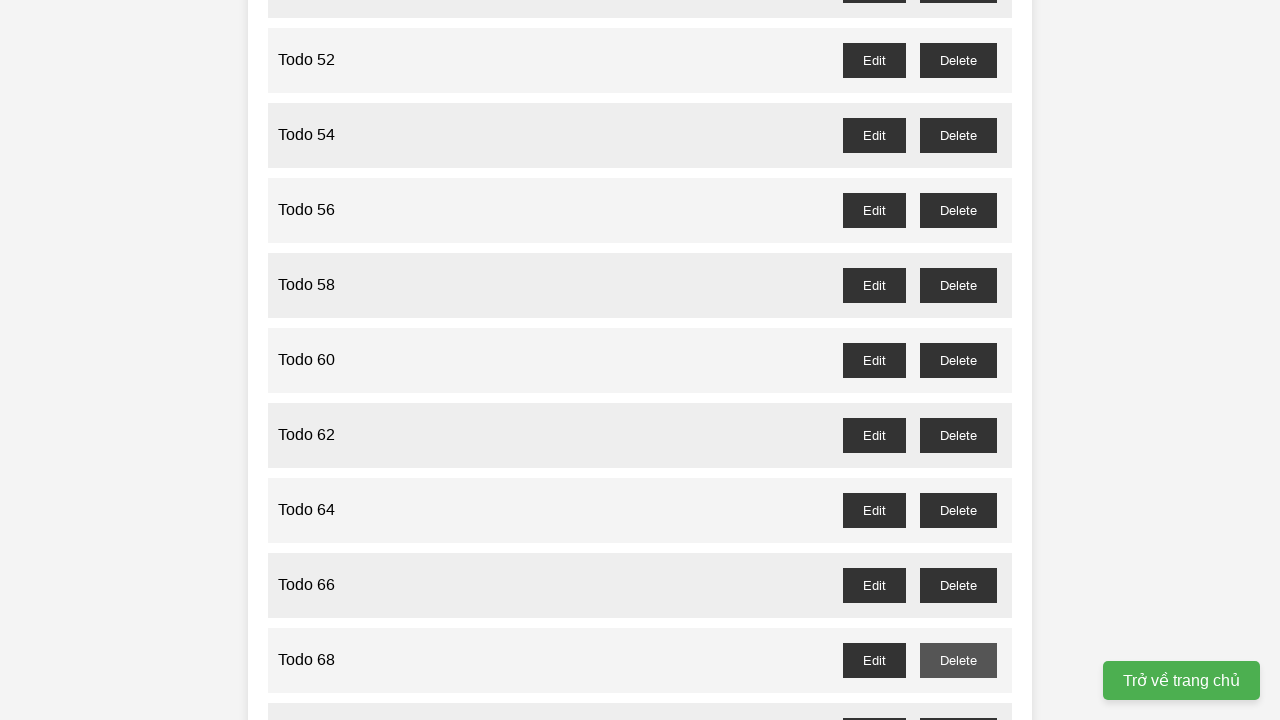

Clicked delete button for 'Todo 69' (odd number) at (958, 703) on //button[@id='todo-69-delete']
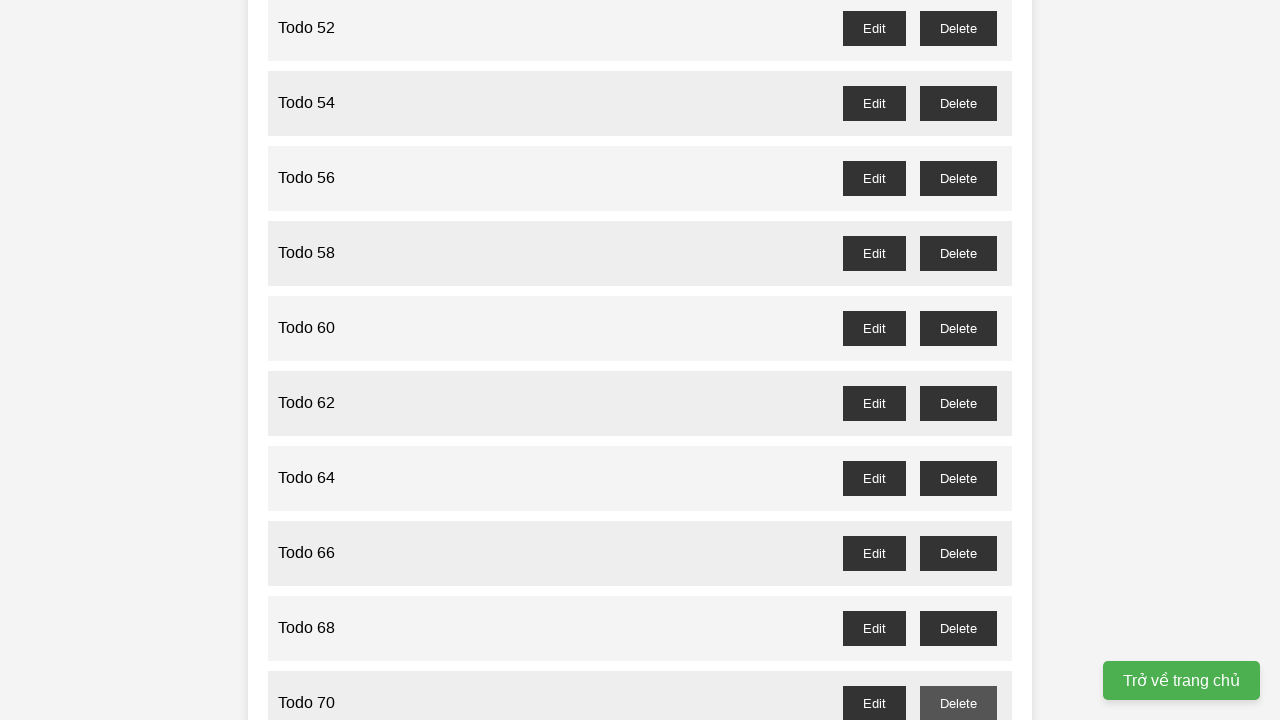

Clicked delete button for 'Todo 71' (odd number) at (958, 360) on //button[@id='todo-71-delete']
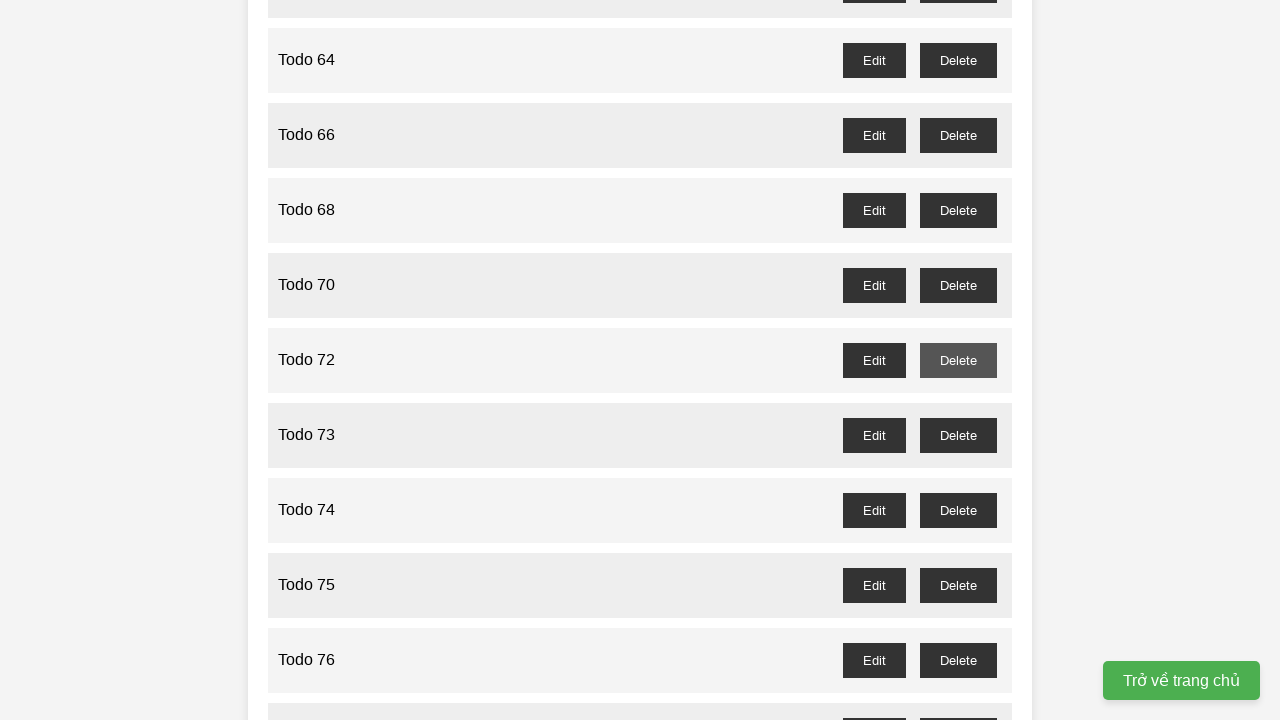

Clicked delete button for 'Todo 73' (odd number) at (958, 435) on //button[@id='todo-73-delete']
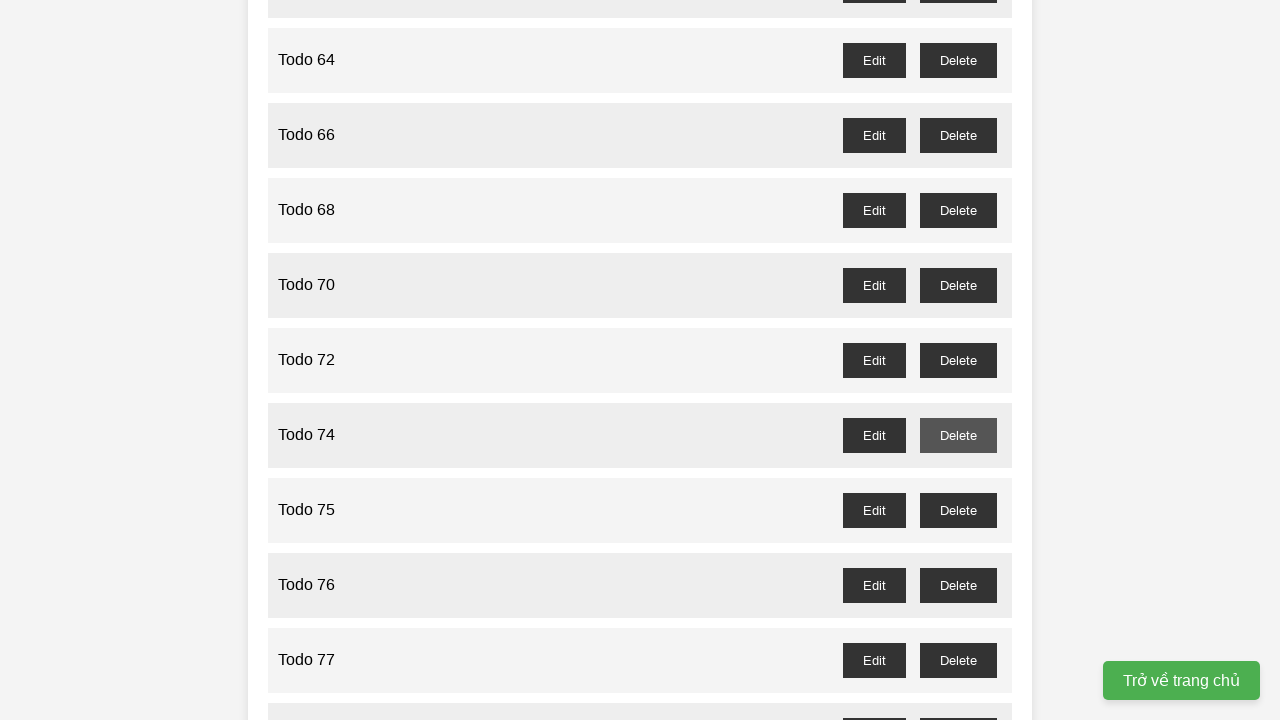

Clicked delete button for 'Todo 75' (odd number) at (958, 510) on //button[@id='todo-75-delete']
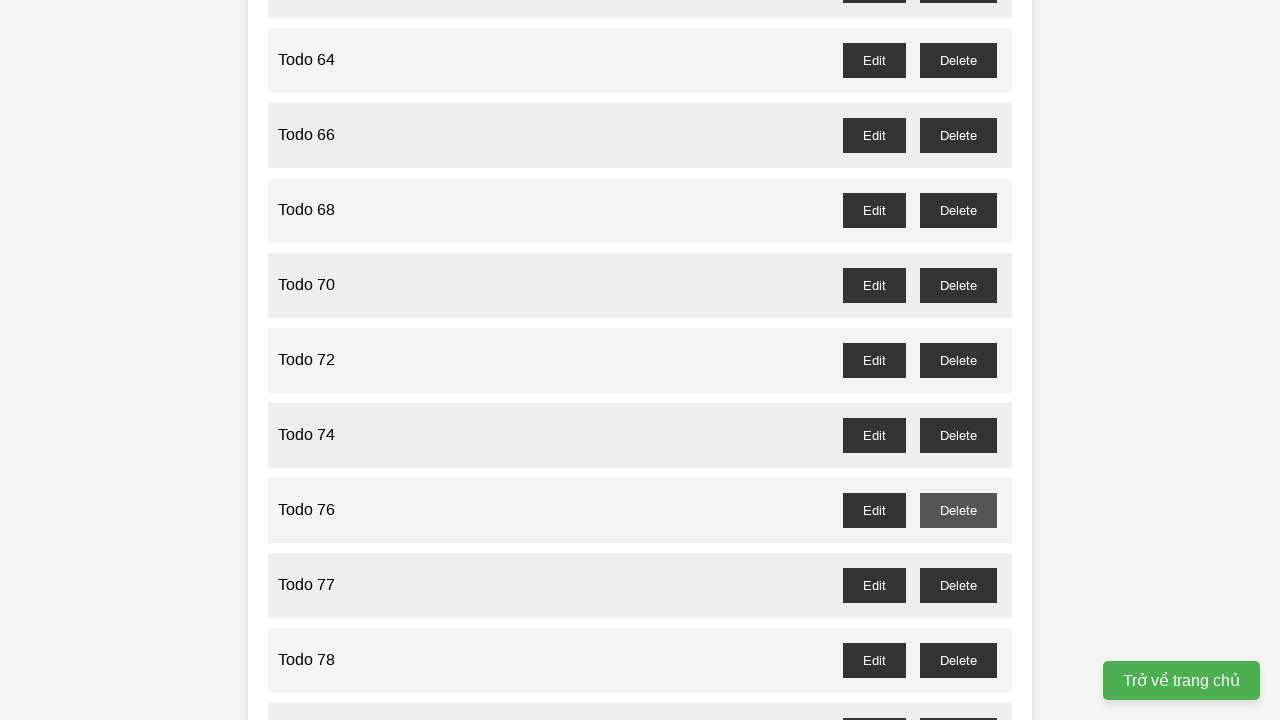

Clicked delete button for 'Todo 77' (odd number) at (958, 585) on //button[@id='todo-77-delete']
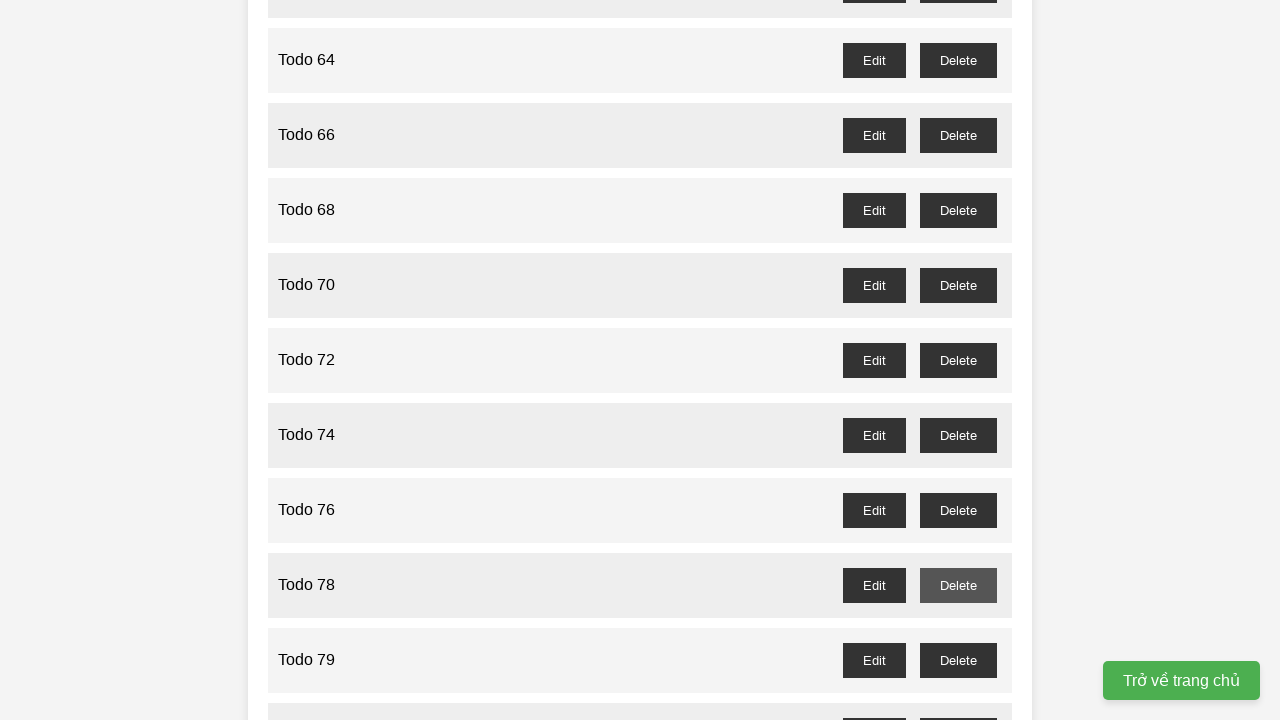

Clicked delete button for 'Todo 79' (odd number) at (958, 660) on //button[@id='todo-79-delete']
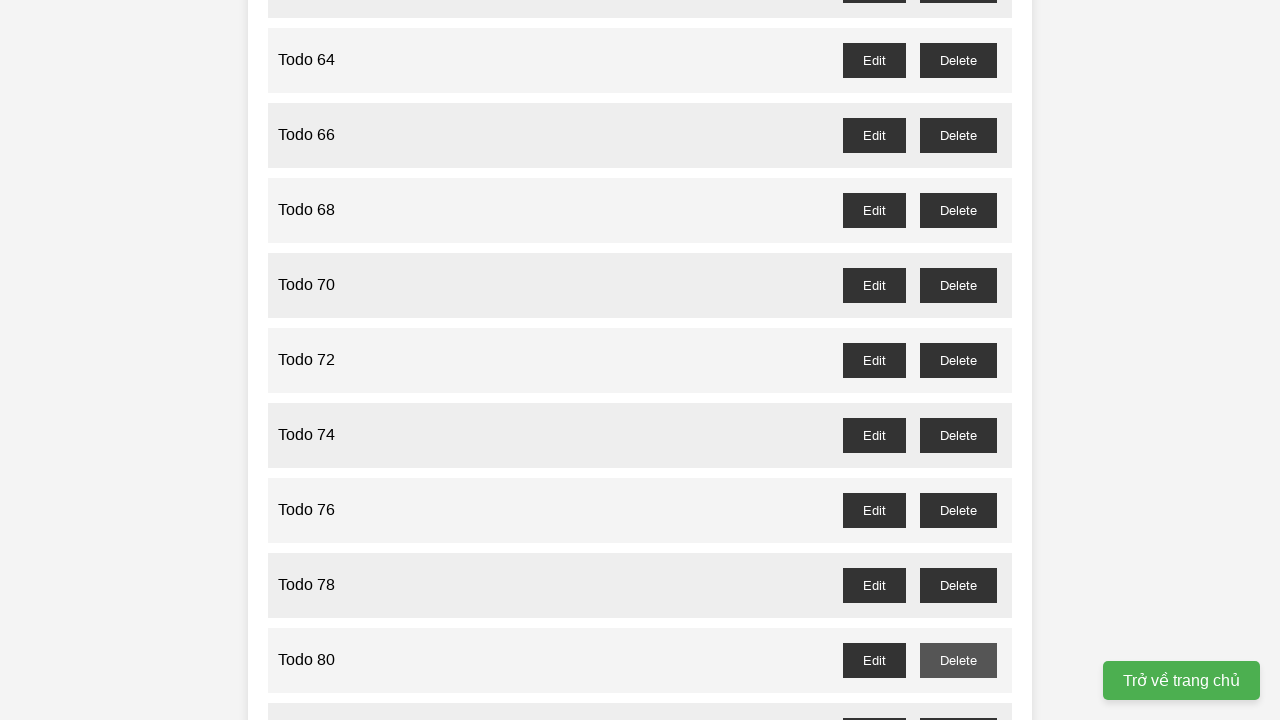

Clicked delete button for 'Todo 81' (odd number) at (958, 703) on //button[@id='todo-81-delete']
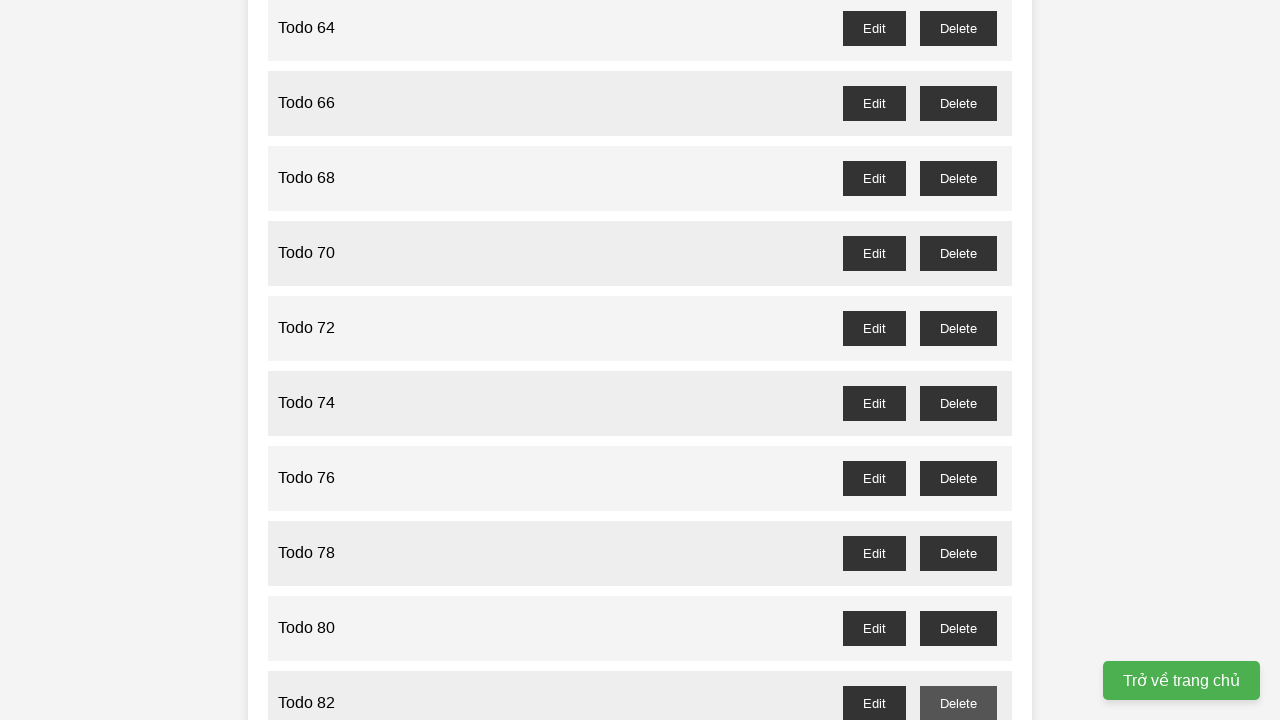

Clicked delete button for 'Todo 83' (odd number) at (958, 360) on //button[@id='todo-83-delete']
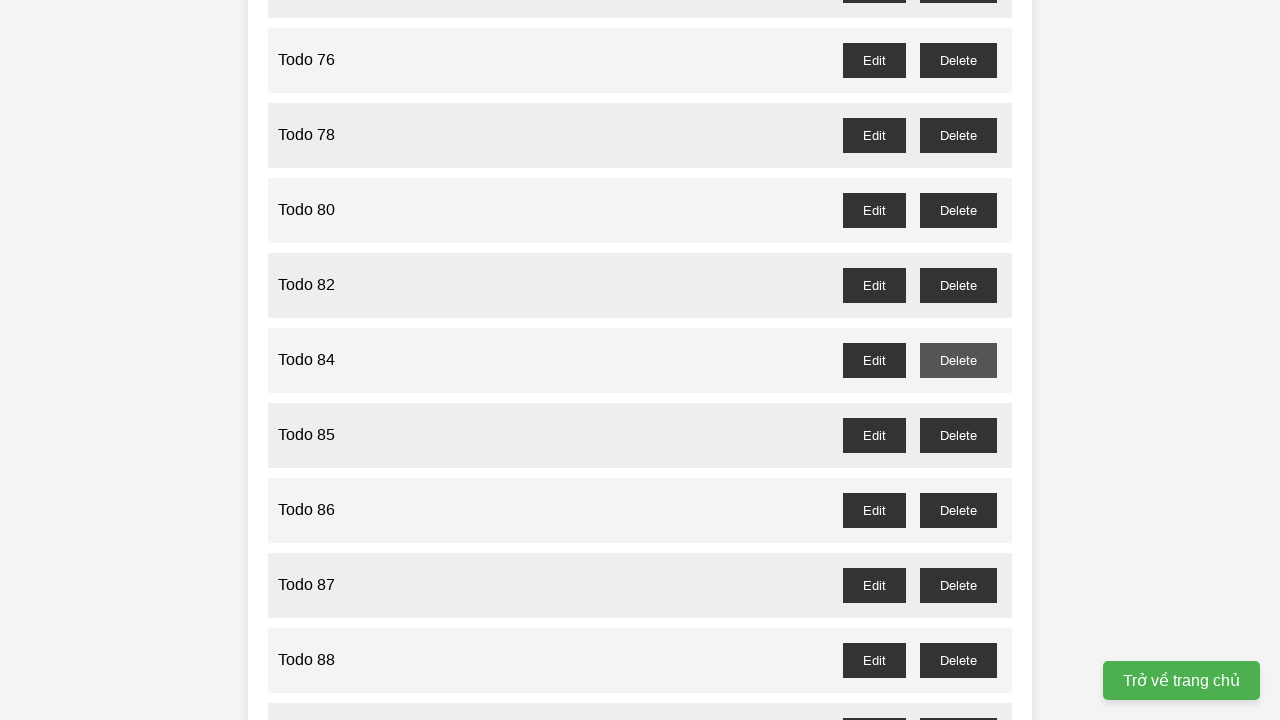

Clicked delete button for 'Todo 85' (odd number) at (958, 435) on //button[@id='todo-85-delete']
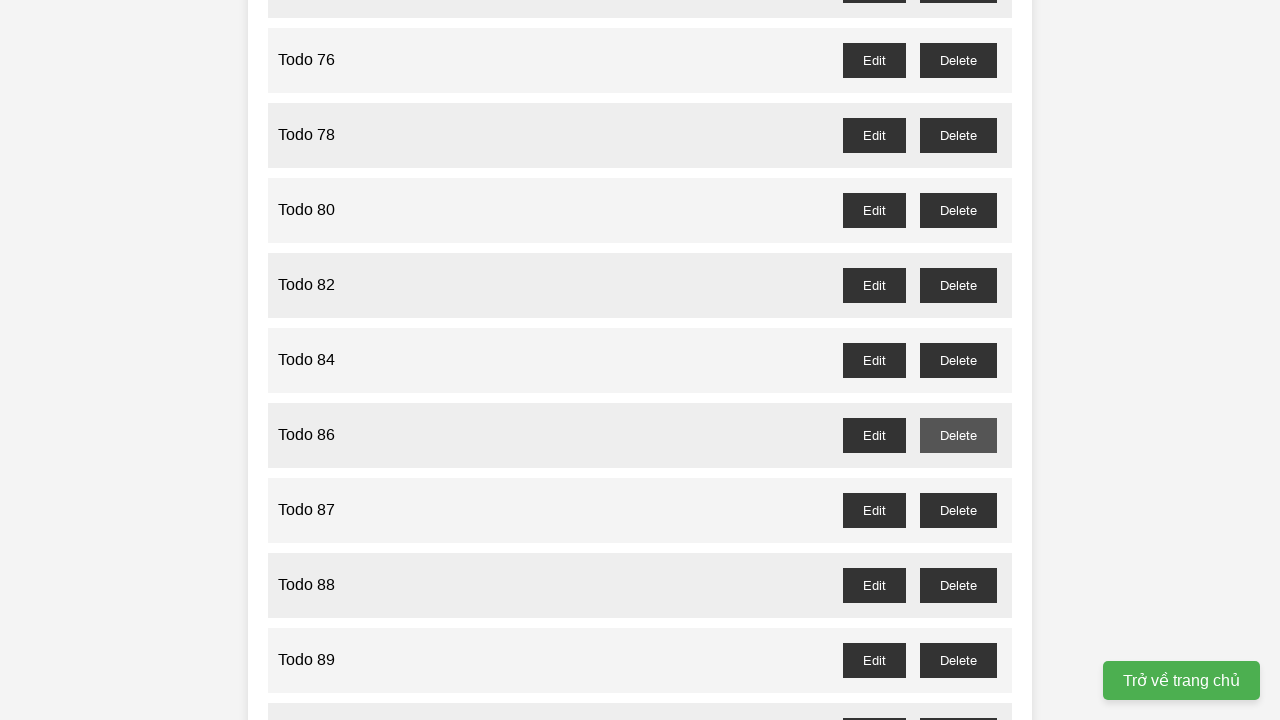

Clicked delete button for 'Todo 87' (odd number) at (958, 510) on //button[@id='todo-87-delete']
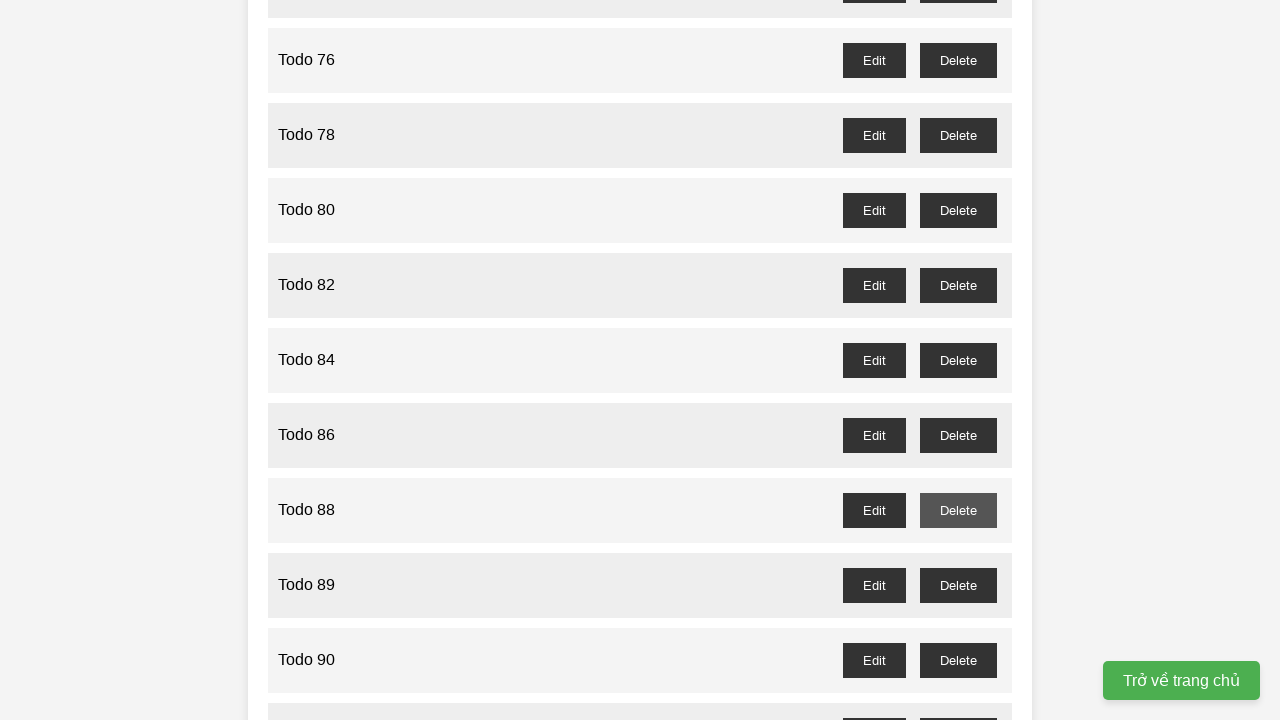

Clicked delete button for 'Todo 89' (odd number) at (958, 585) on //button[@id='todo-89-delete']
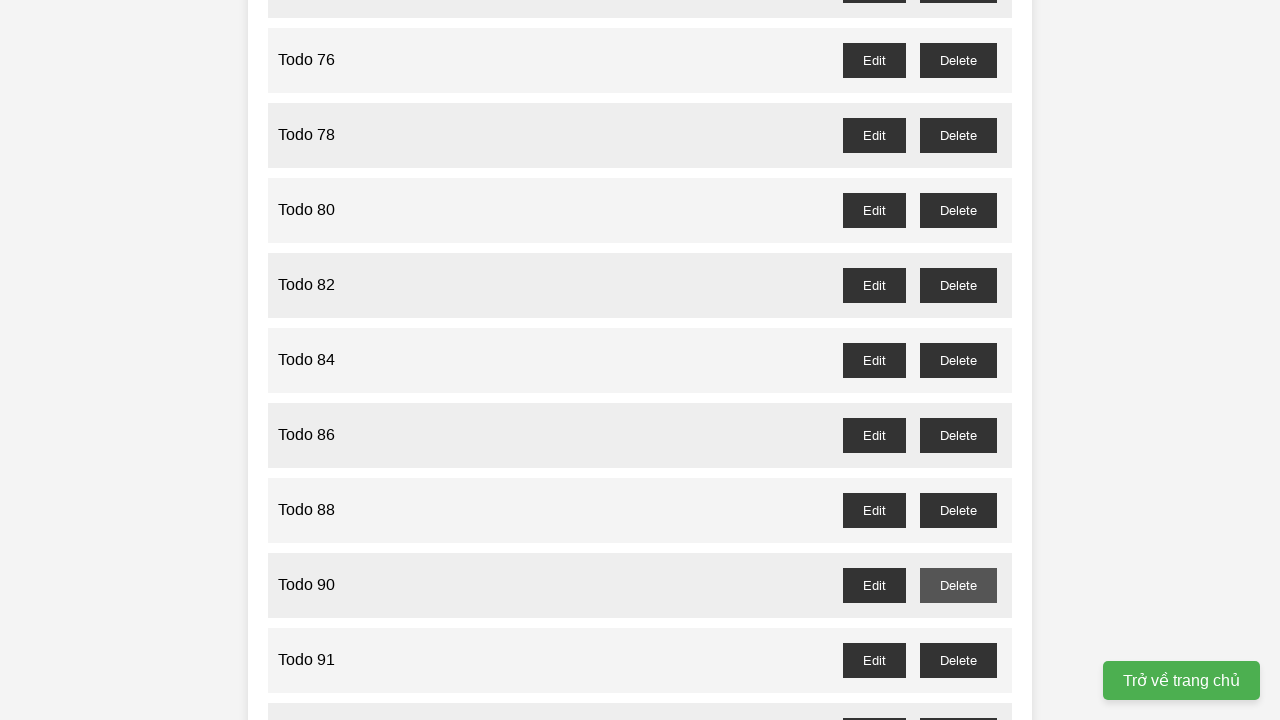

Clicked delete button for 'Todo 91' (odd number) at (958, 660) on //button[@id='todo-91-delete']
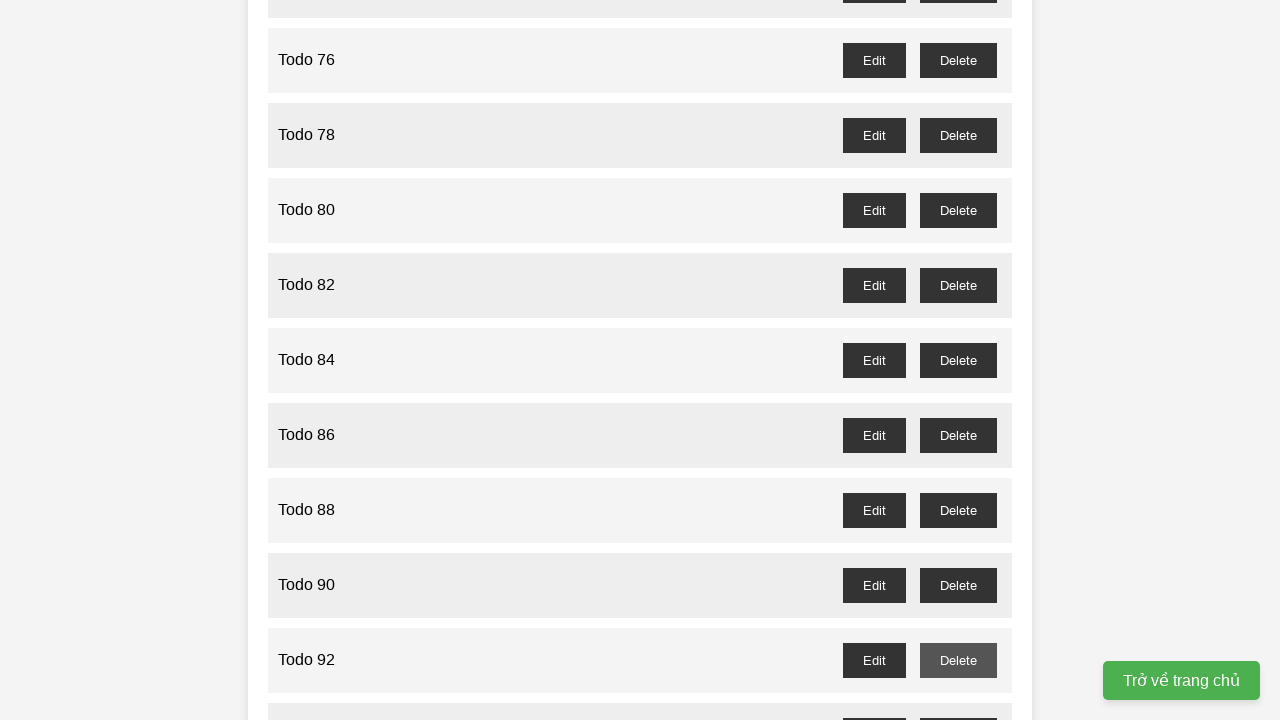

Clicked delete button for 'Todo 93' (odd number) at (958, 703) on //button[@id='todo-93-delete']
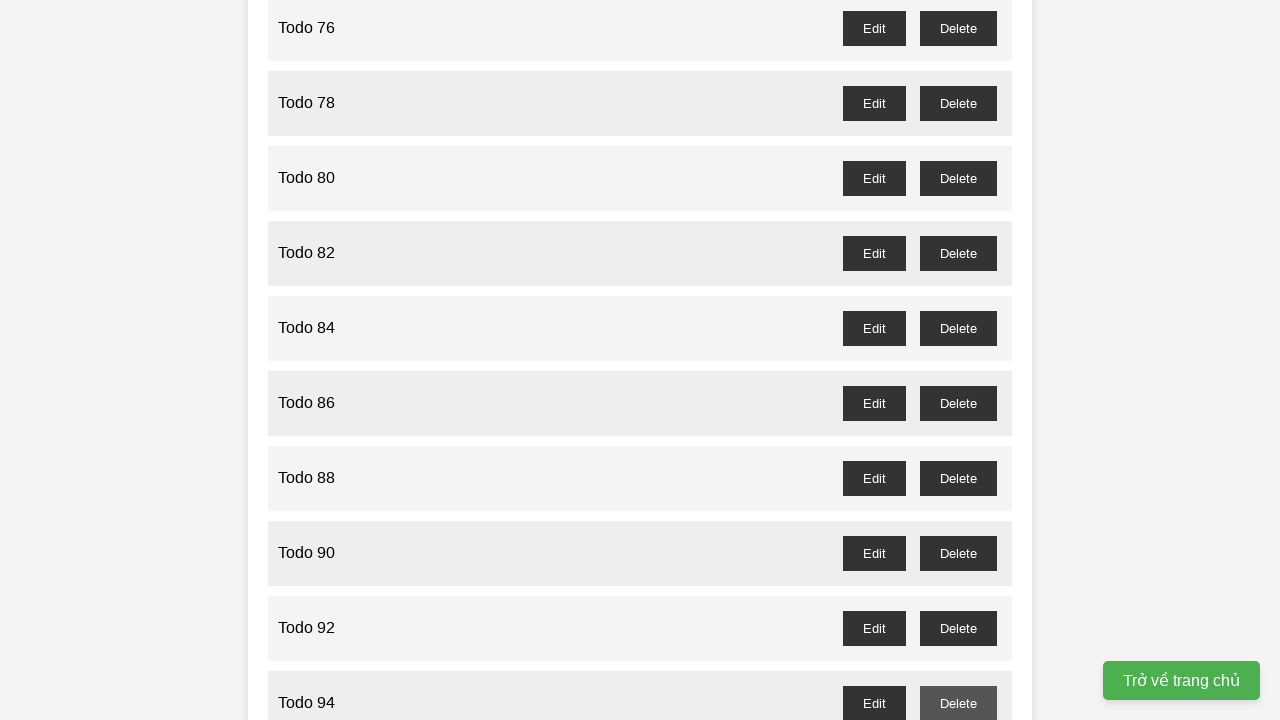

Clicked delete button for 'Todo 95' (odd number) at (958, 360) on //button[@id='todo-95-delete']
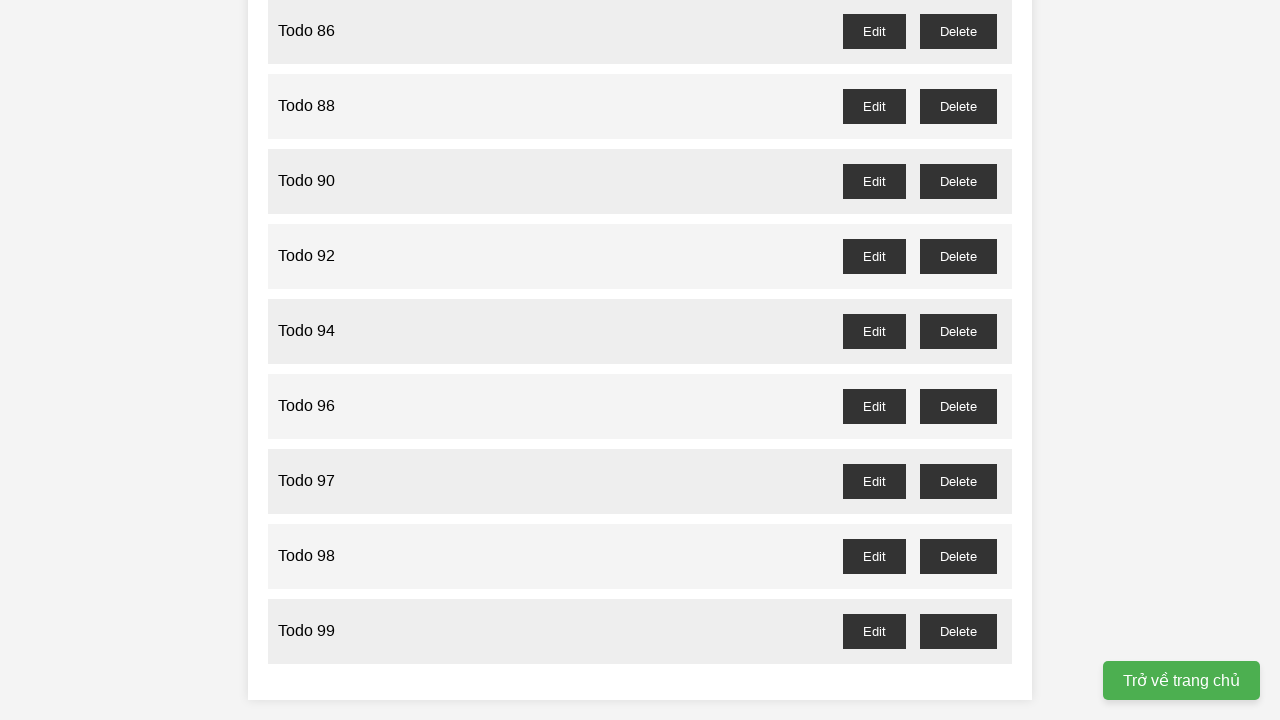

Clicked delete button for 'Todo 97' (odd number) at (958, 481) on //button[@id='todo-97-delete']
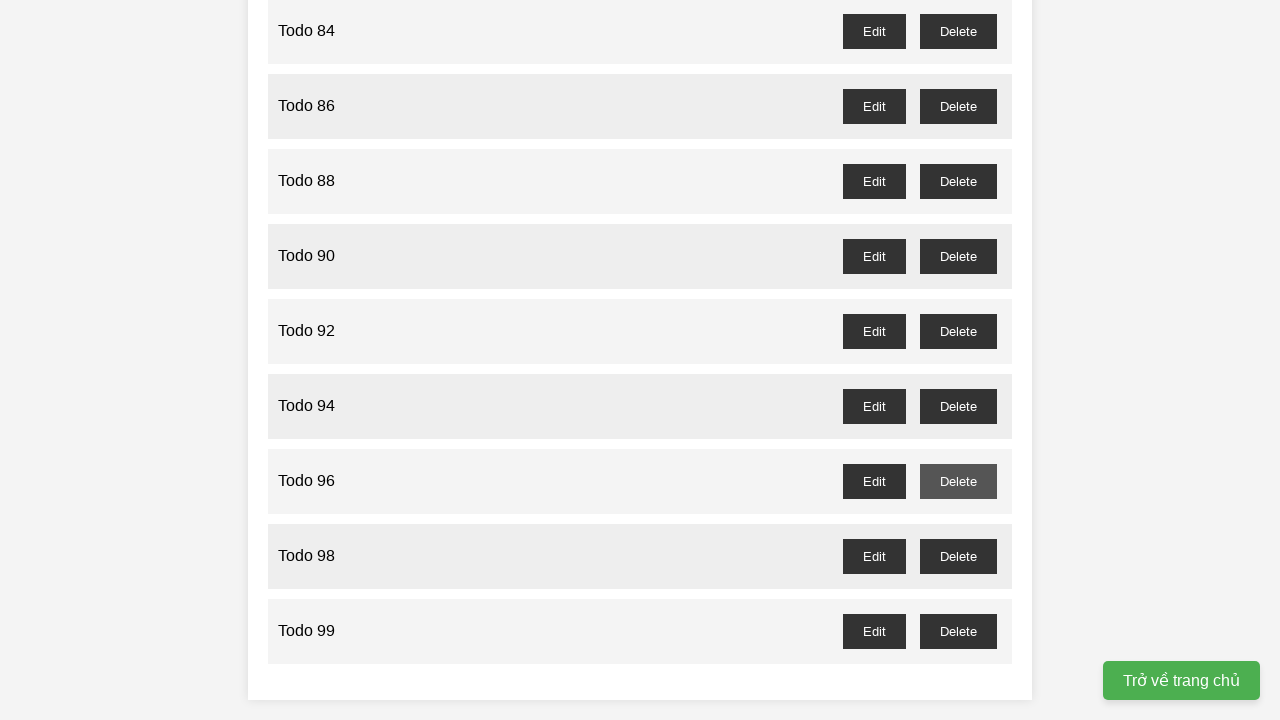

Clicked delete button for 'Todo 99' (odd number) at (958, 631) on //button[@id='todo-99-delete']
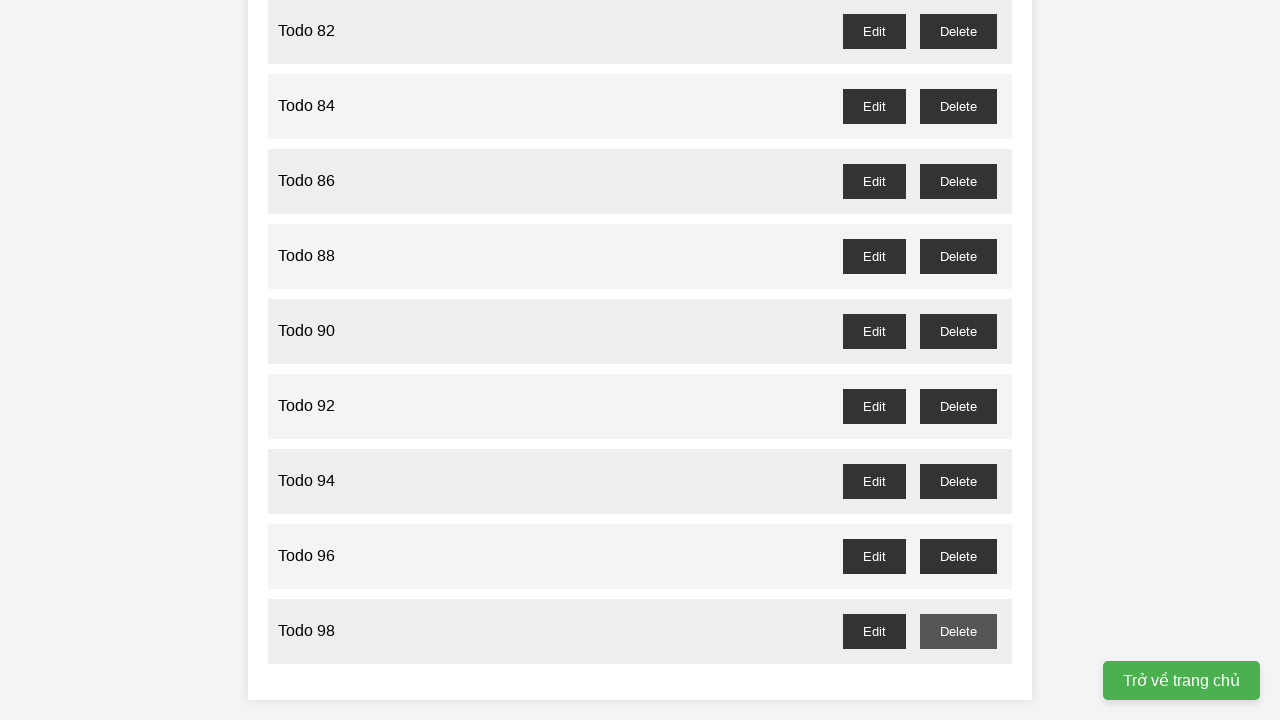

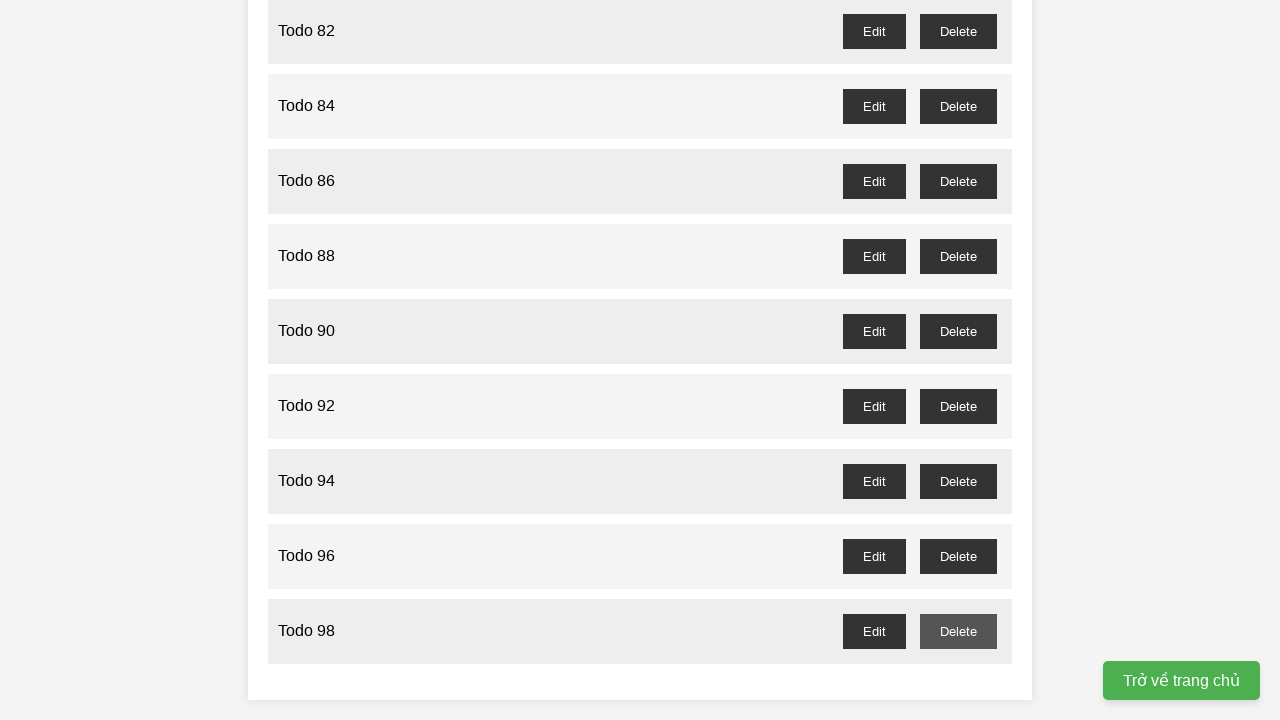